Tests creating 100 todo items and verifies the count displays correctly

Starting URL: https://todomvc.com/examples/react/dist/

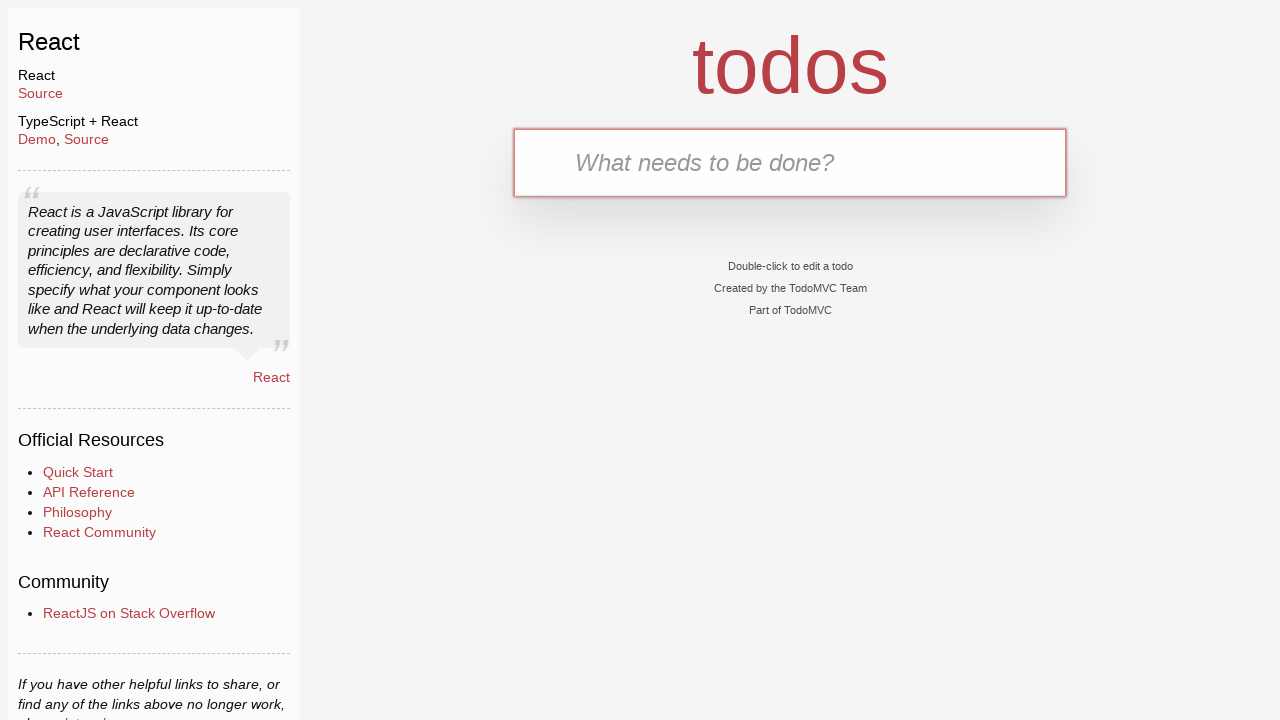

New todo input field is visible
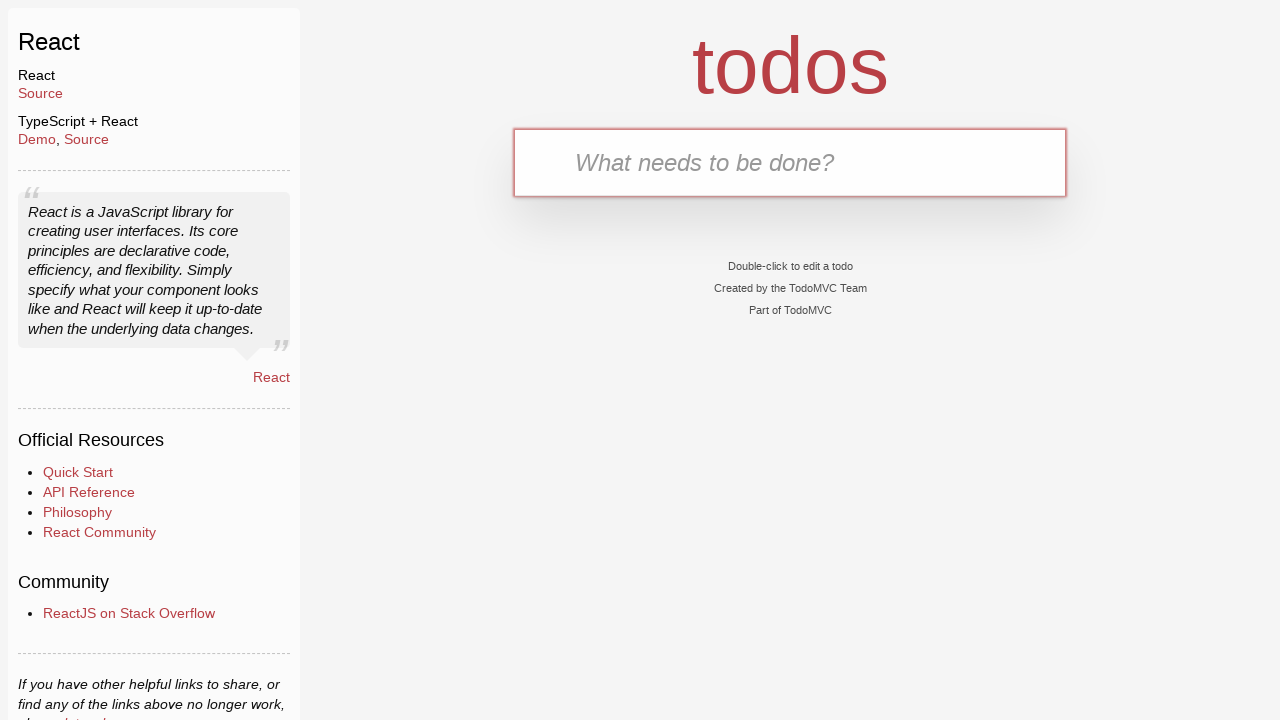

Filled new todo input with 'ToDo0' on input.new-todo
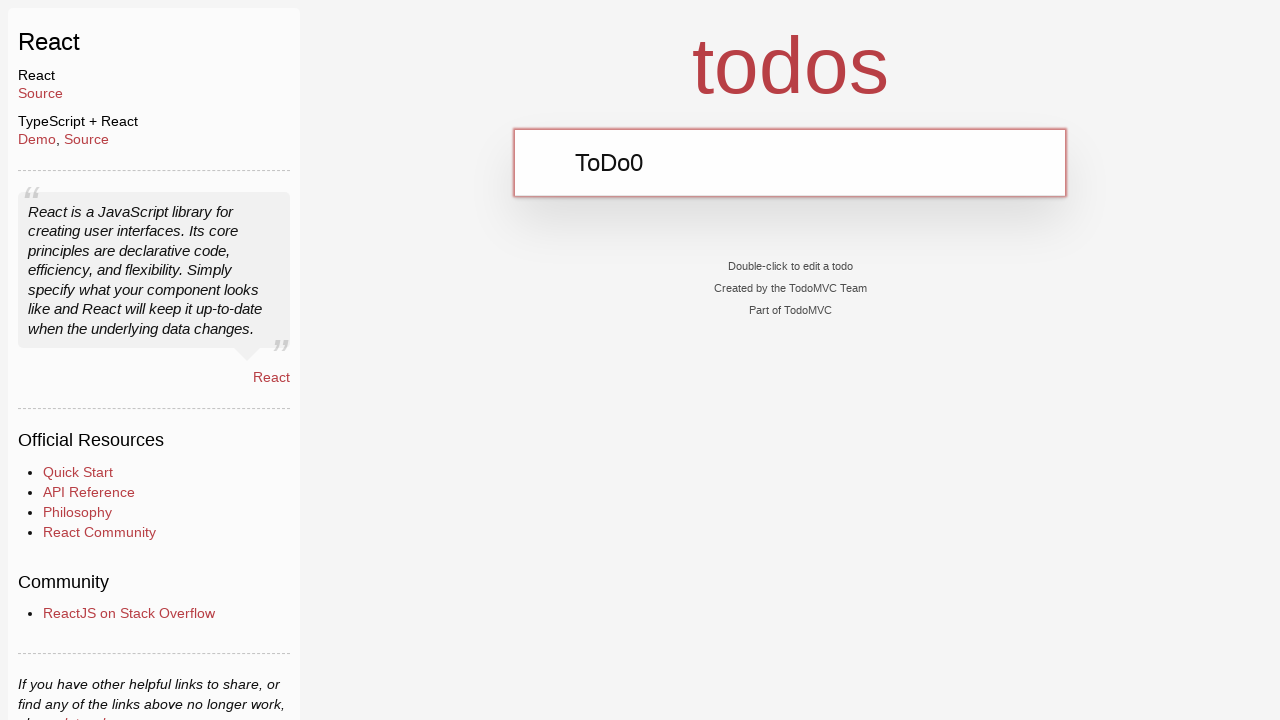

Pressed Enter to create todo item 1 on input.new-todo
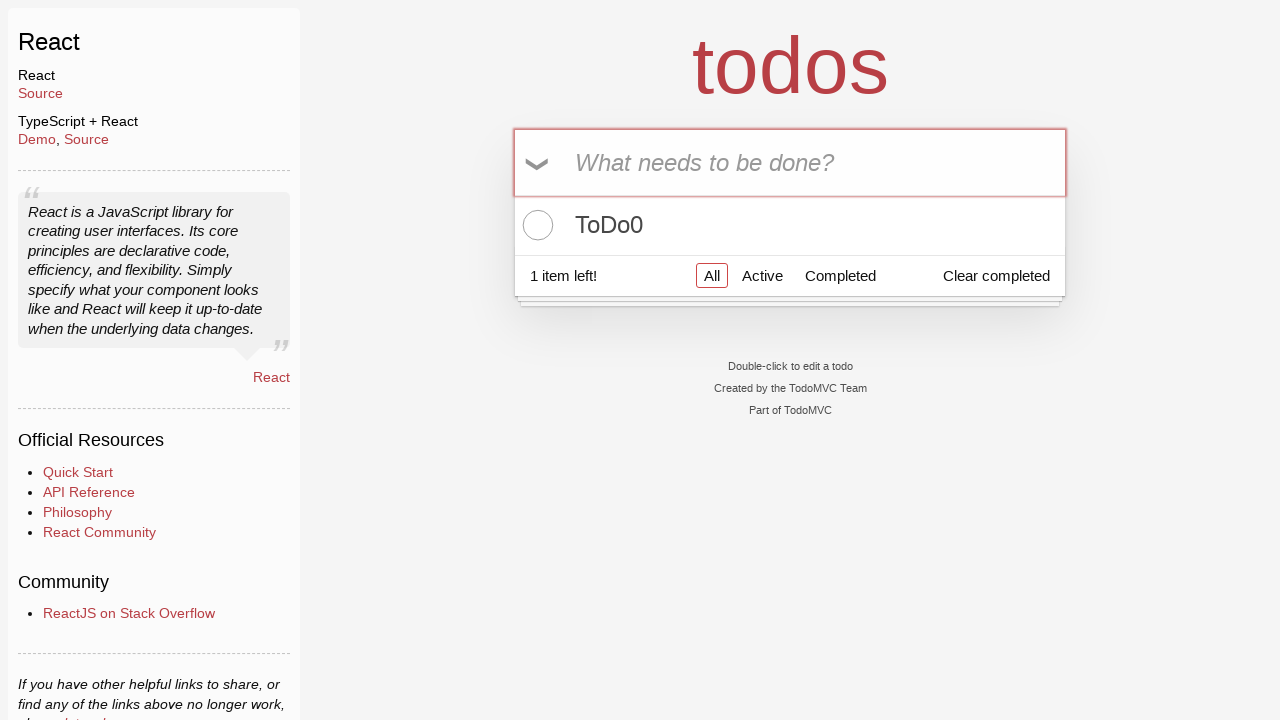

Filled new todo input with 'ToDo1' on input.new-todo
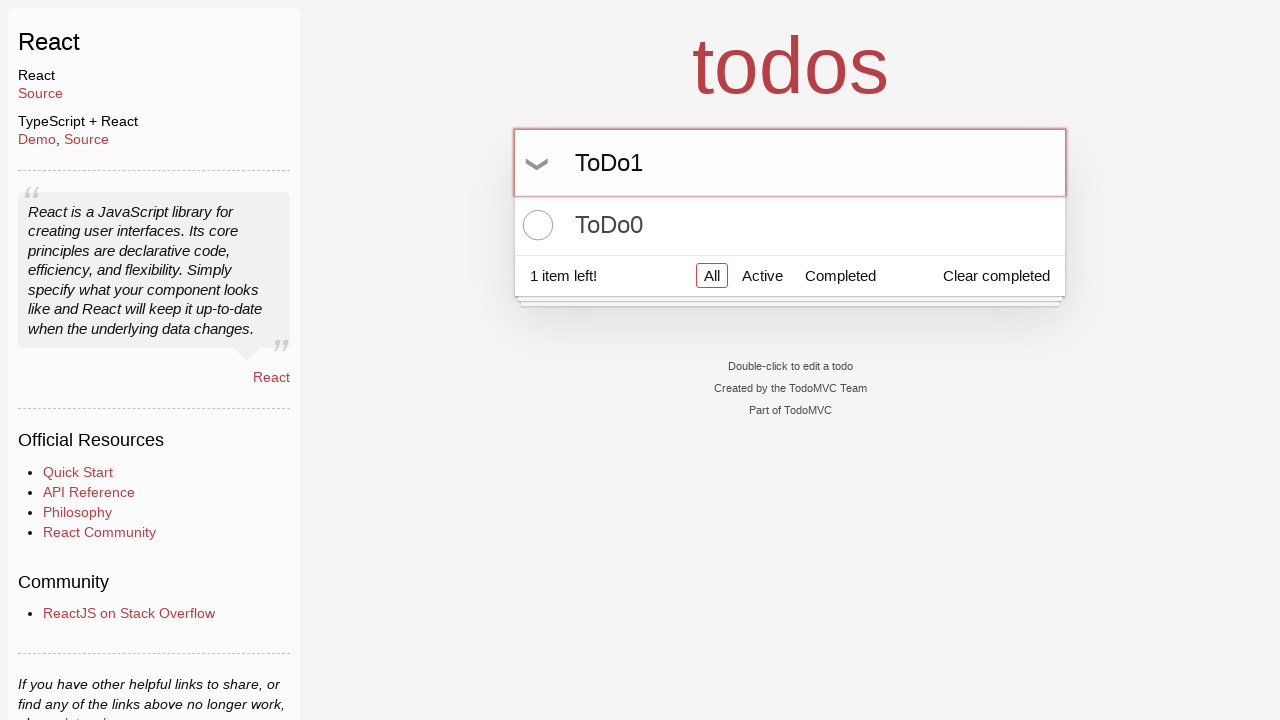

Pressed Enter to create todo item 2 on input.new-todo
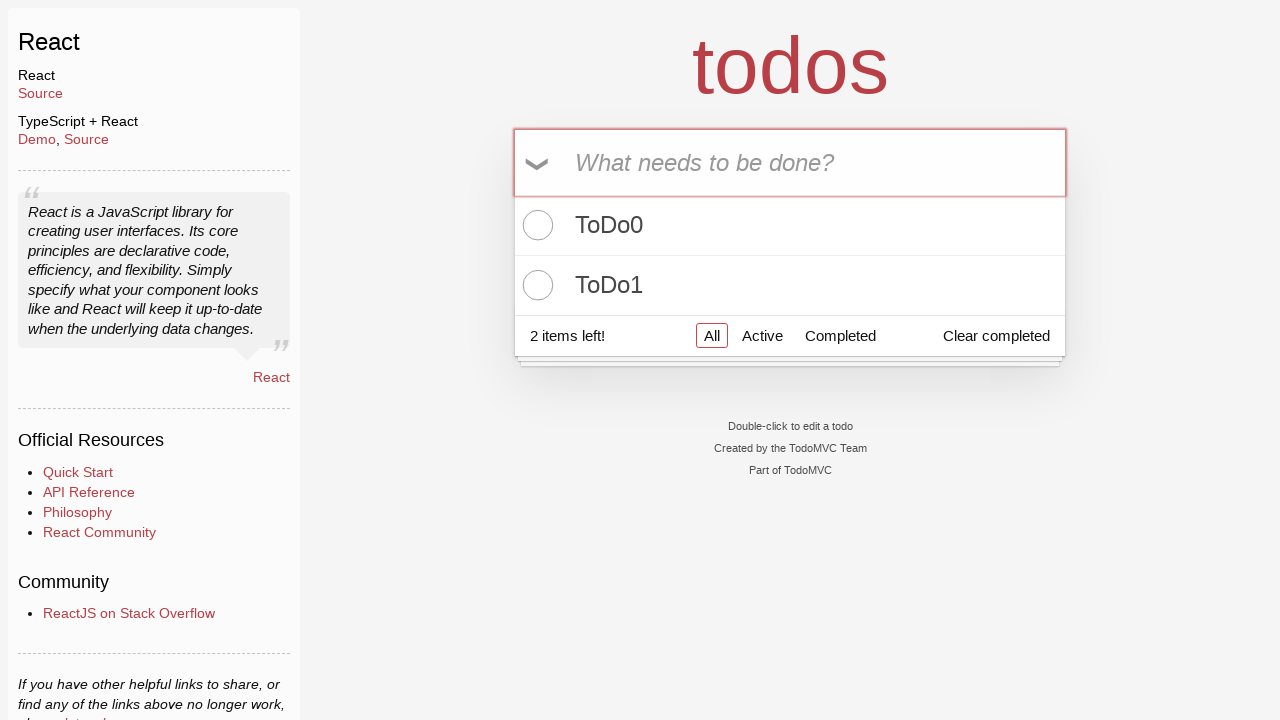

Filled new todo input with 'ToDo2' on input.new-todo
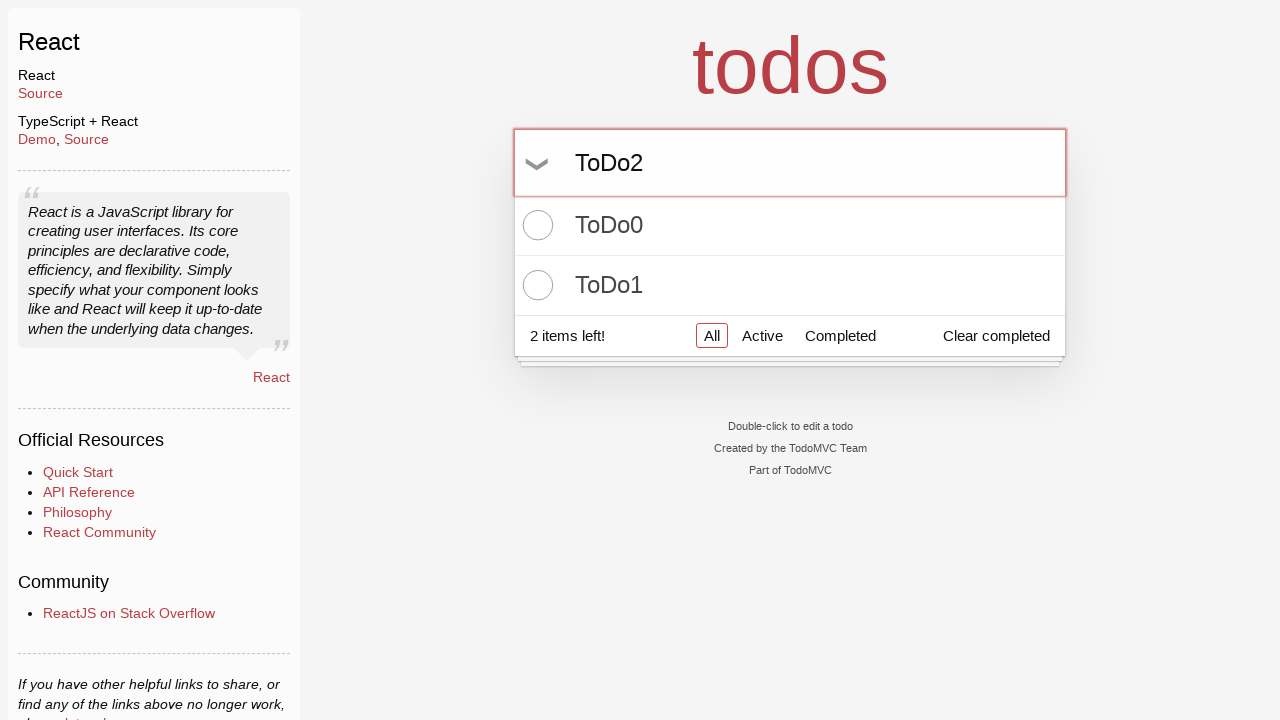

Pressed Enter to create todo item 3 on input.new-todo
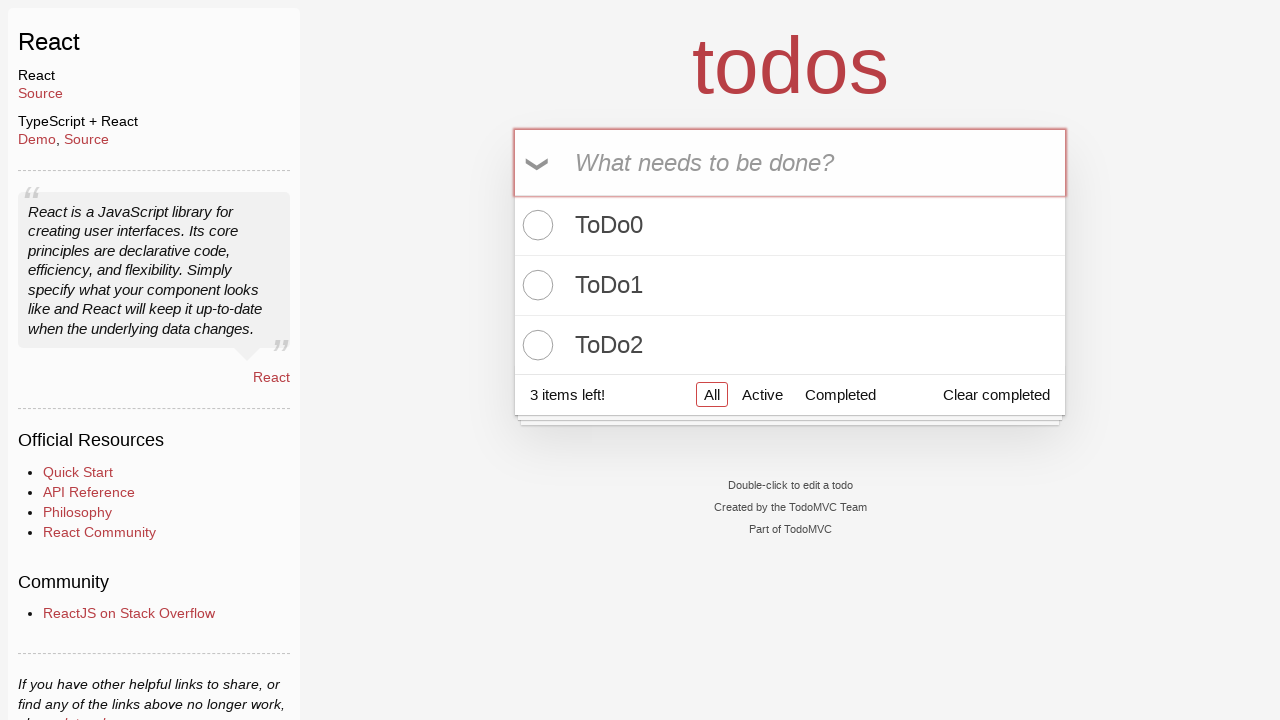

Filled new todo input with 'ToDo3' on input.new-todo
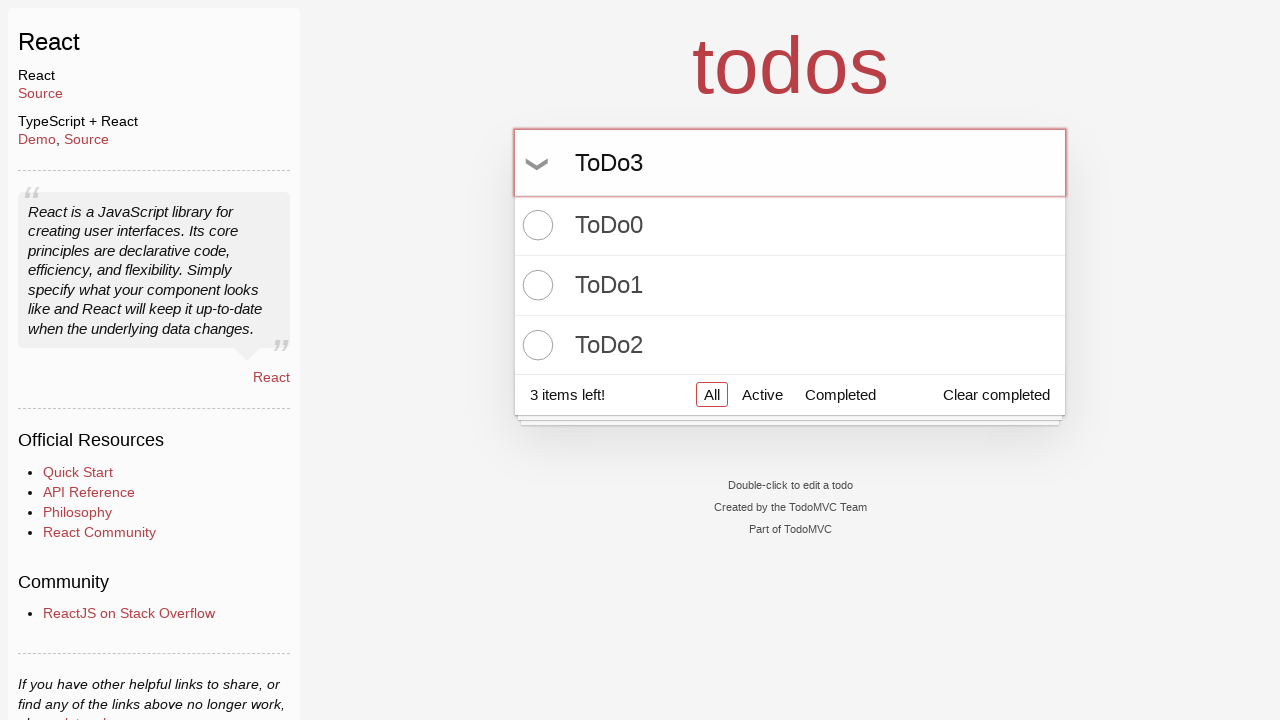

Pressed Enter to create todo item 4 on input.new-todo
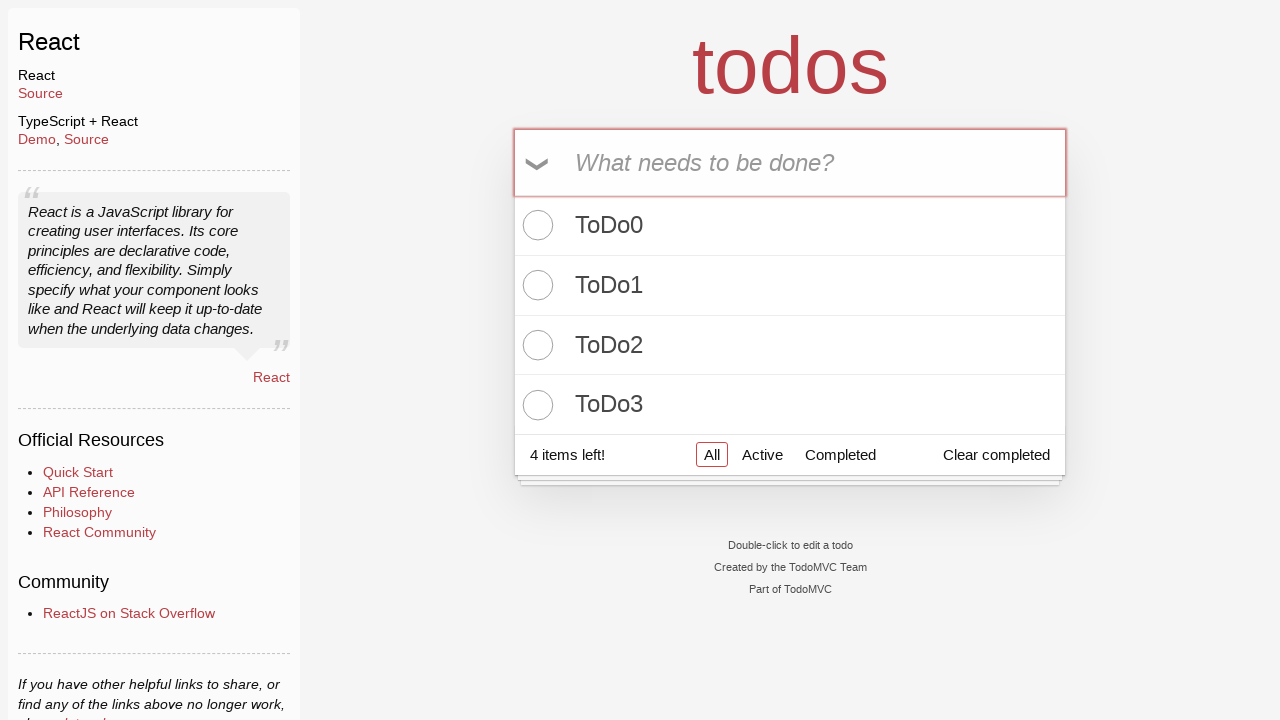

Filled new todo input with 'ToDo4' on input.new-todo
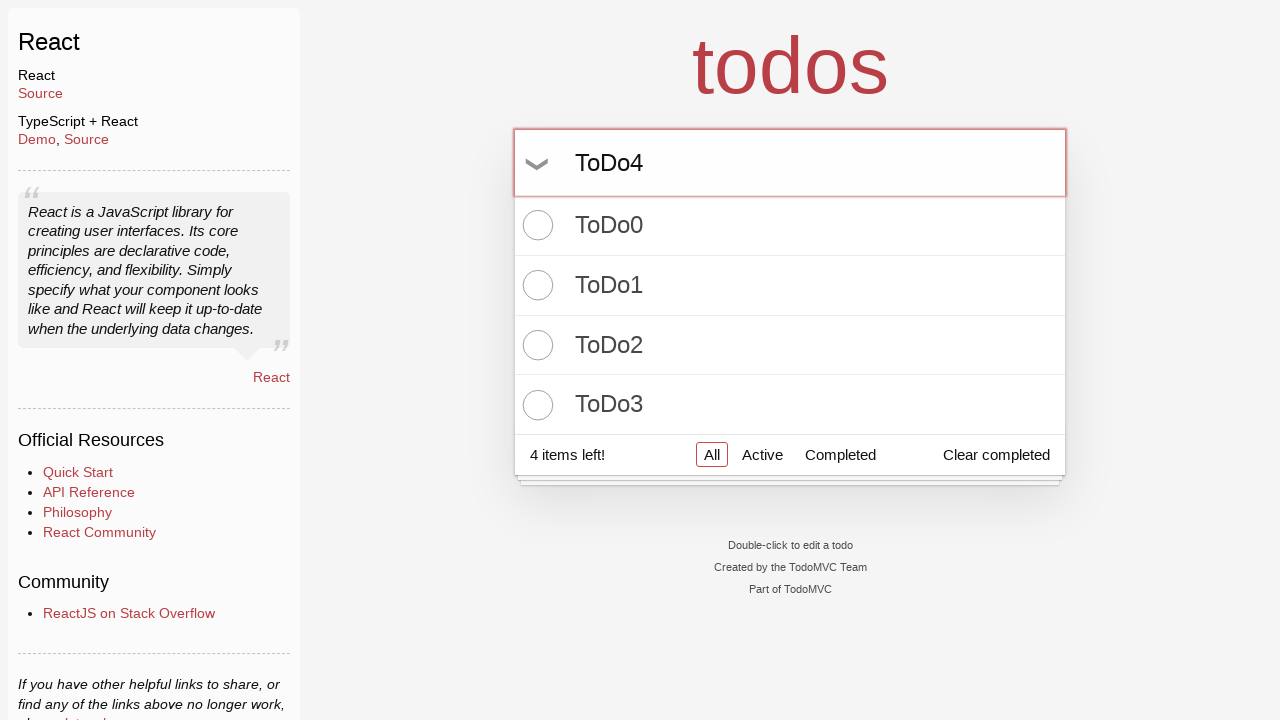

Pressed Enter to create todo item 5 on input.new-todo
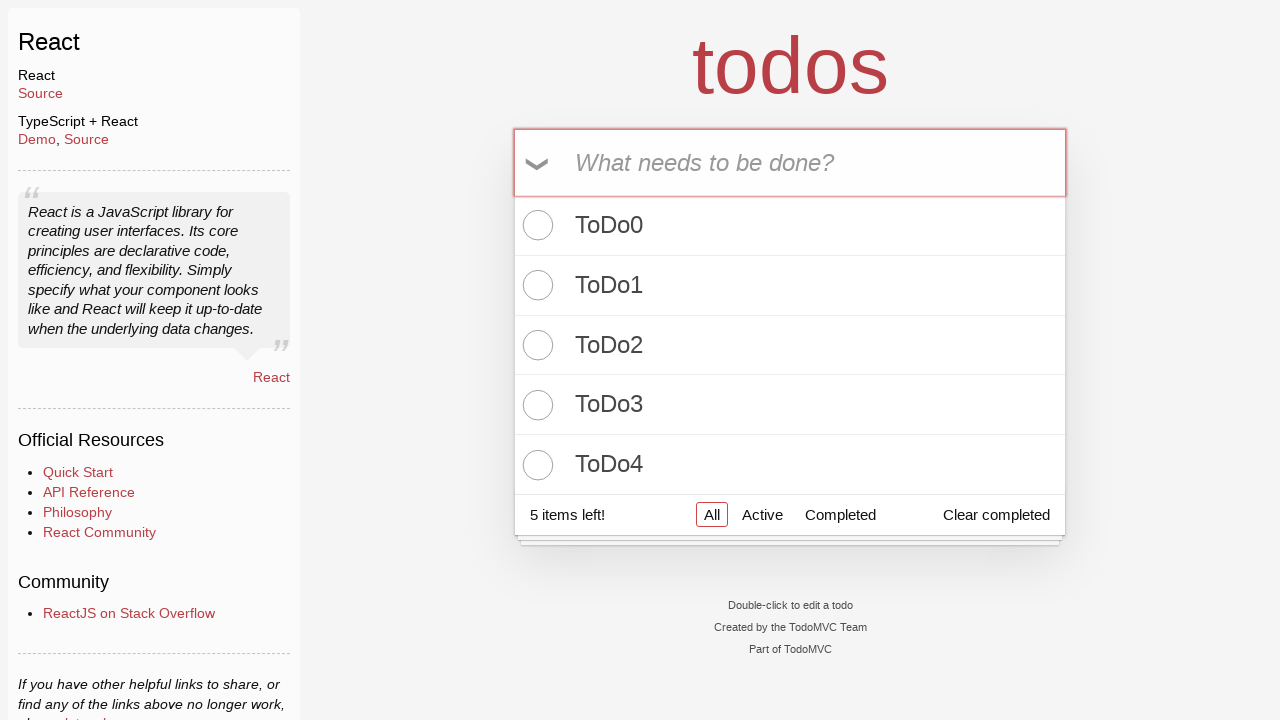

Filled new todo input with 'ToDo5' on input.new-todo
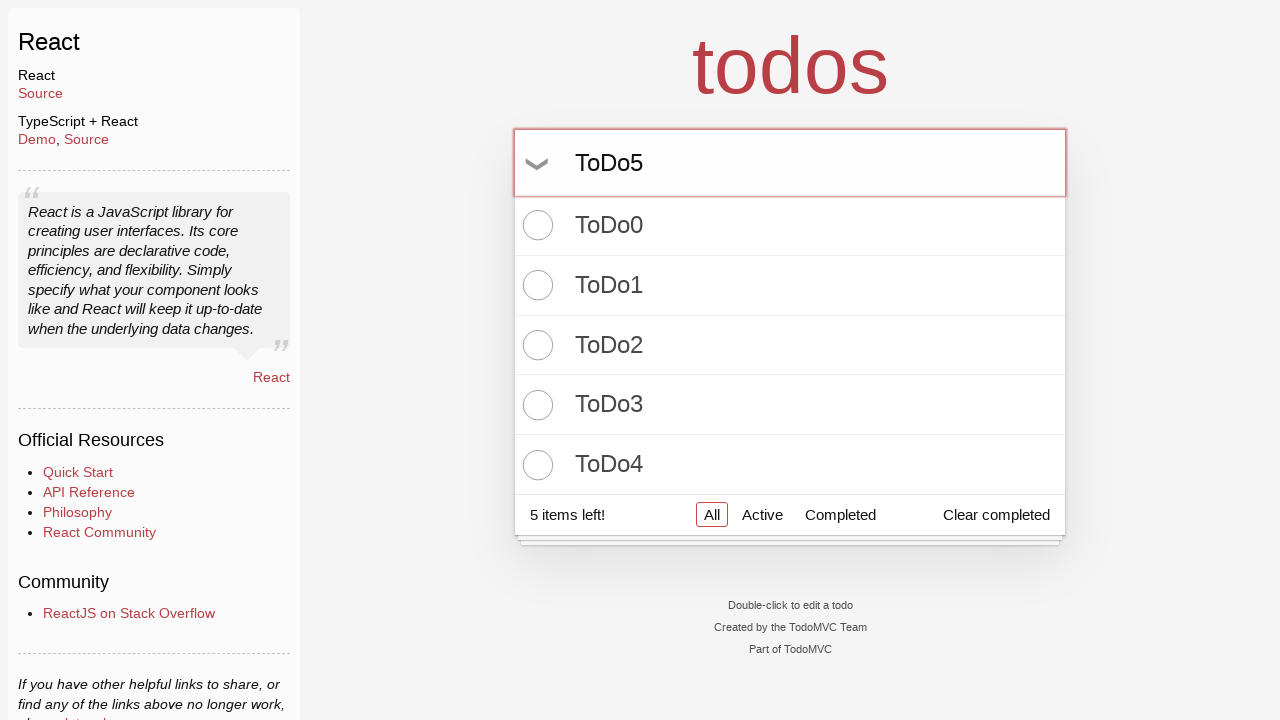

Pressed Enter to create todo item 6 on input.new-todo
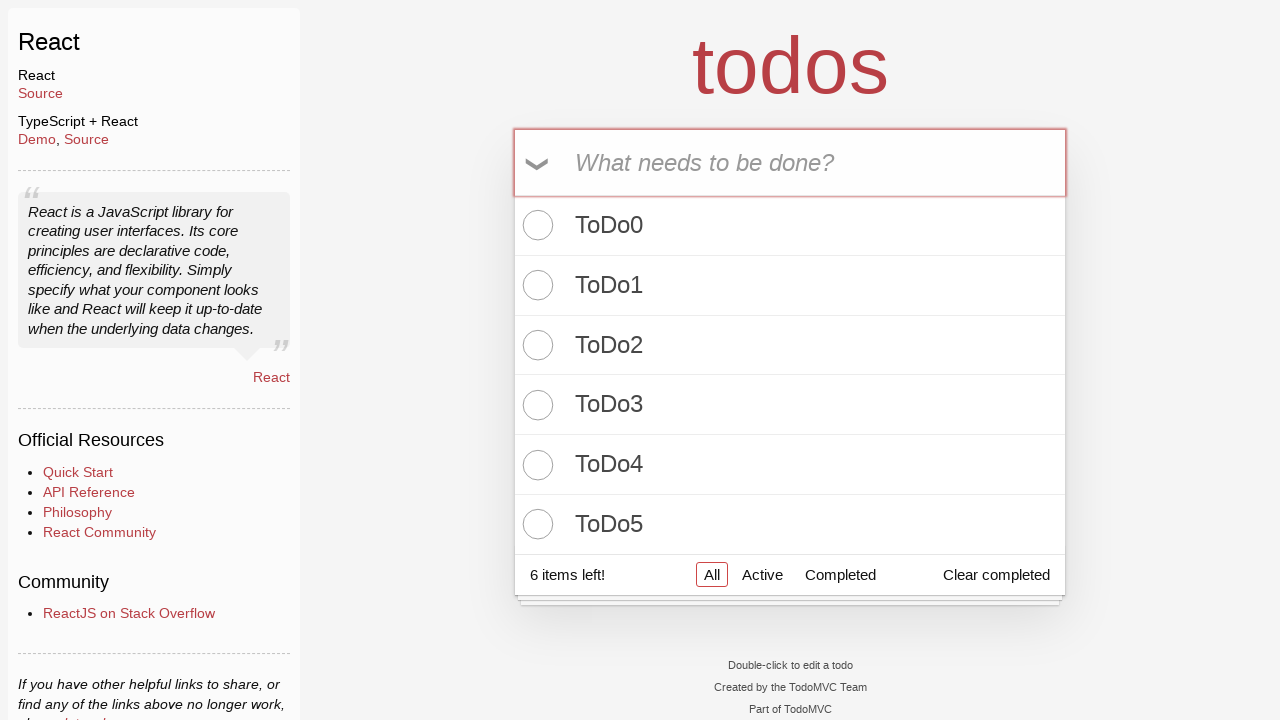

Filled new todo input with 'ToDo6' on input.new-todo
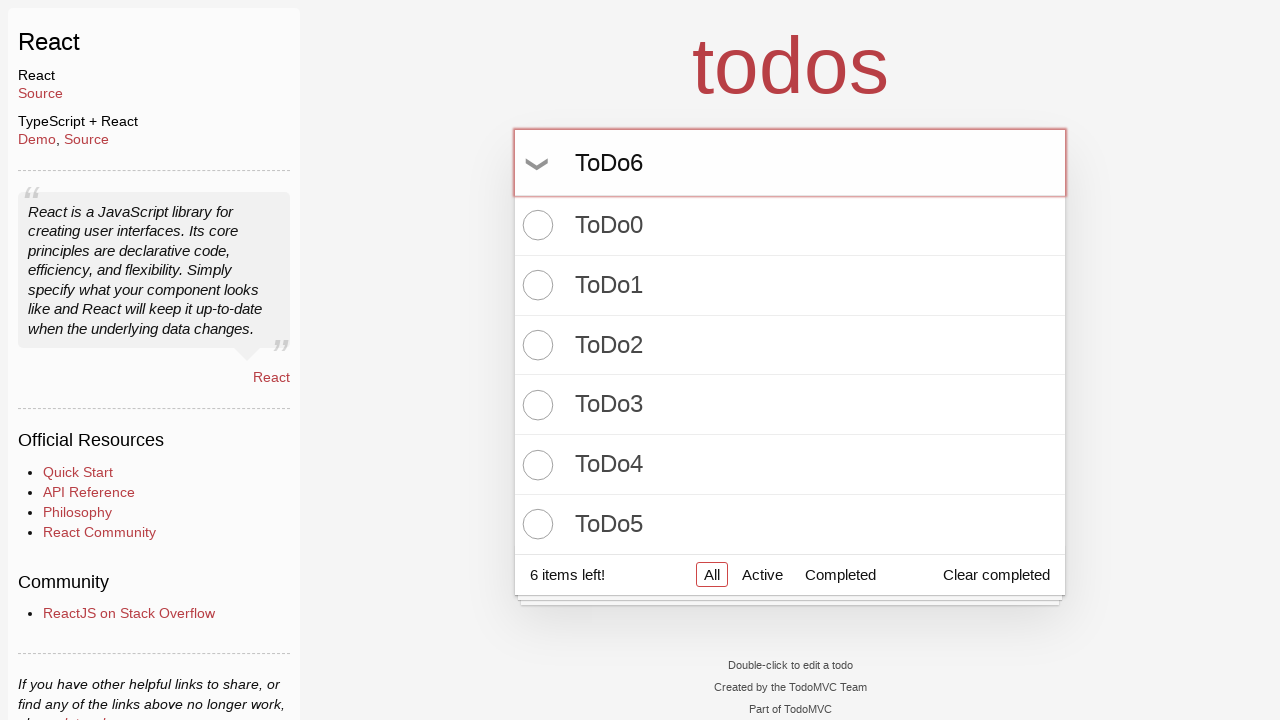

Pressed Enter to create todo item 7 on input.new-todo
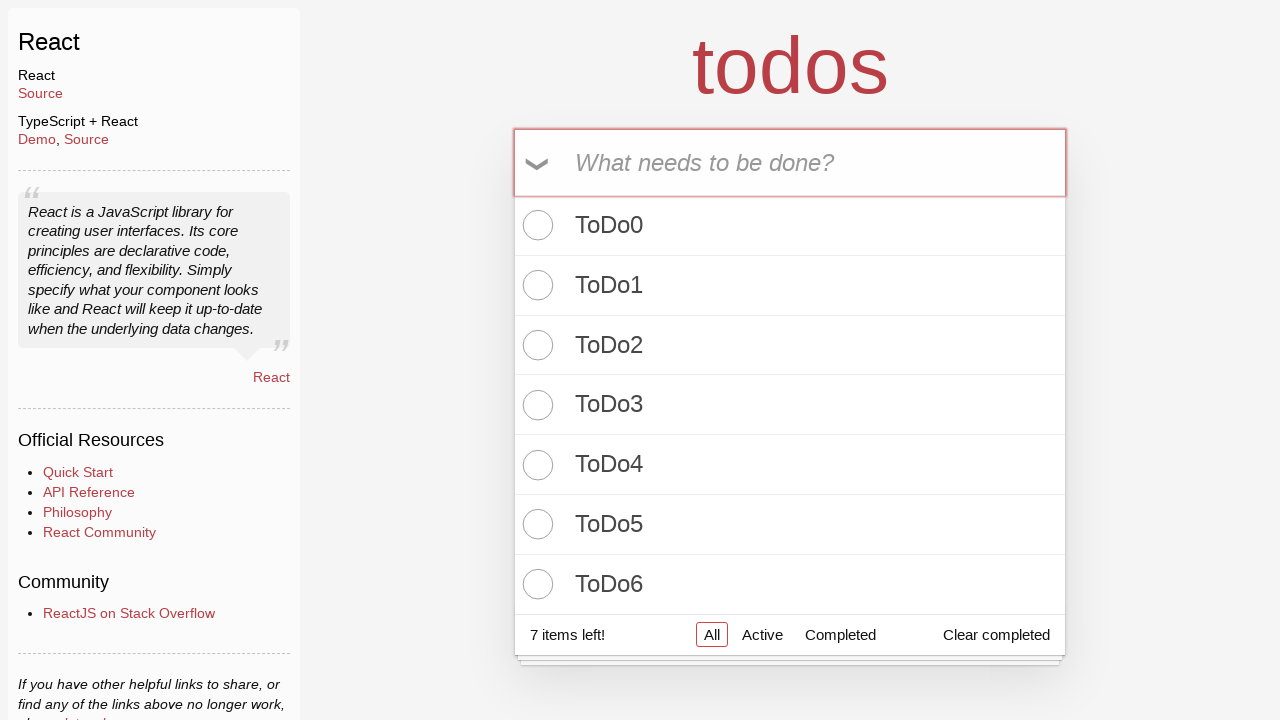

Filled new todo input with 'ToDo7' on input.new-todo
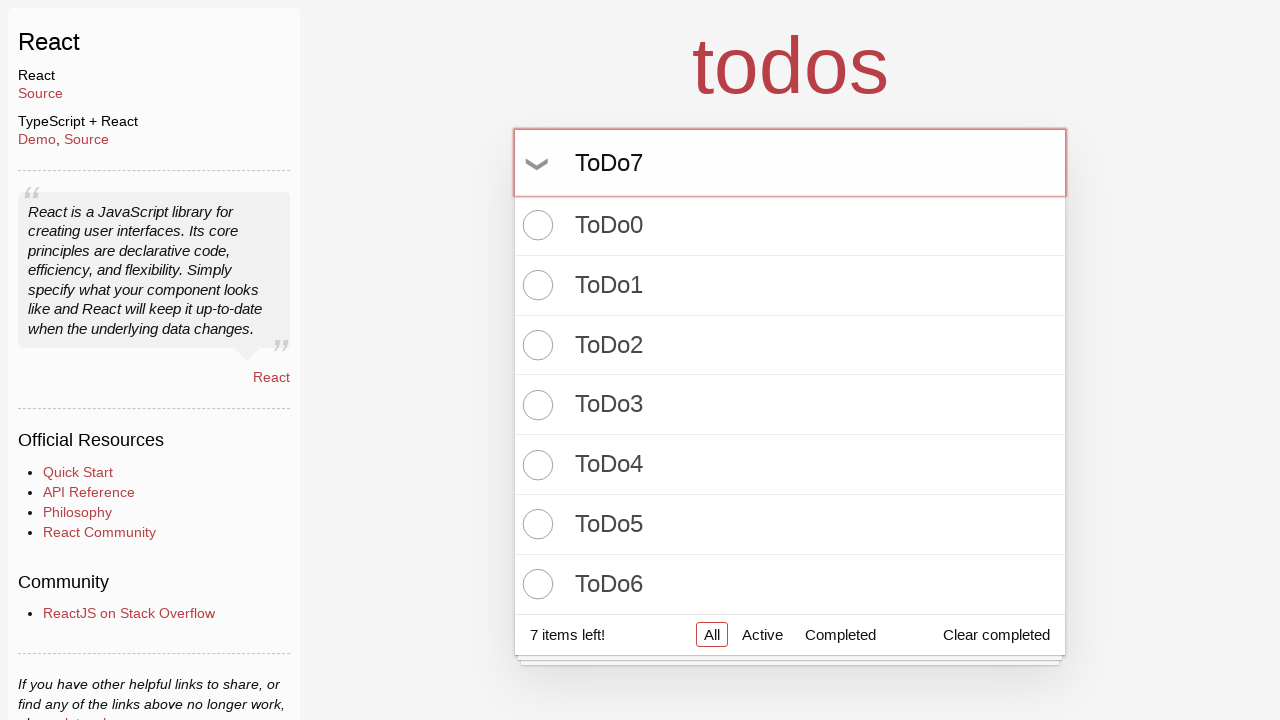

Pressed Enter to create todo item 8 on input.new-todo
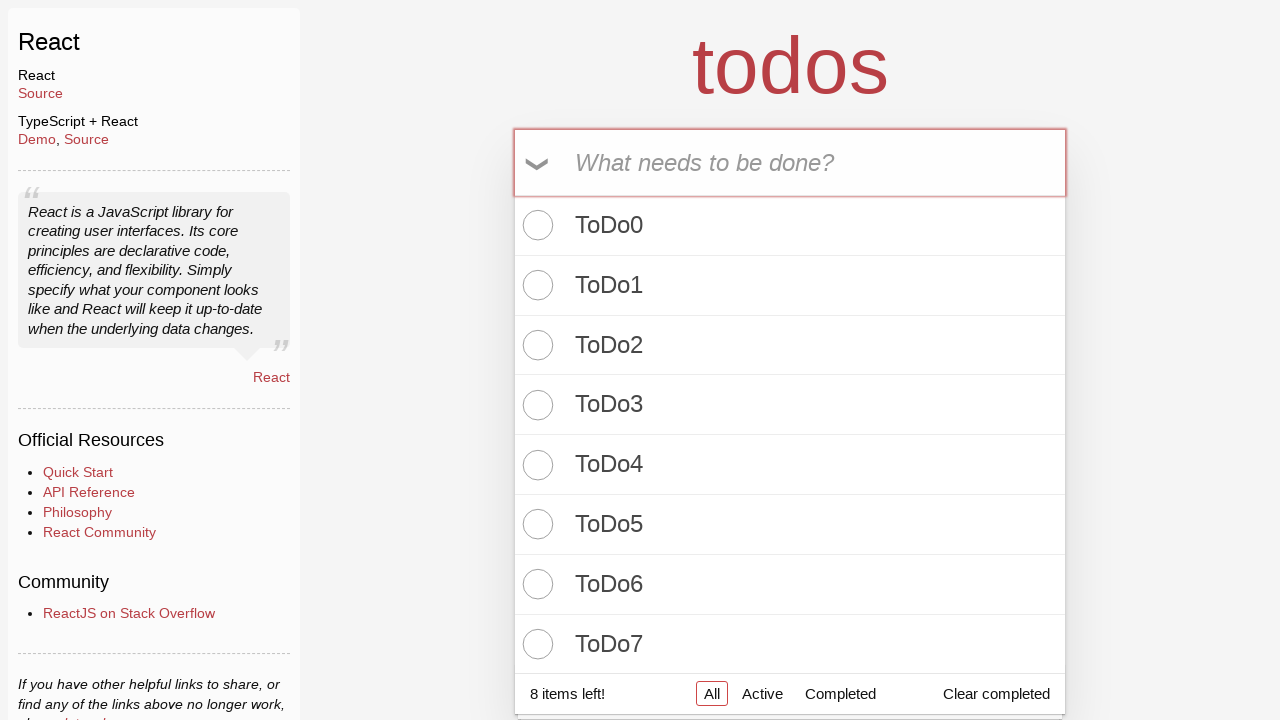

Filled new todo input with 'ToDo8' on input.new-todo
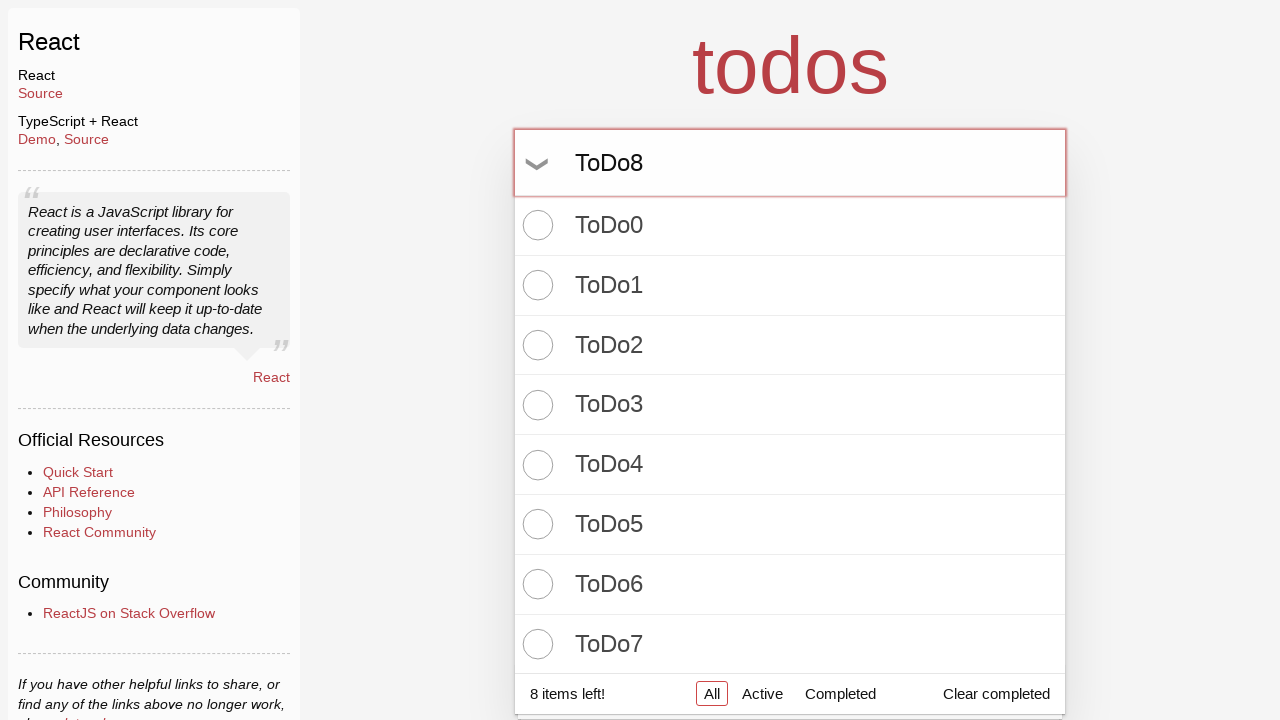

Pressed Enter to create todo item 9 on input.new-todo
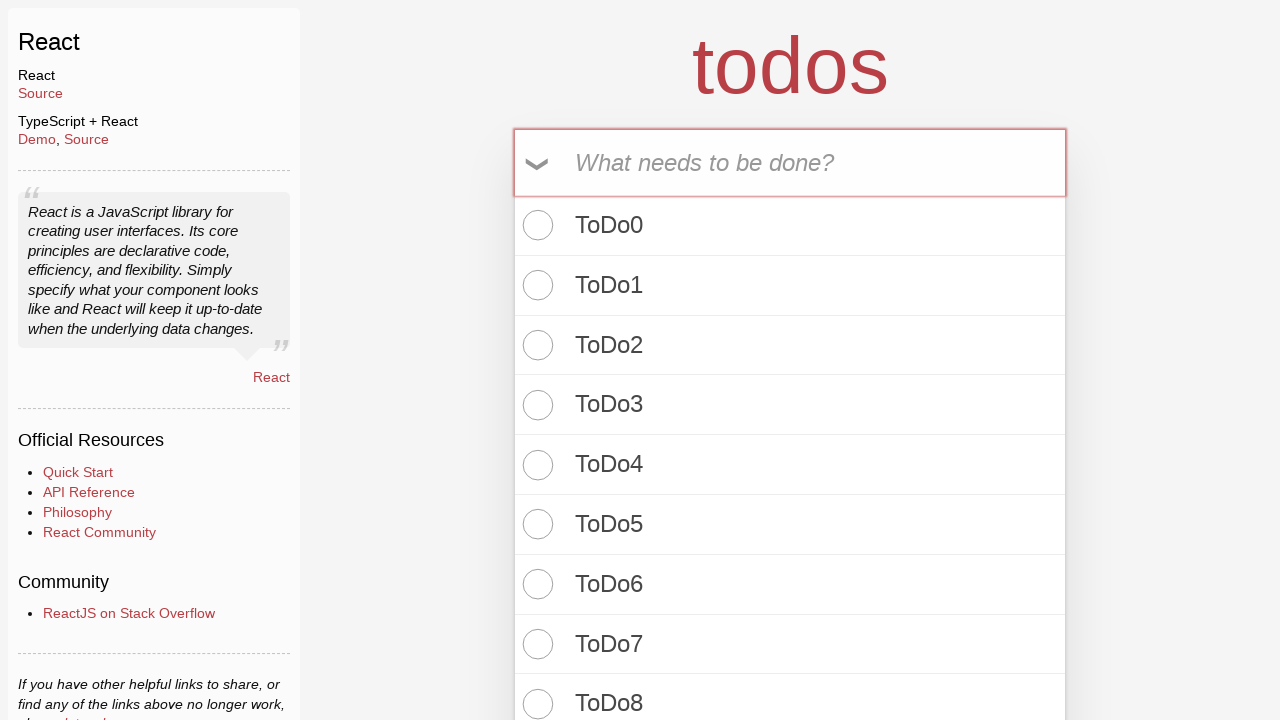

Filled new todo input with 'ToDo9' on input.new-todo
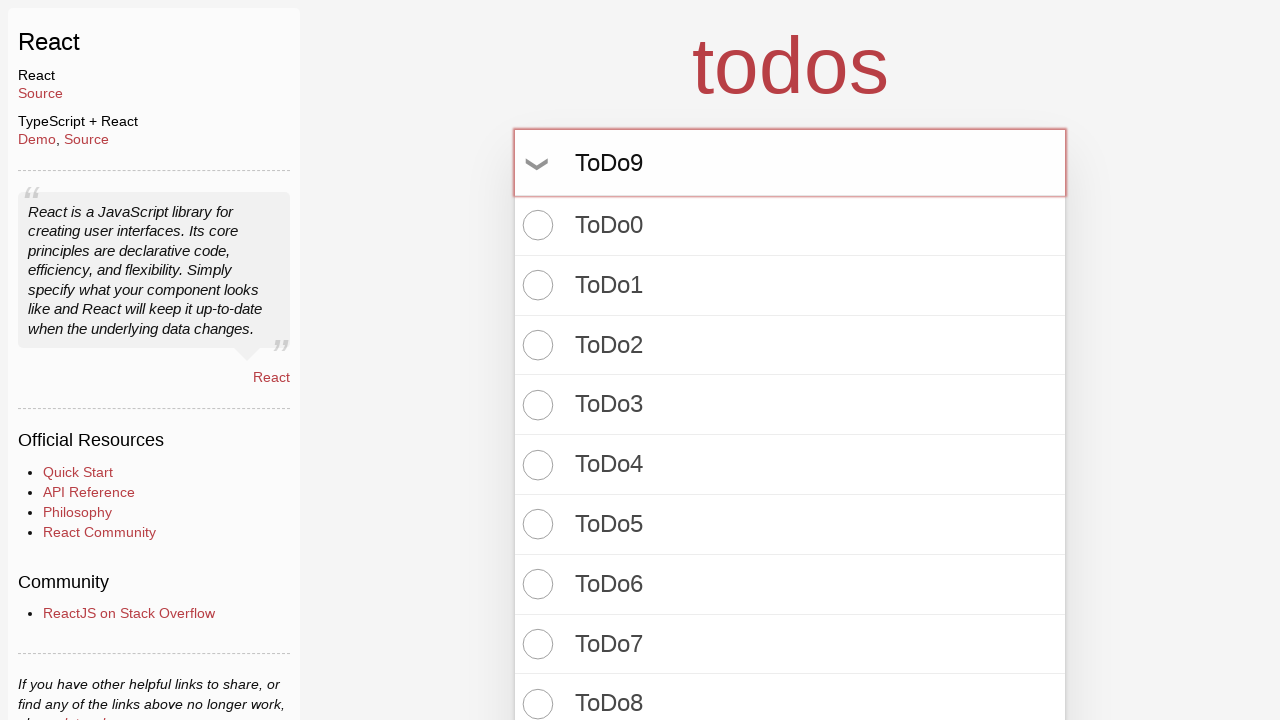

Pressed Enter to create todo item 10 on input.new-todo
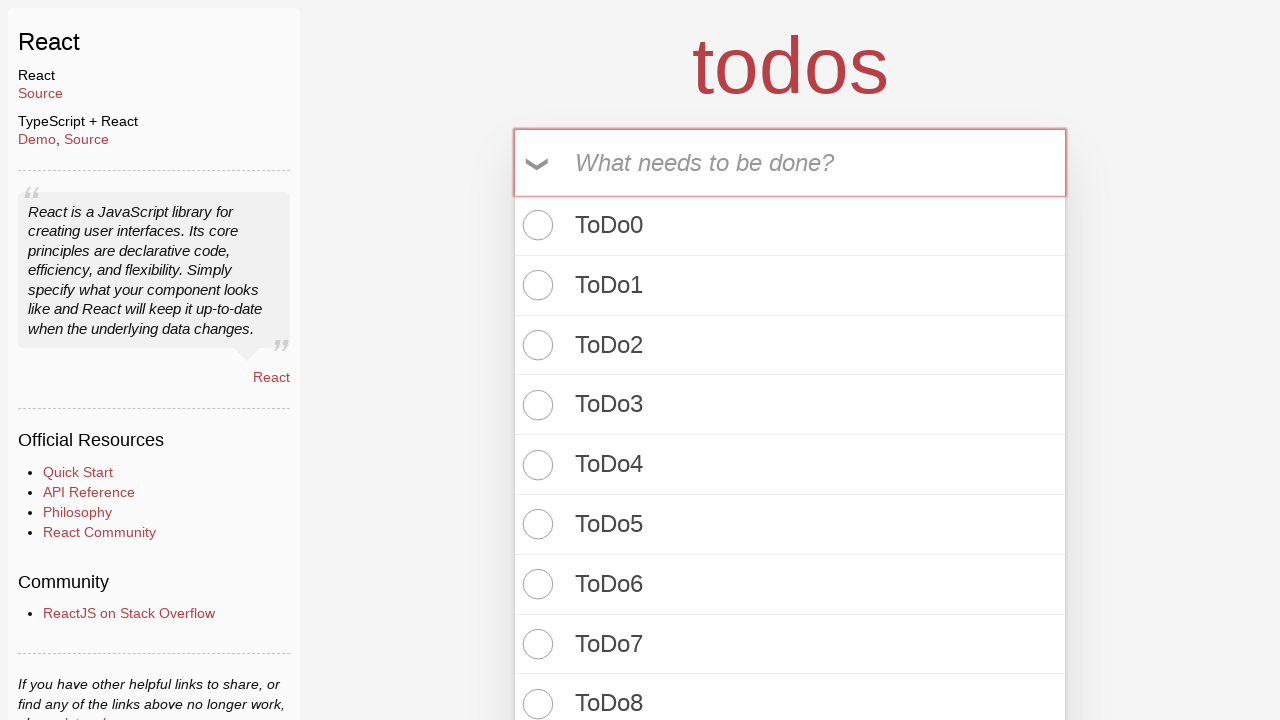

Filled new todo input with 'ToDo10' on input.new-todo
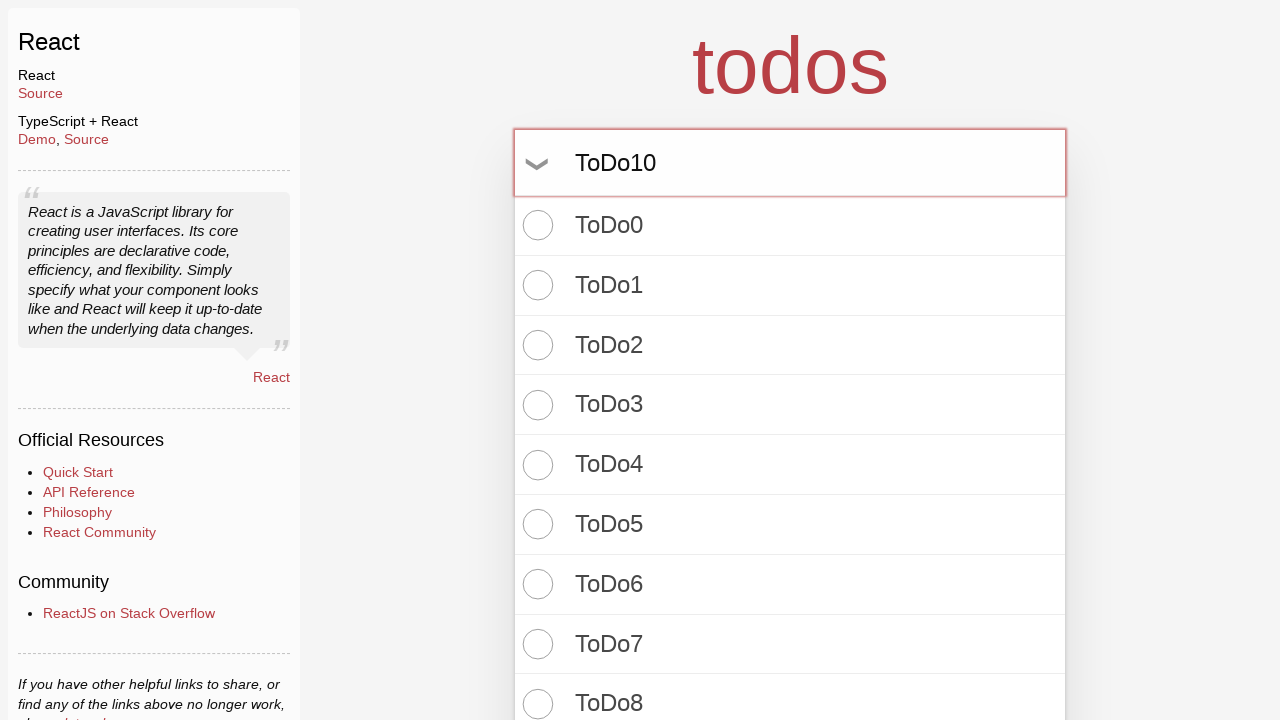

Pressed Enter to create todo item 11 on input.new-todo
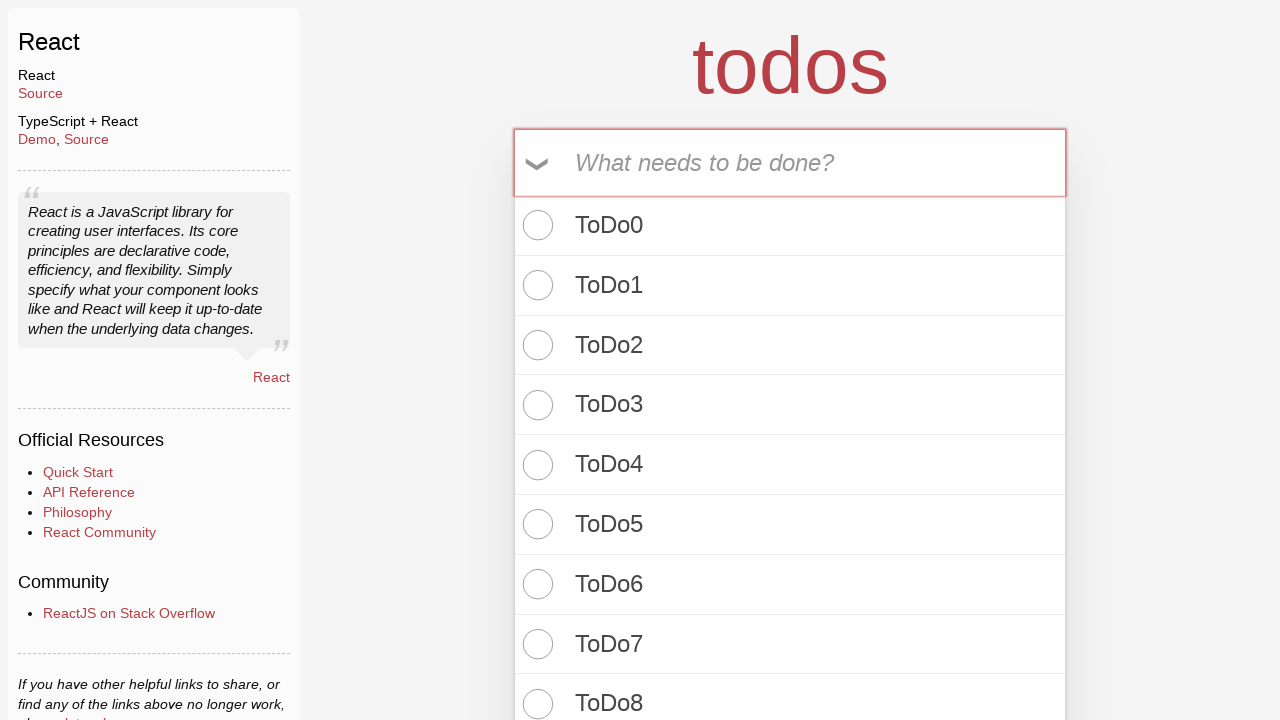

Filled new todo input with 'ToDo11' on input.new-todo
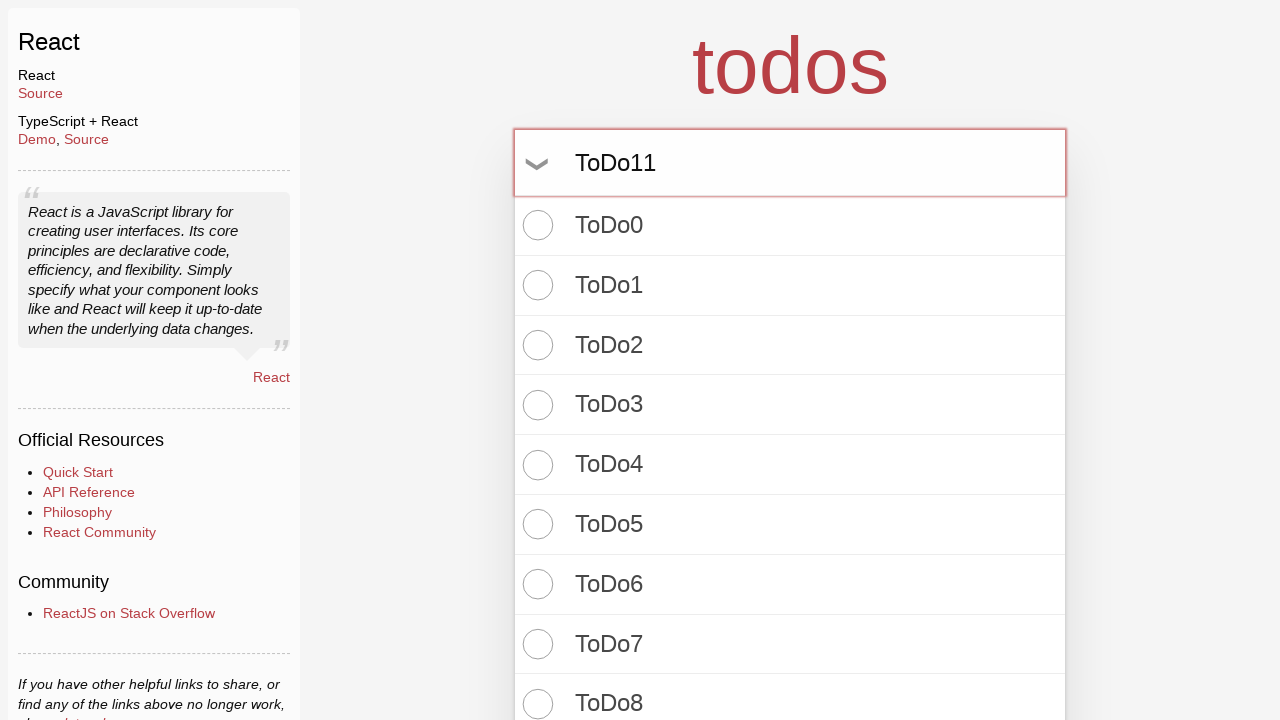

Pressed Enter to create todo item 12 on input.new-todo
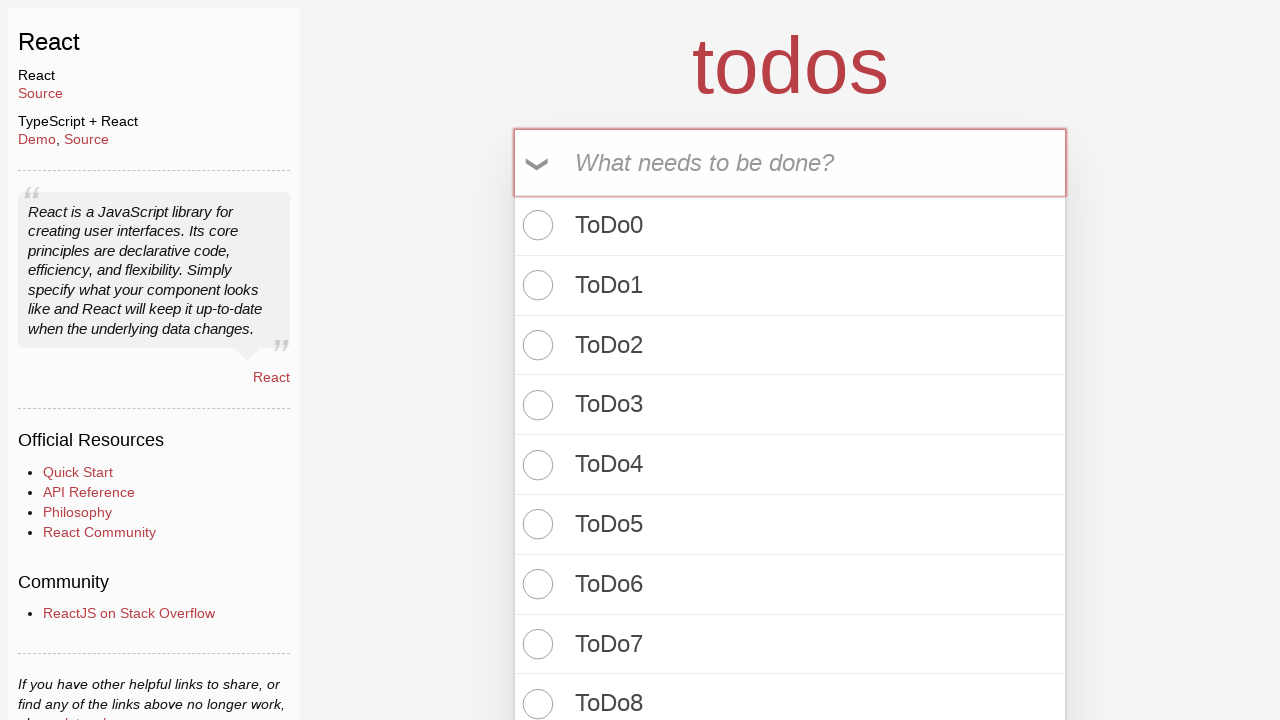

Filled new todo input with 'ToDo12' on input.new-todo
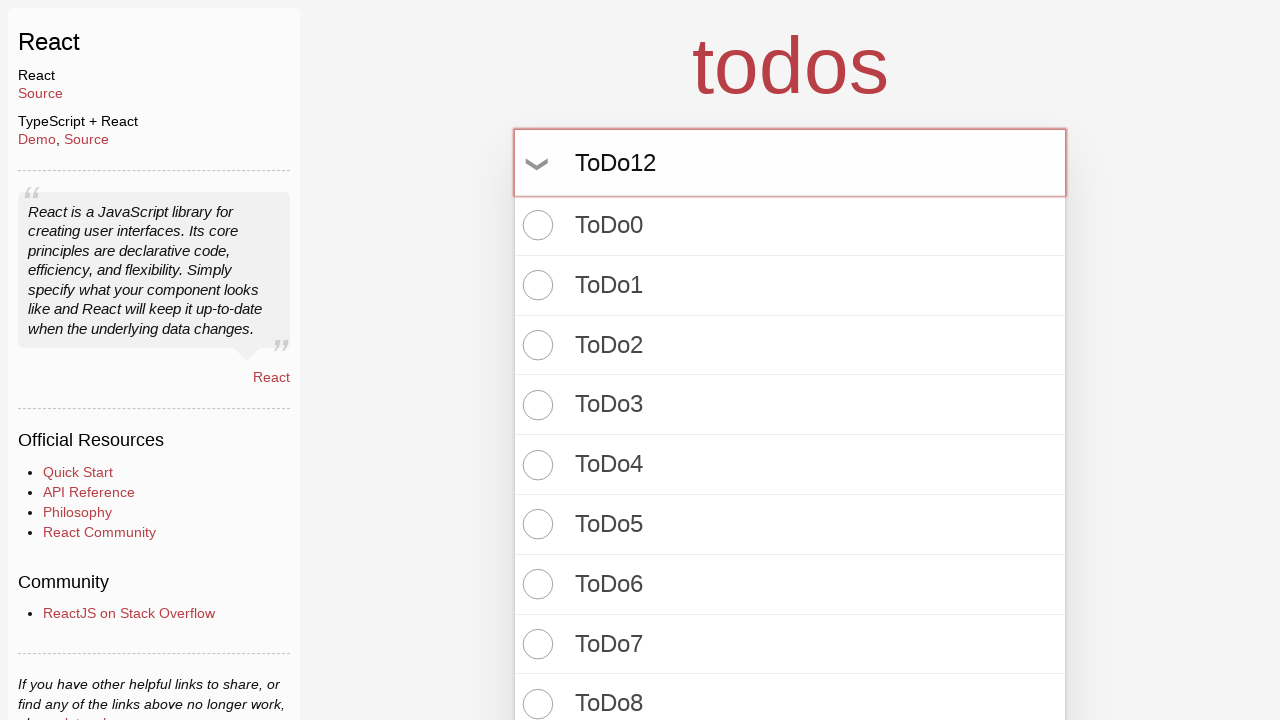

Pressed Enter to create todo item 13 on input.new-todo
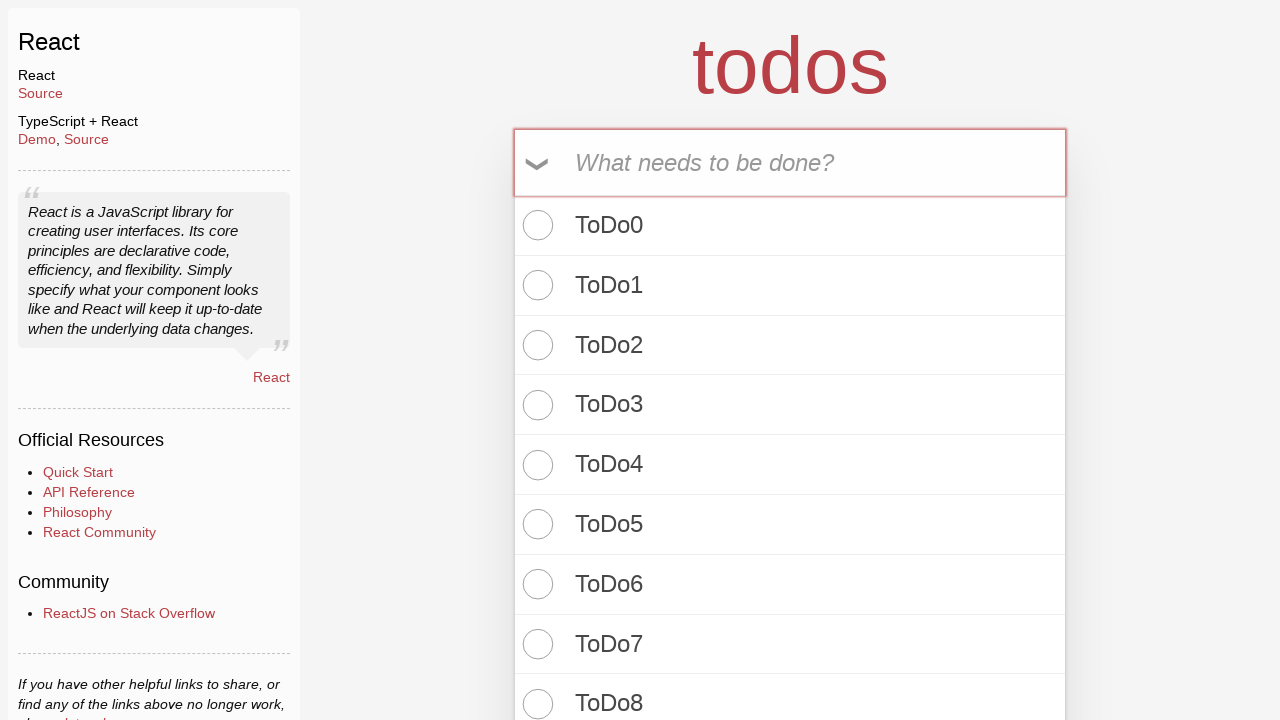

Filled new todo input with 'ToDo13' on input.new-todo
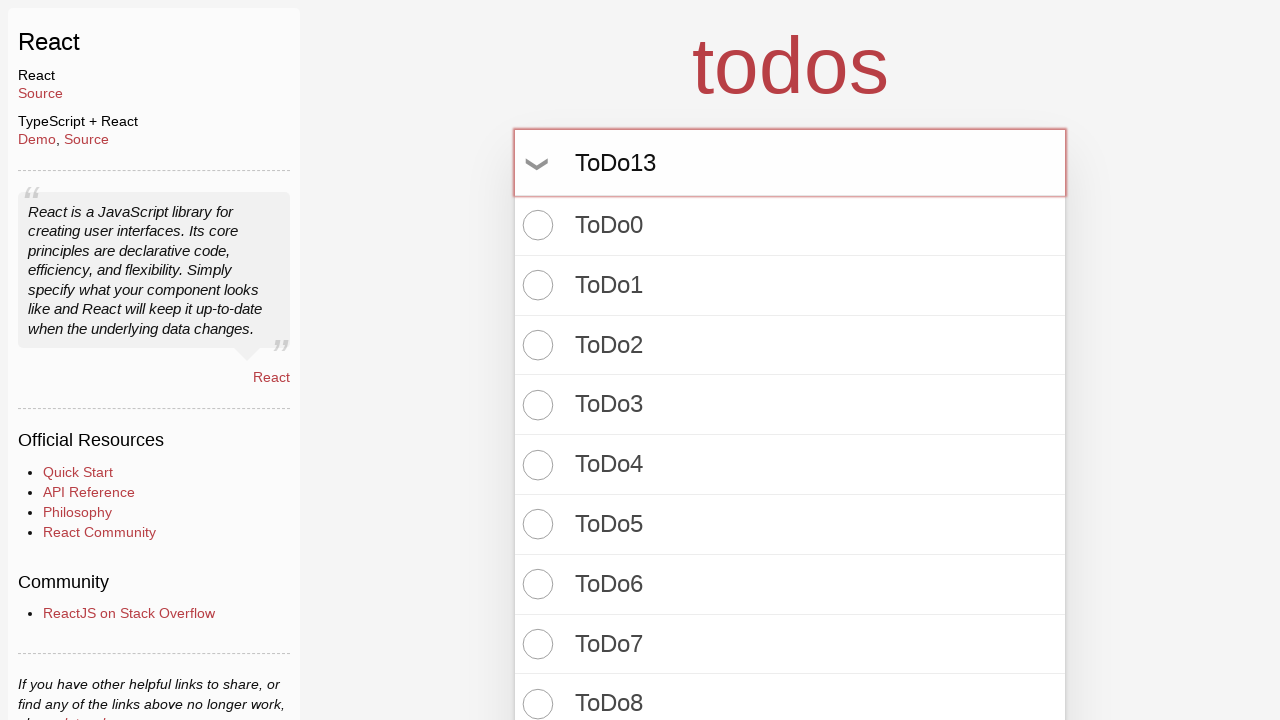

Pressed Enter to create todo item 14 on input.new-todo
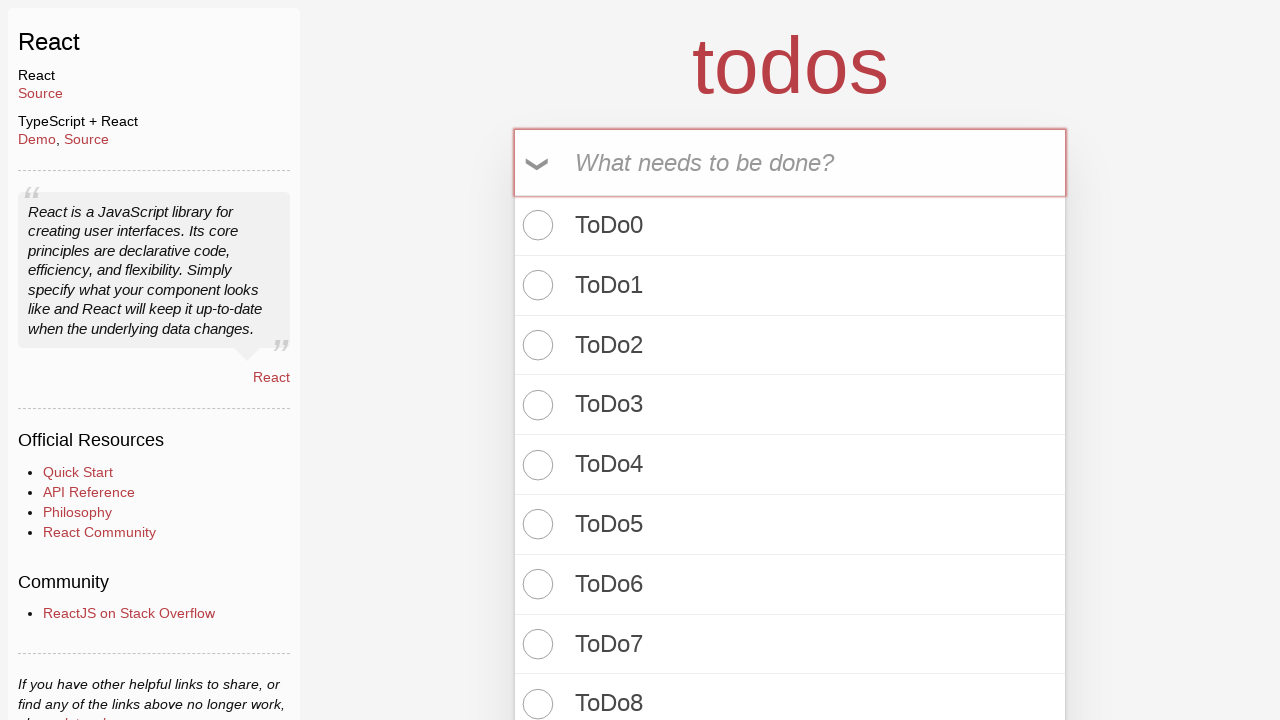

Filled new todo input with 'ToDo14' on input.new-todo
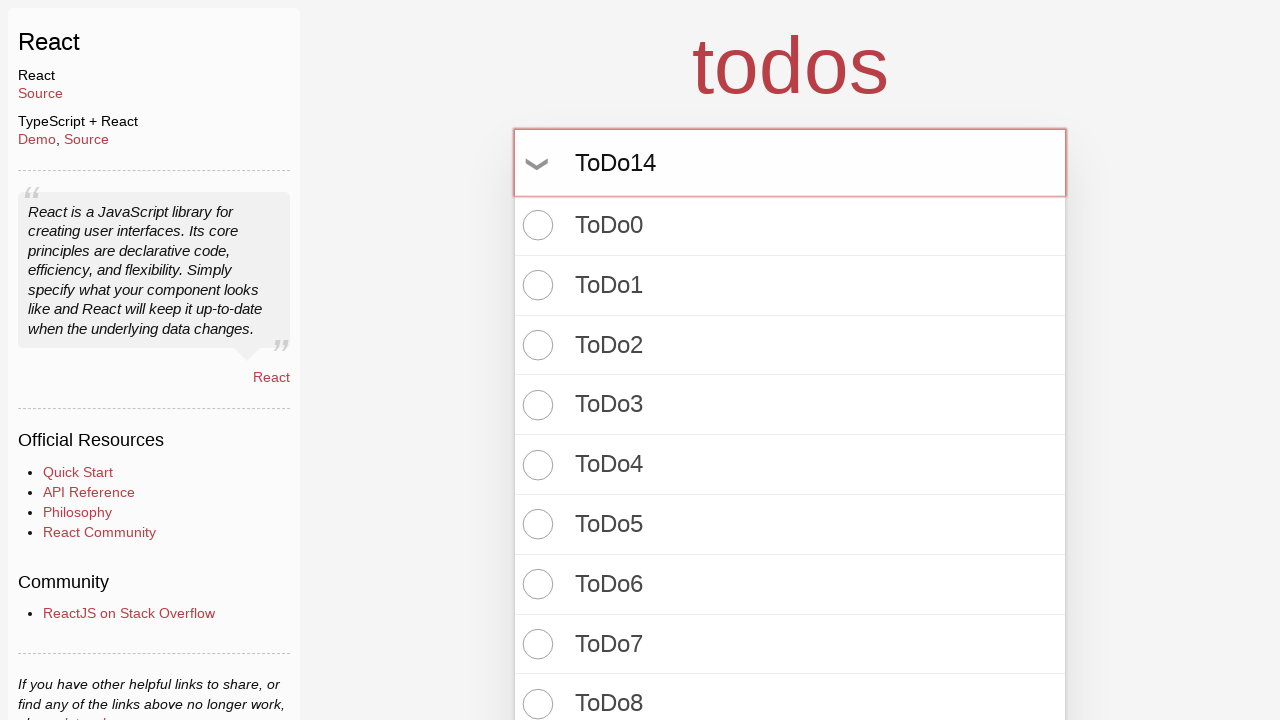

Pressed Enter to create todo item 15 on input.new-todo
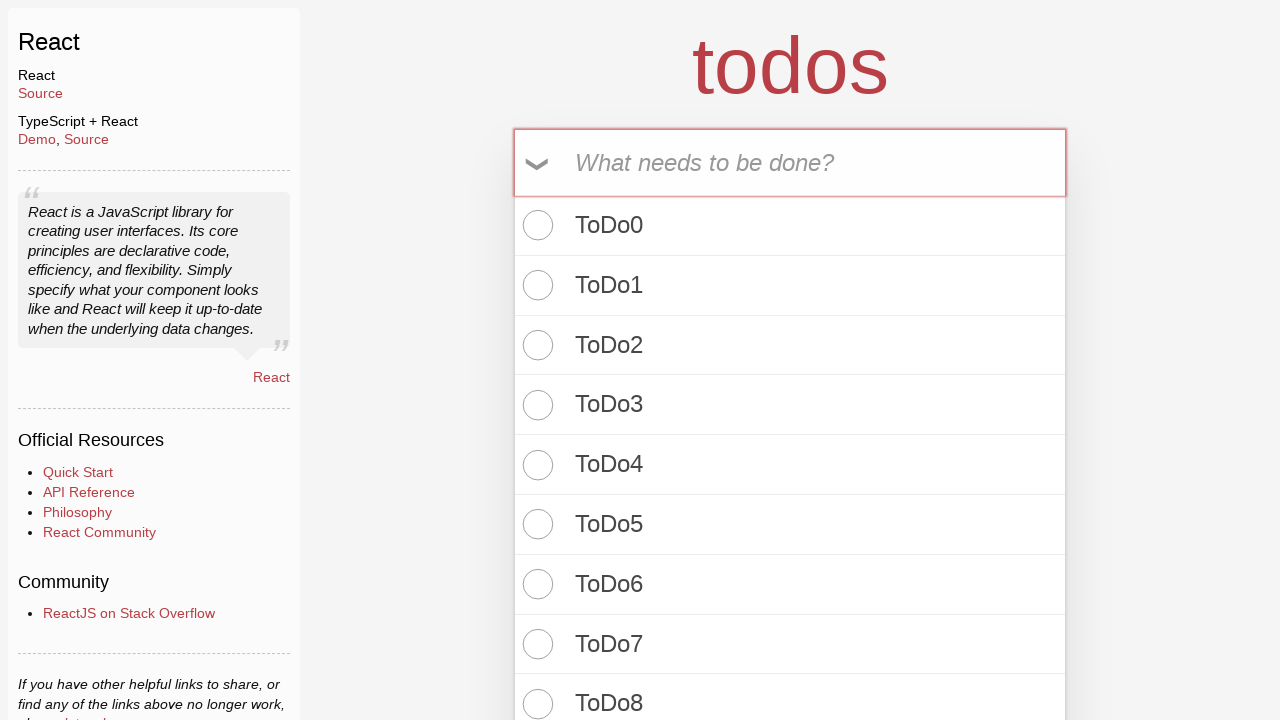

Filled new todo input with 'ToDo15' on input.new-todo
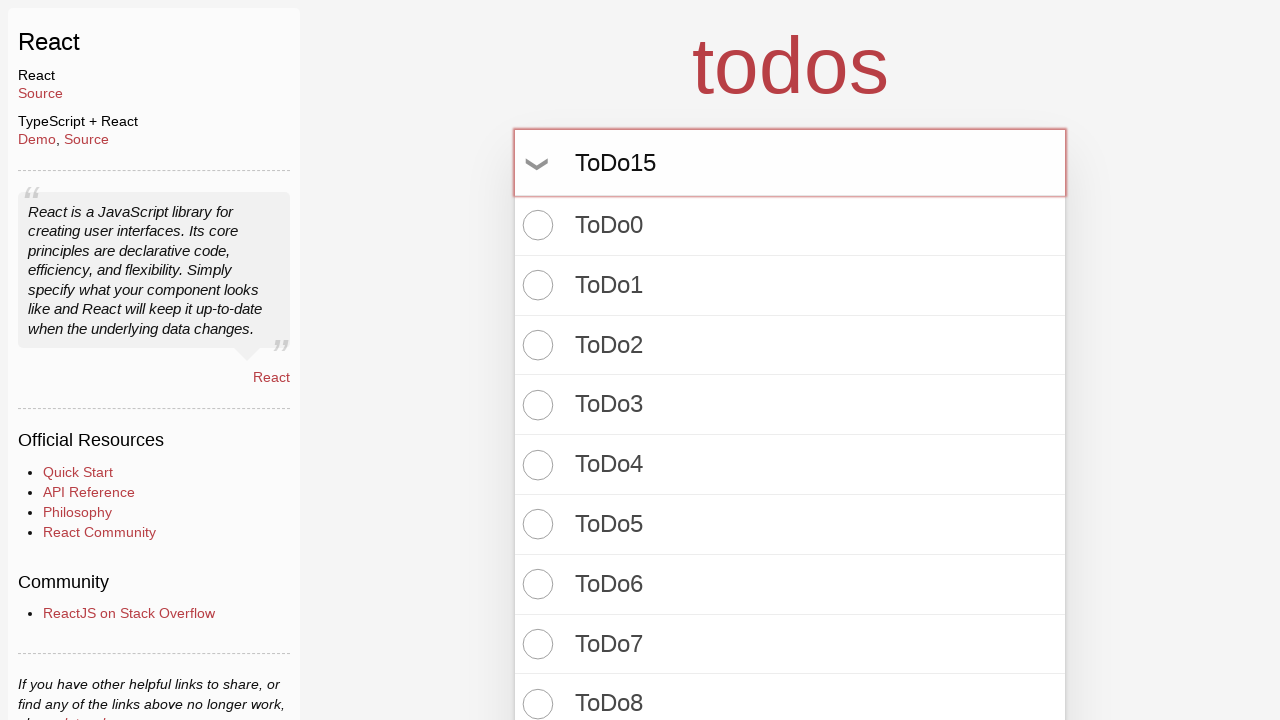

Pressed Enter to create todo item 16 on input.new-todo
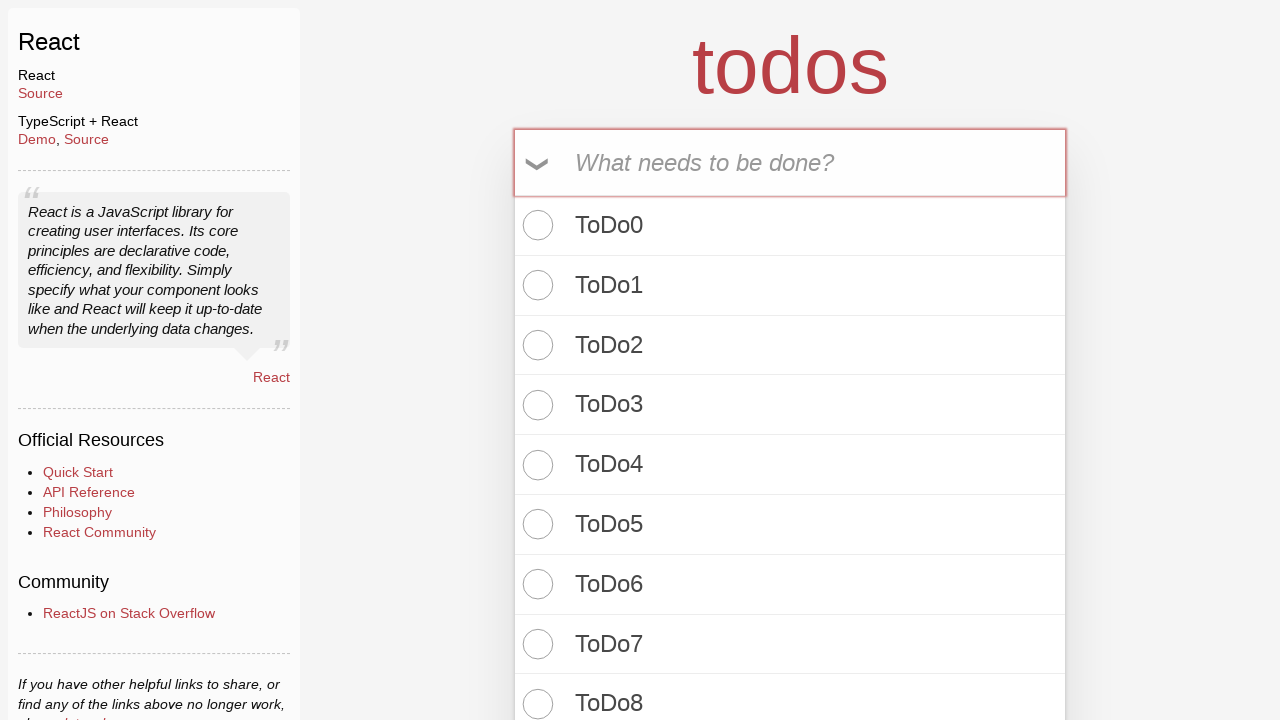

Filled new todo input with 'ToDo16' on input.new-todo
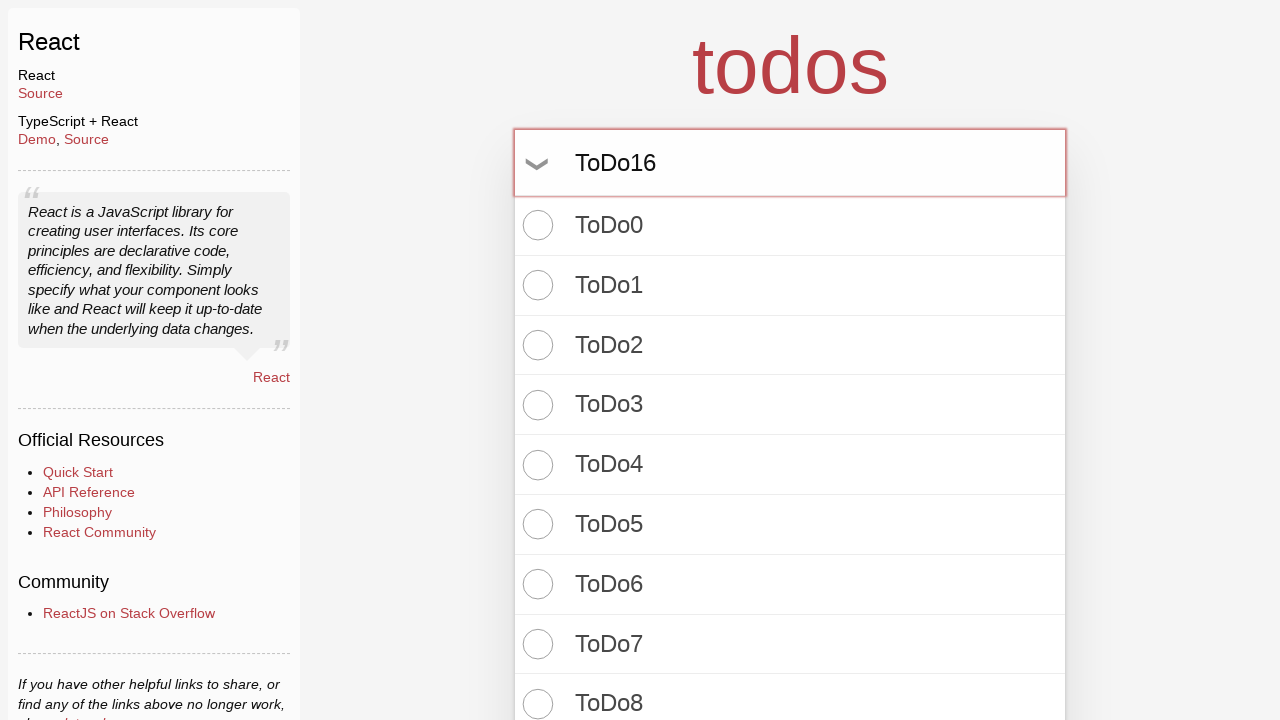

Pressed Enter to create todo item 17 on input.new-todo
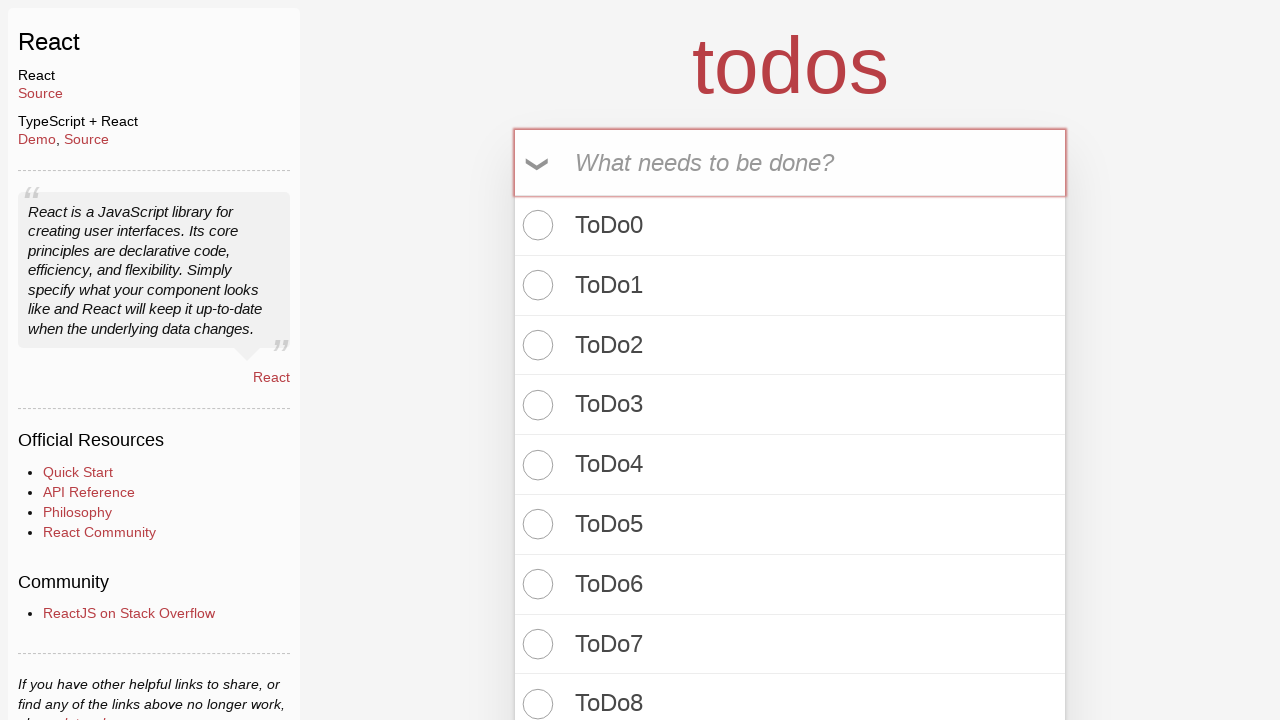

Filled new todo input with 'ToDo17' on input.new-todo
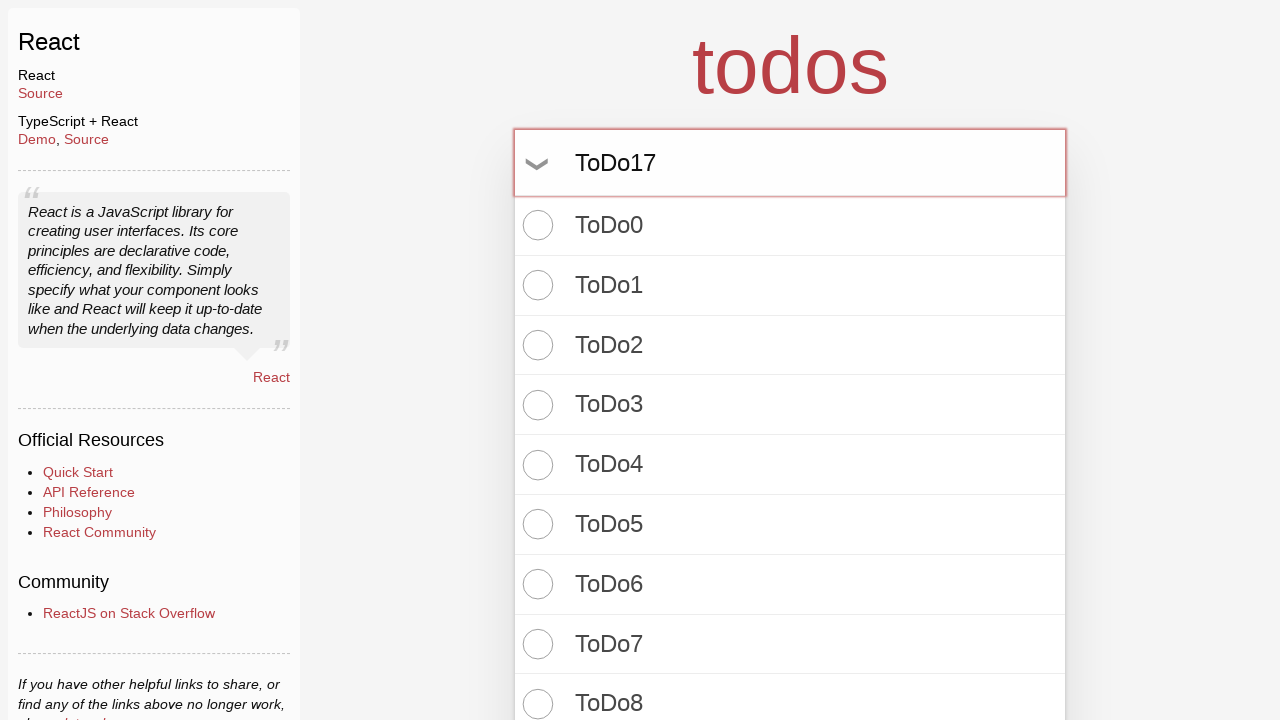

Pressed Enter to create todo item 18 on input.new-todo
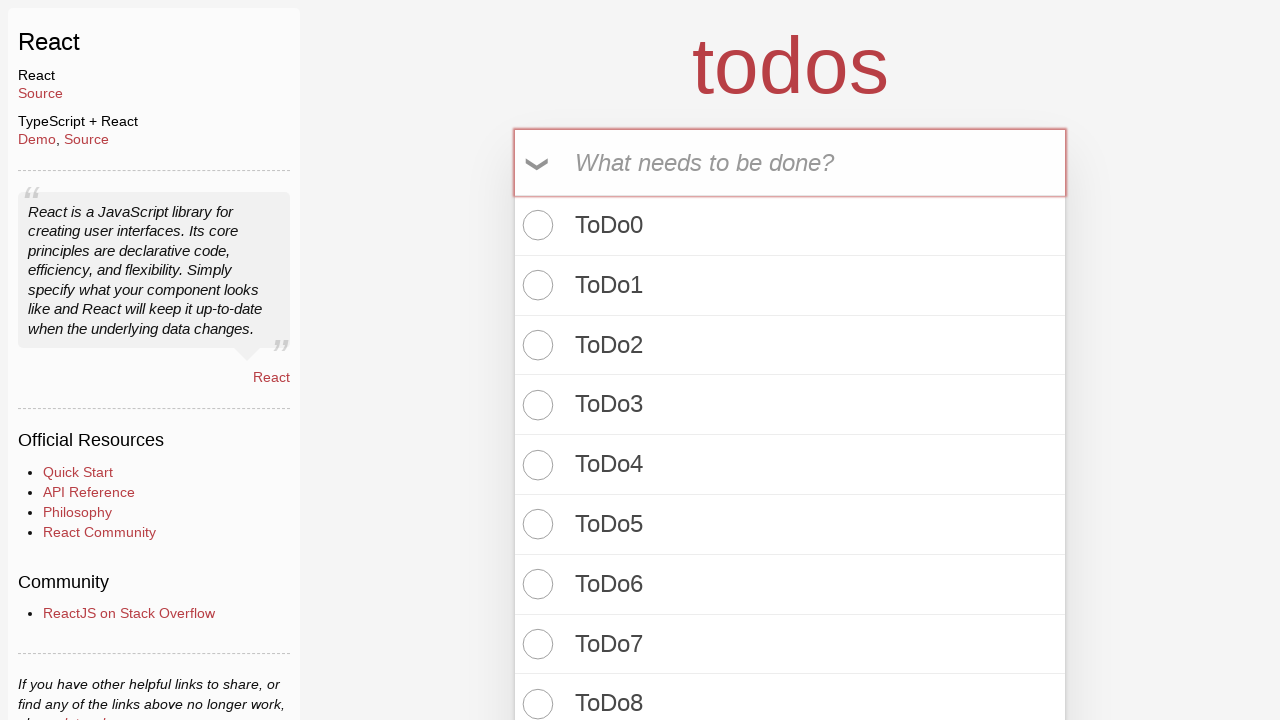

Filled new todo input with 'ToDo18' on input.new-todo
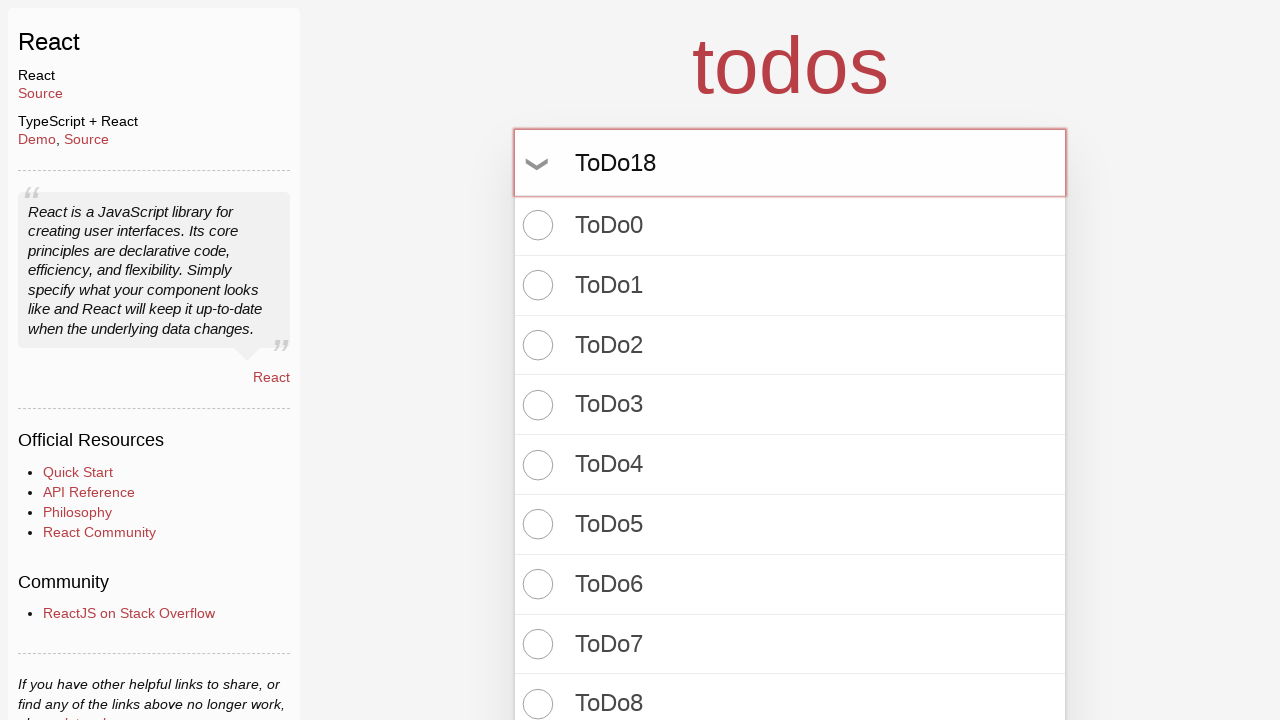

Pressed Enter to create todo item 19 on input.new-todo
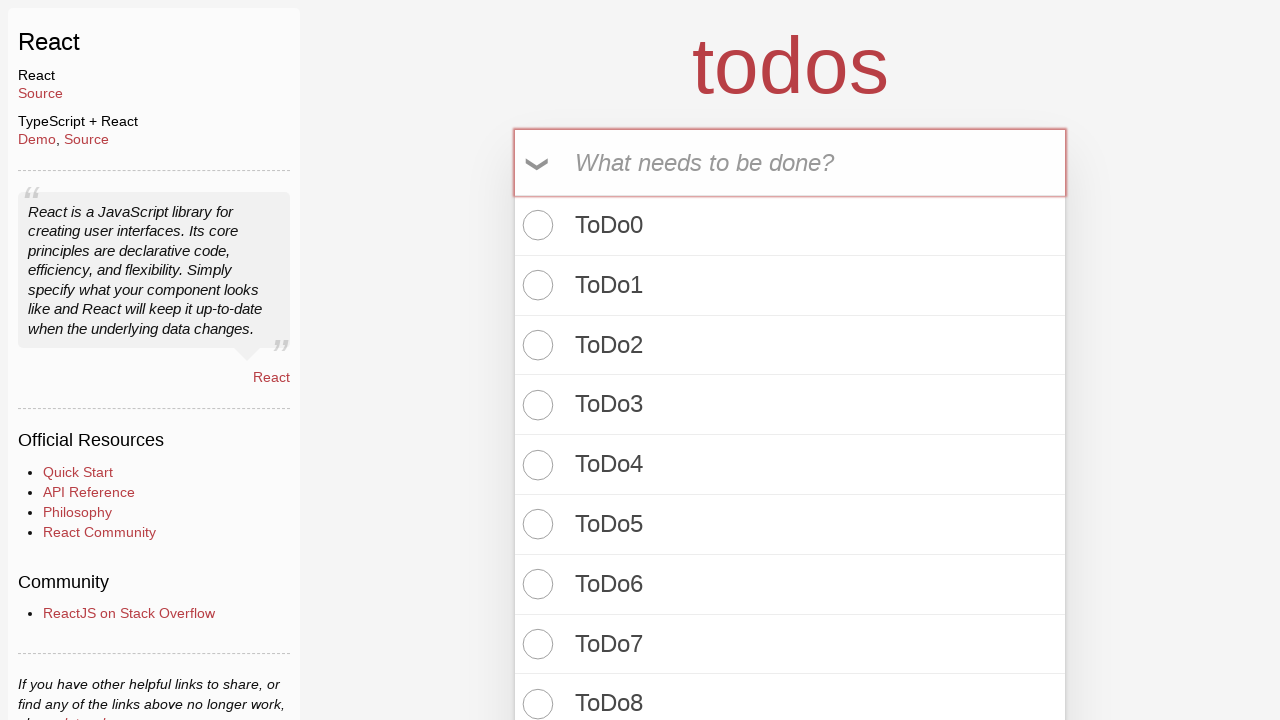

Filled new todo input with 'ToDo19' on input.new-todo
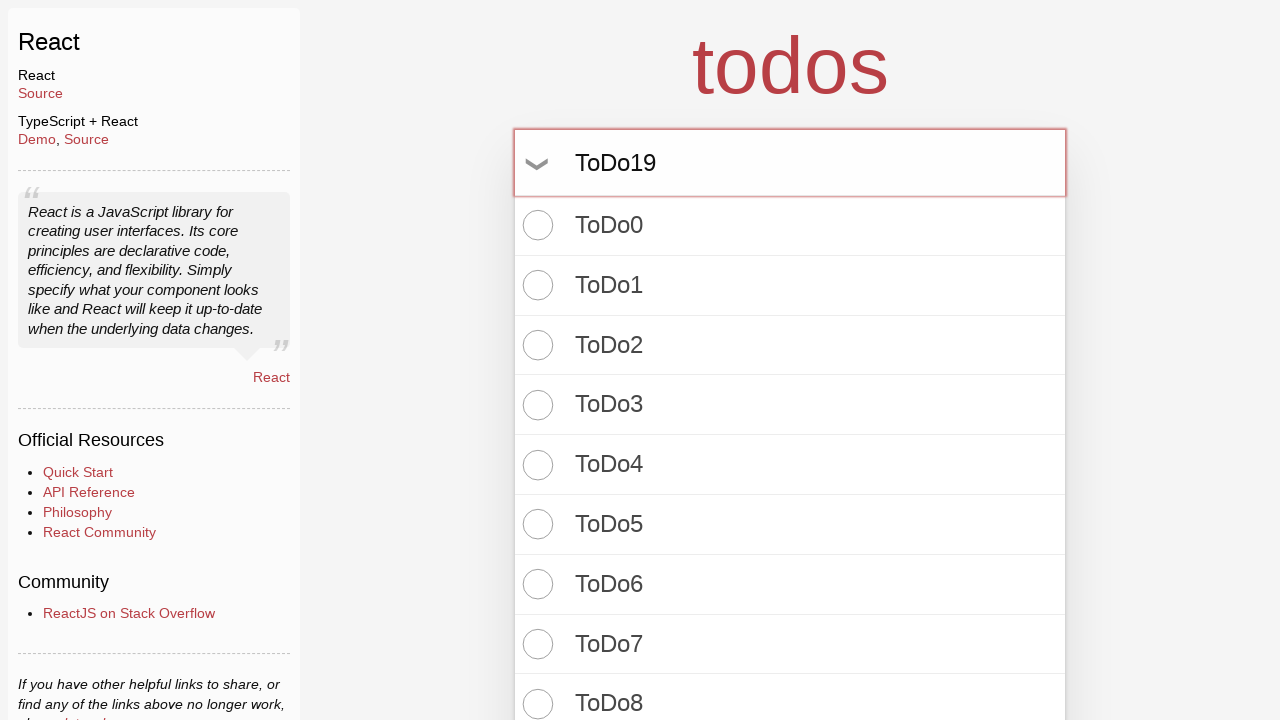

Pressed Enter to create todo item 20 on input.new-todo
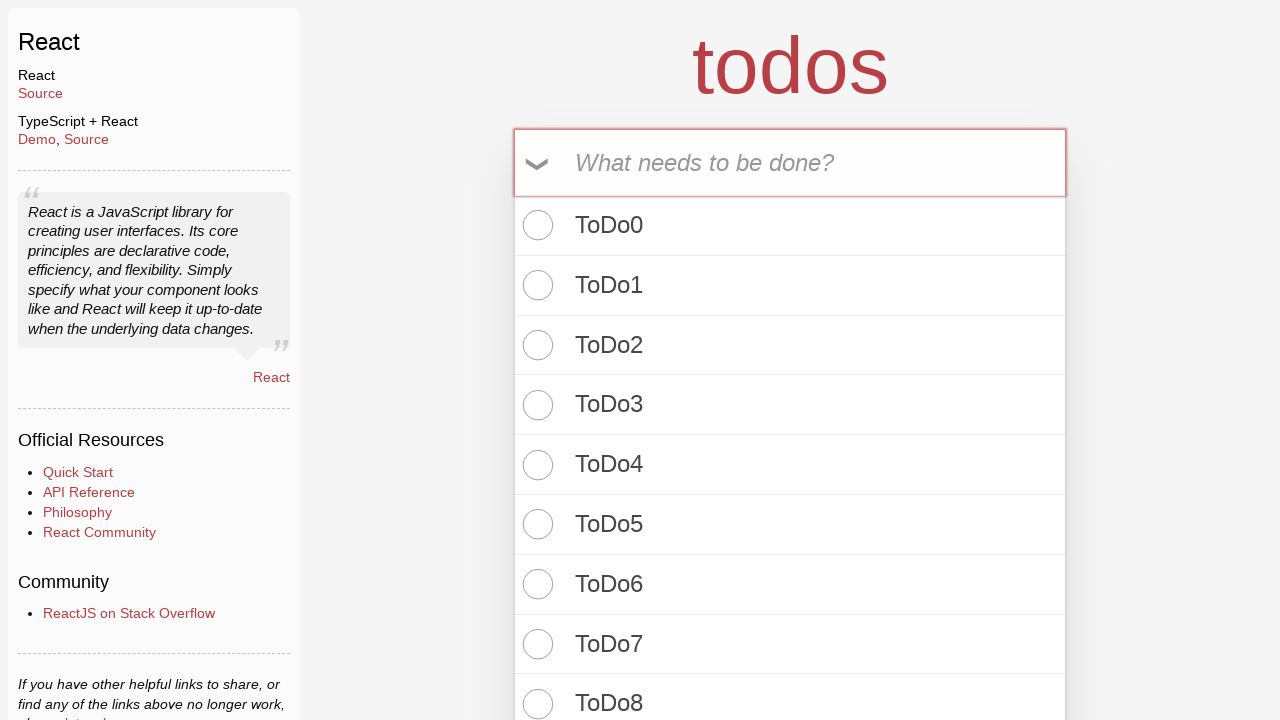

Filled new todo input with 'ToDo20' on input.new-todo
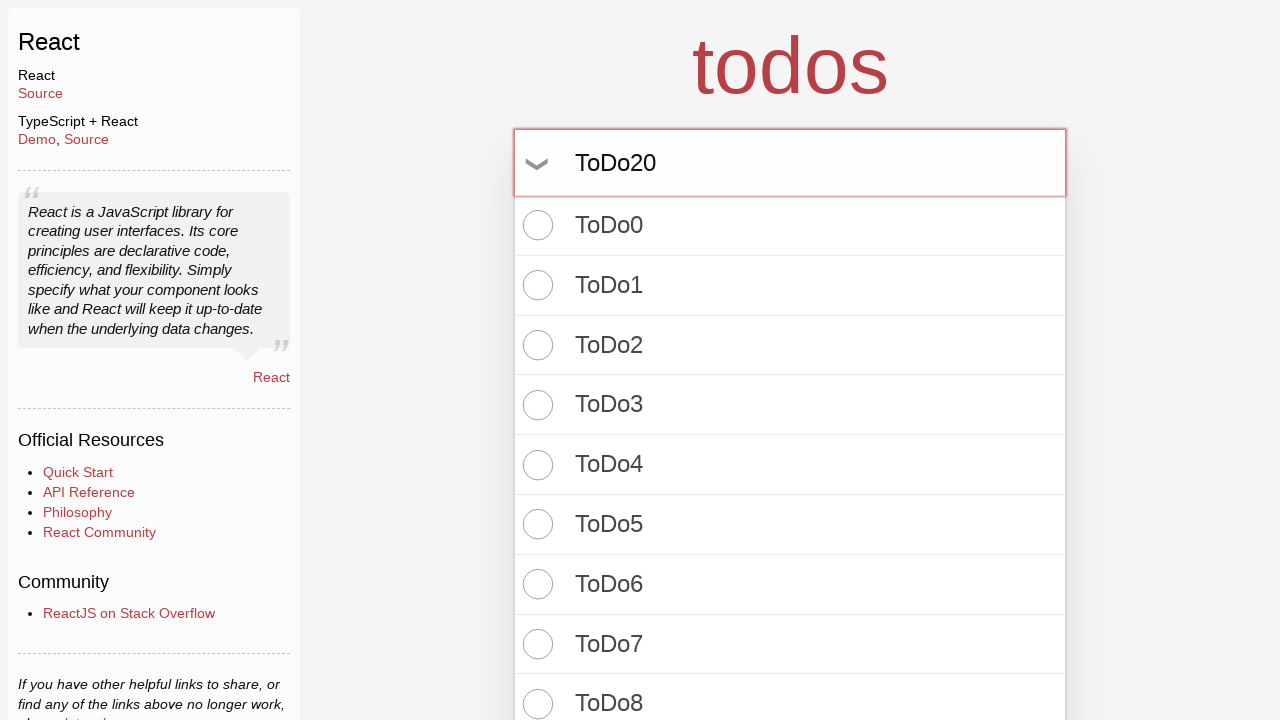

Pressed Enter to create todo item 21 on input.new-todo
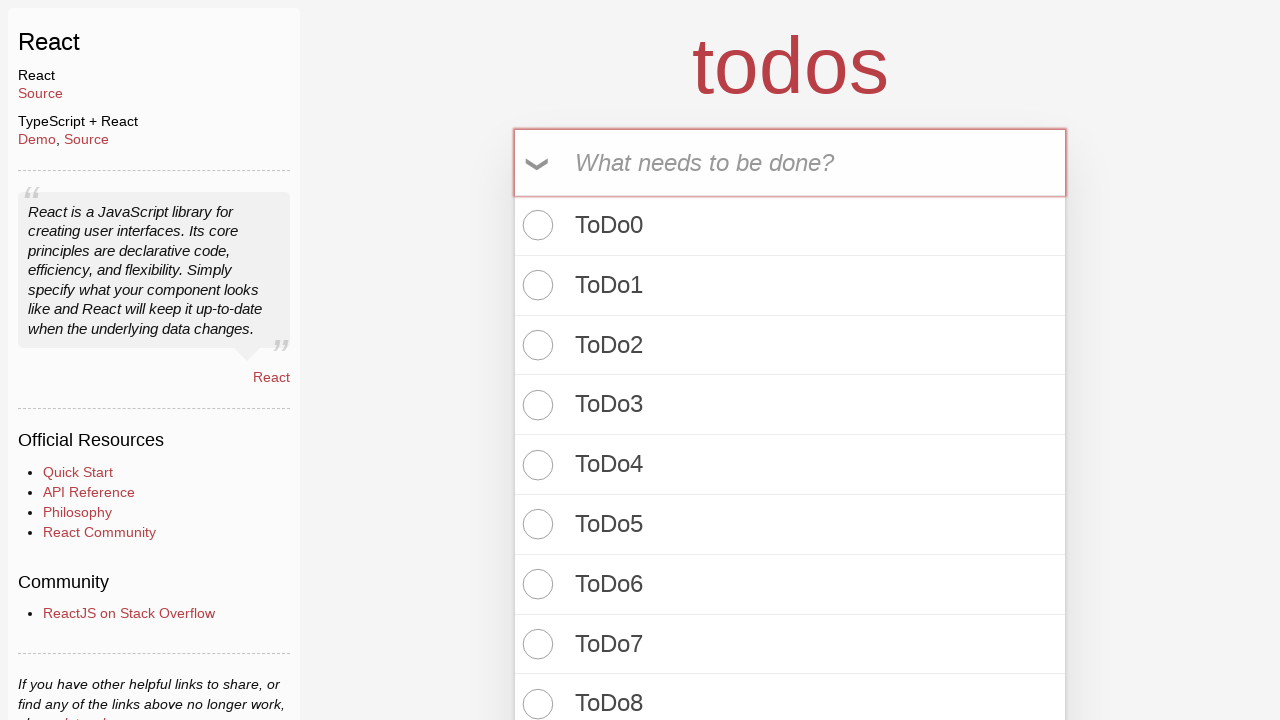

Filled new todo input with 'ToDo21' on input.new-todo
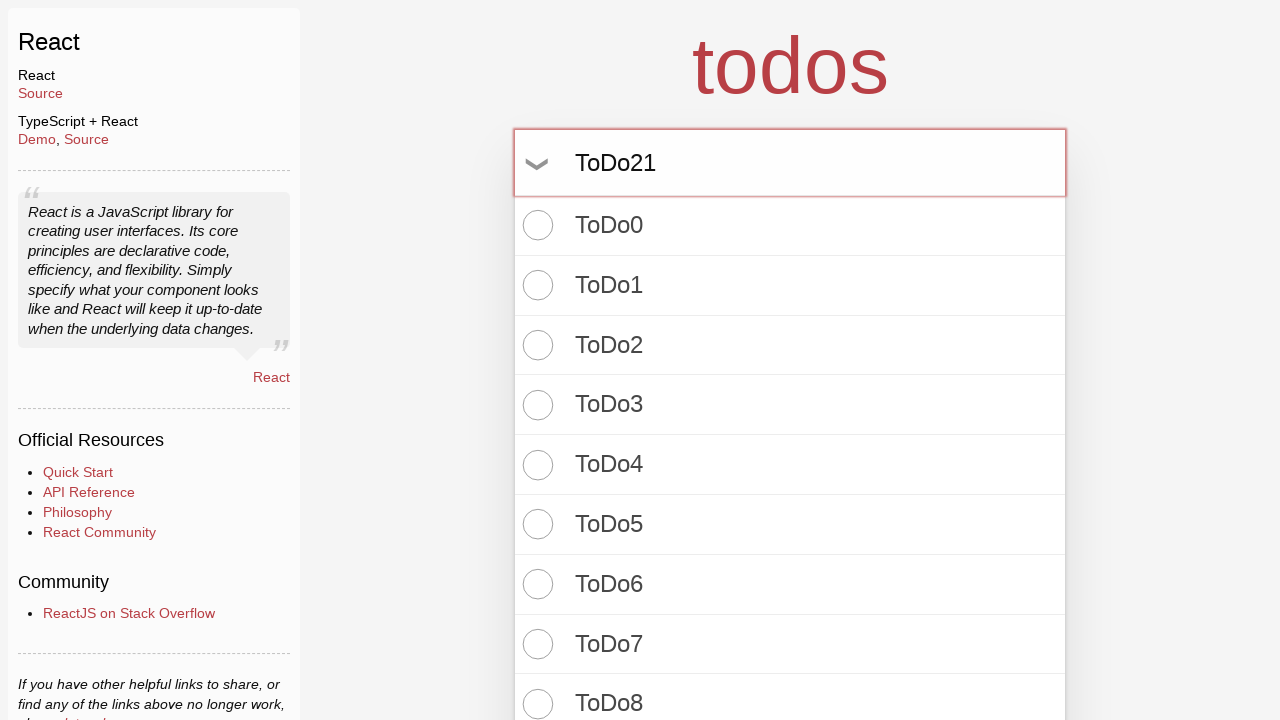

Pressed Enter to create todo item 22 on input.new-todo
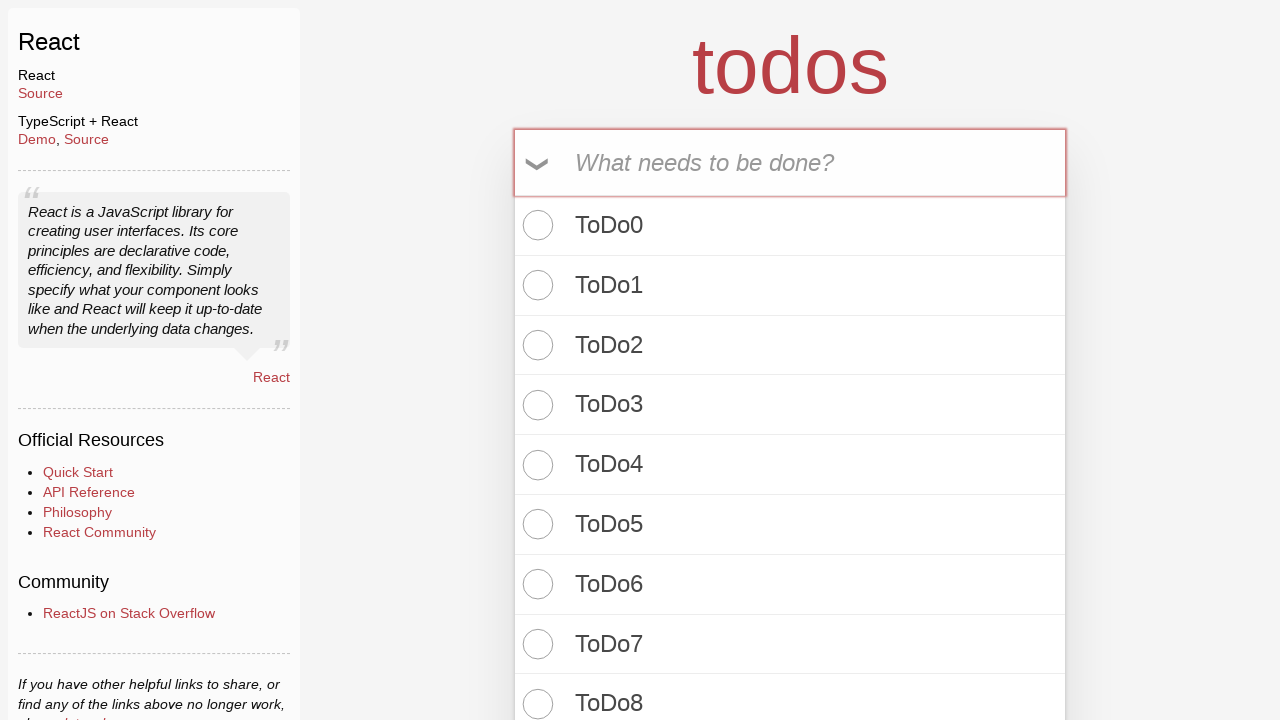

Filled new todo input with 'ToDo22' on input.new-todo
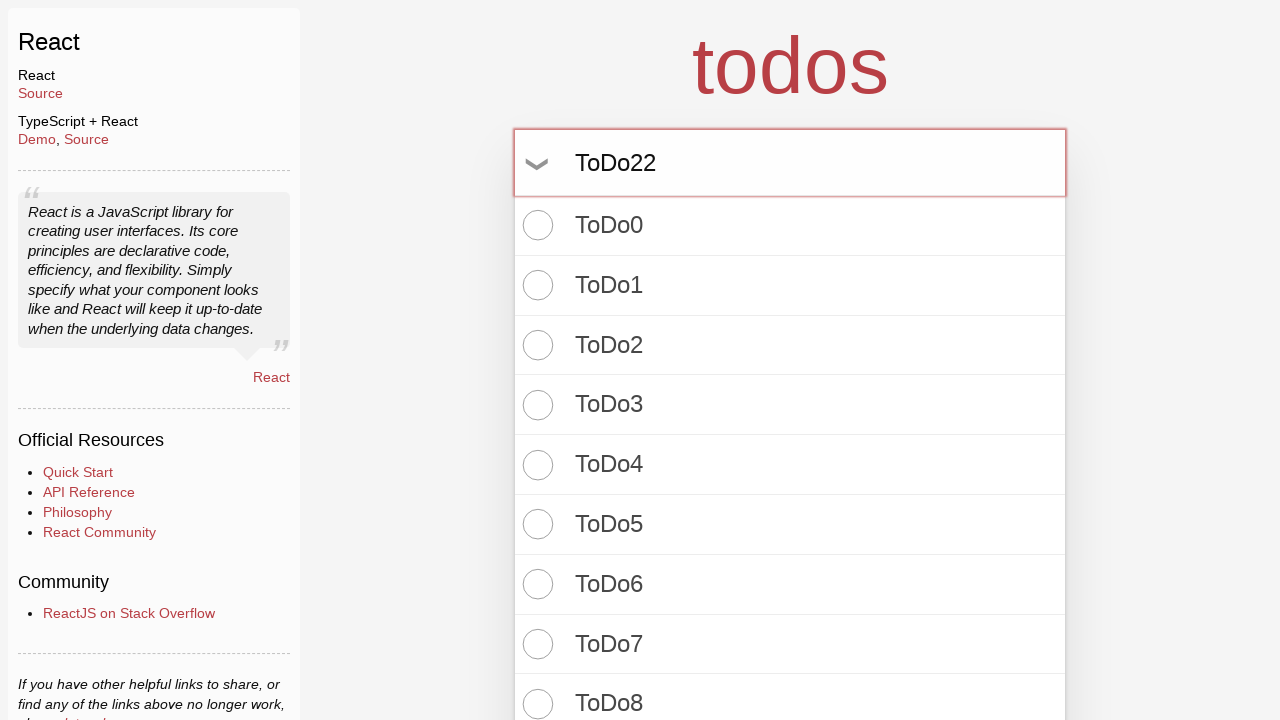

Pressed Enter to create todo item 23 on input.new-todo
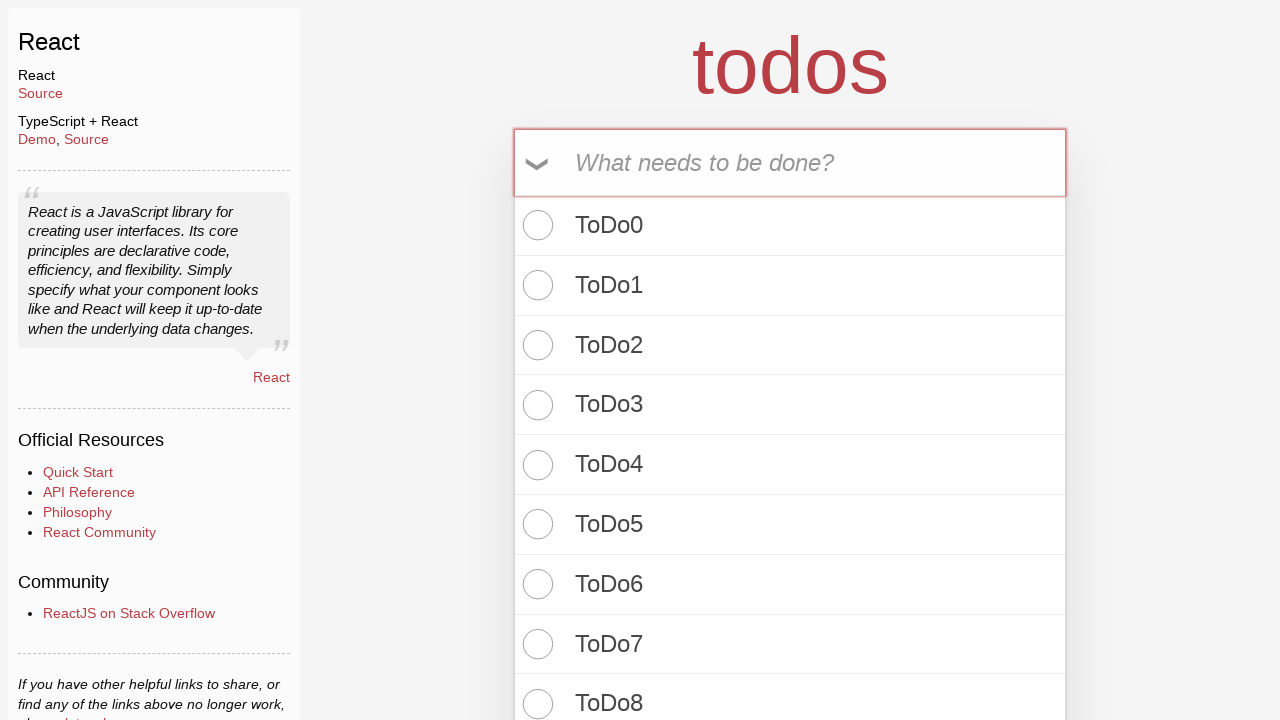

Filled new todo input with 'ToDo23' on input.new-todo
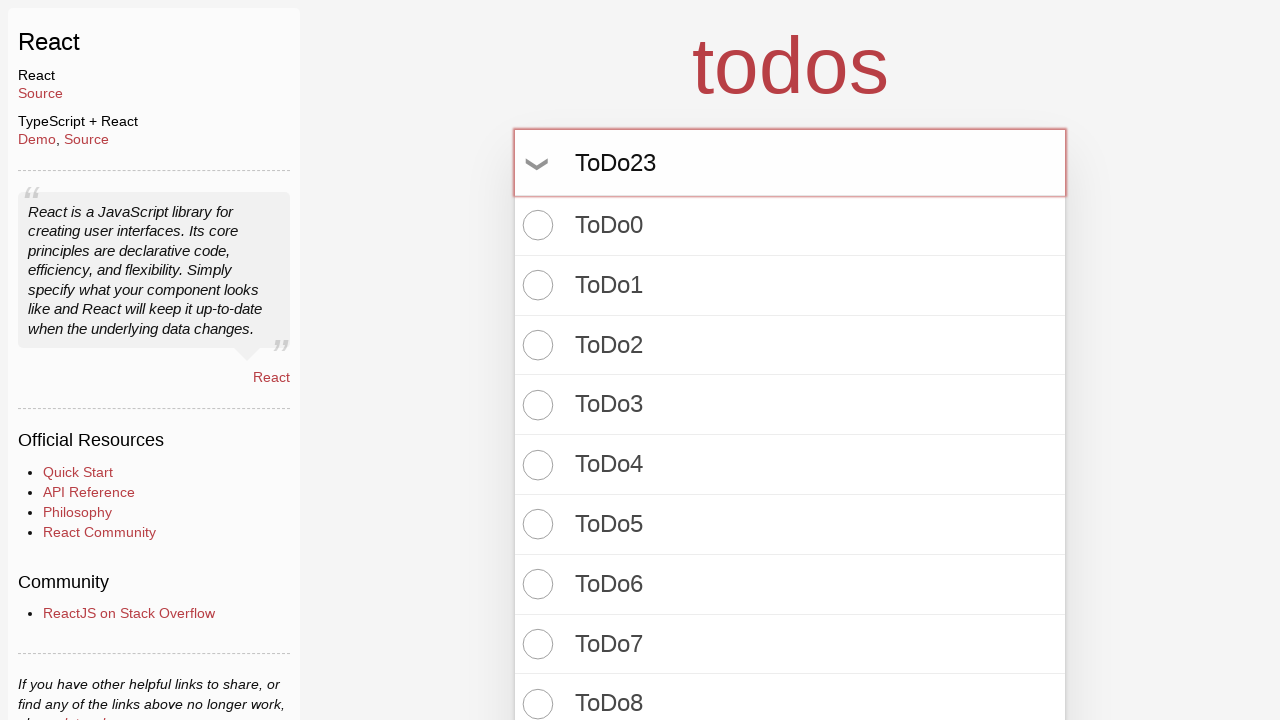

Pressed Enter to create todo item 24 on input.new-todo
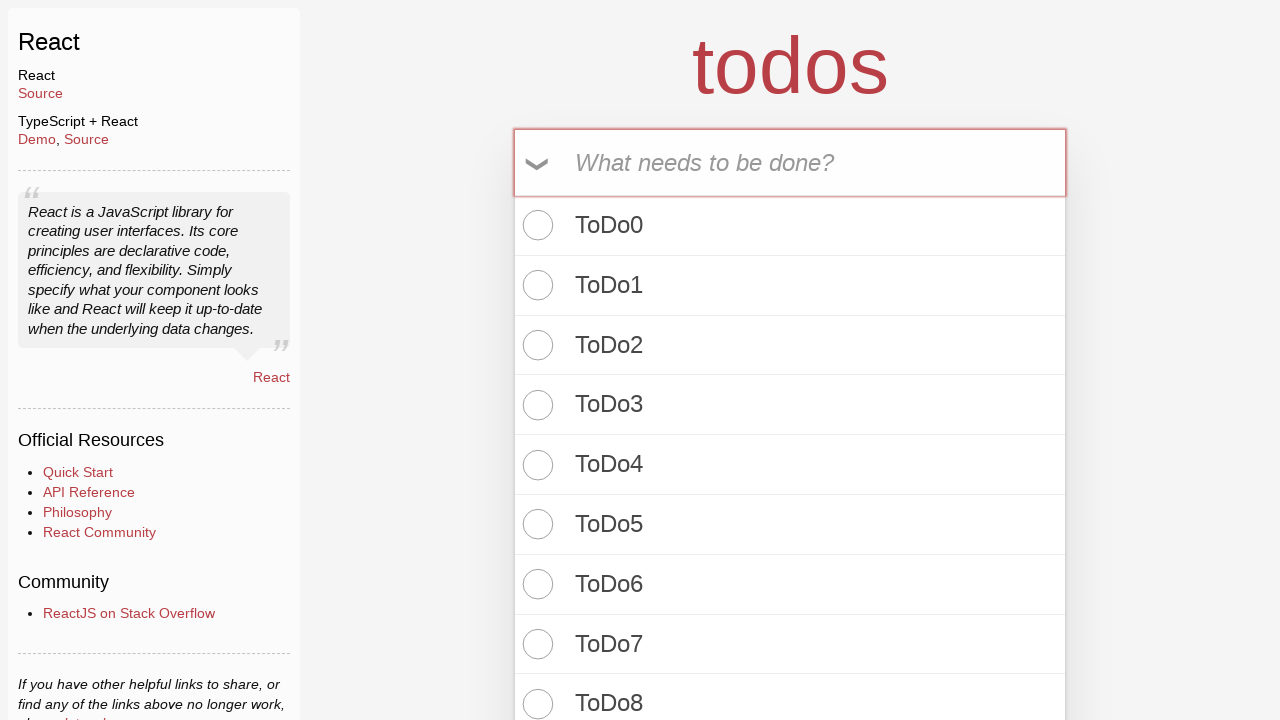

Filled new todo input with 'ToDo24' on input.new-todo
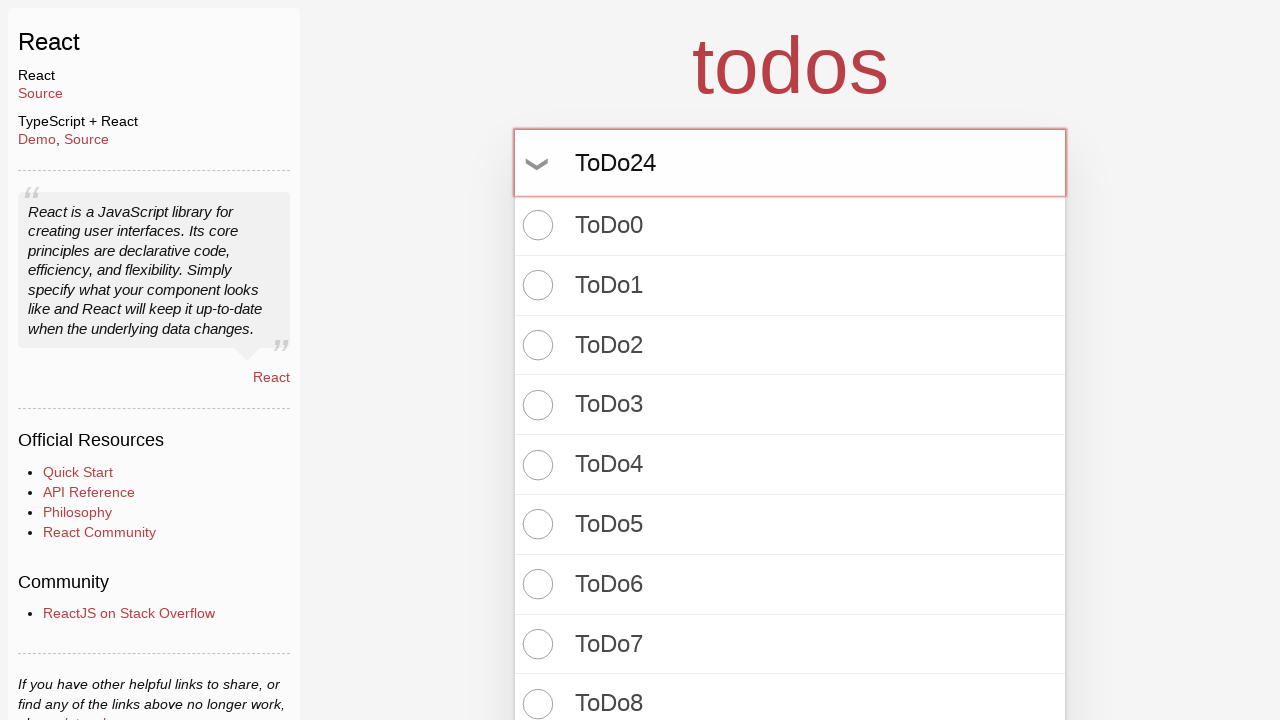

Pressed Enter to create todo item 25 on input.new-todo
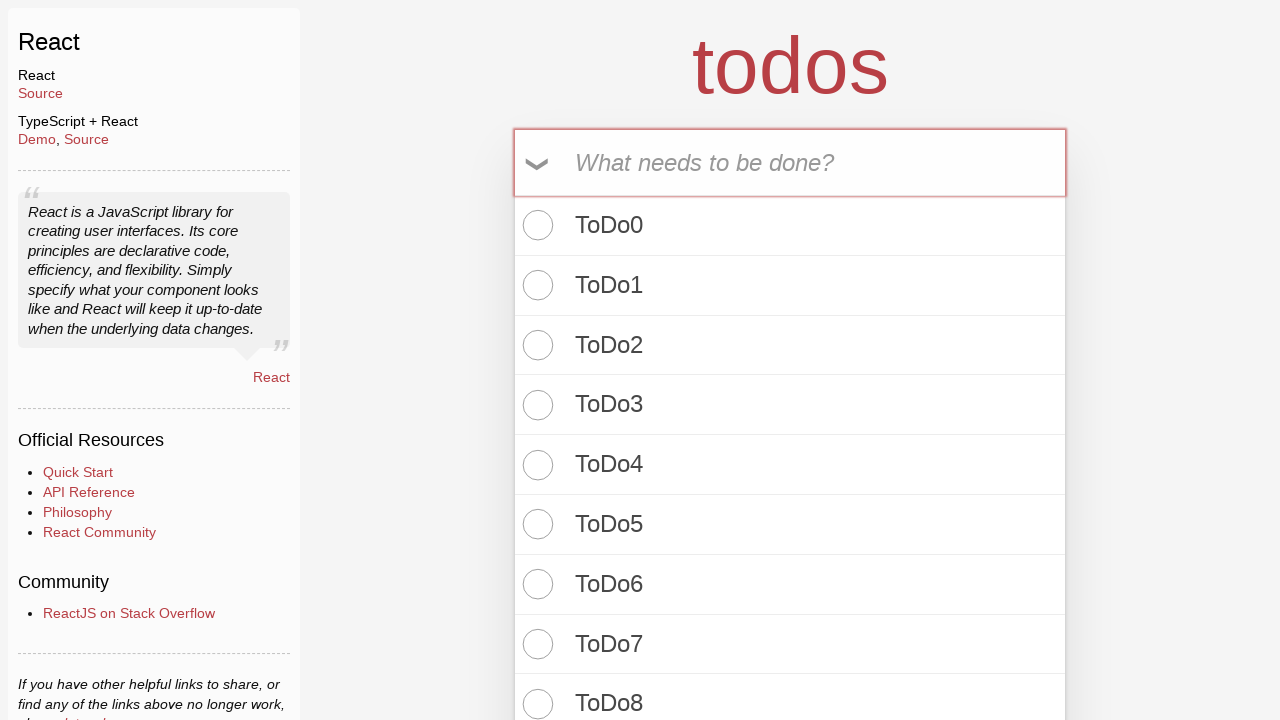

Filled new todo input with 'ToDo25' on input.new-todo
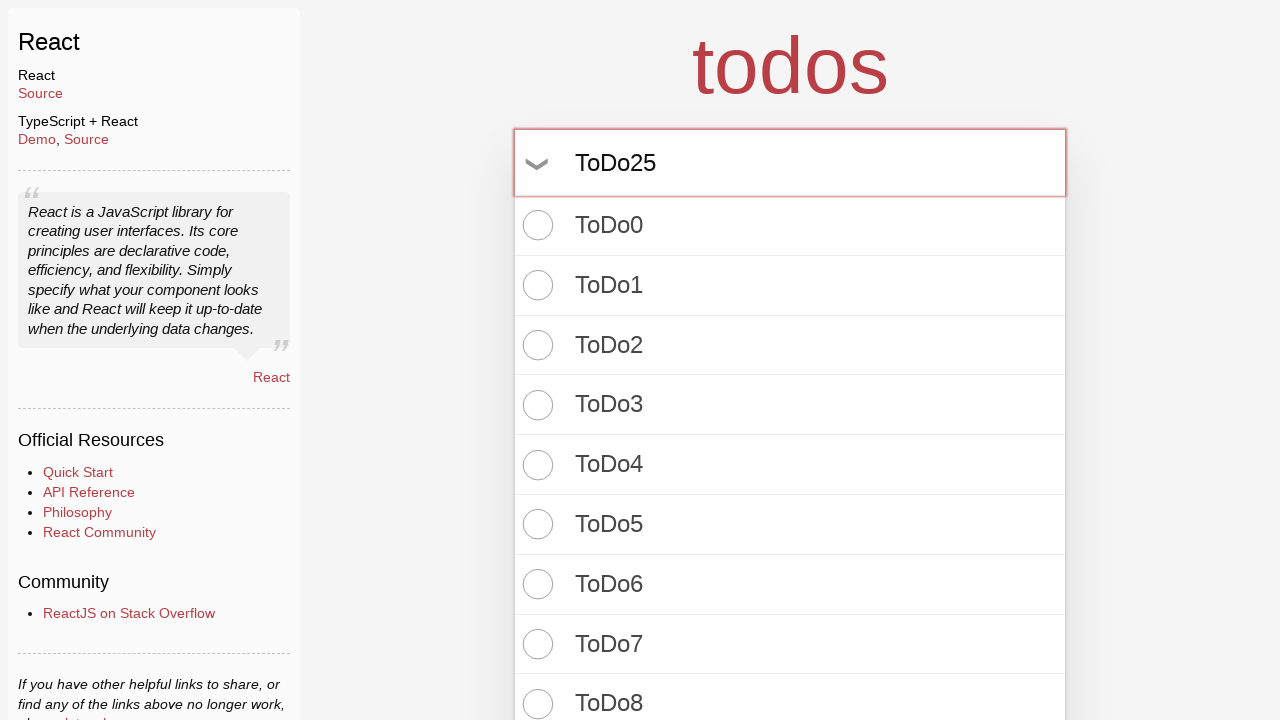

Pressed Enter to create todo item 26 on input.new-todo
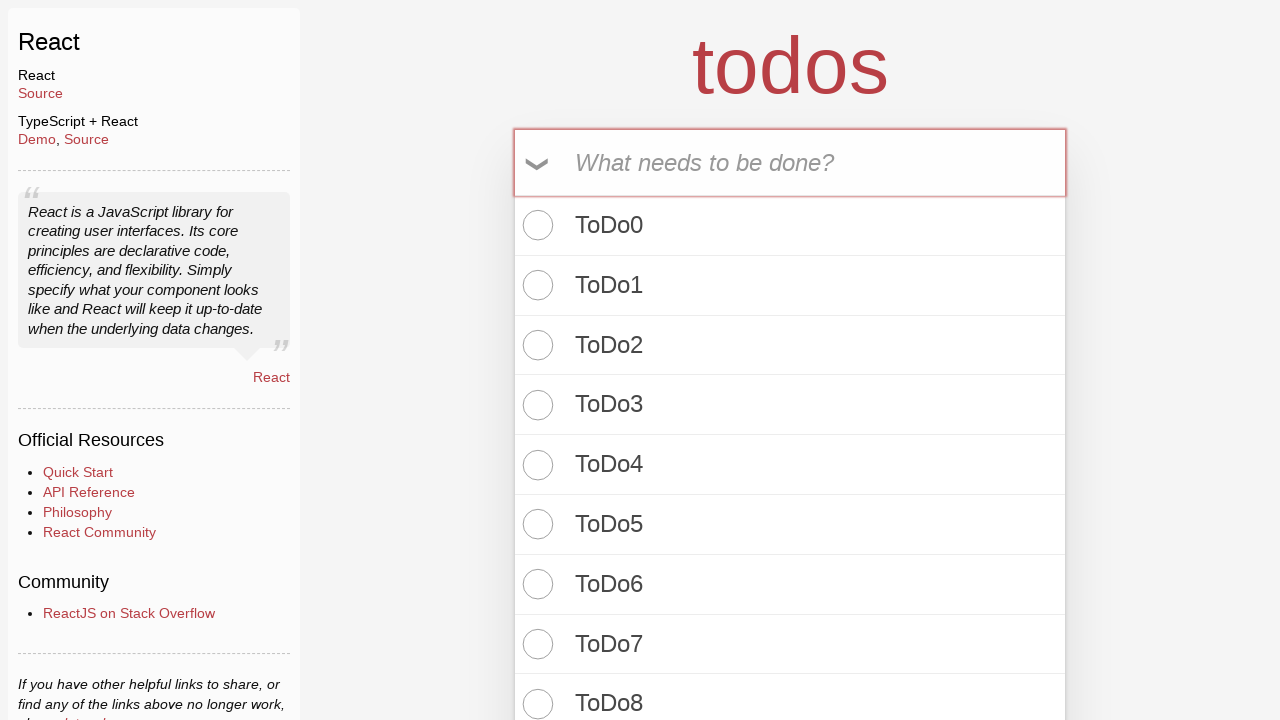

Filled new todo input with 'ToDo26' on input.new-todo
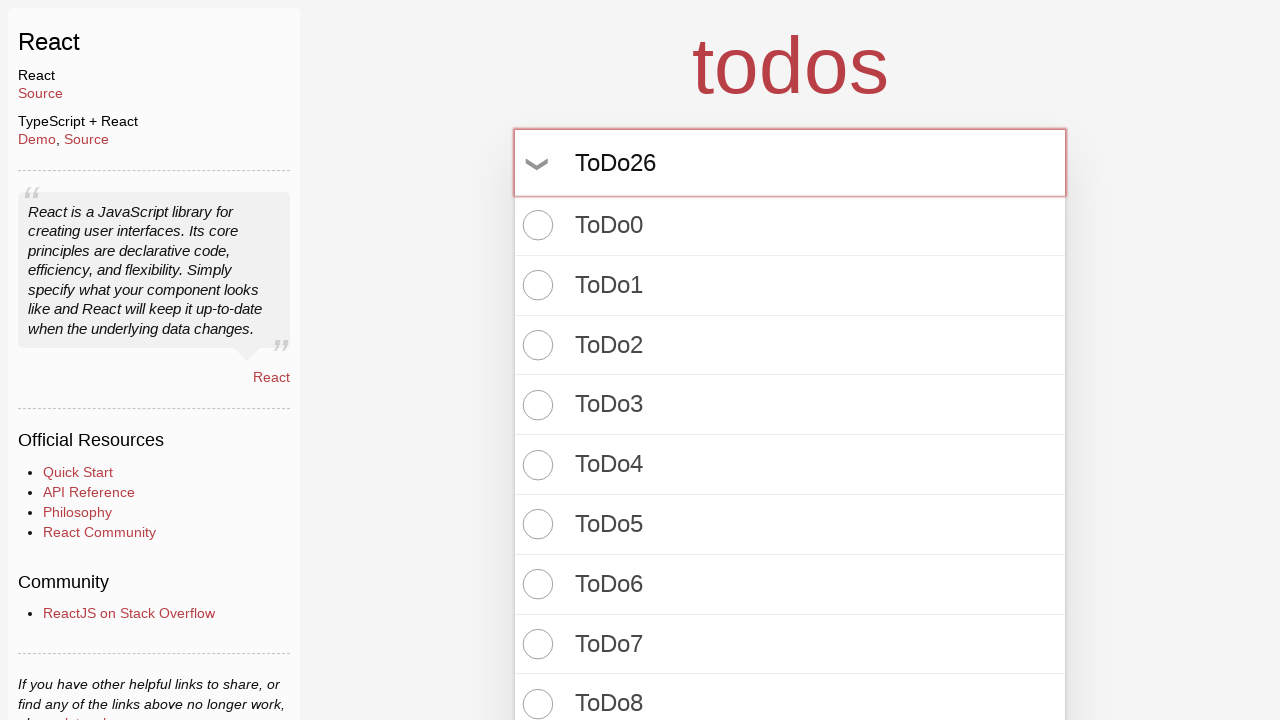

Pressed Enter to create todo item 27 on input.new-todo
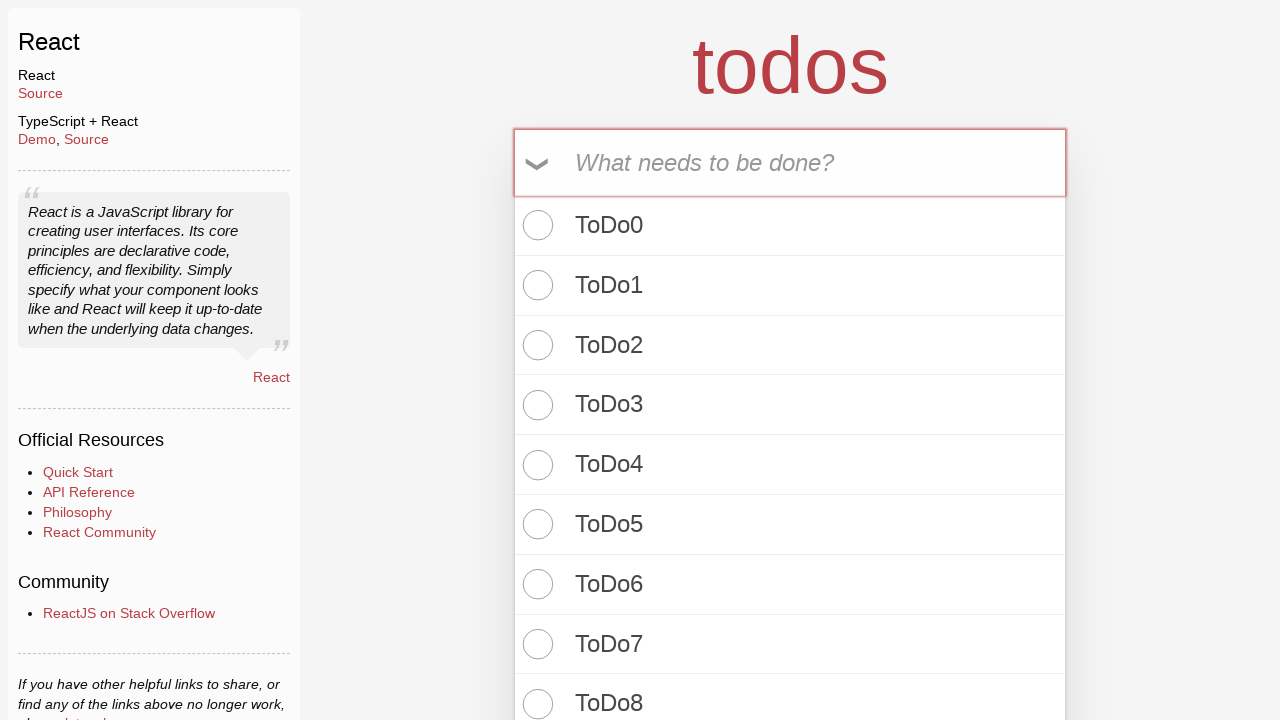

Filled new todo input with 'ToDo27' on input.new-todo
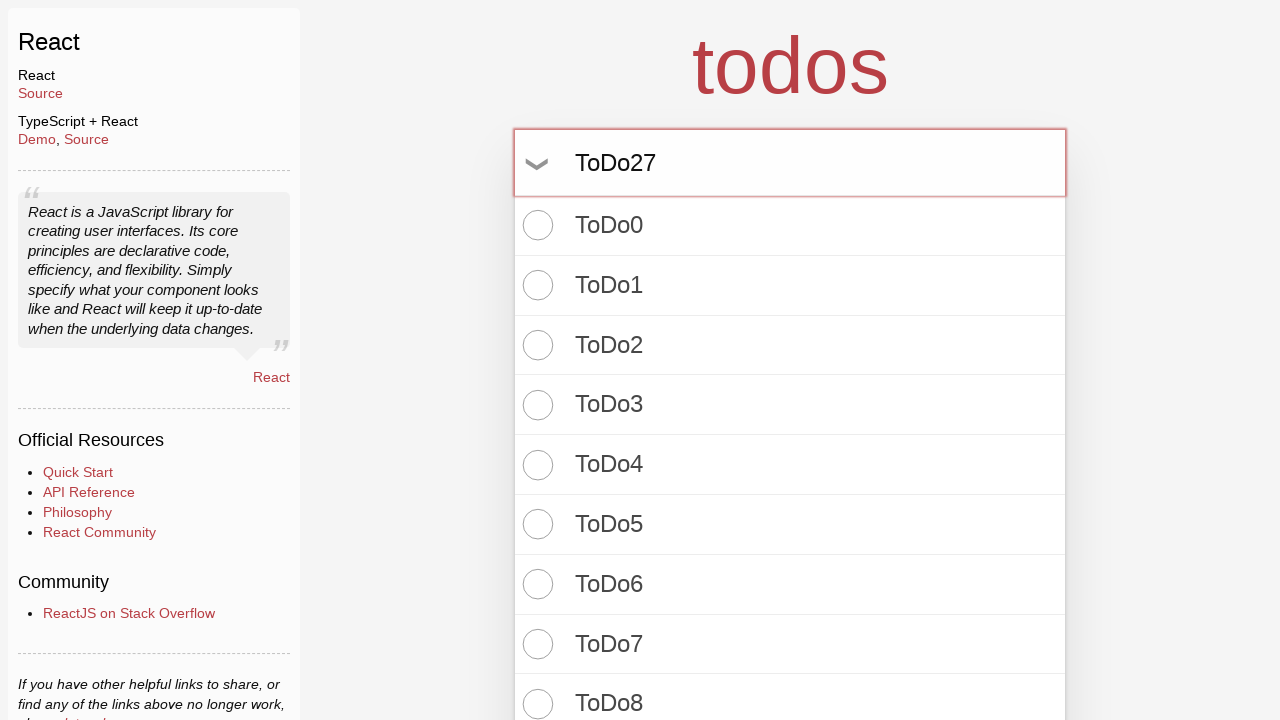

Pressed Enter to create todo item 28 on input.new-todo
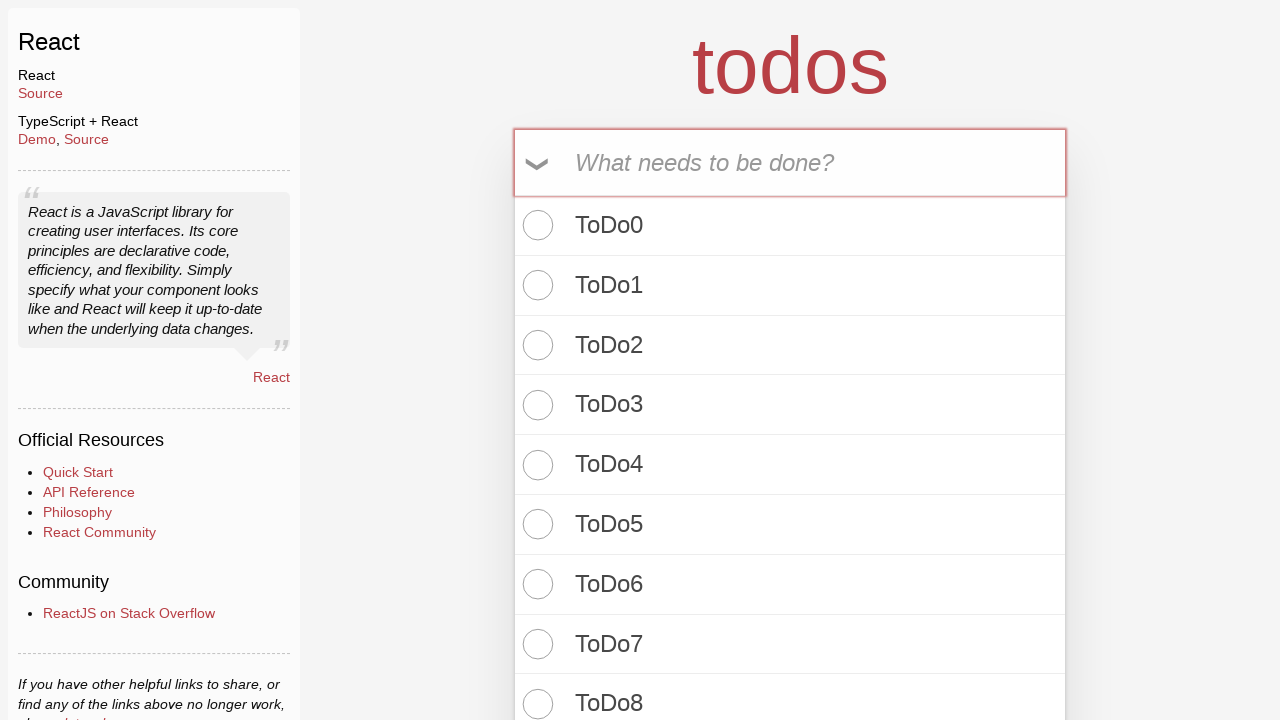

Filled new todo input with 'ToDo28' on input.new-todo
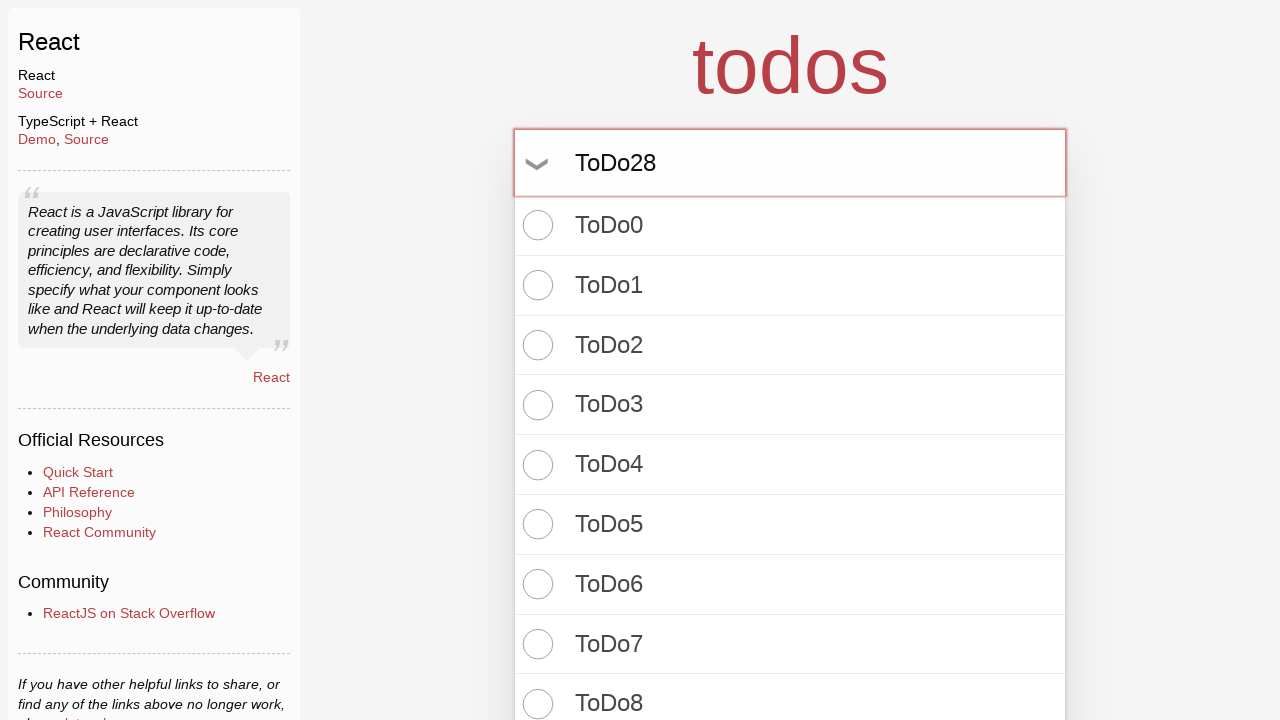

Pressed Enter to create todo item 29 on input.new-todo
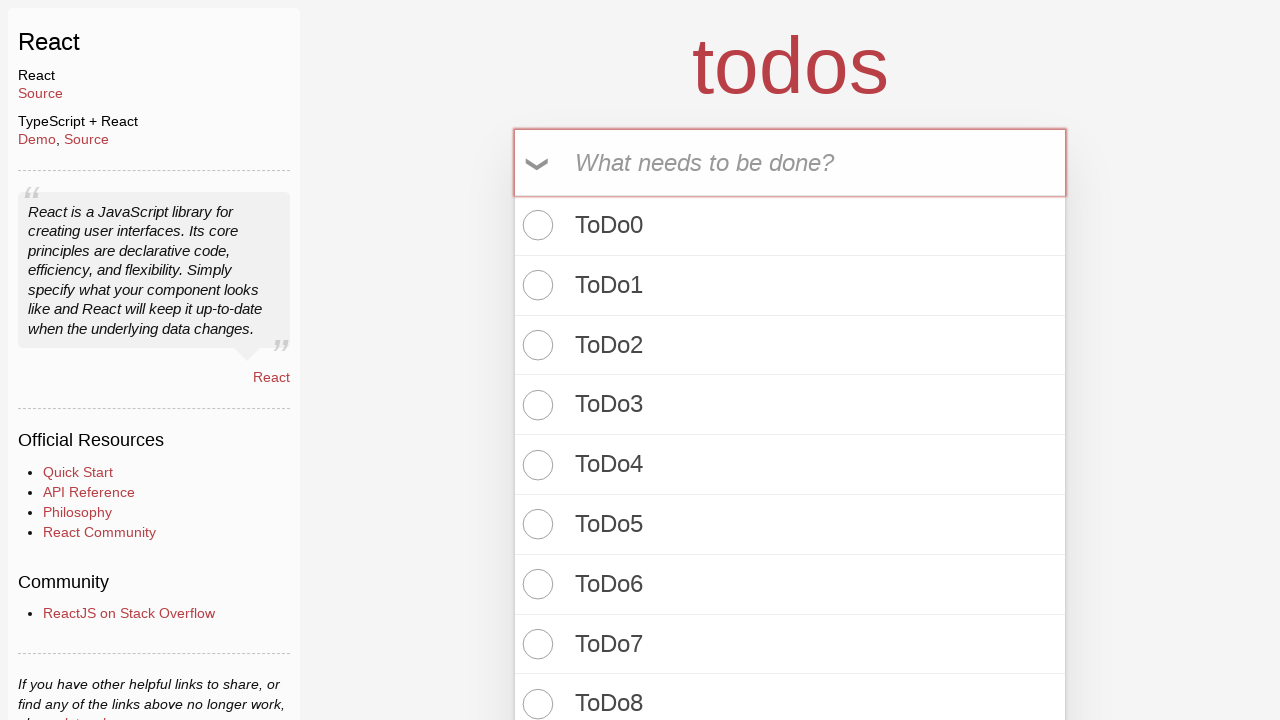

Filled new todo input with 'ToDo29' on input.new-todo
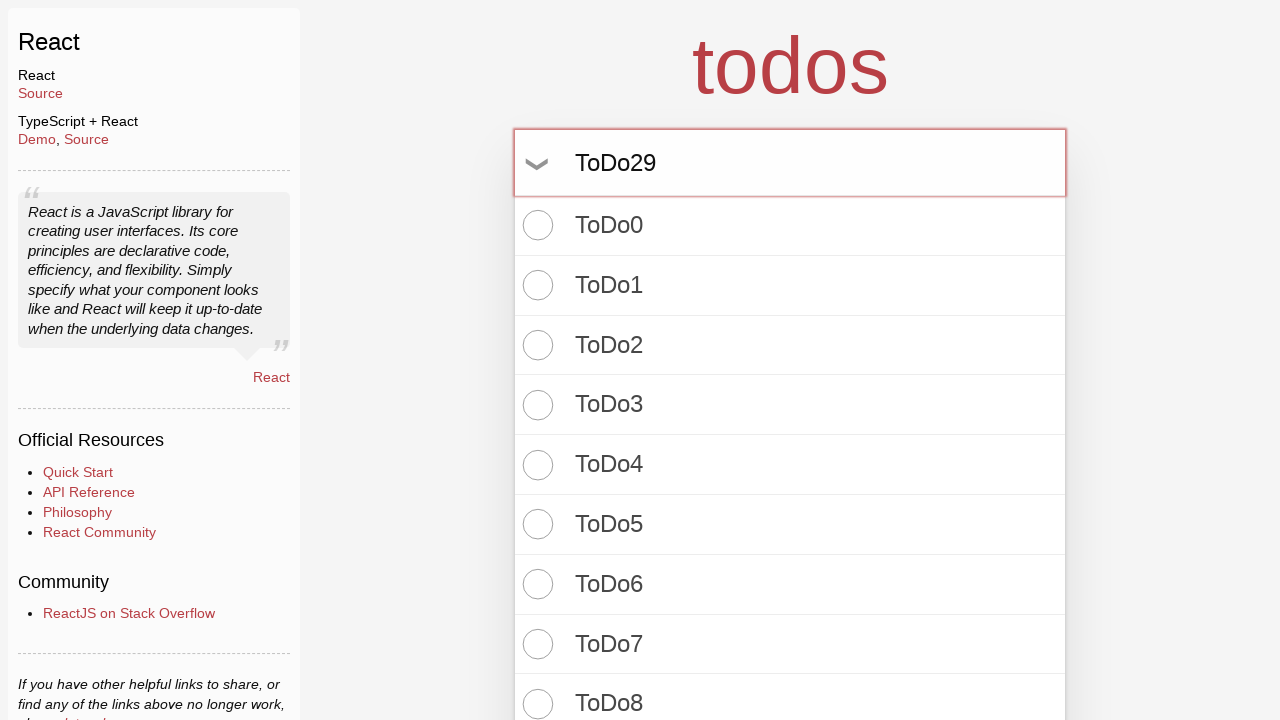

Pressed Enter to create todo item 30 on input.new-todo
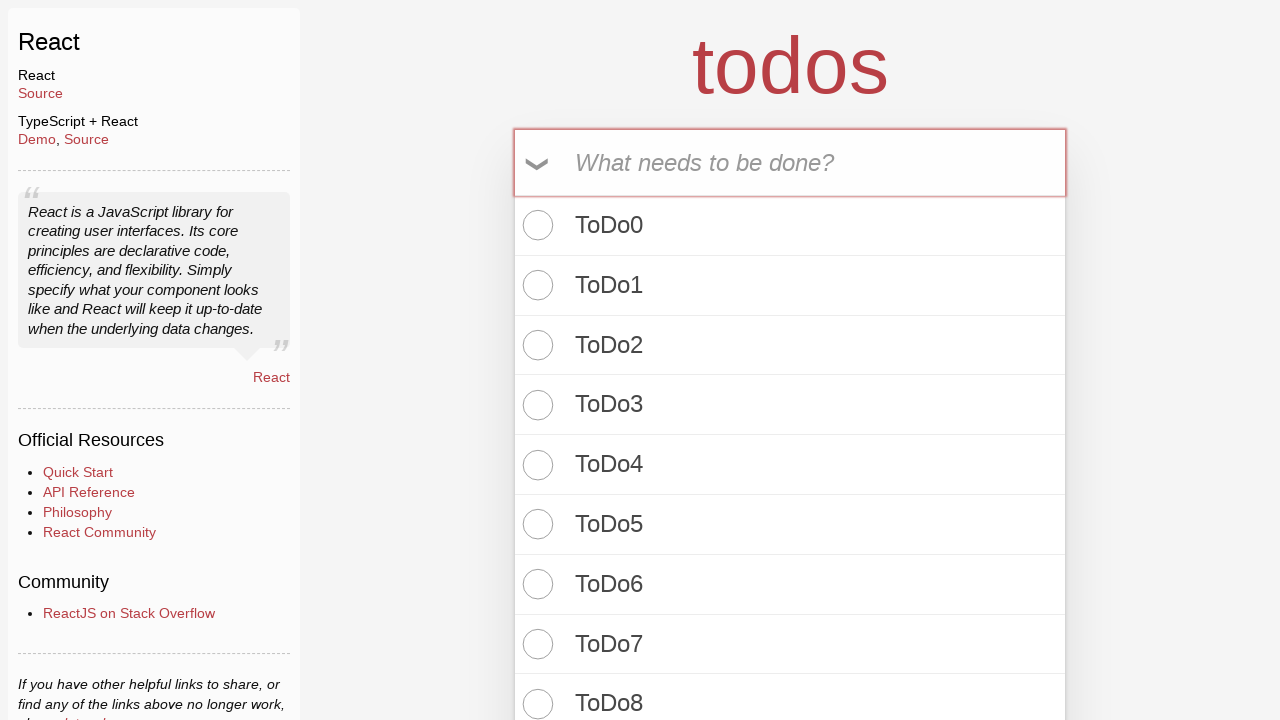

Filled new todo input with 'ToDo30' on input.new-todo
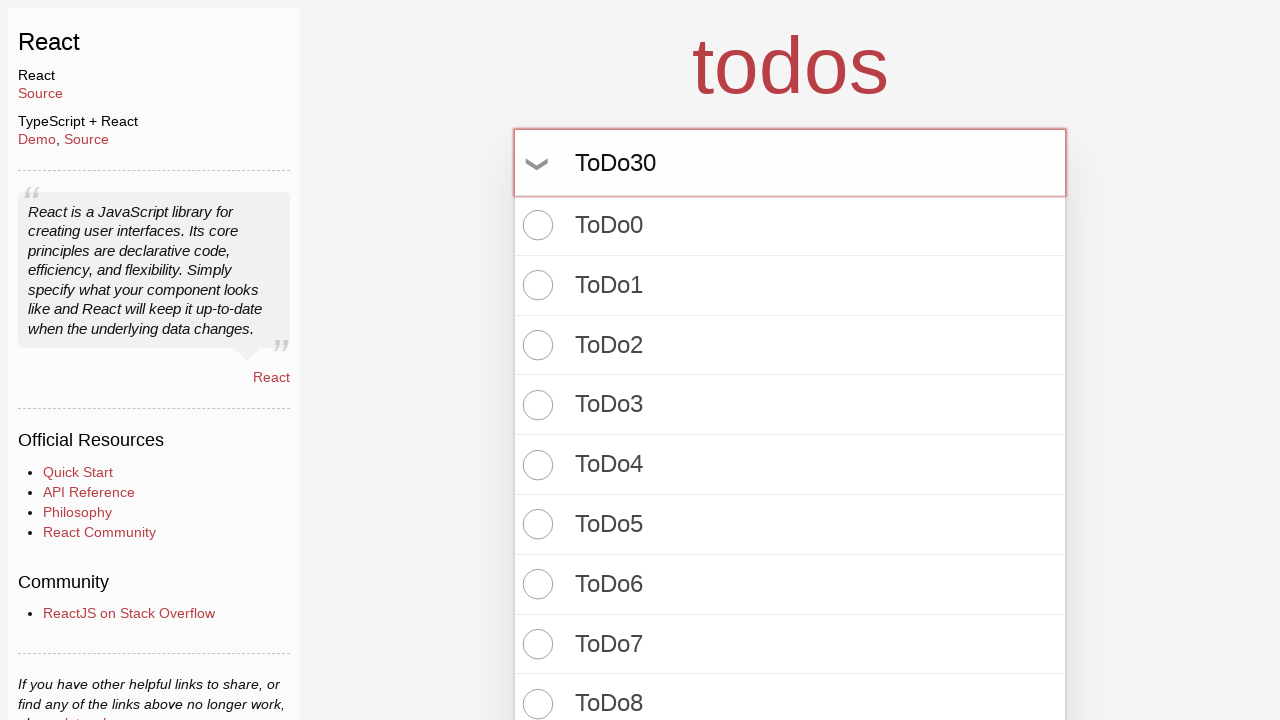

Pressed Enter to create todo item 31 on input.new-todo
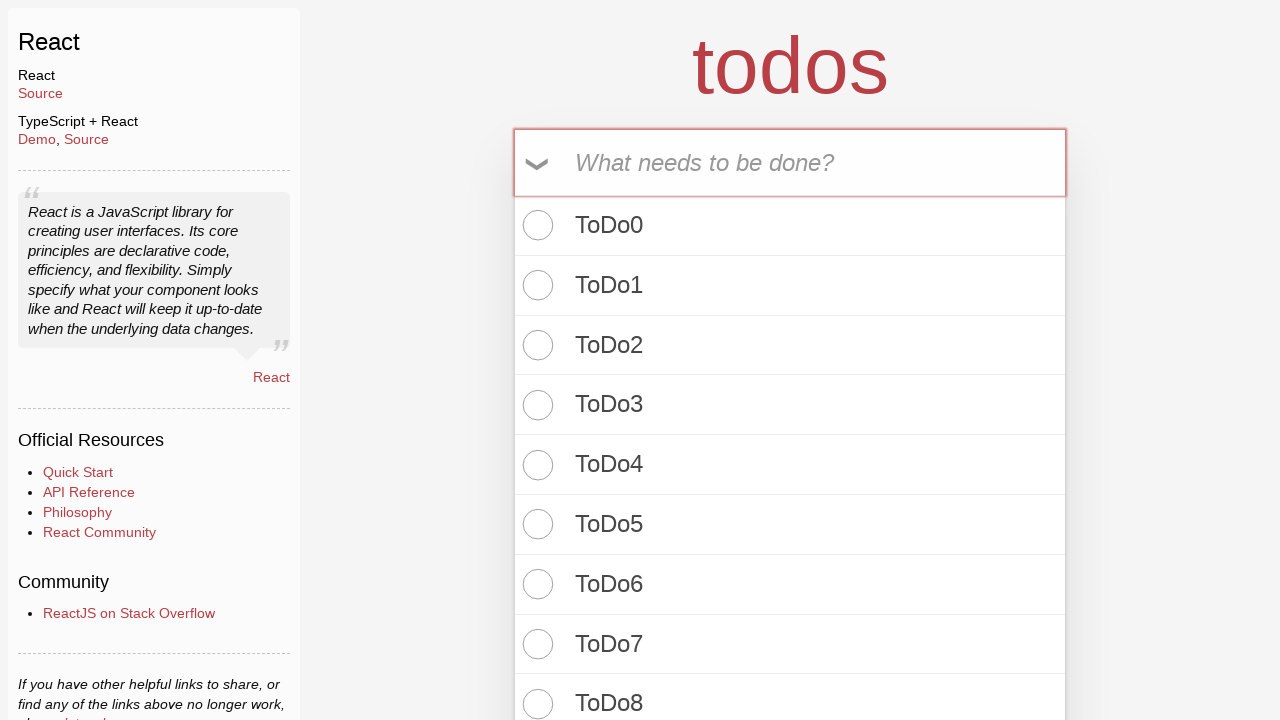

Filled new todo input with 'ToDo31' on input.new-todo
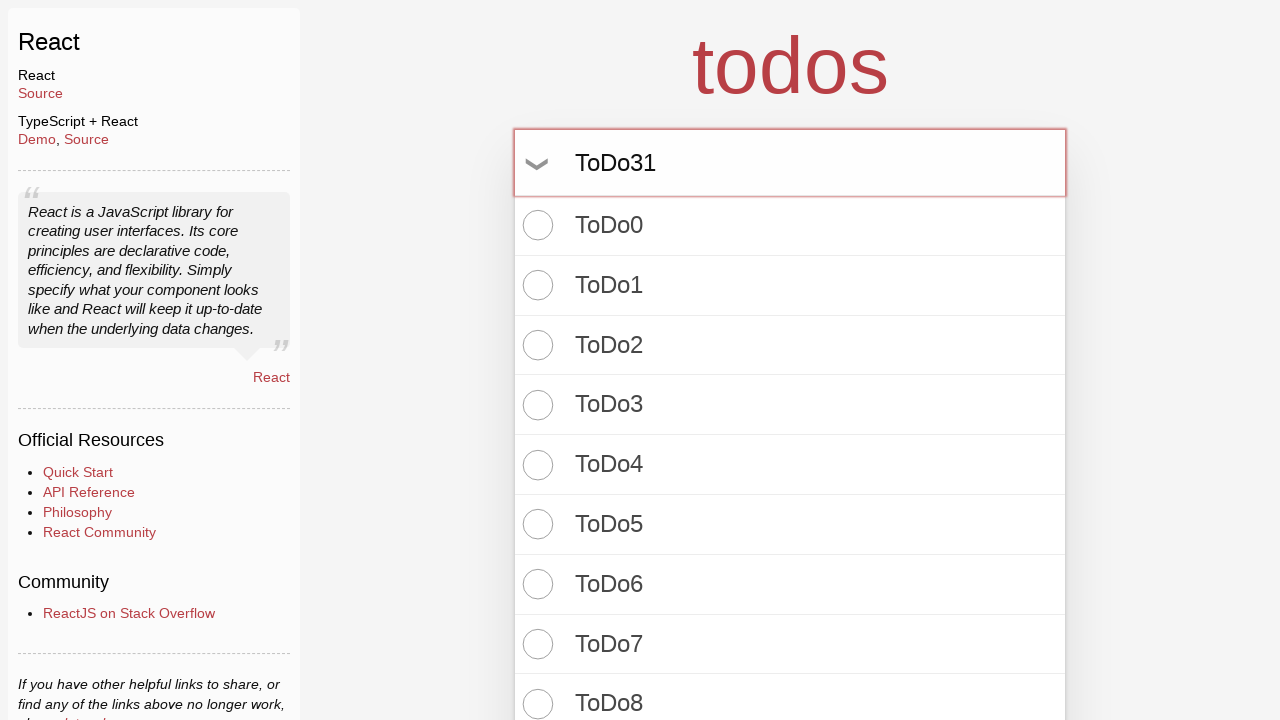

Pressed Enter to create todo item 32 on input.new-todo
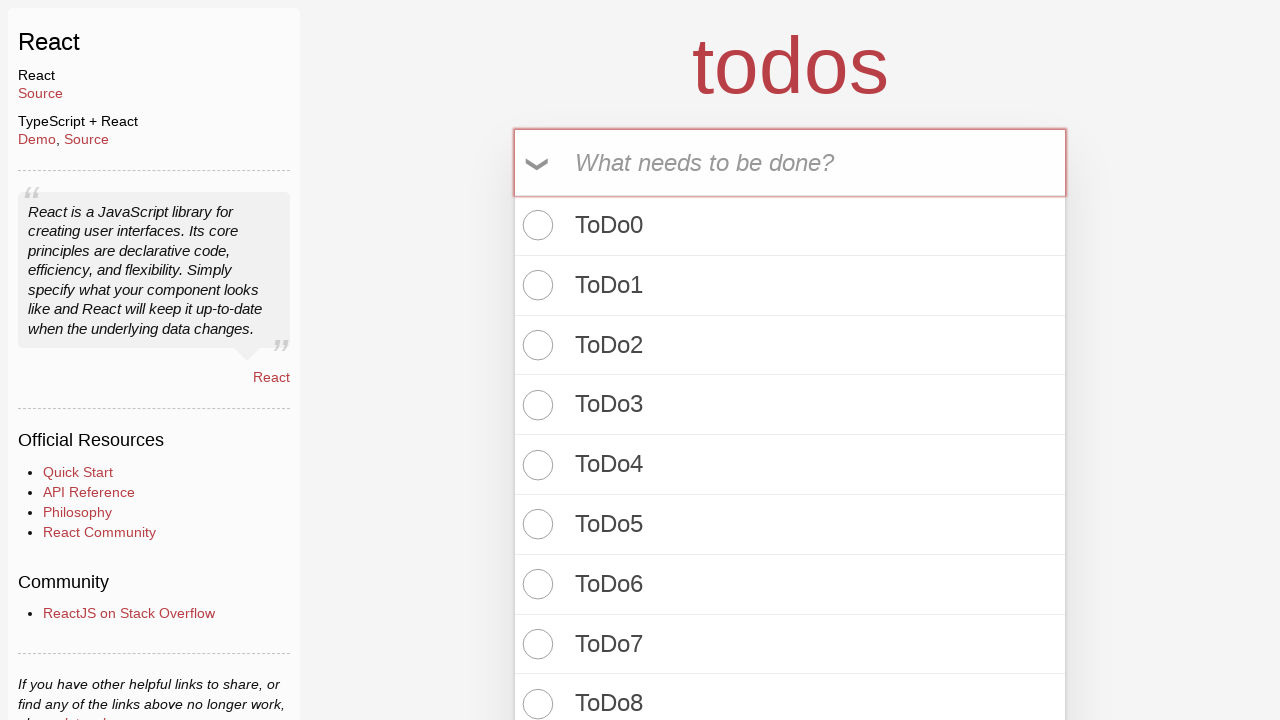

Filled new todo input with 'ToDo32' on input.new-todo
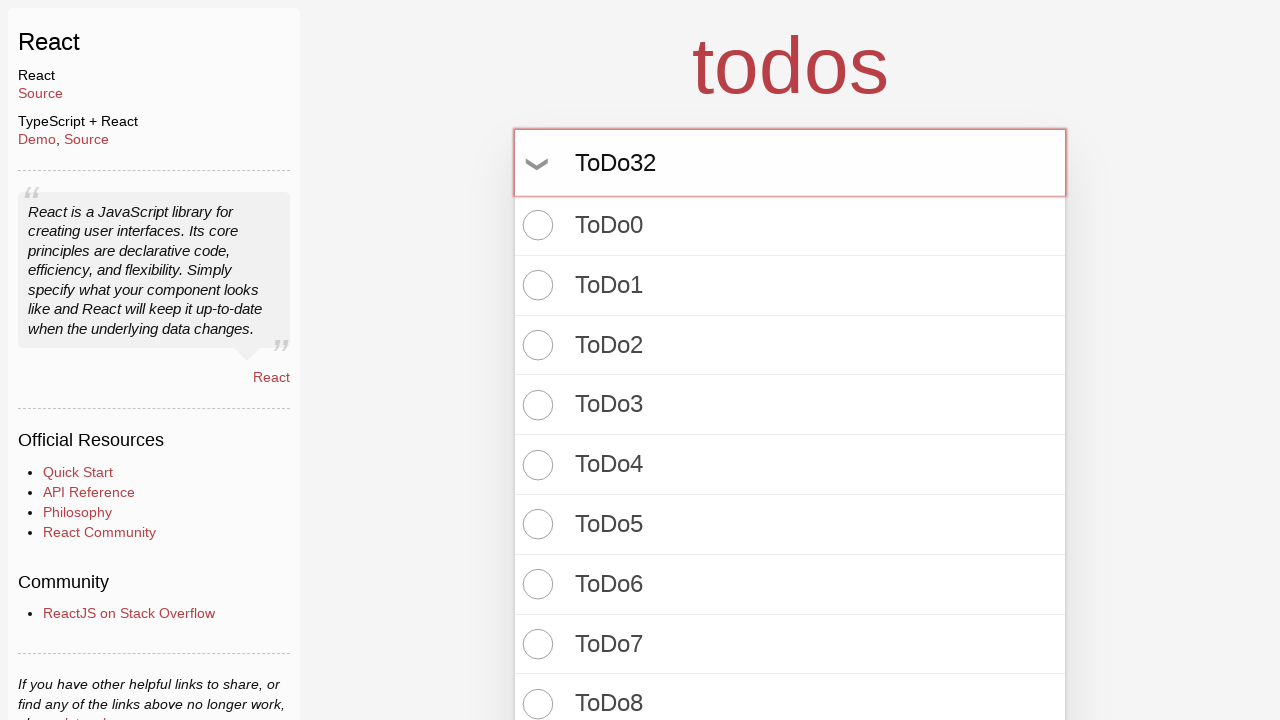

Pressed Enter to create todo item 33 on input.new-todo
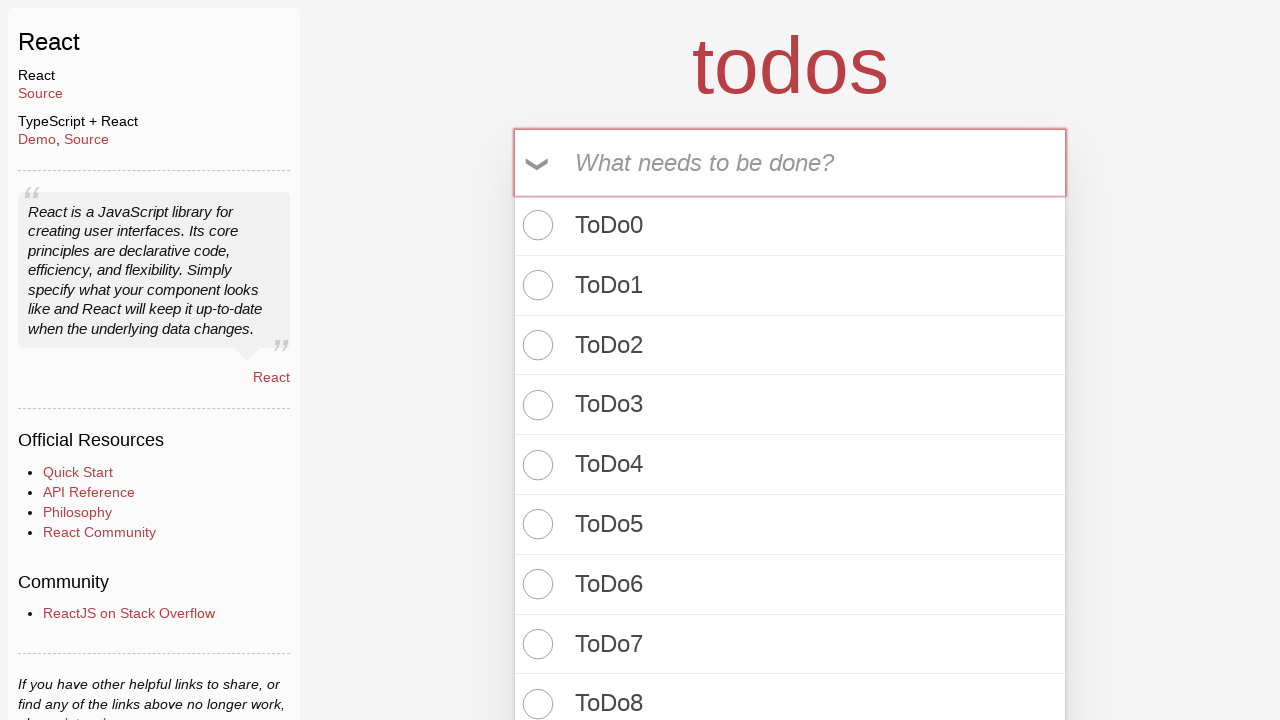

Filled new todo input with 'ToDo33' on input.new-todo
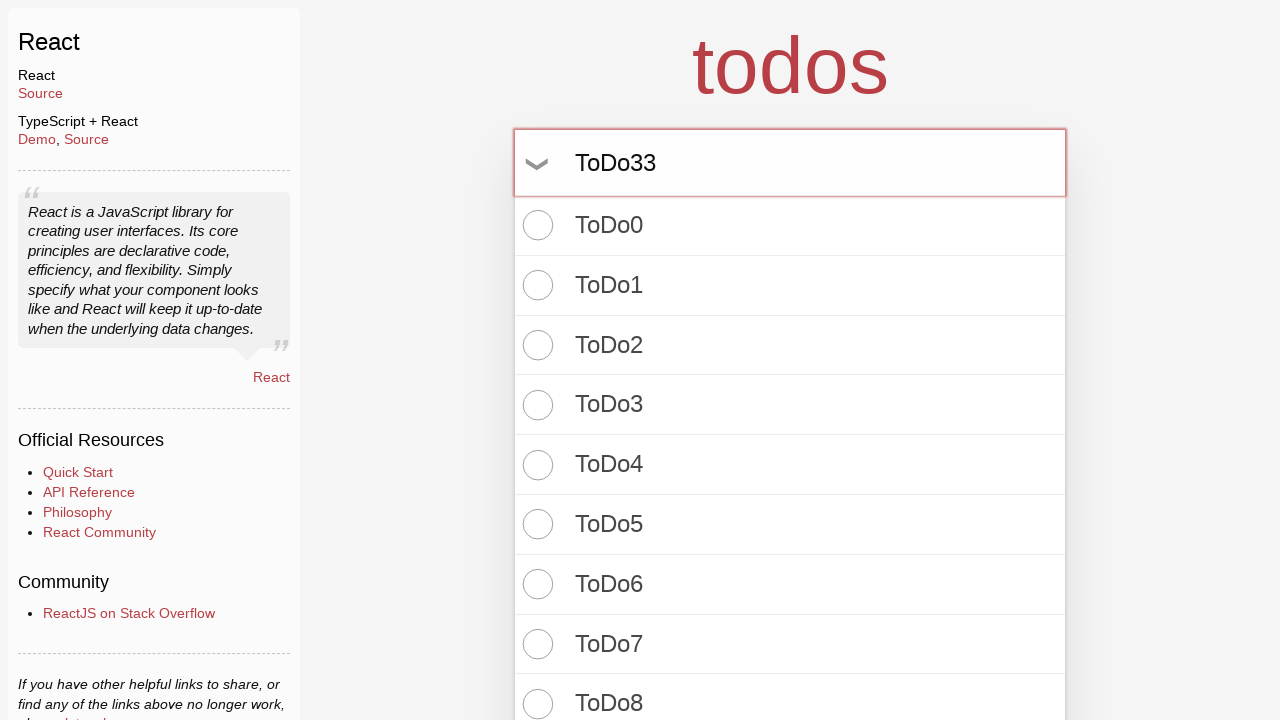

Pressed Enter to create todo item 34 on input.new-todo
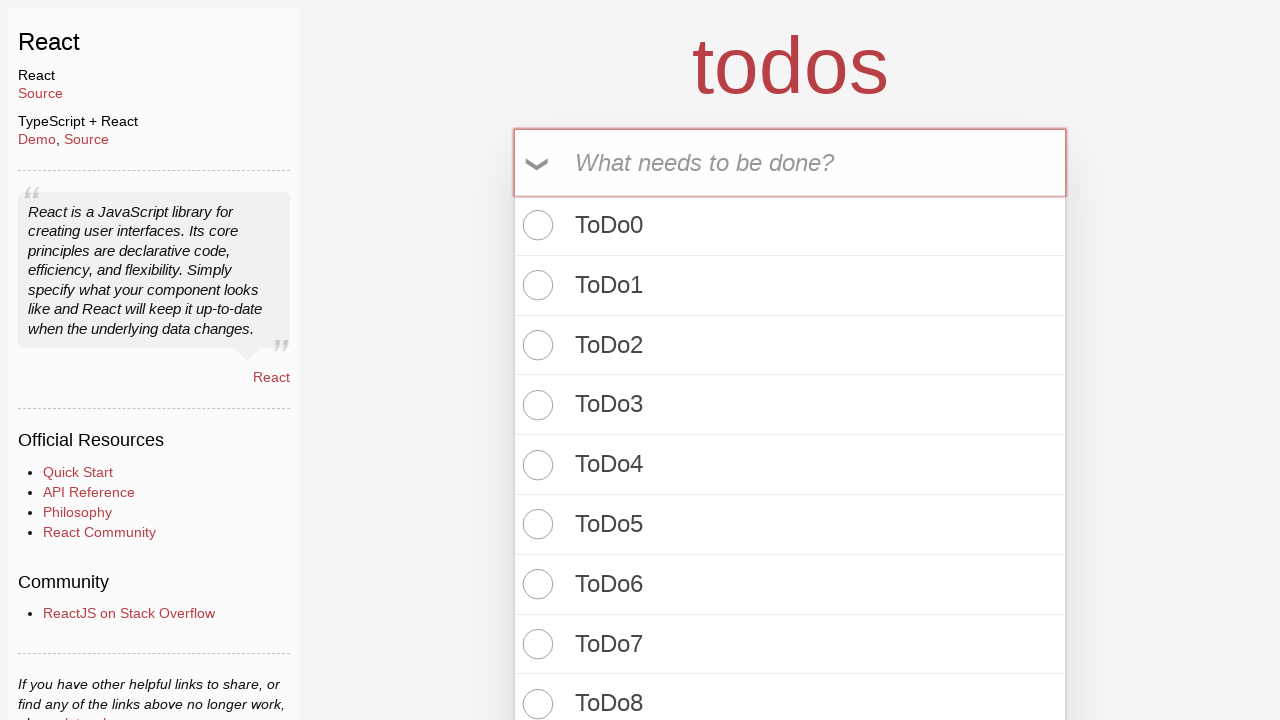

Filled new todo input with 'ToDo34' on input.new-todo
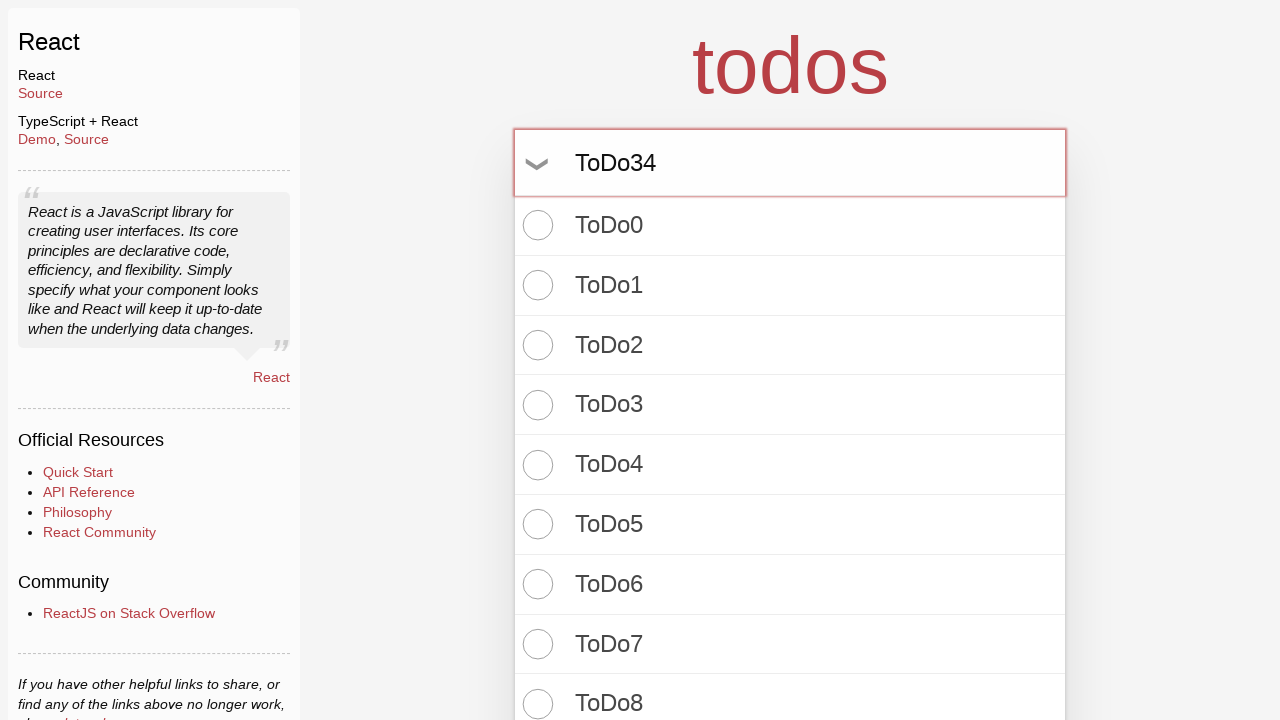

Pressed Enter to create todo item 35 on input.new-todo
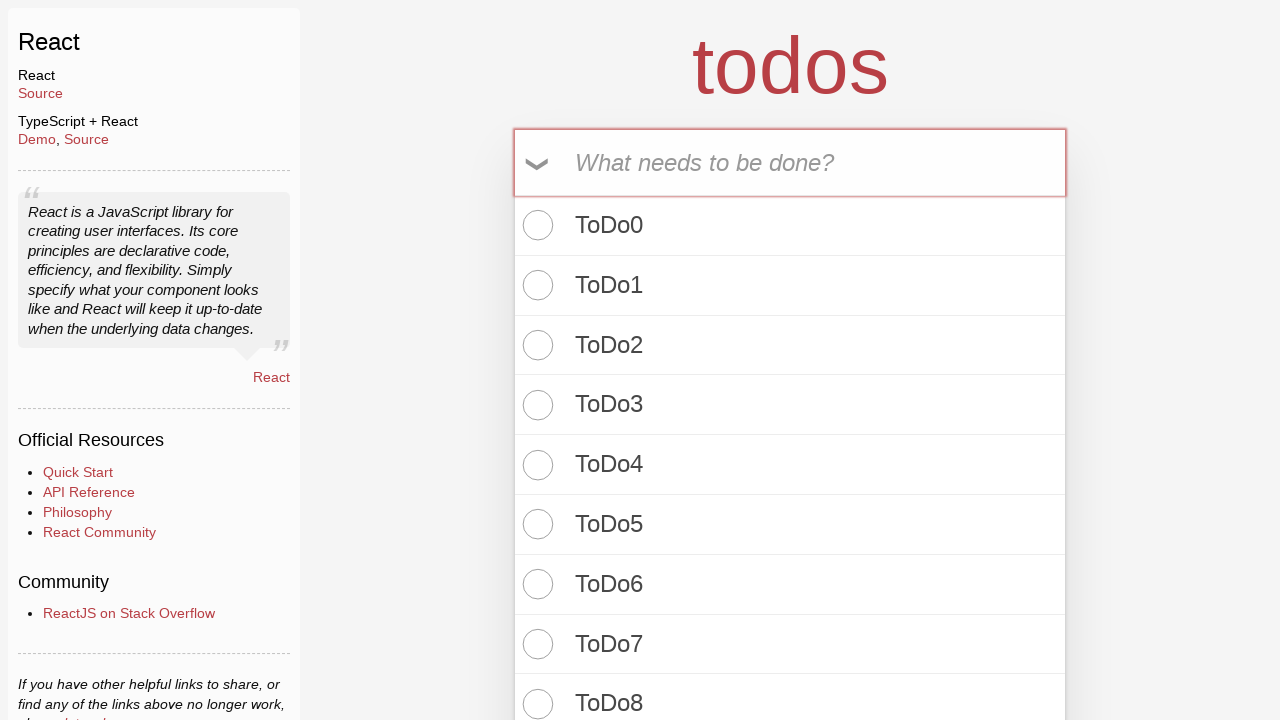

Filled new todo input with 'ToDo35' on input.new-todo
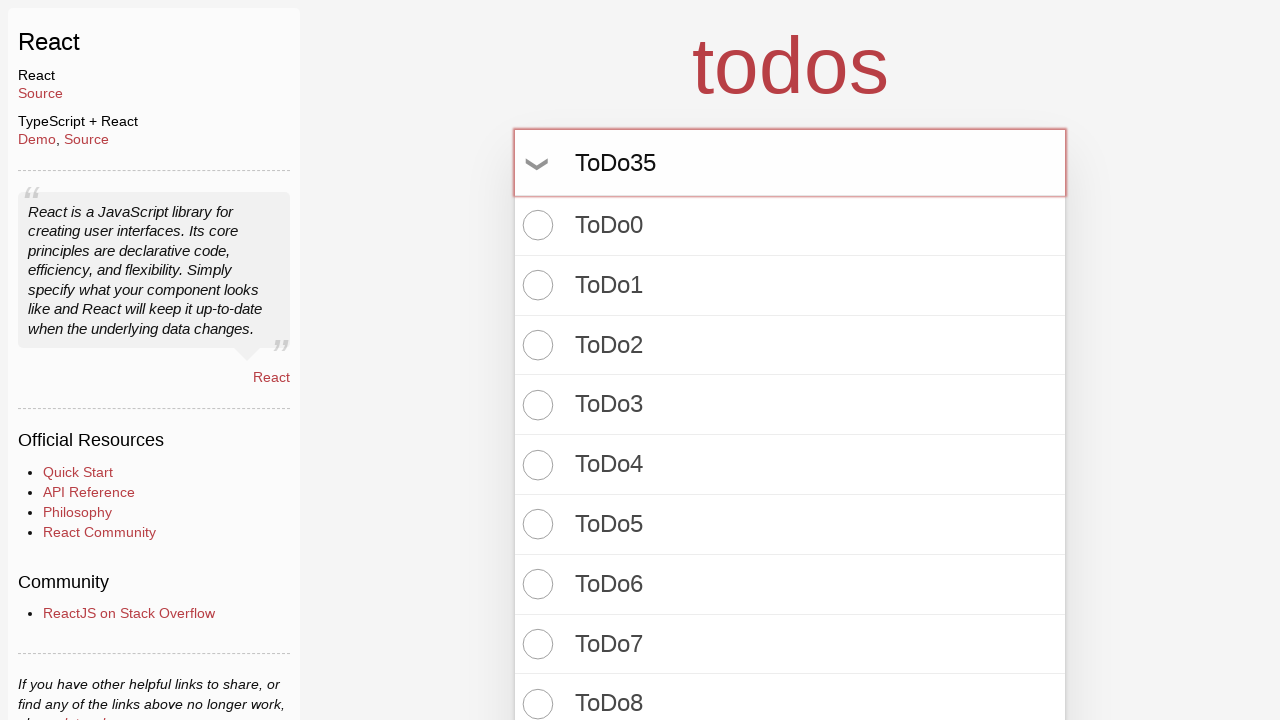

Pressed Enter to create todo item 36 on input.new-todo
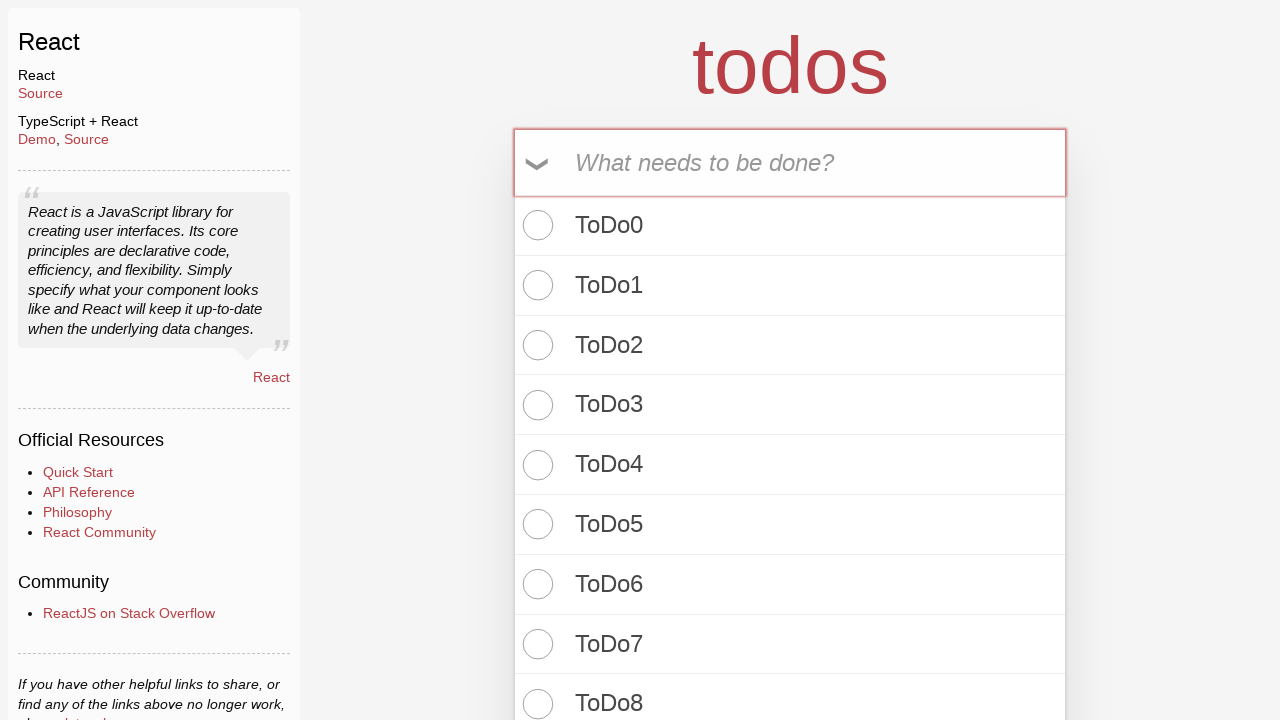

Filled new todo input with 'ToDo36' on input.new-todo
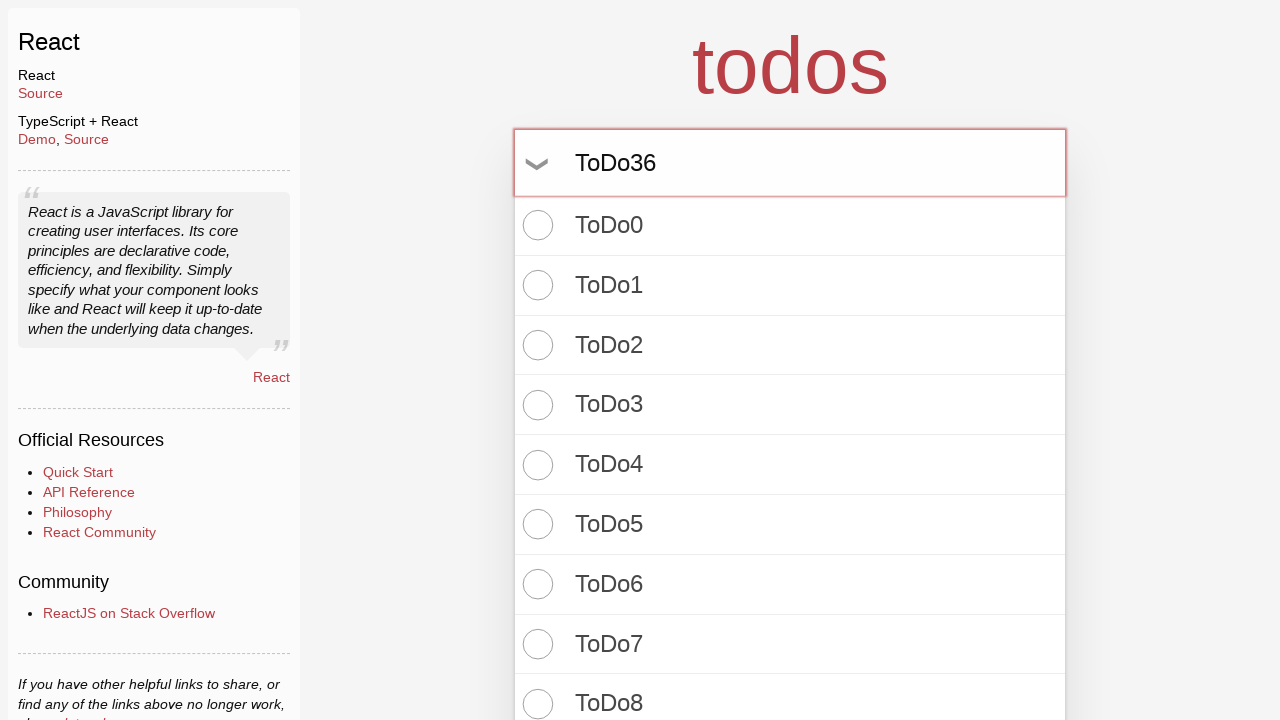

Pressed Enter to create todo item 37 on input.new-todo
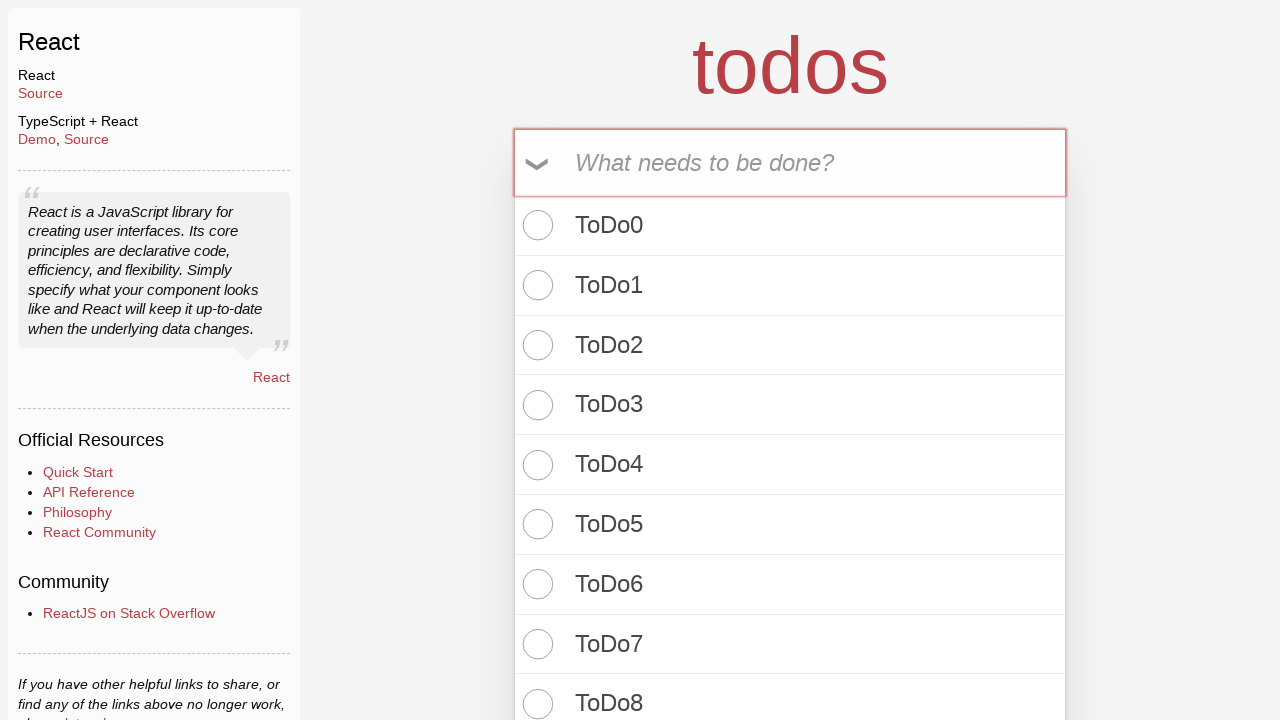

Filled new todo input with 'ToDo37' on input.new-todo
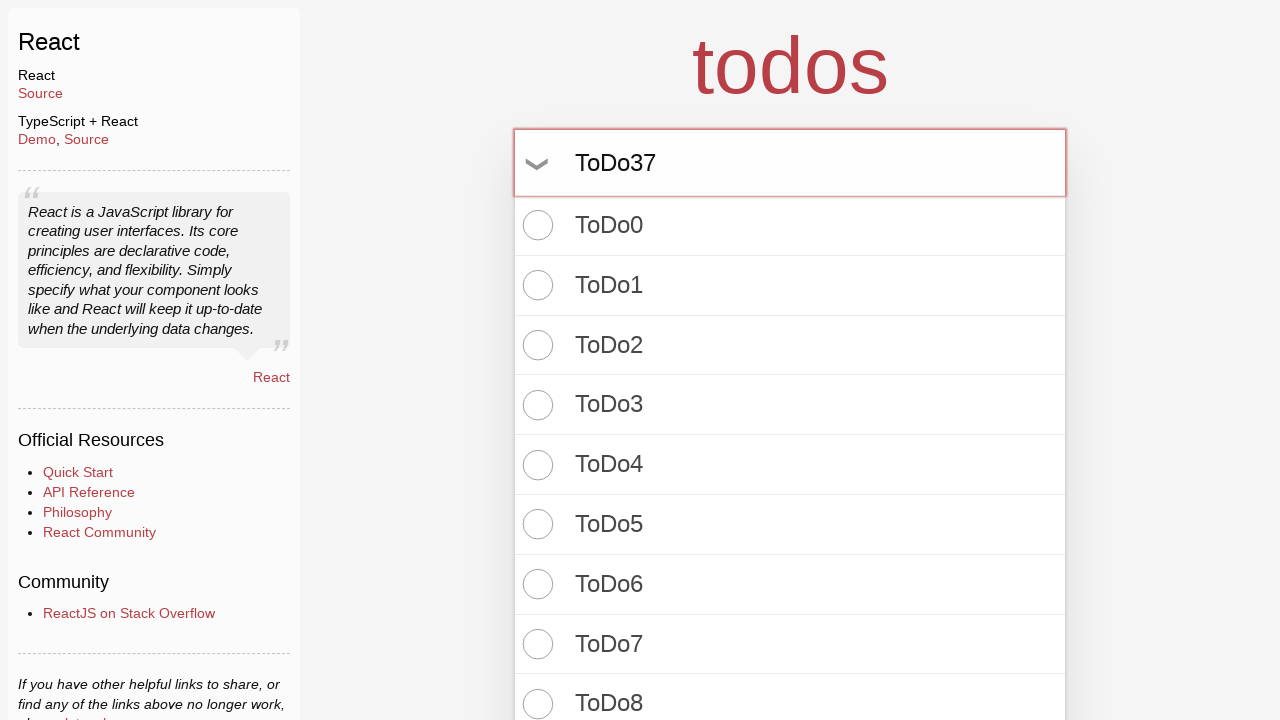

Pressed Enter to create todo item 38 on input.new-todo
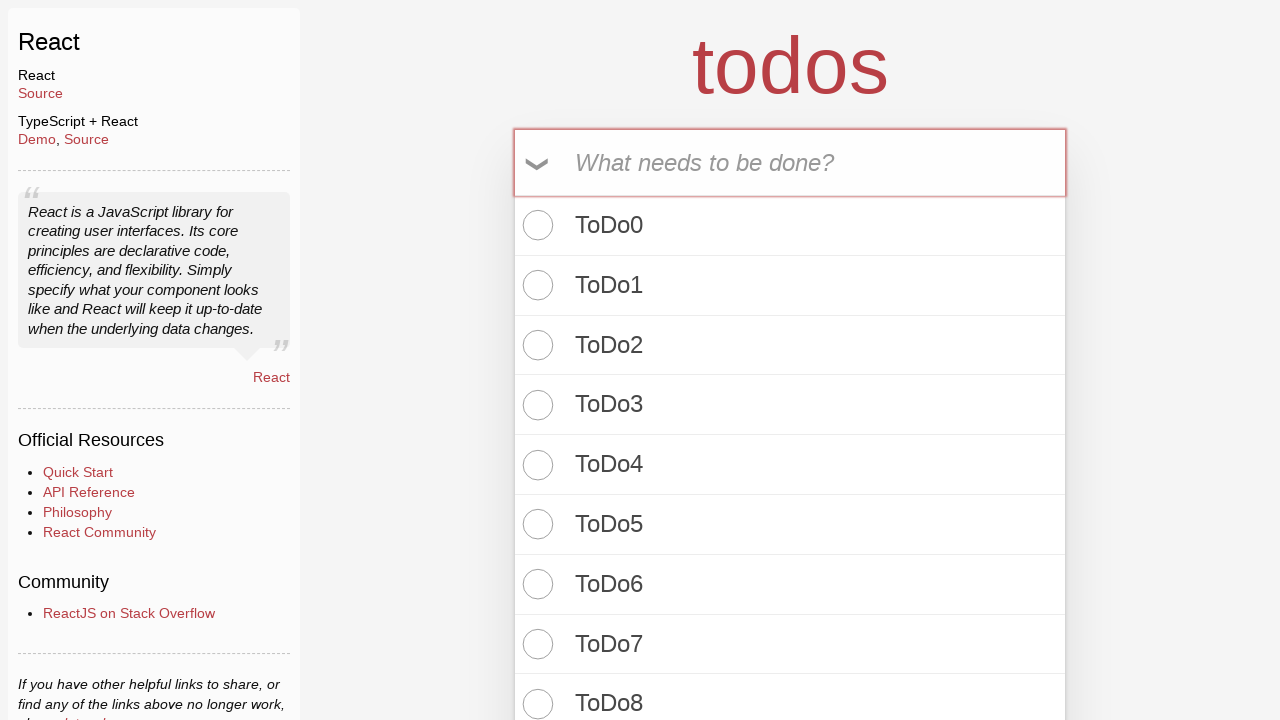

Filled new todo input with 'ToDo38' on input.new-todo
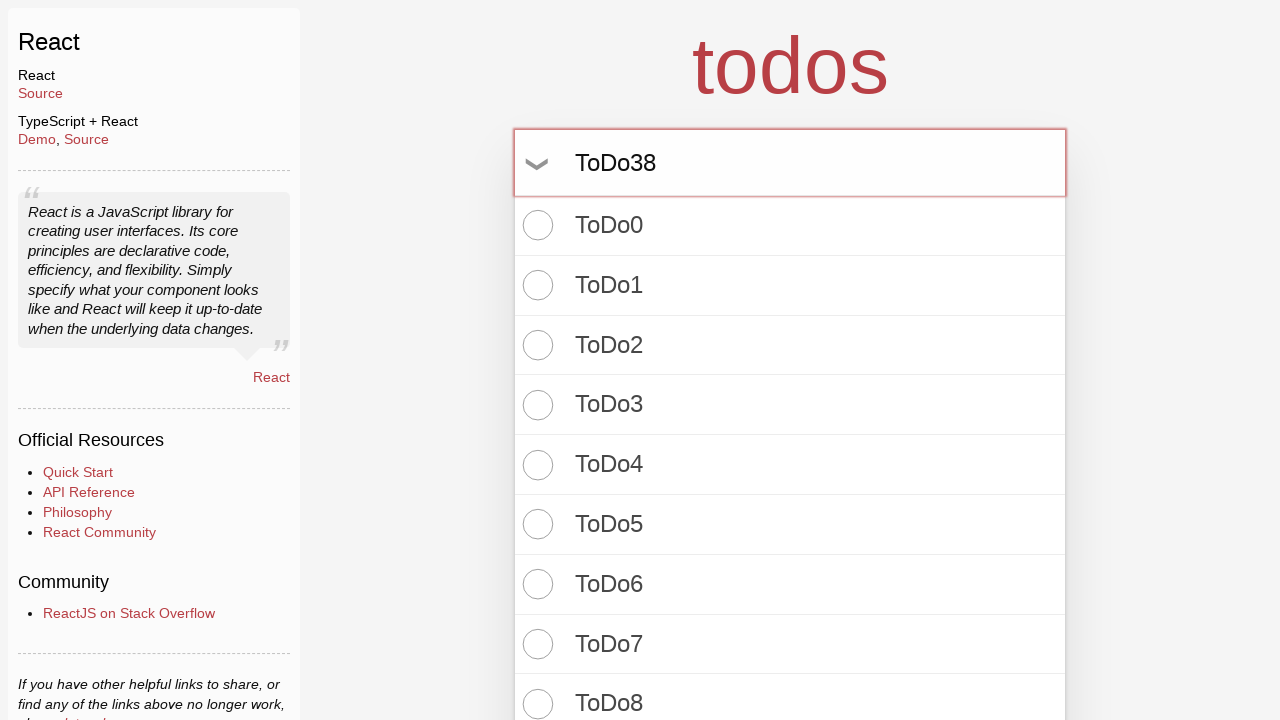

Pressed Enter to create todo item 39 on input.new-todo
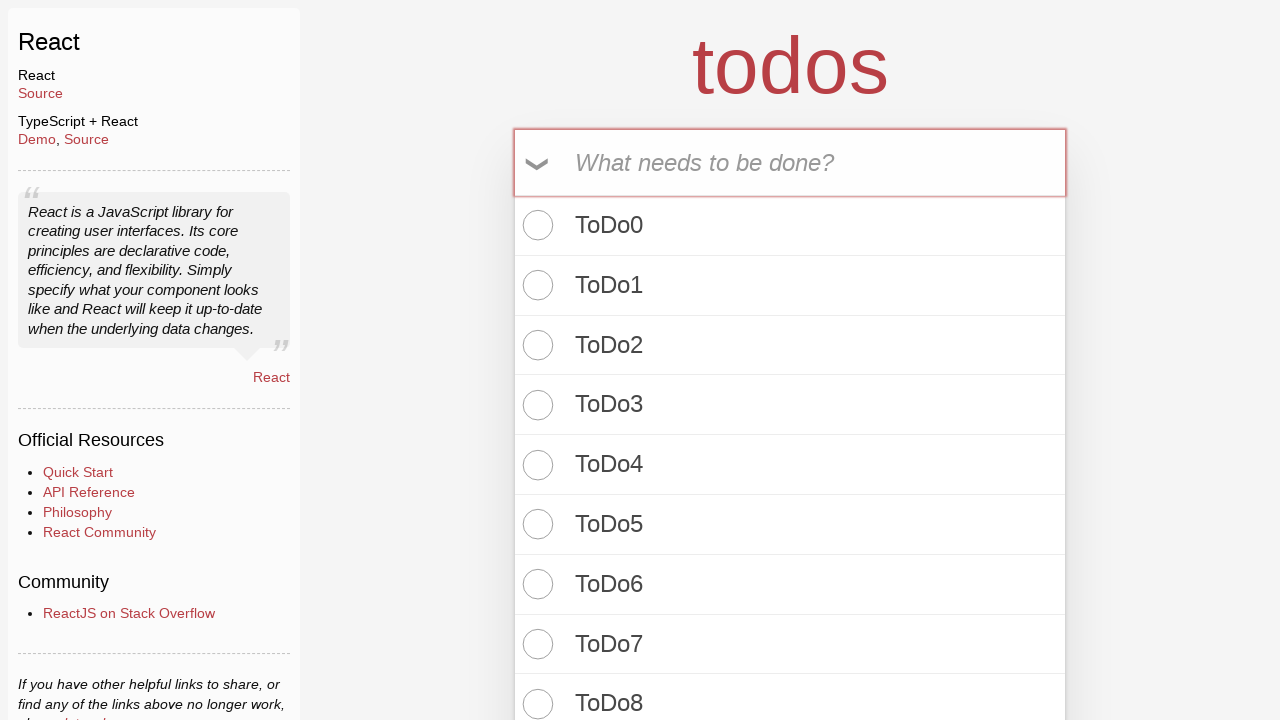

Filled new todo input with 'ToDo39' on input.new-todo
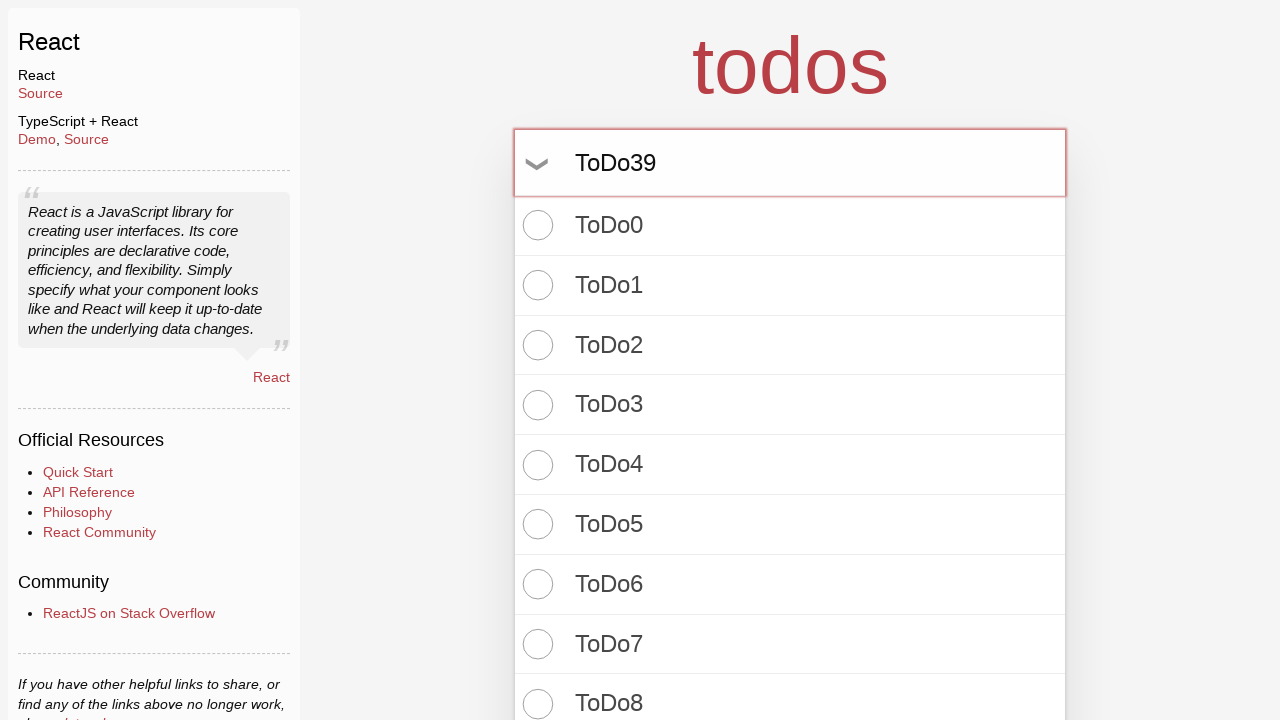

Pressed Enter to create todo item 40 on input.new-todo
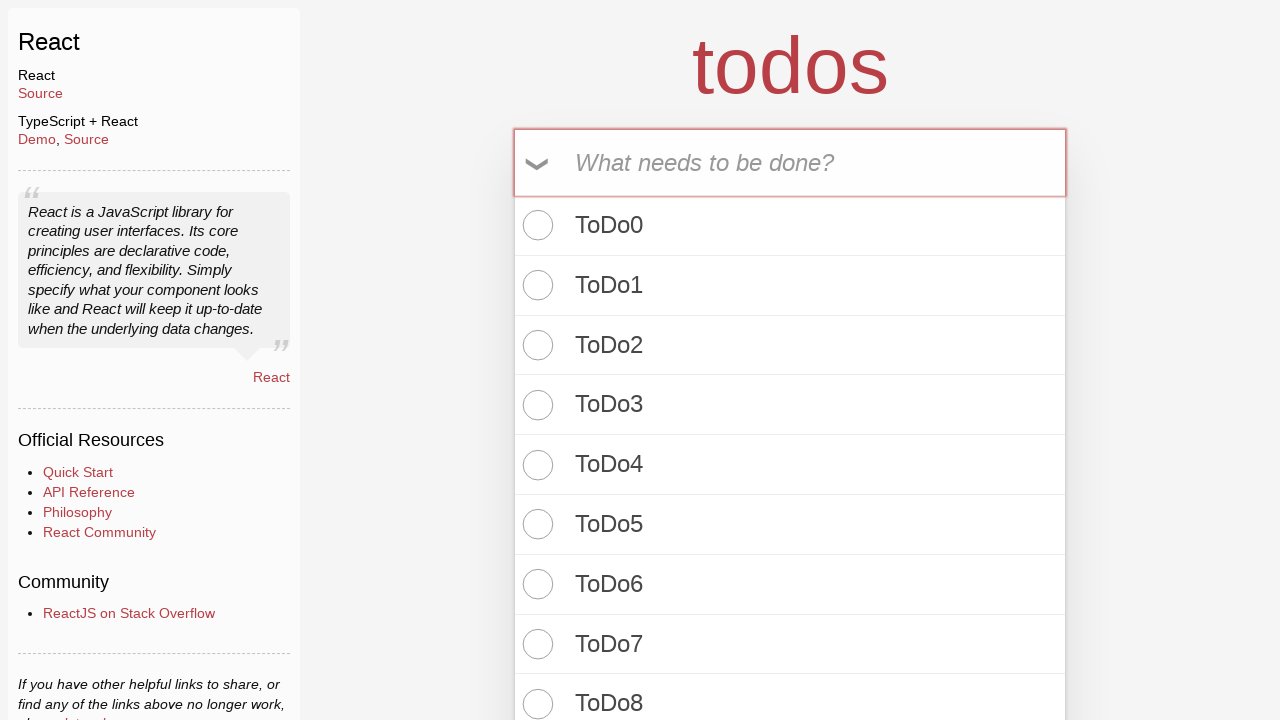

Filled new todo input with 'ToDo40' on input.new-todo
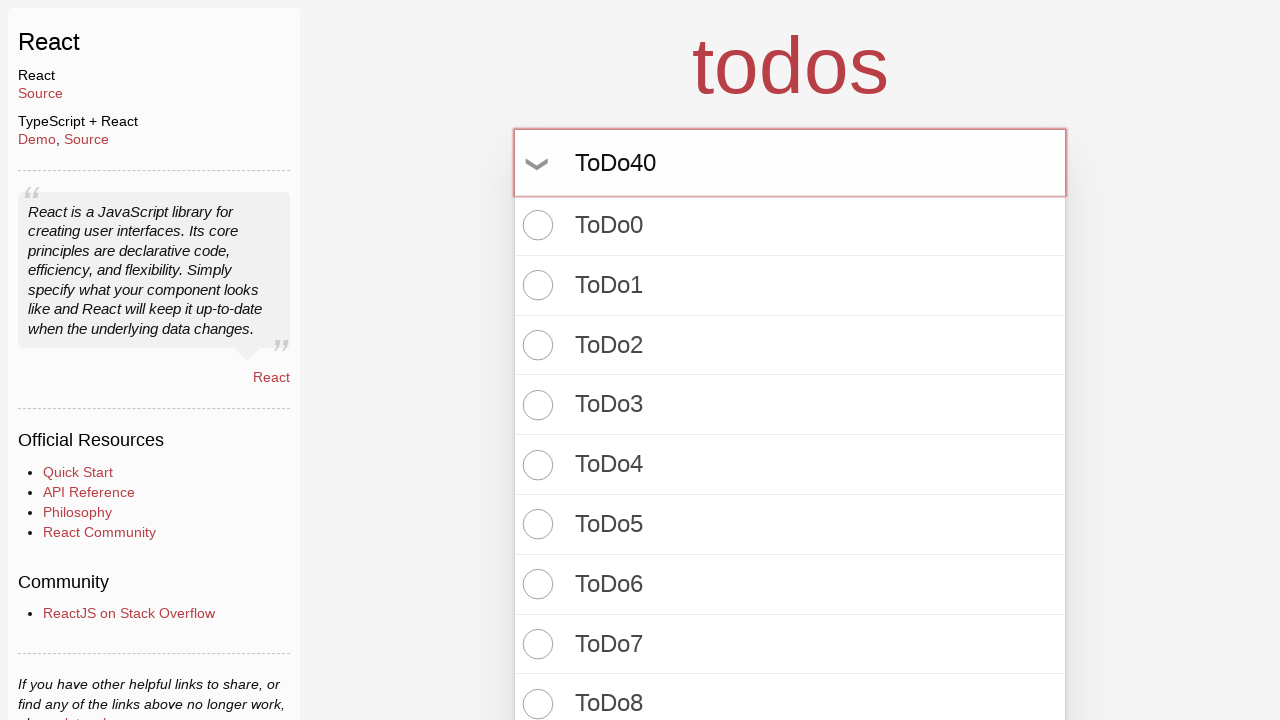

Pressed Enter to create todo item 41 on input.new-todo
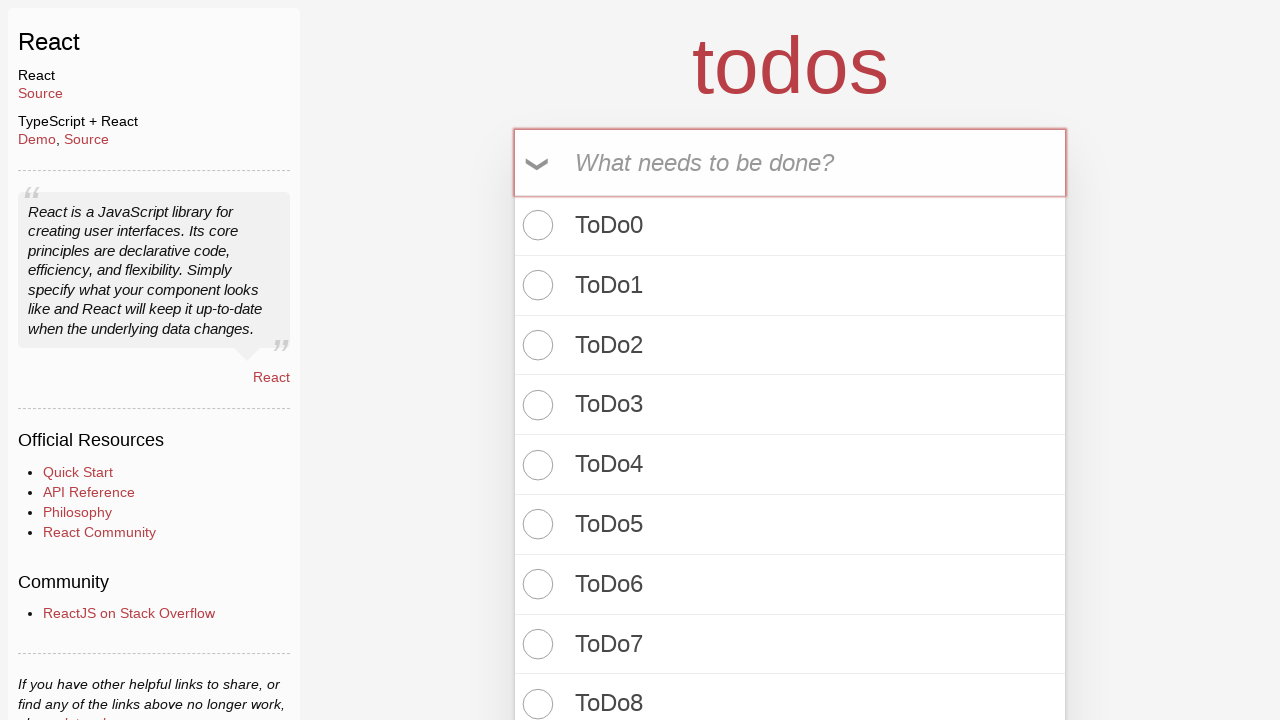

Filled new todo input with 'ToDo41' on input.new-todo
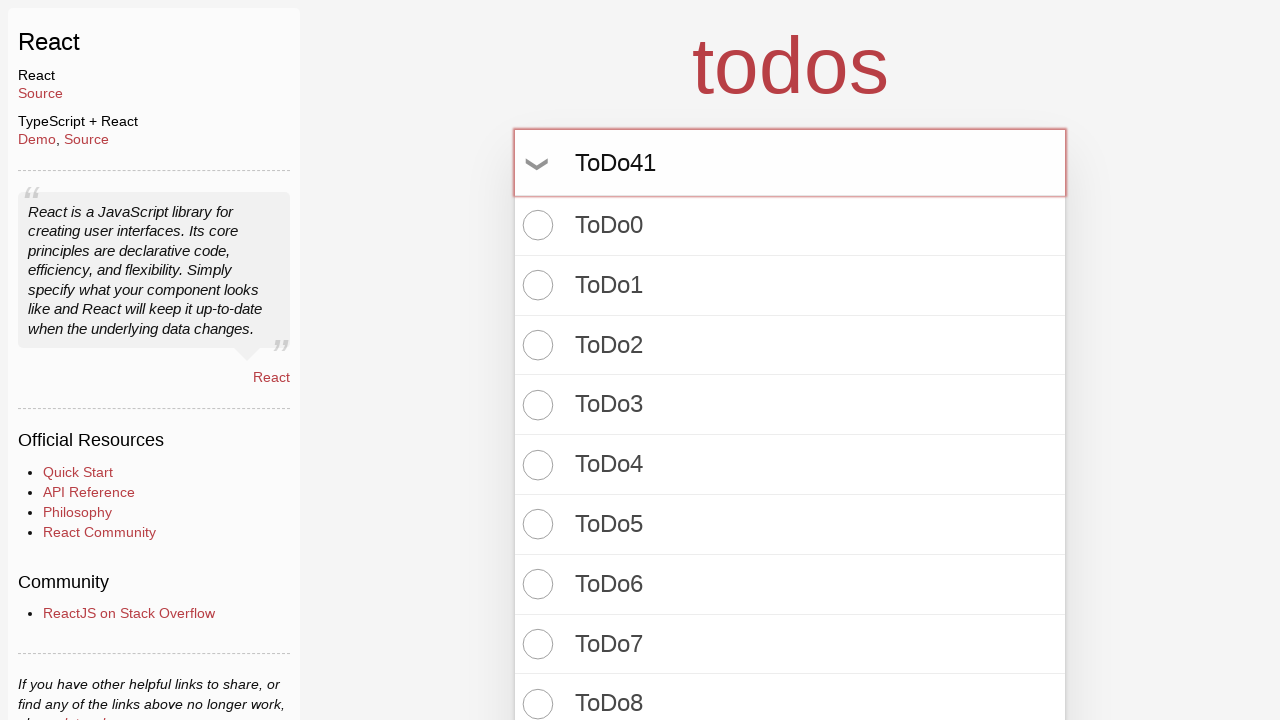

Pressed Enter to create todo item 42 on input.new-todo
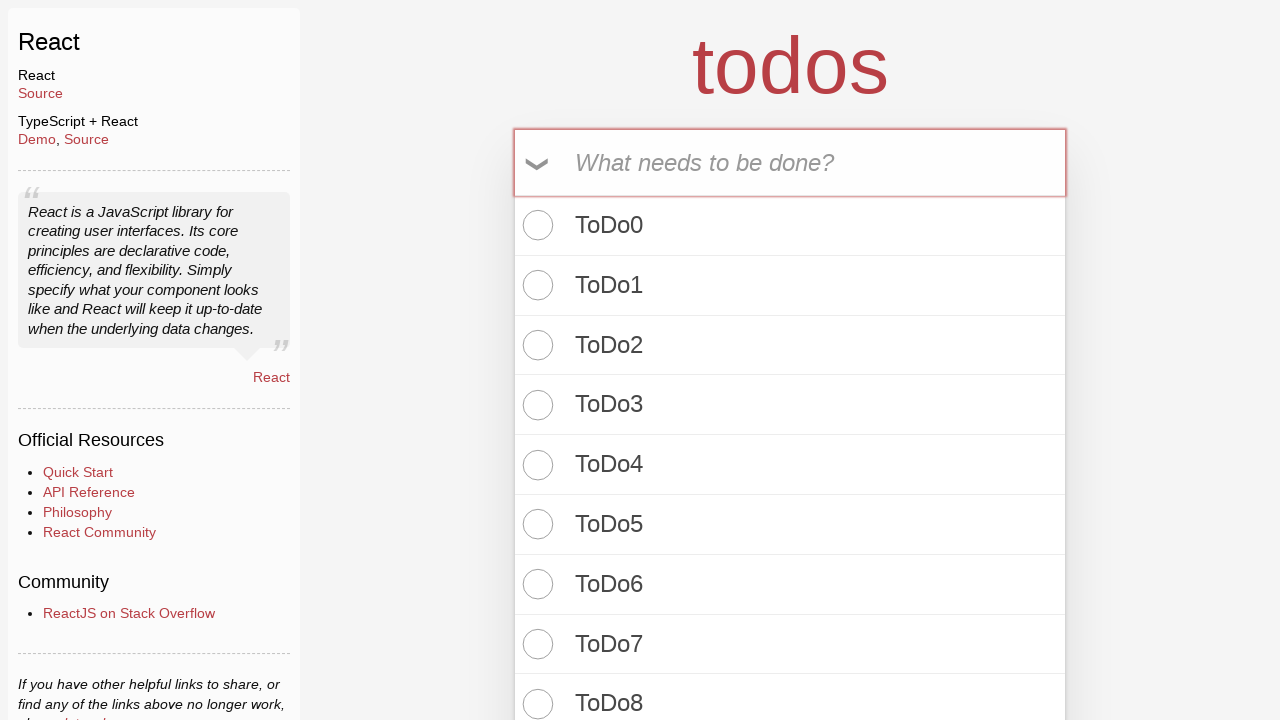

Filled new todo input with 'ToDo42' on input.new-todo
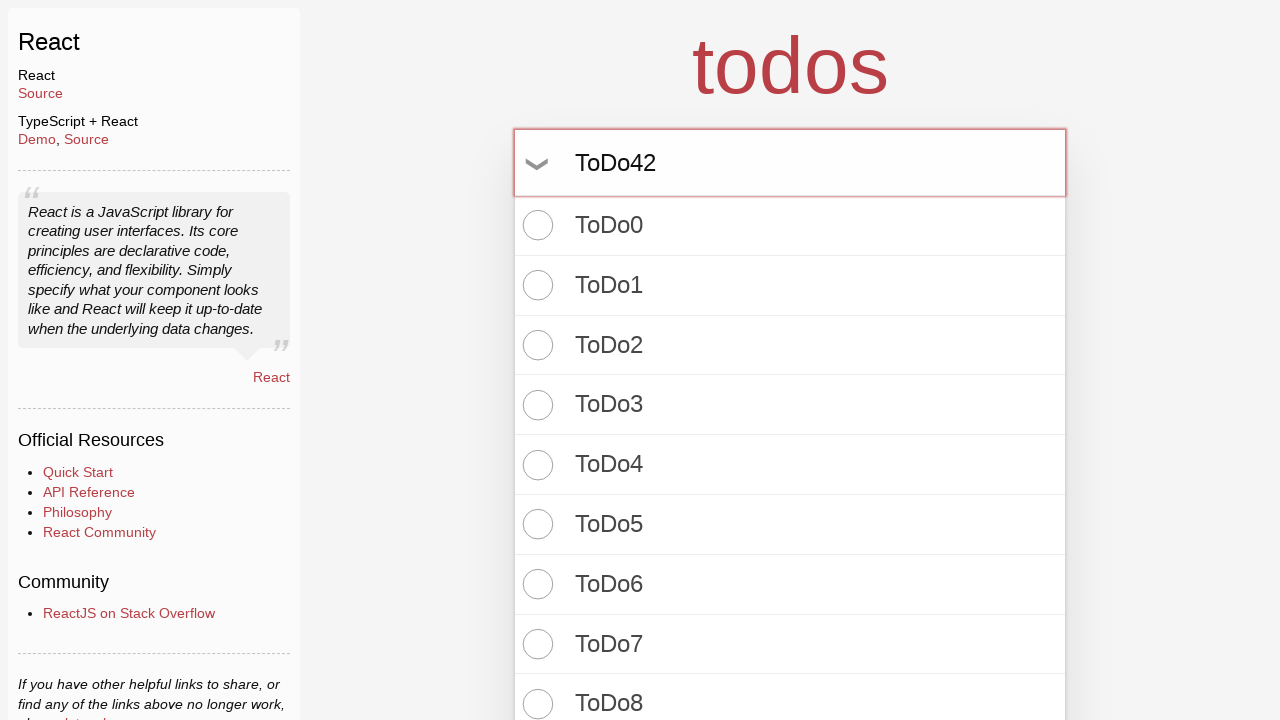

Pressed Enter to create todo item 43 on input.new-todo
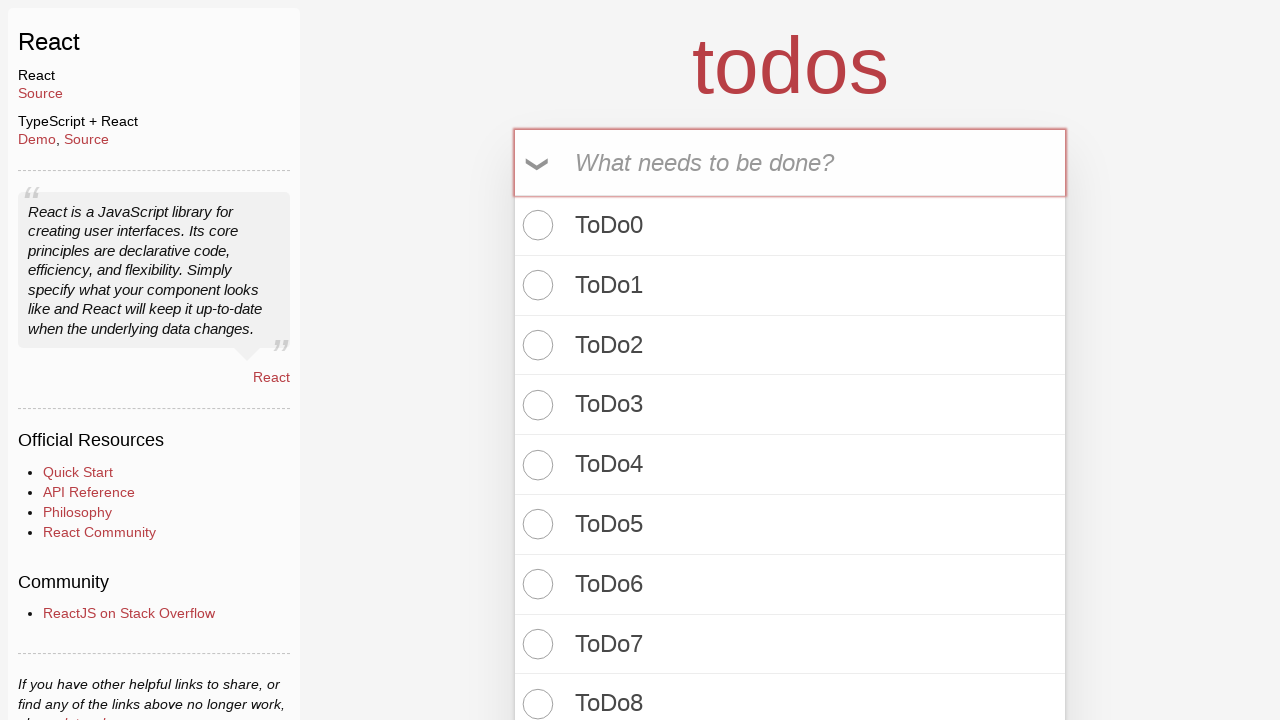

Filled new todo input with 'ToDo43' on input.new-todo
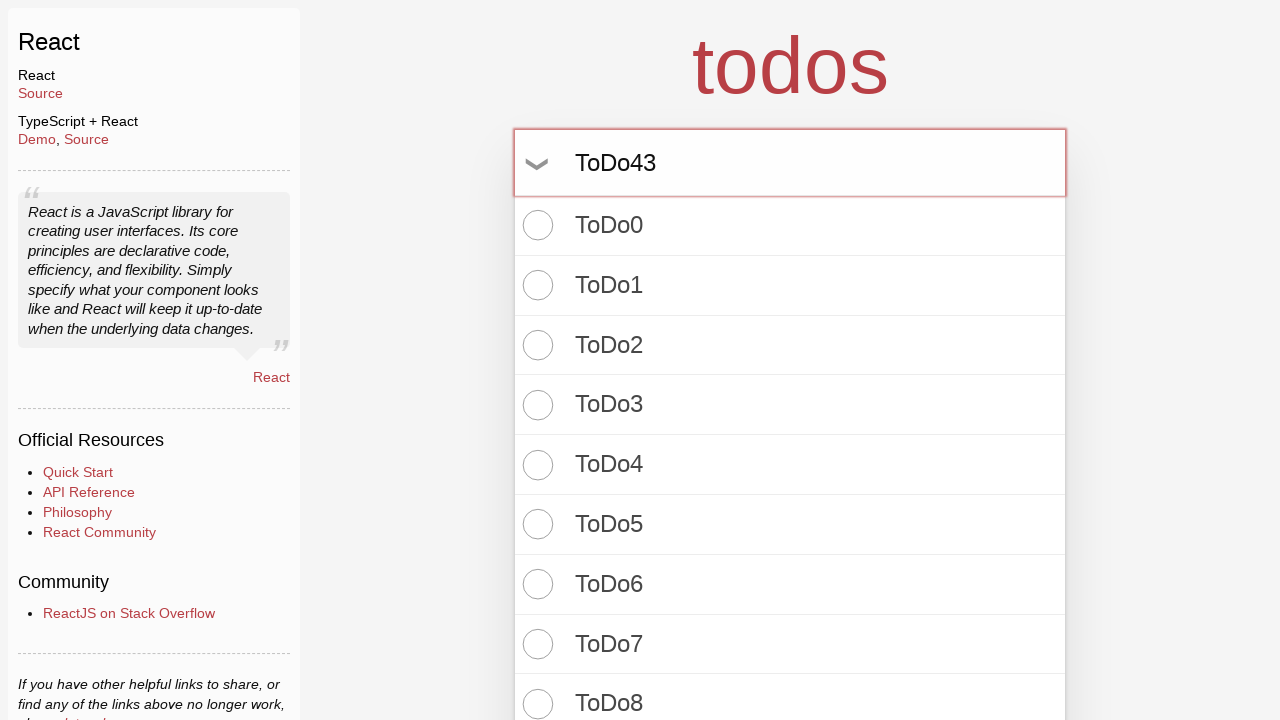

Pressed Enter to create todo item 44 on input.new-todo
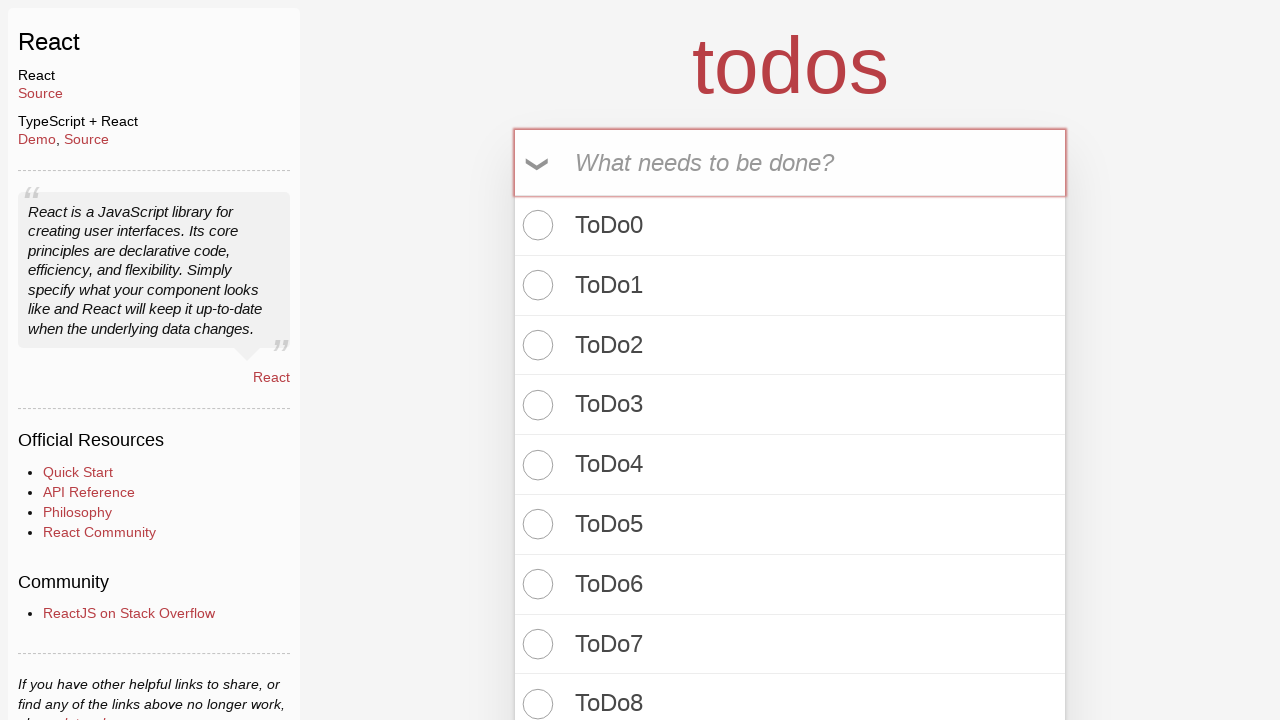

Filled new todo input with 'ToDo44' on input.new-todo
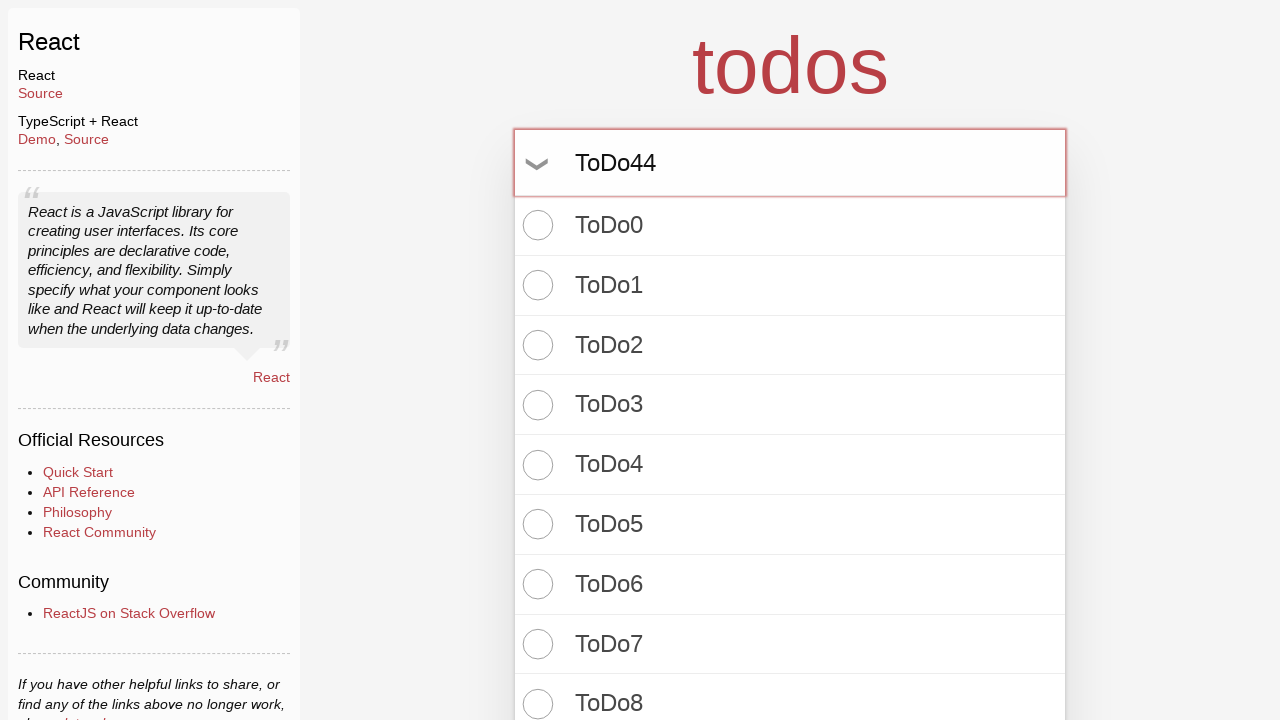

Pressed Enter to create todo item 45 on input.new-todo
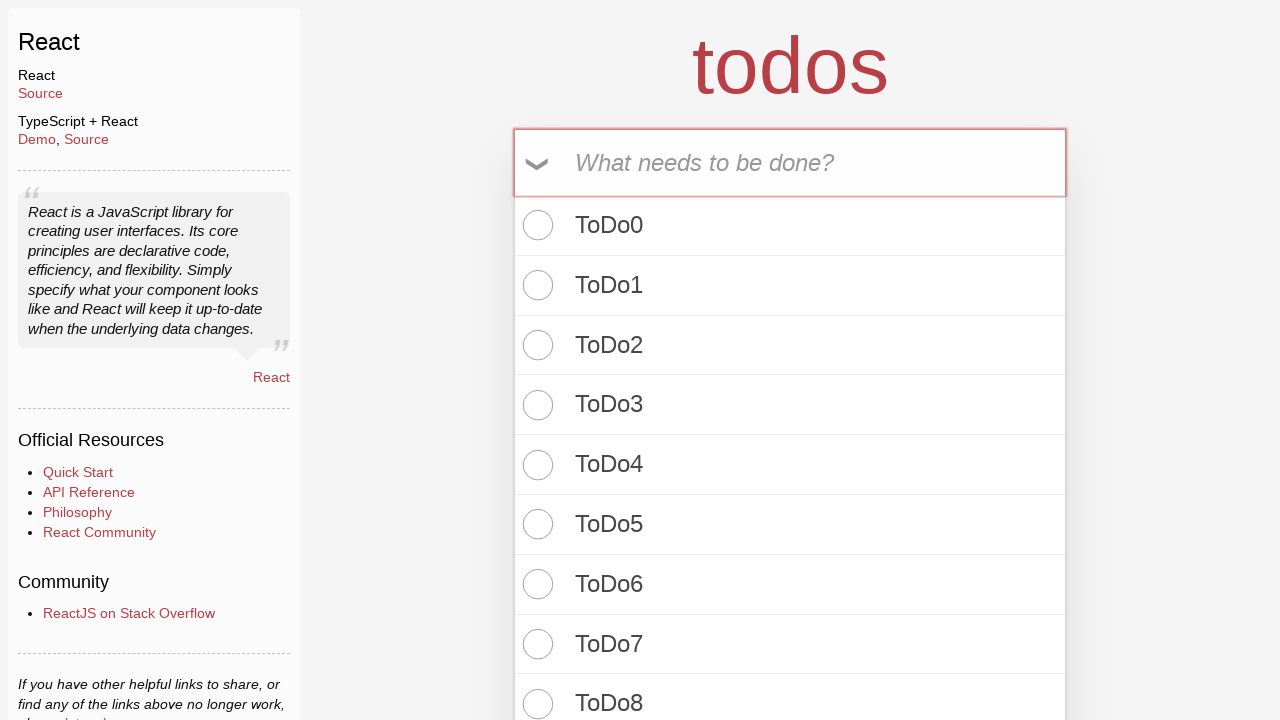

Filled new todo input with 'ToDo45' on input.new-todo
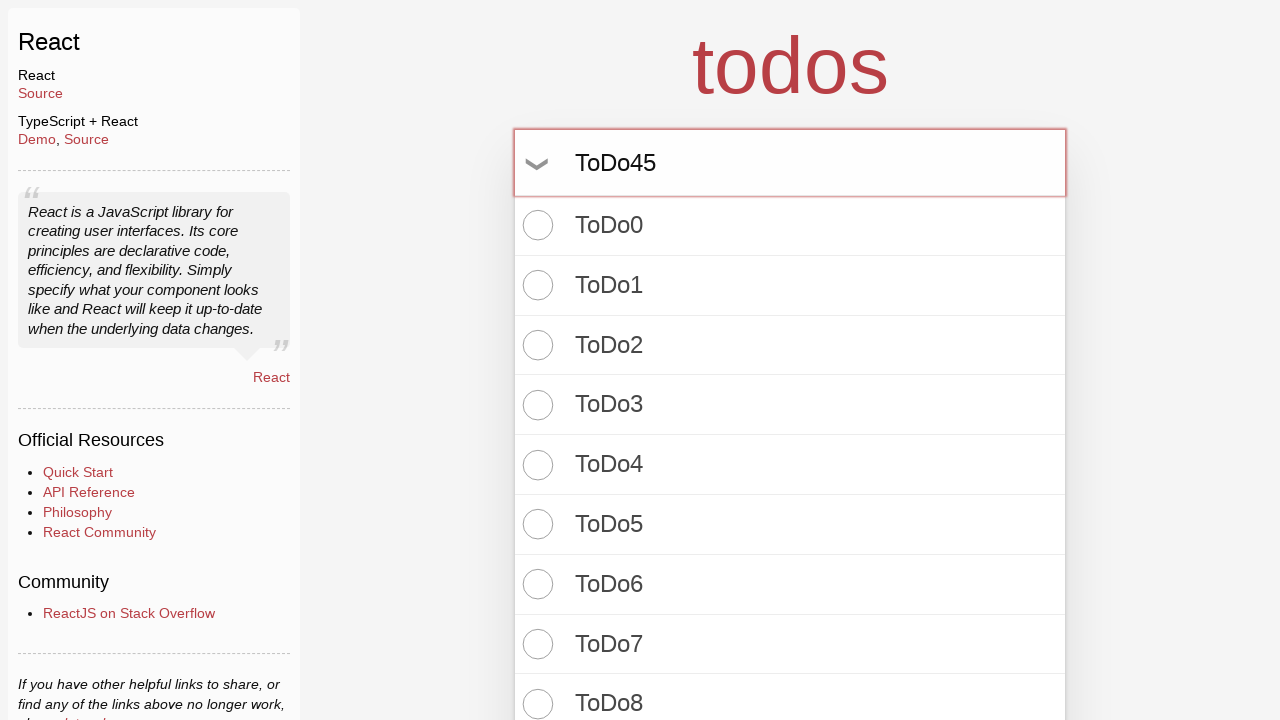

Pressed Enter to create todo item 46 on input.new-todo
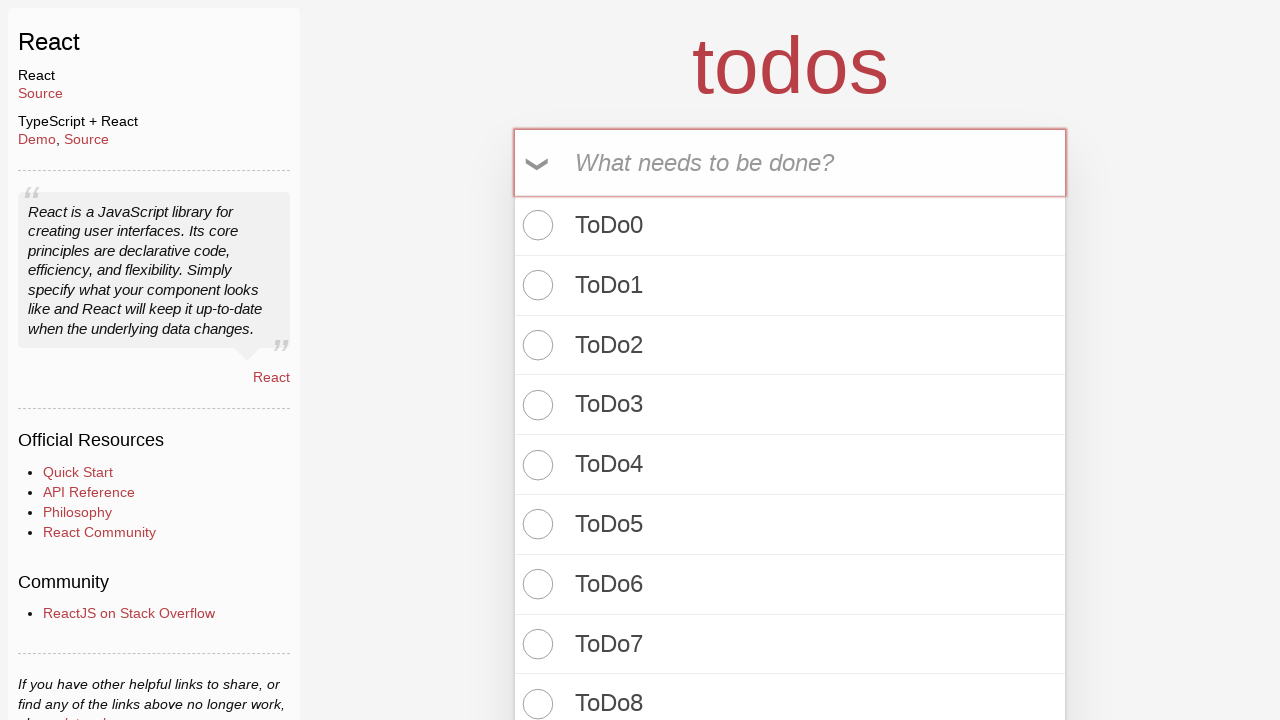

Filled new todo input with 'ToDo46' on input.new-todo
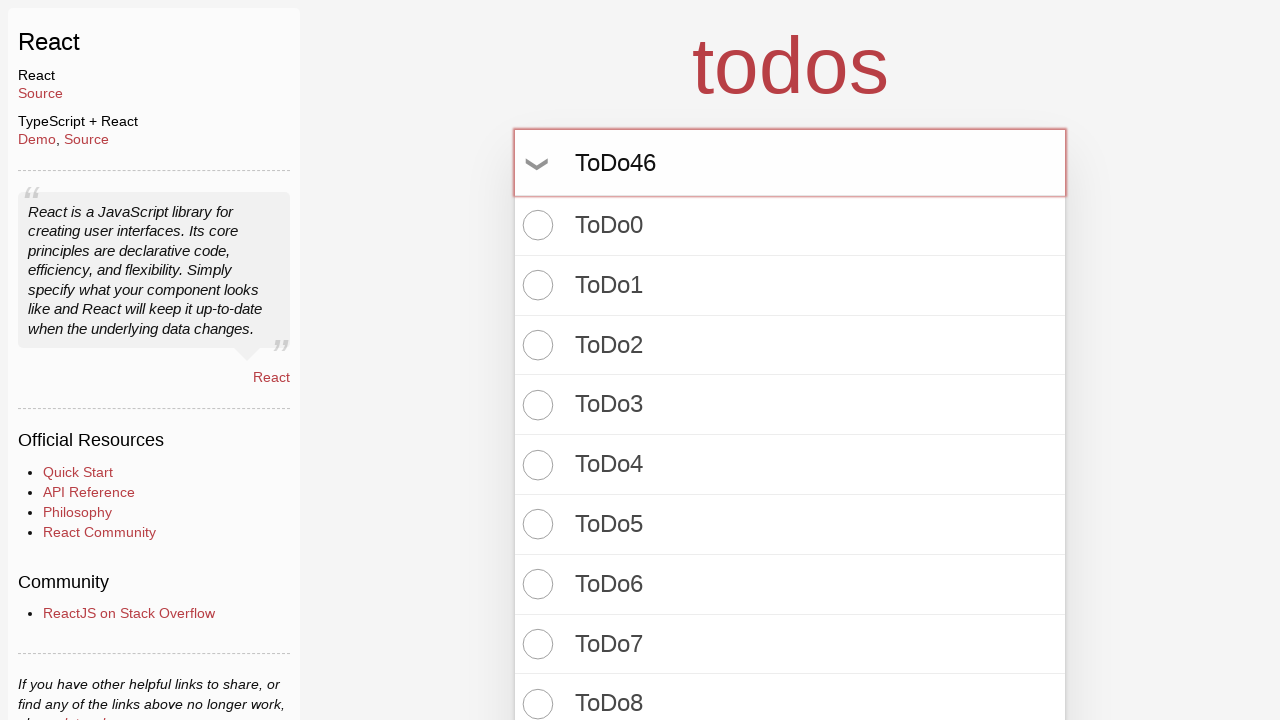

Pressed Enter to create todo item 47 on input.new-todo
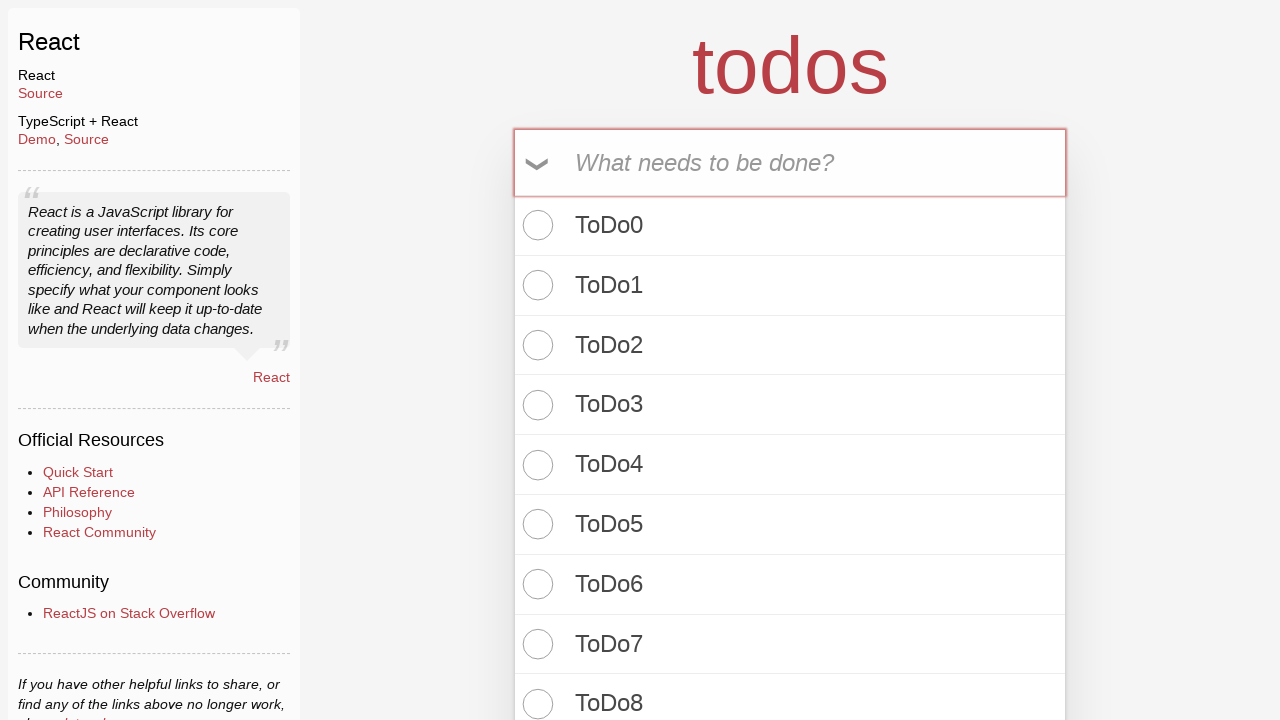

Filled new todo input with 'ToDo47' on input.new-todo
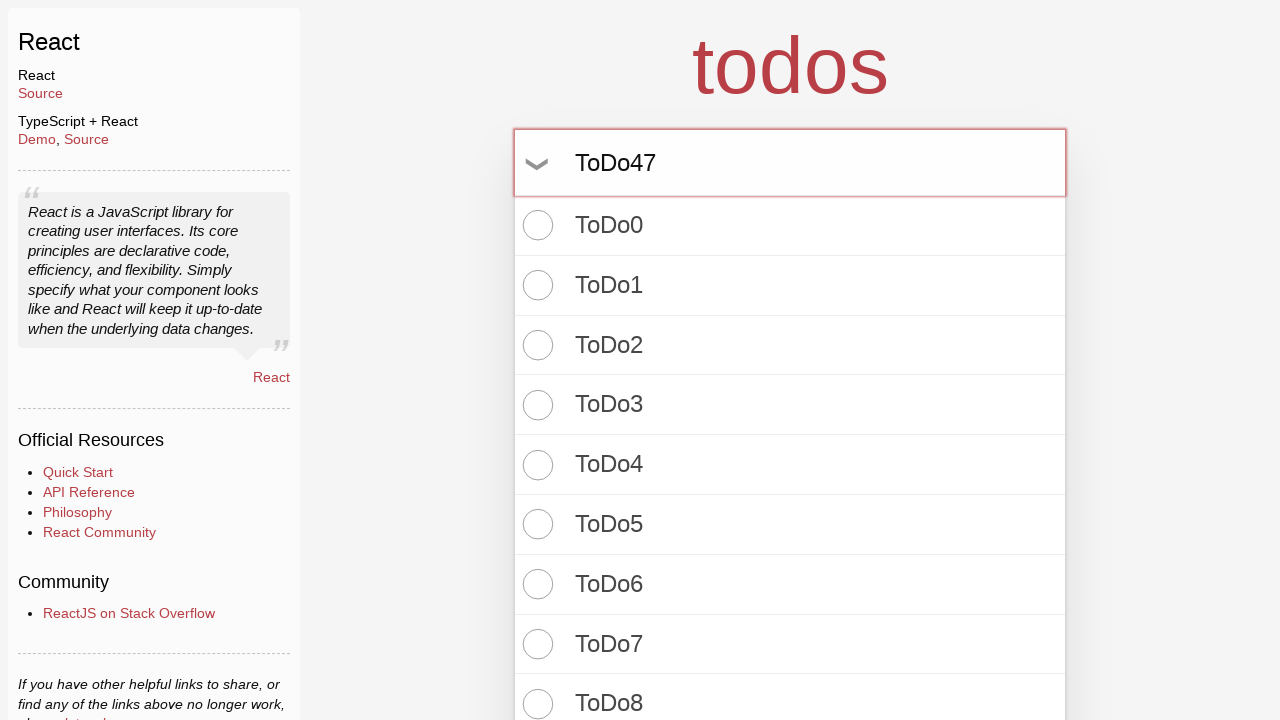

Pressed Enter to create todo item 48 on input.new-todo
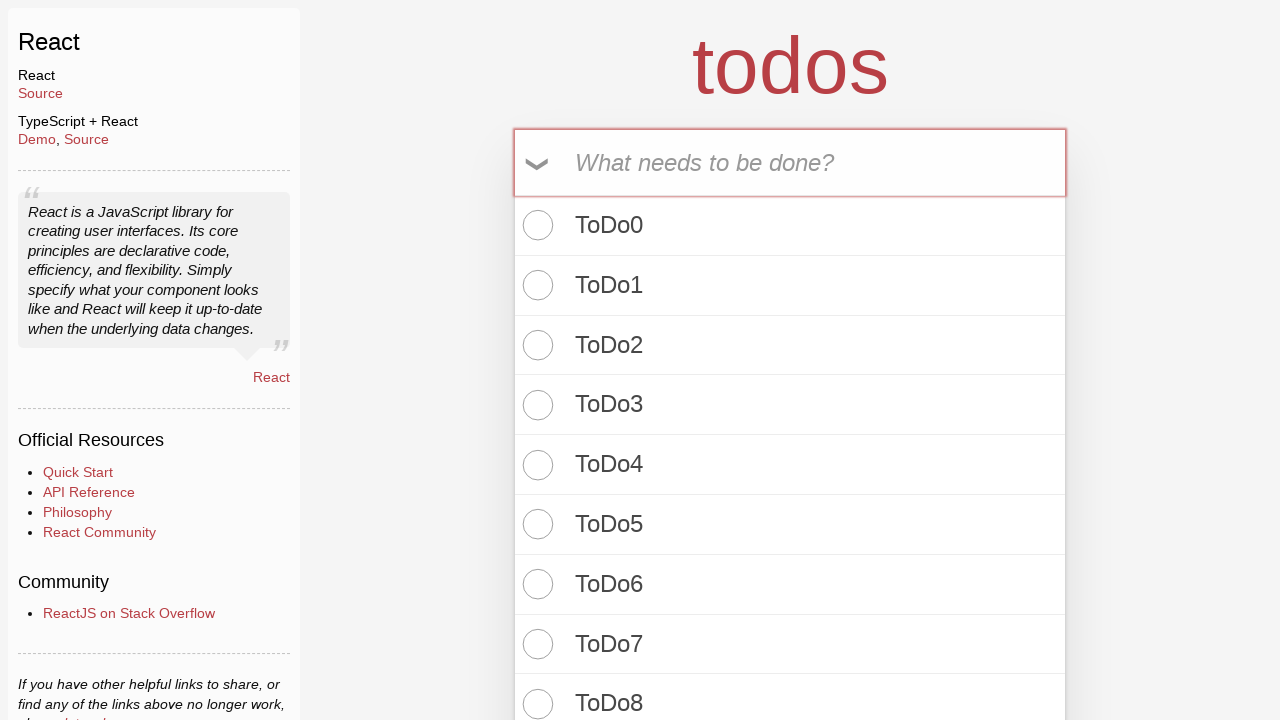

Filled new todo input with 'ToDo48' on input.new-todo
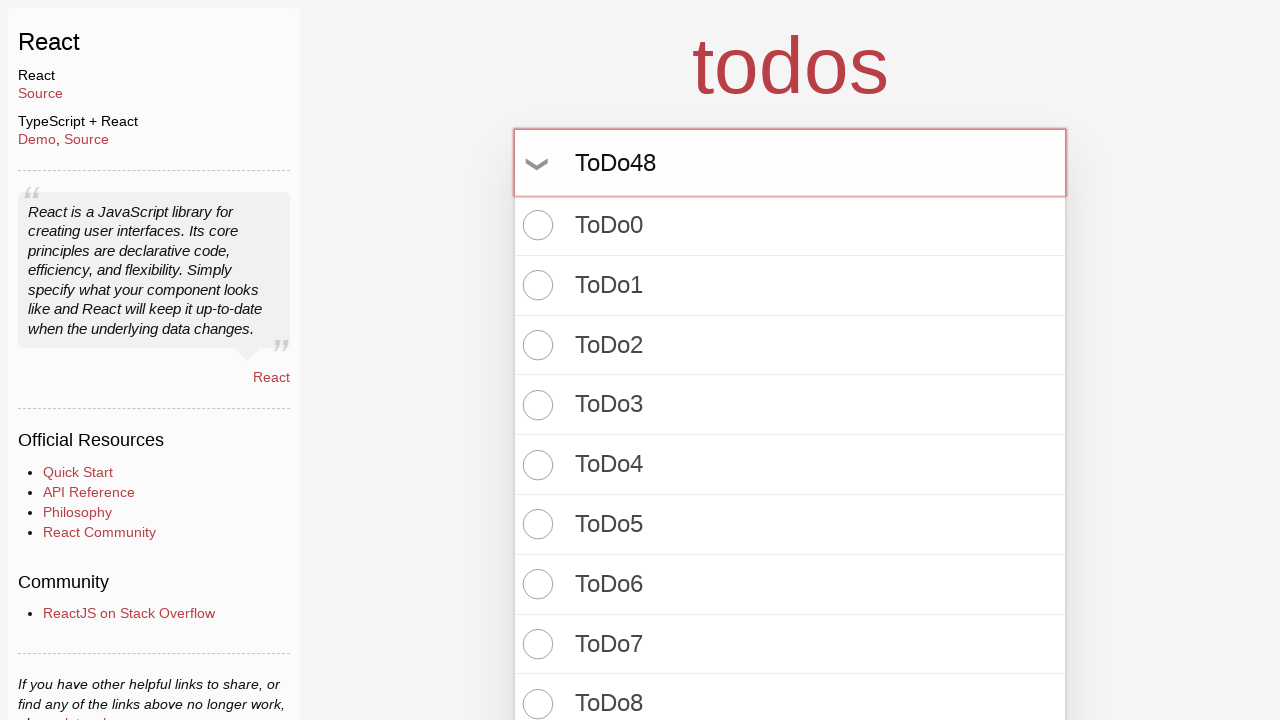

Pressed Enter to create todo item 49 on input.new-todo
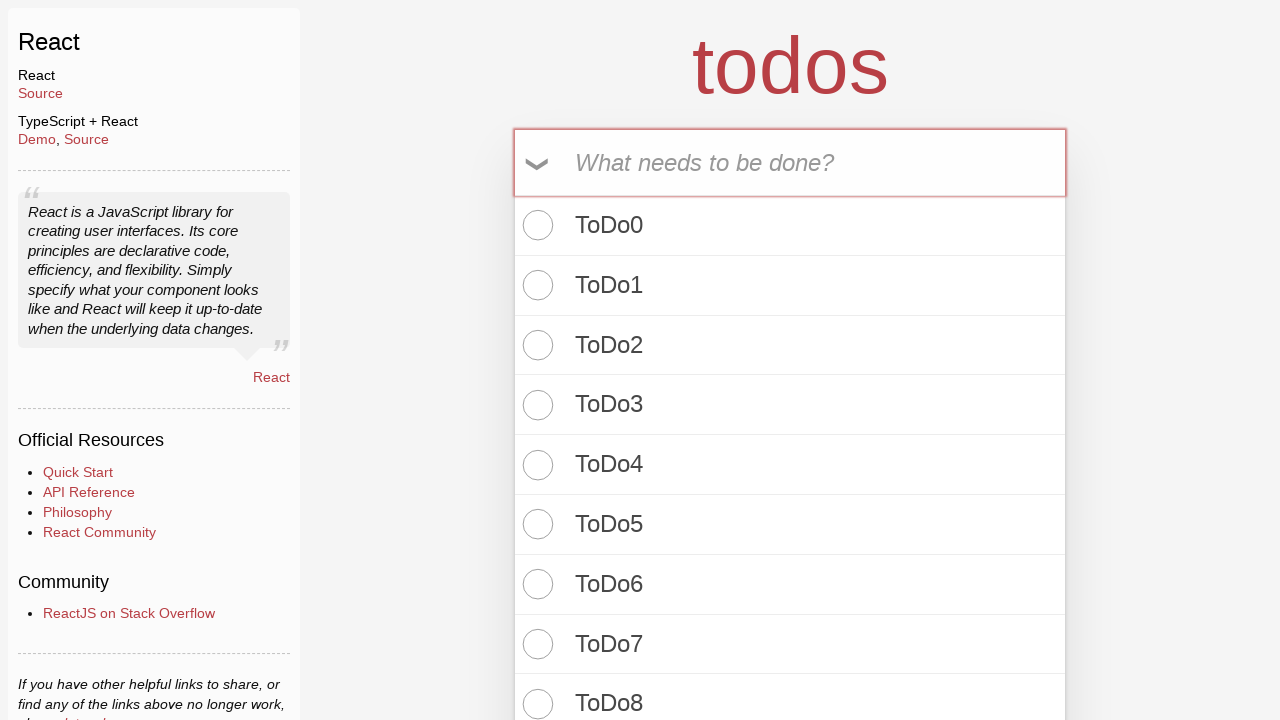

Filled new todo input with 'ToDo49' on input.new-todo
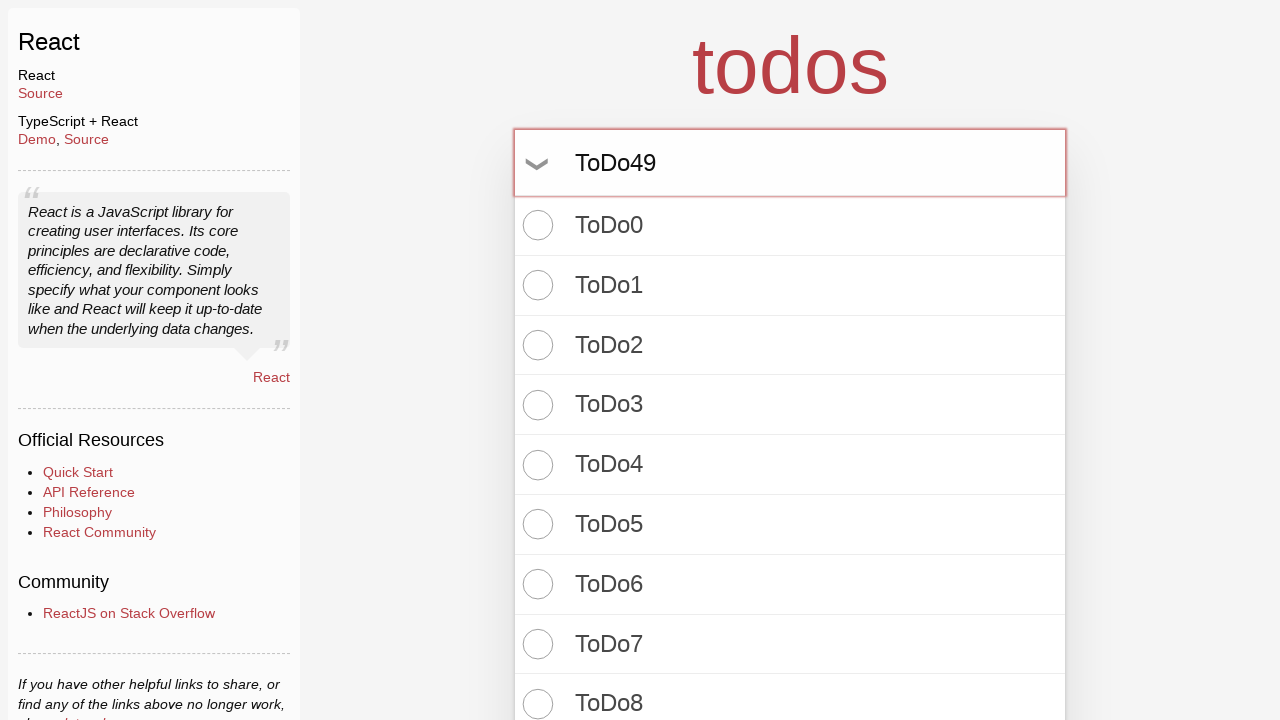

Pressed Enter to create todo item 50 on input.new-todo
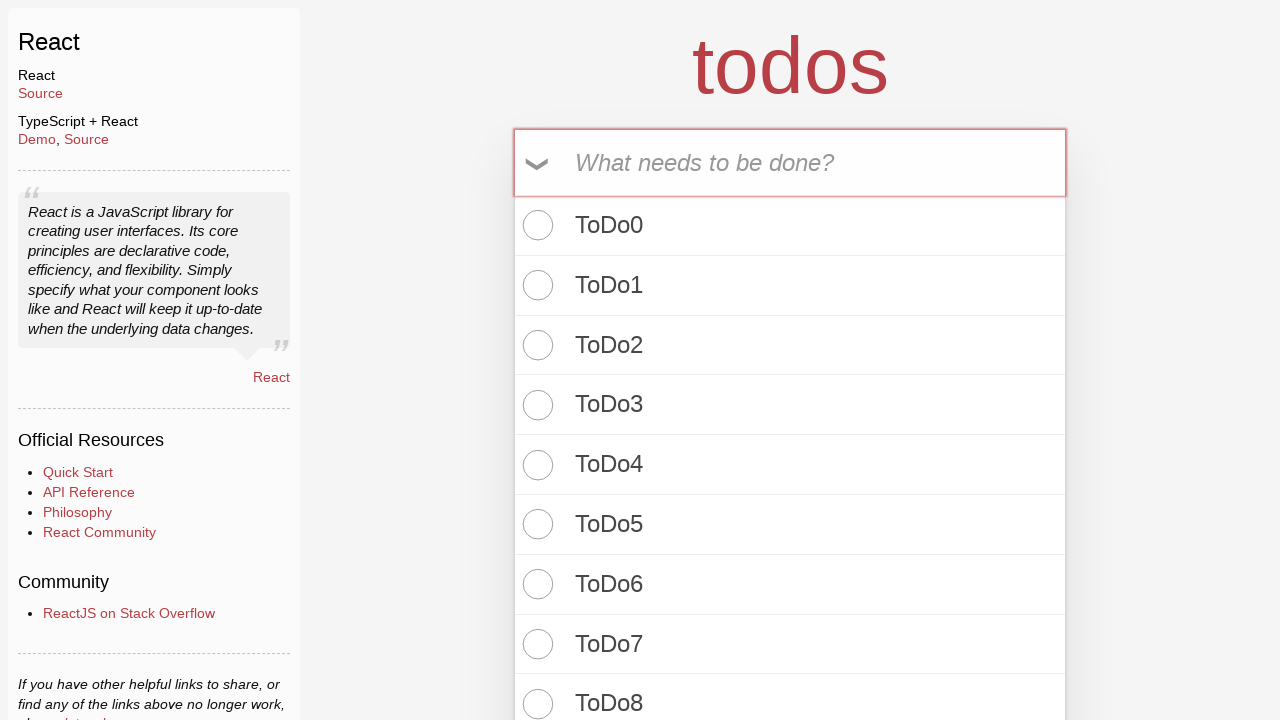

Filled new todo input with 'ToDo50' on input.new-todo
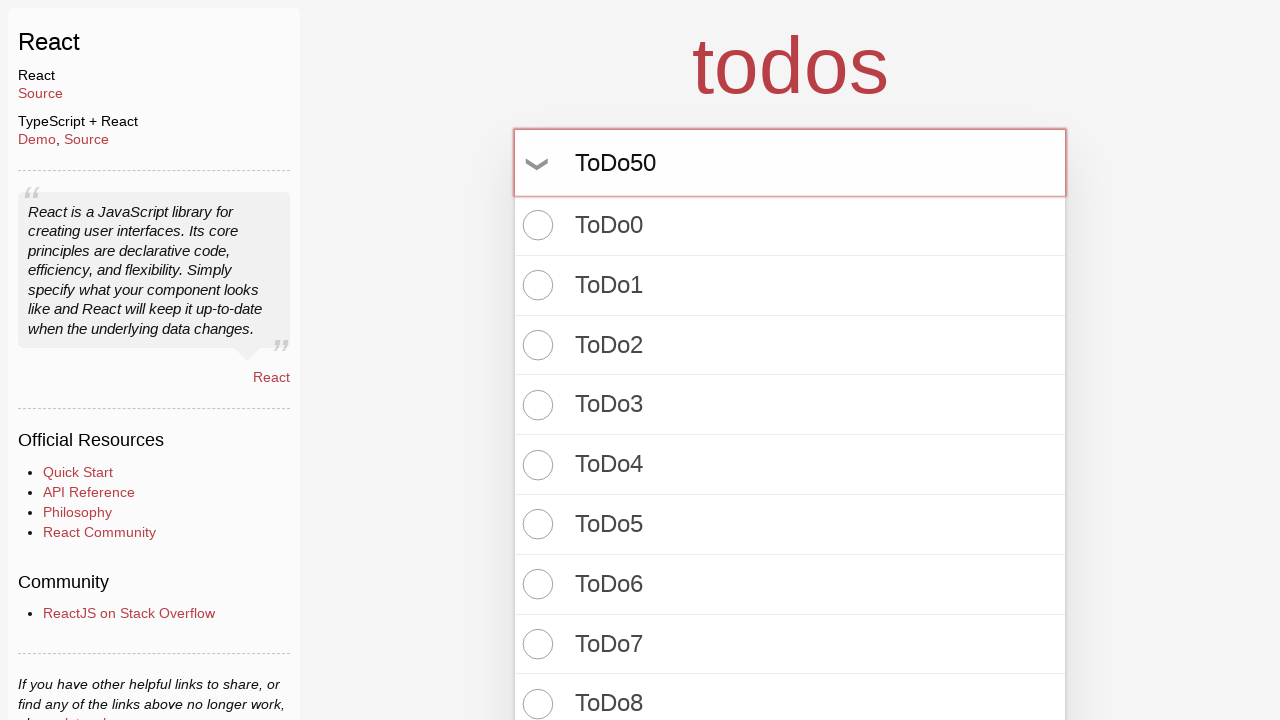

Pressed Enter to create todo item 51 on input.new-todo
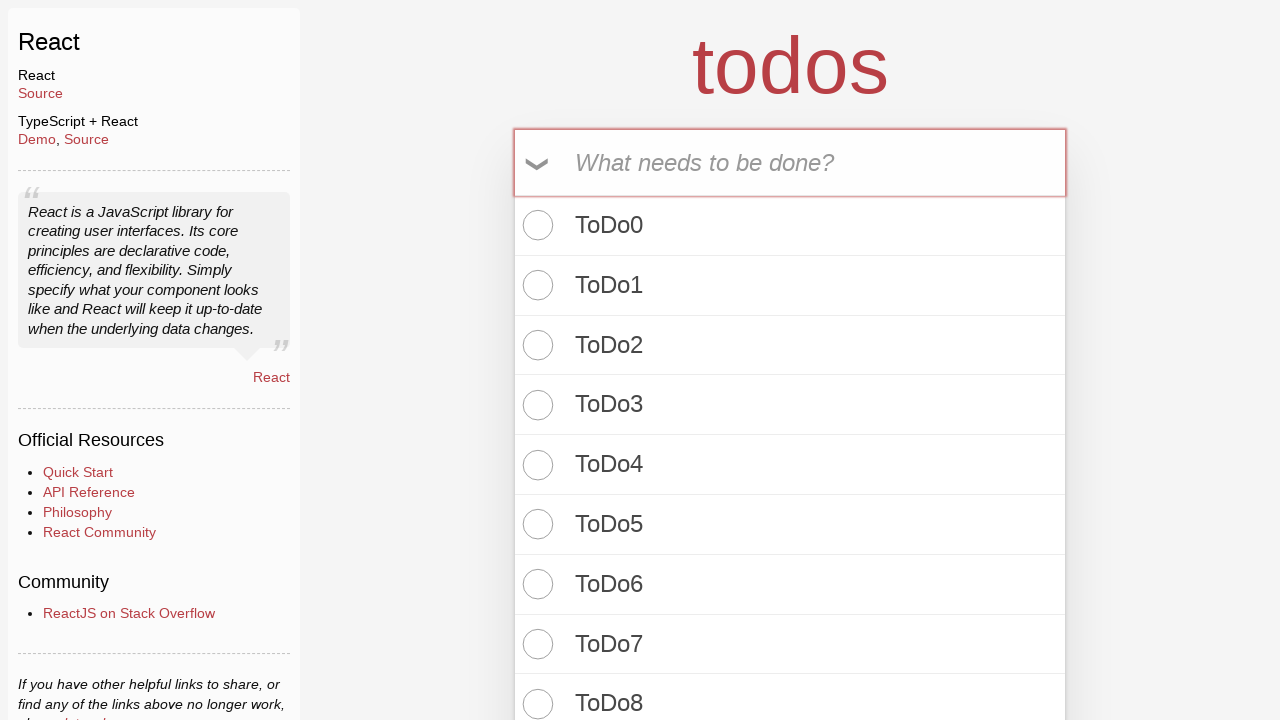

Filled new todo input with 'ToDo51' on input.new-todo
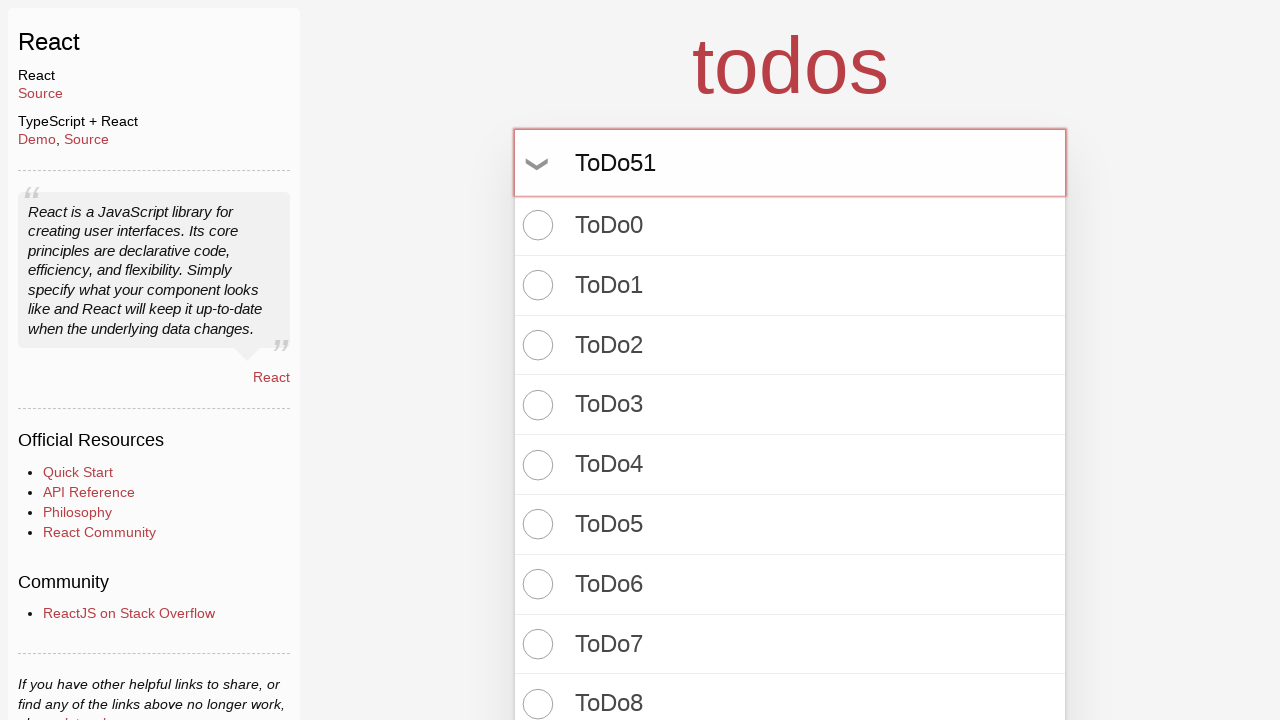

Pressed Enter to create todo item 52 on input.new-todo
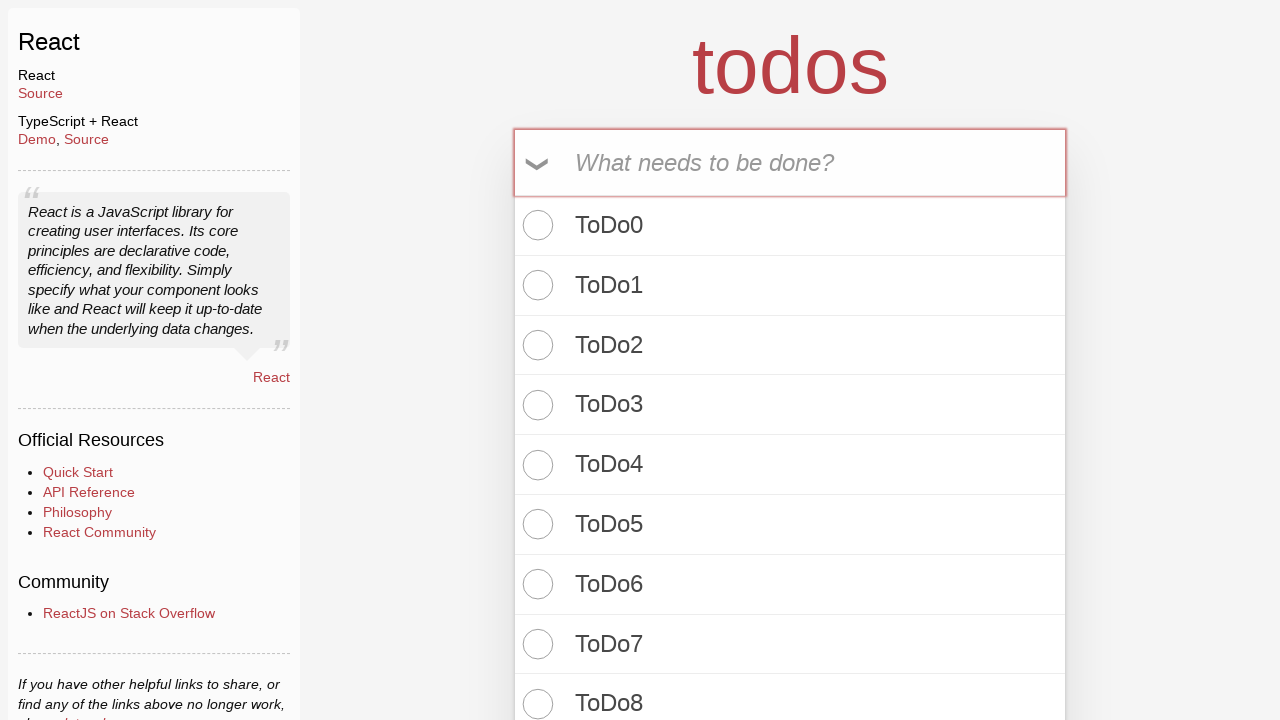

Filled new todo input with 'ToDo52' on input.new-todo
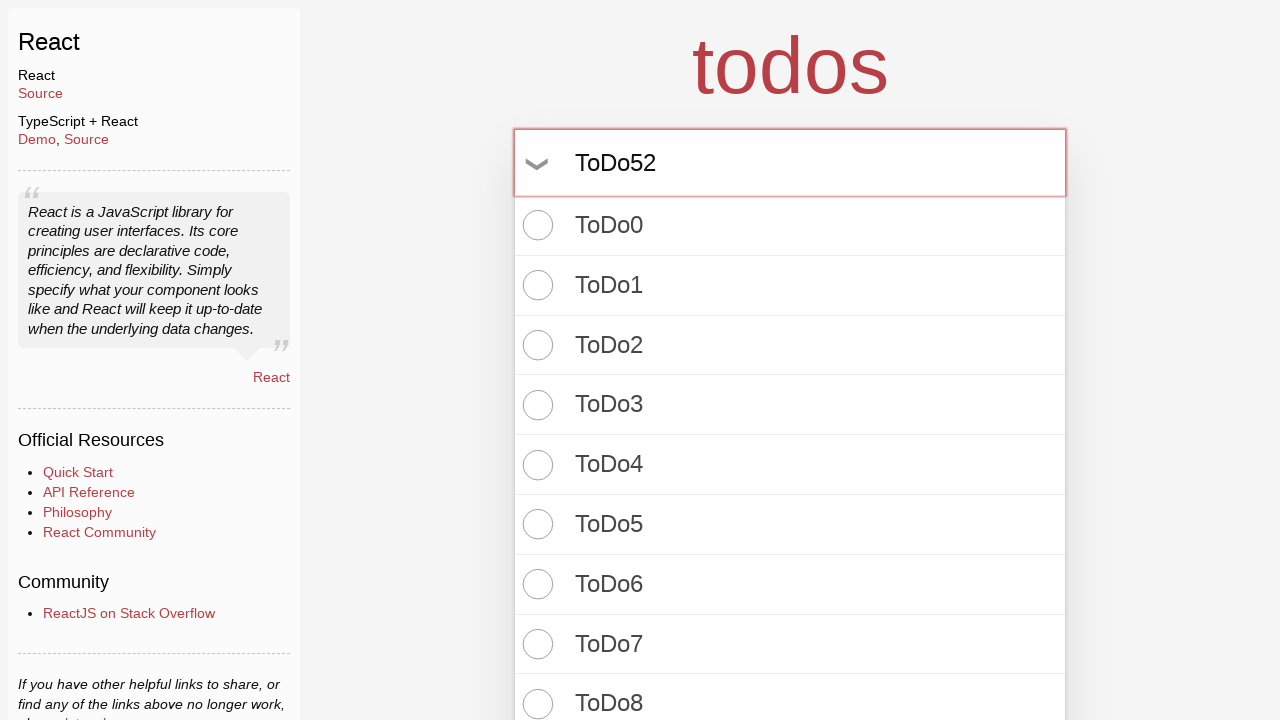

Pressed Enter to create todo item 53 on input.new-todo
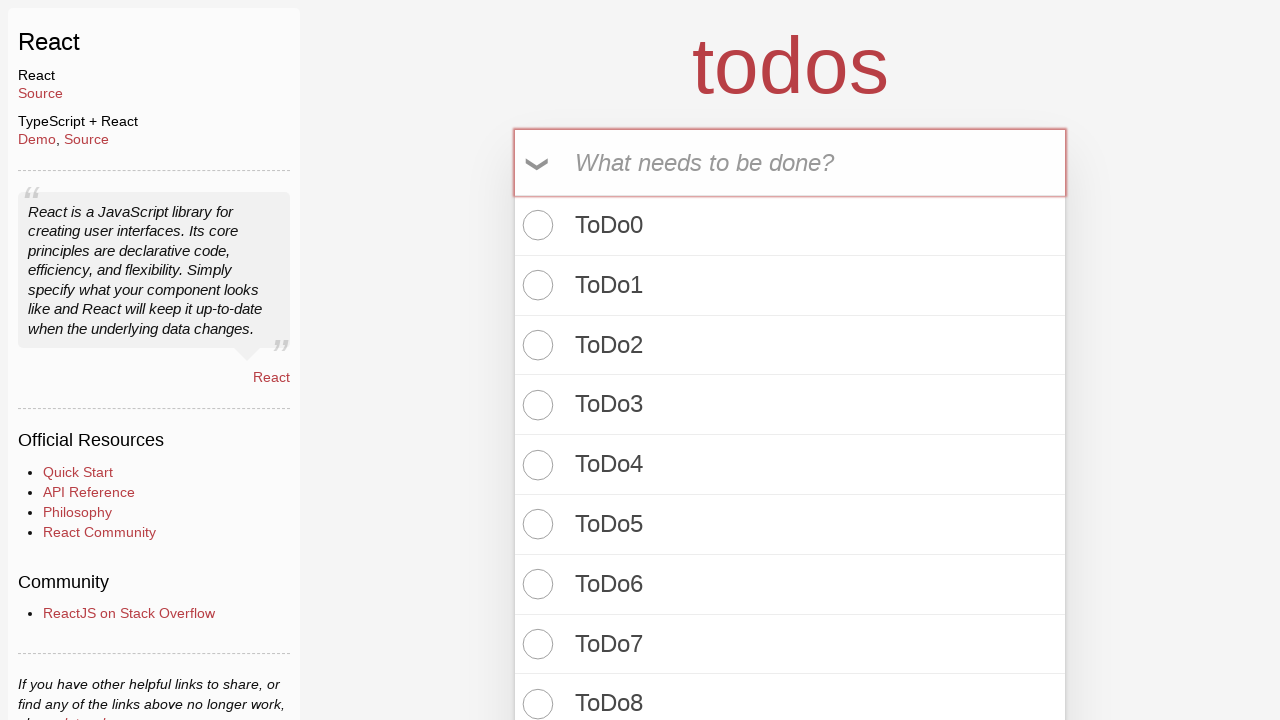

Filled new todo input with 'ToDo53' on input.new-todo
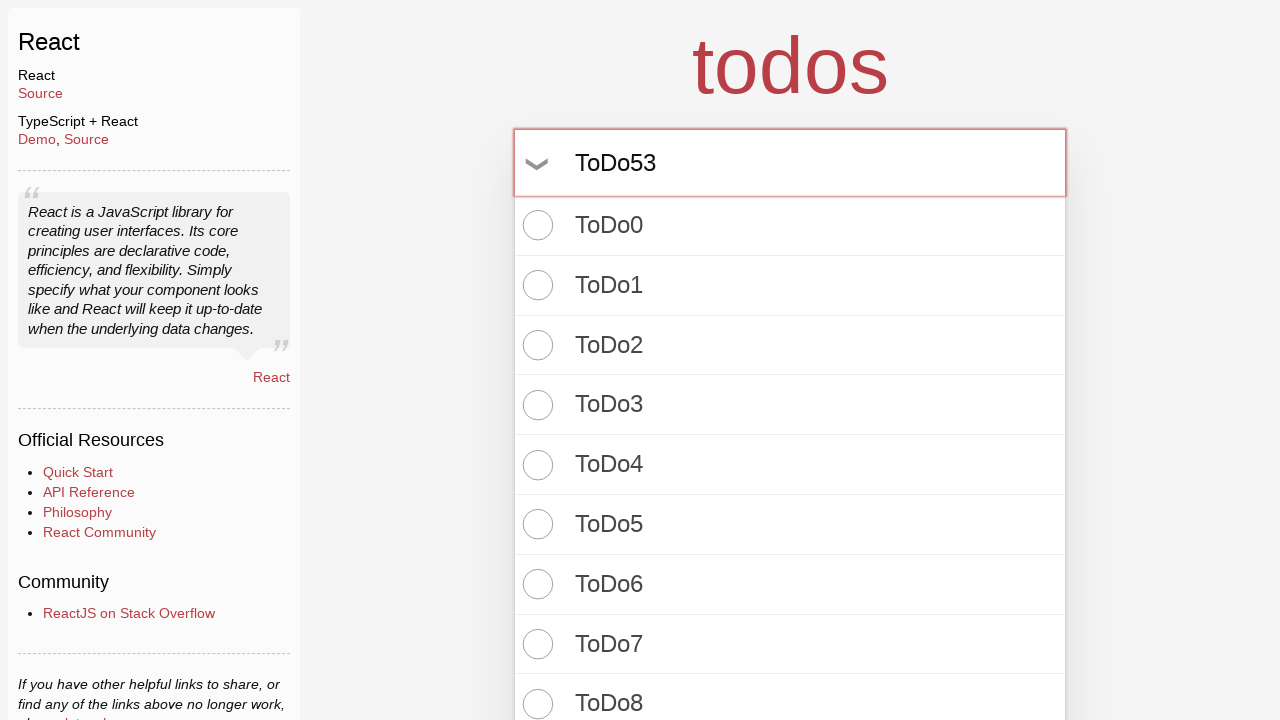

Pressed Enter to create todo item 54 on input.new-todo
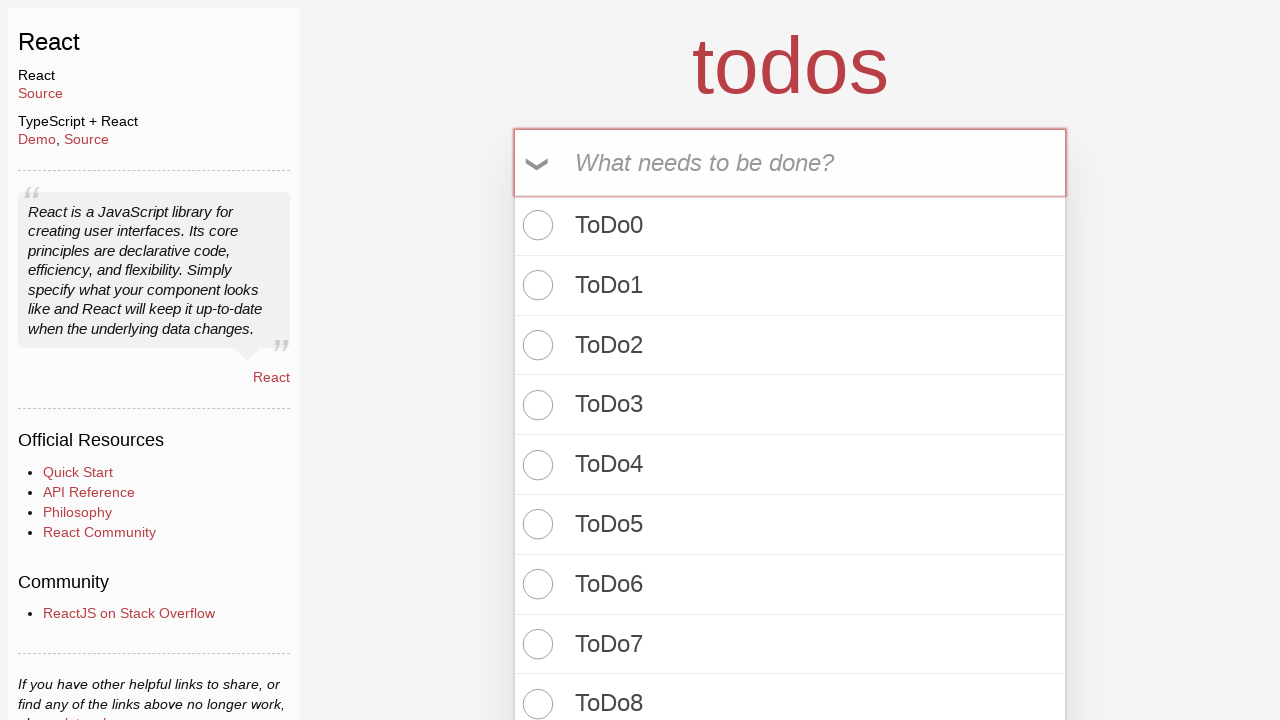

Filled new todo input with 'ToDo54' on input.new-todo
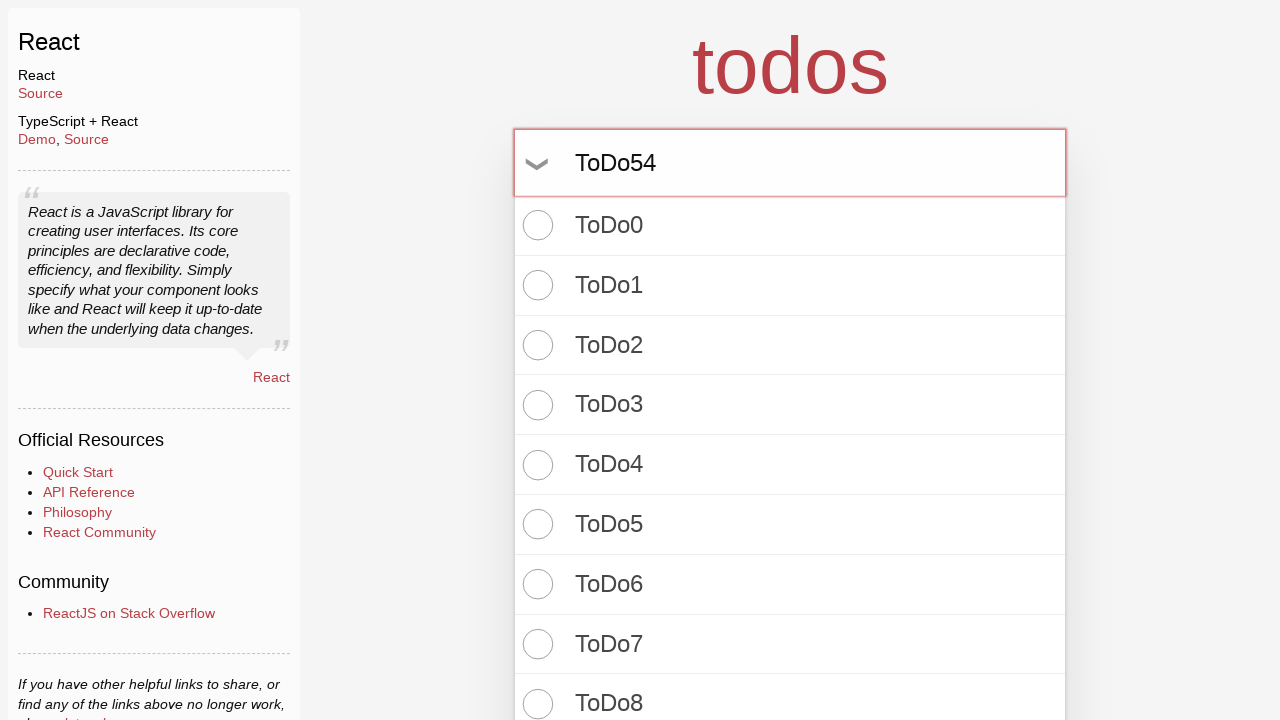

Pressed Enter to create todo item 55 on input.new-todo
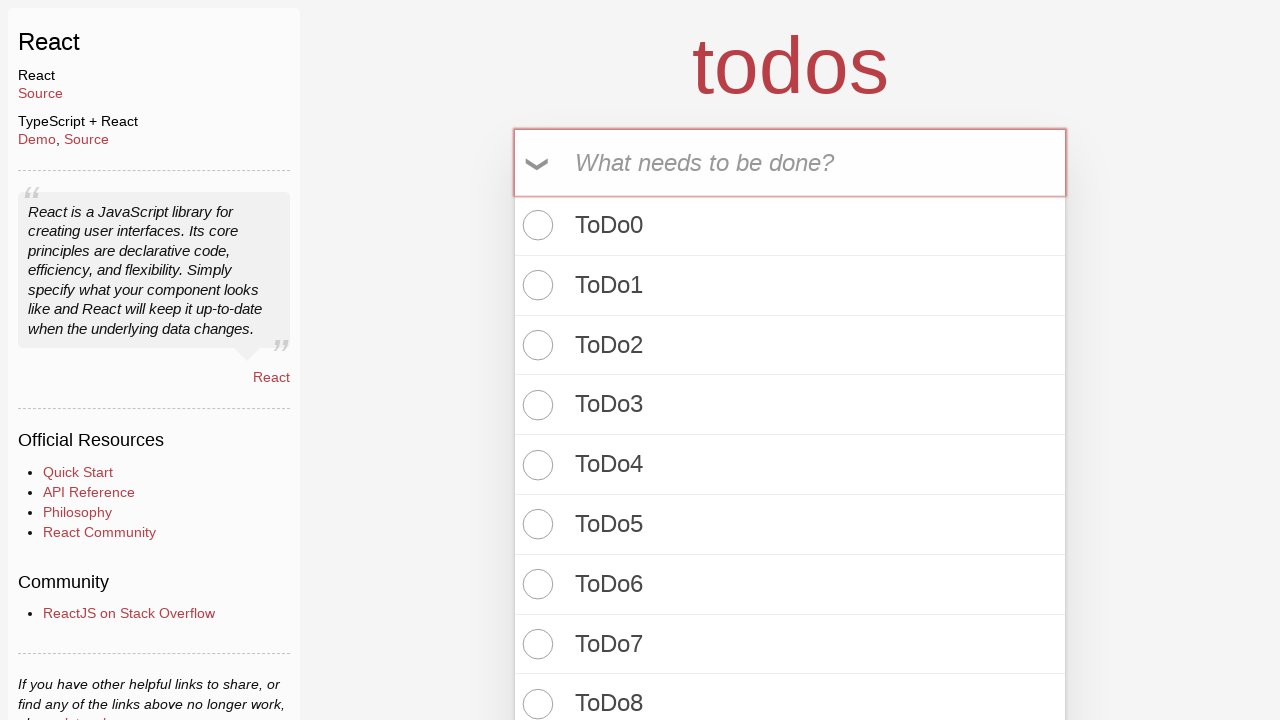

Filled new todo input with 'ToDo55' on input.new-todo
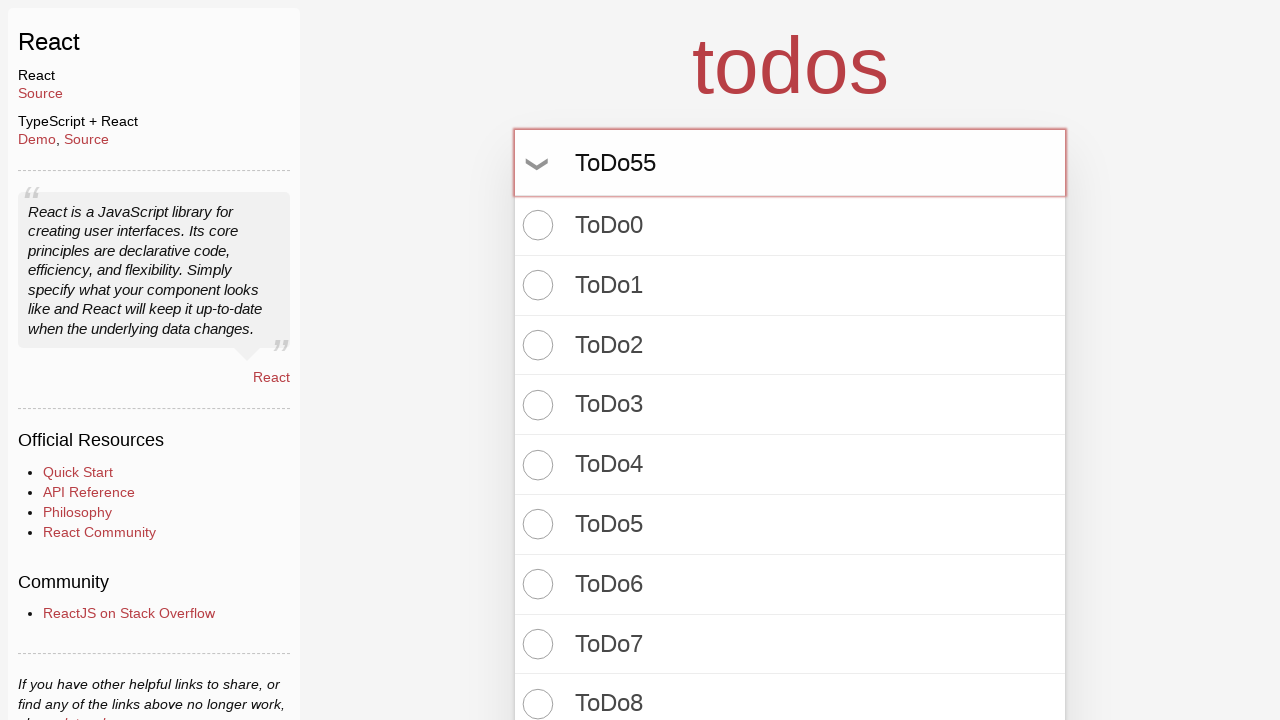

Pressed Enter to create todo item 56 on input.new-todo
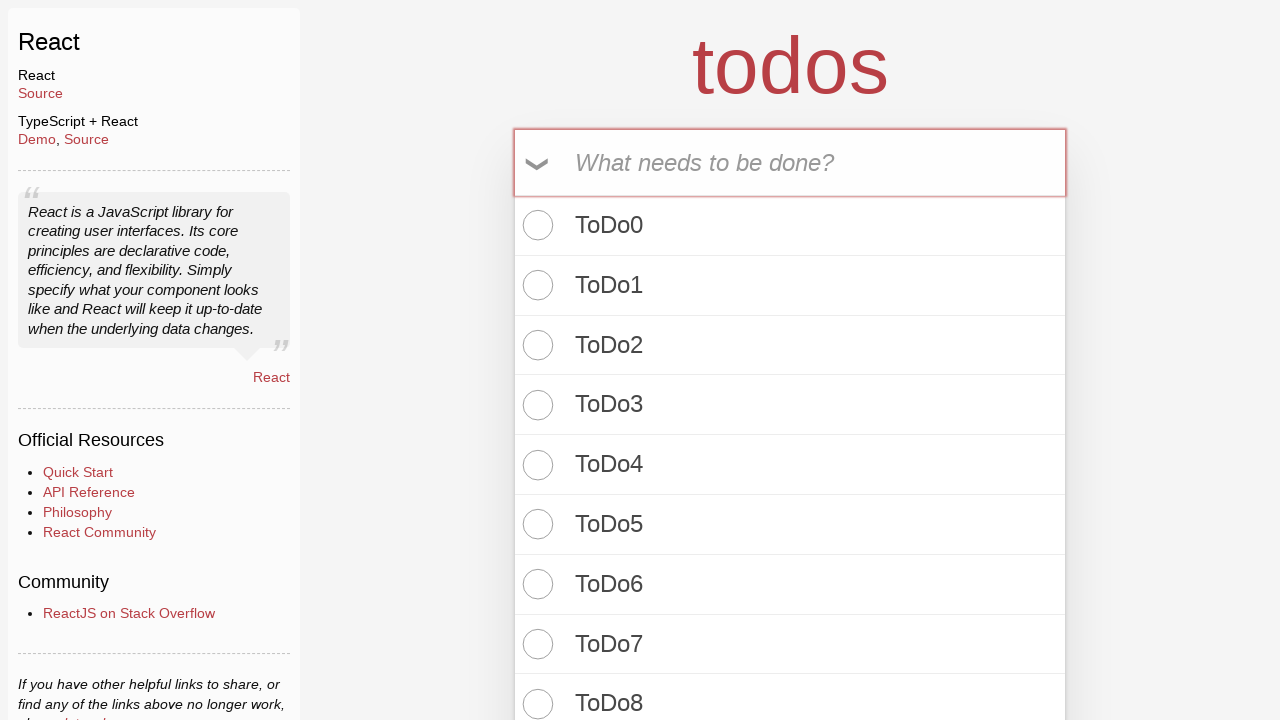

Filled new todo input with 'ToDo56' on input.new-todo
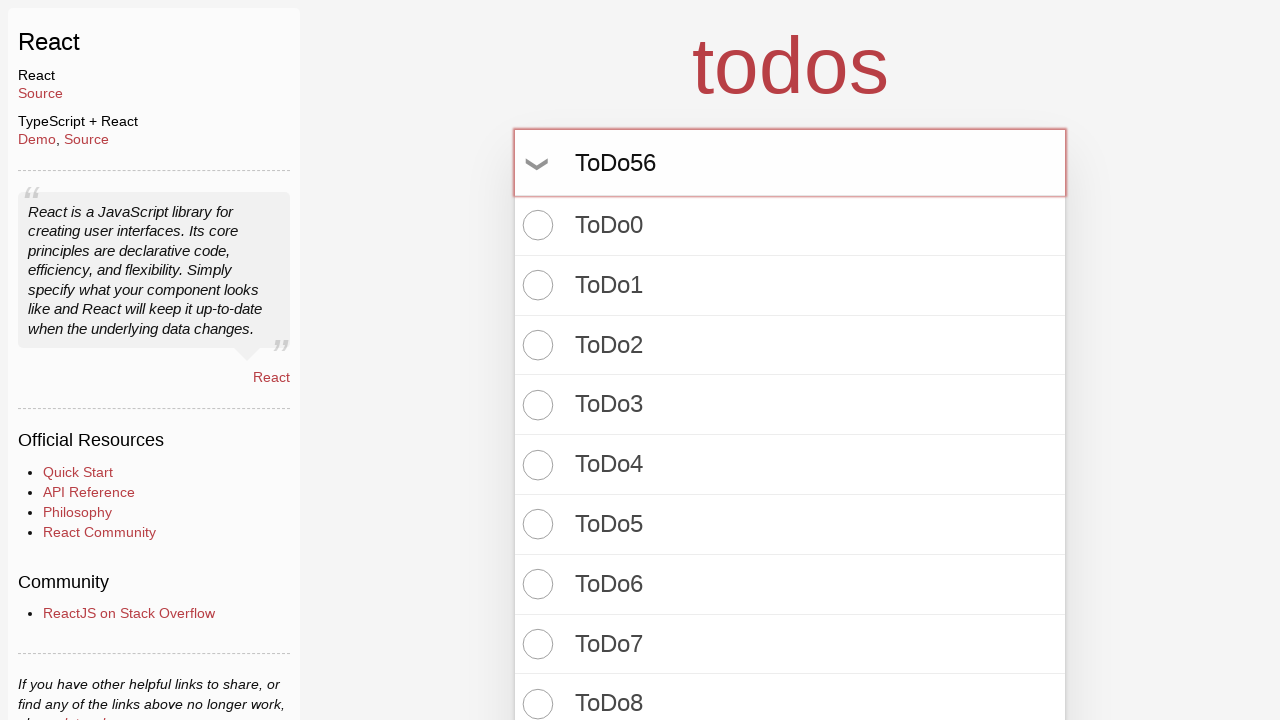

Pressed Enter to create todo item 57 on input.new-todo
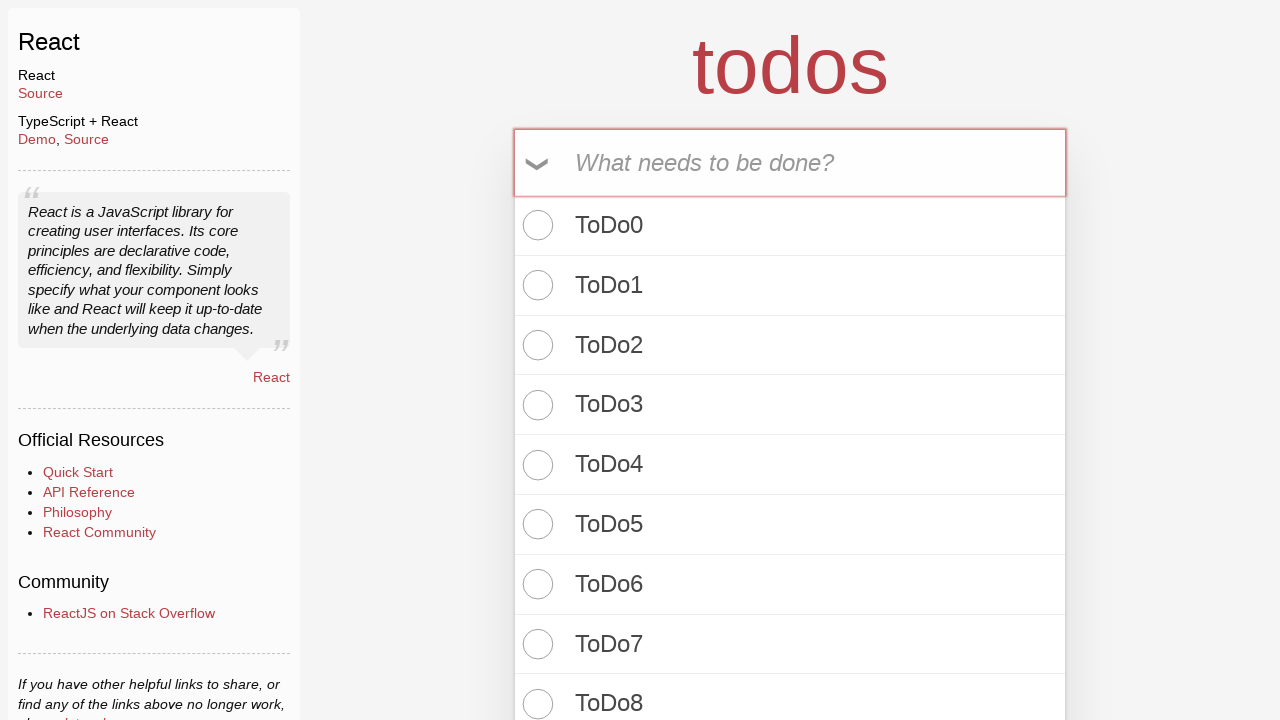

Filled new todo input with 'ToDo57' on input.new-todo
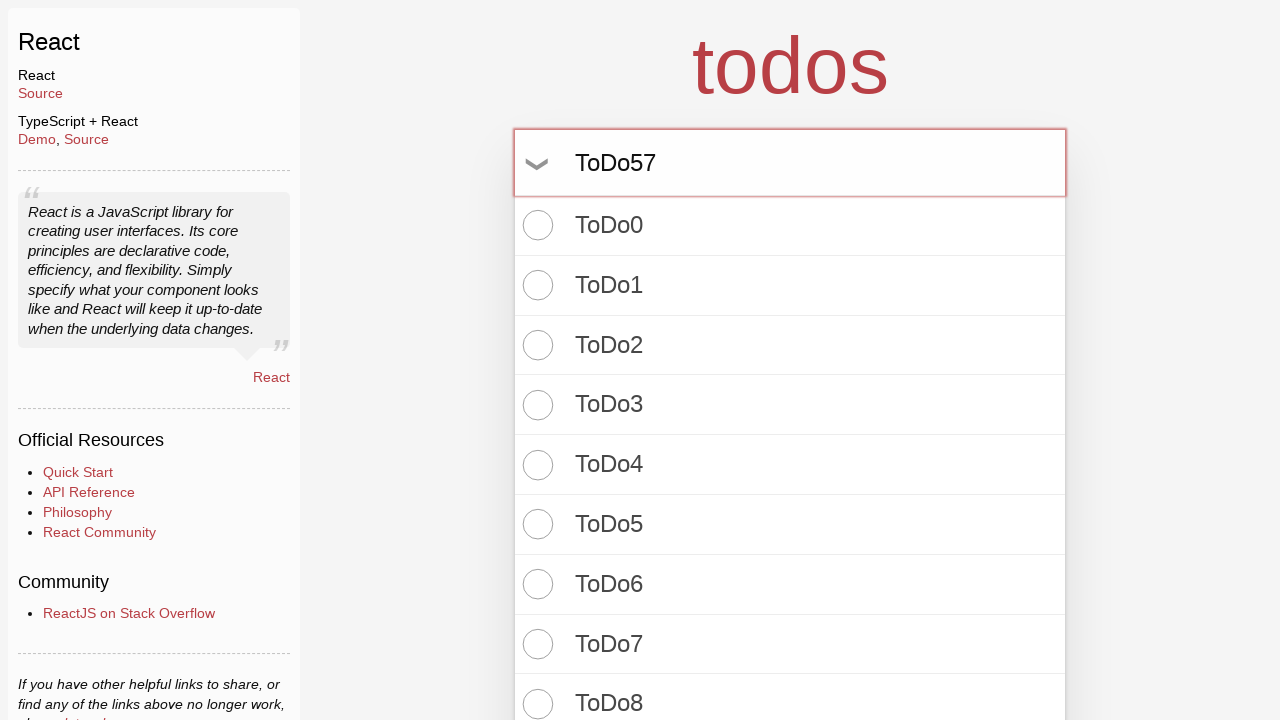

Pressed Enter to create todo item 58 on input.new-todo
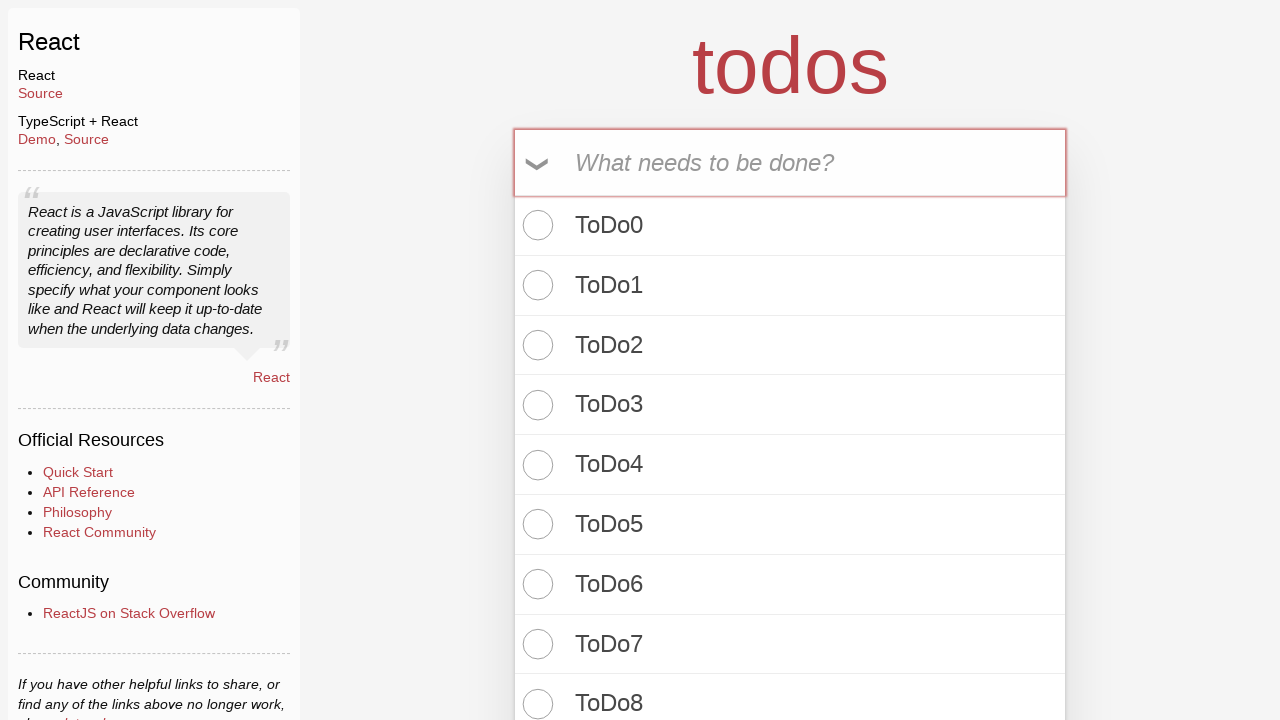

Filled new todo input with 'ToDo58' on input.new-todo
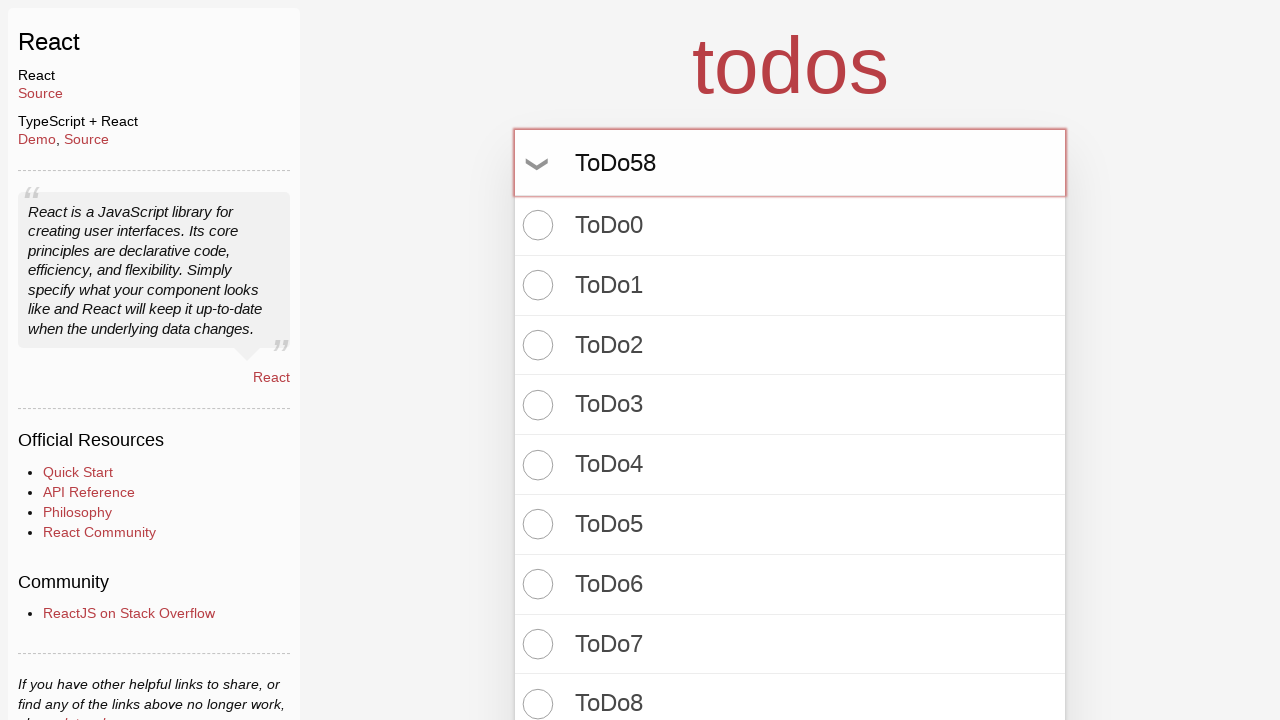

Pressed Enter to create todo item 59 on input.new-todo
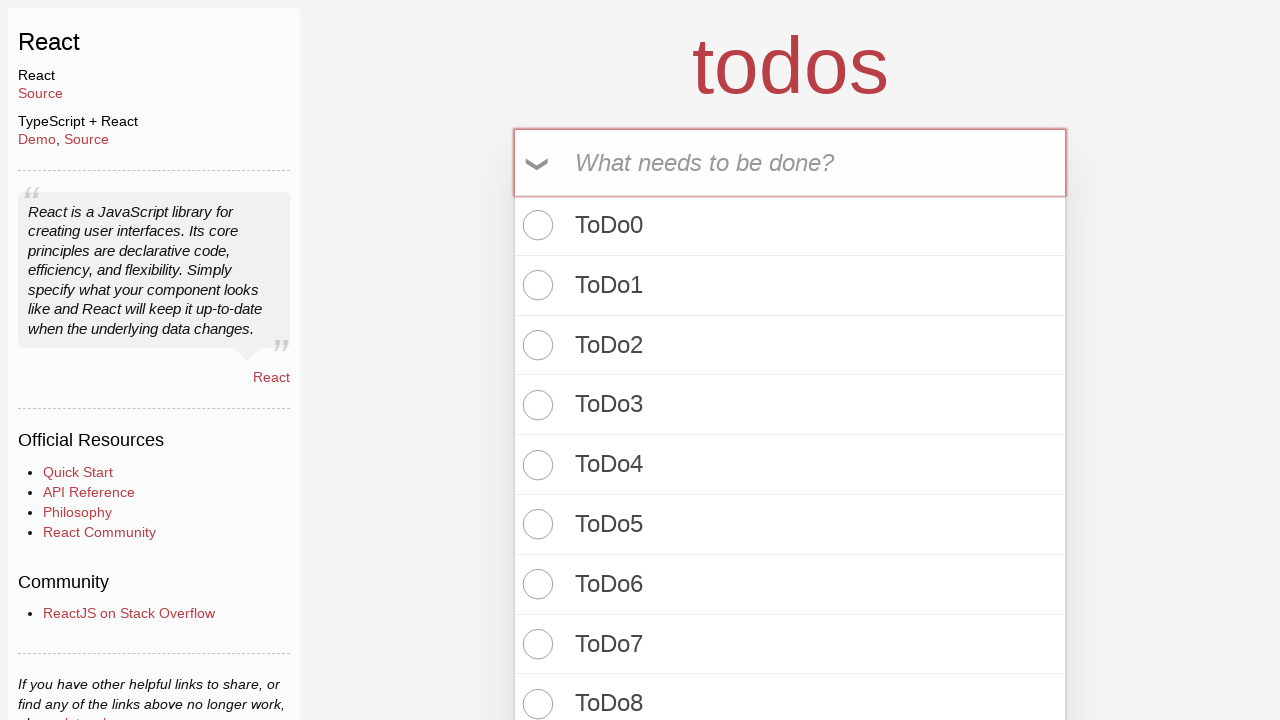

Filled new todo input with 'ToDo59' on input.new-todo
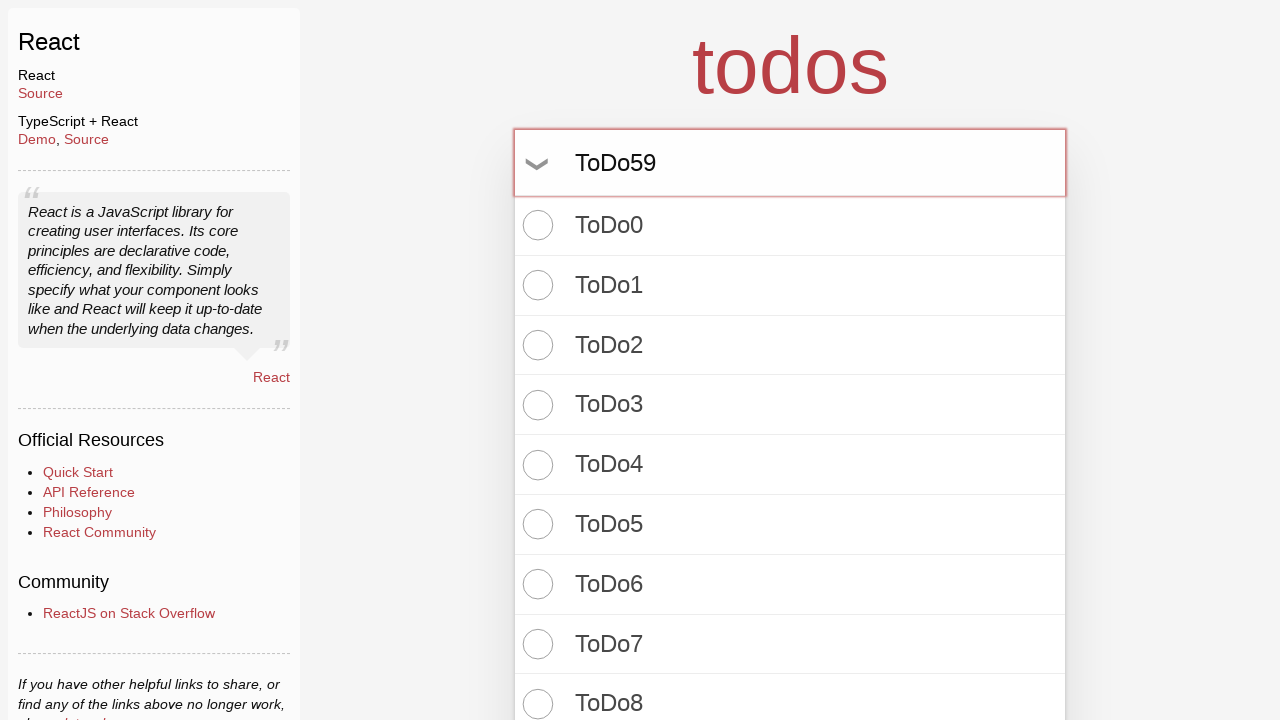

Pressed Enter to create todo item 60 on input.new-todo
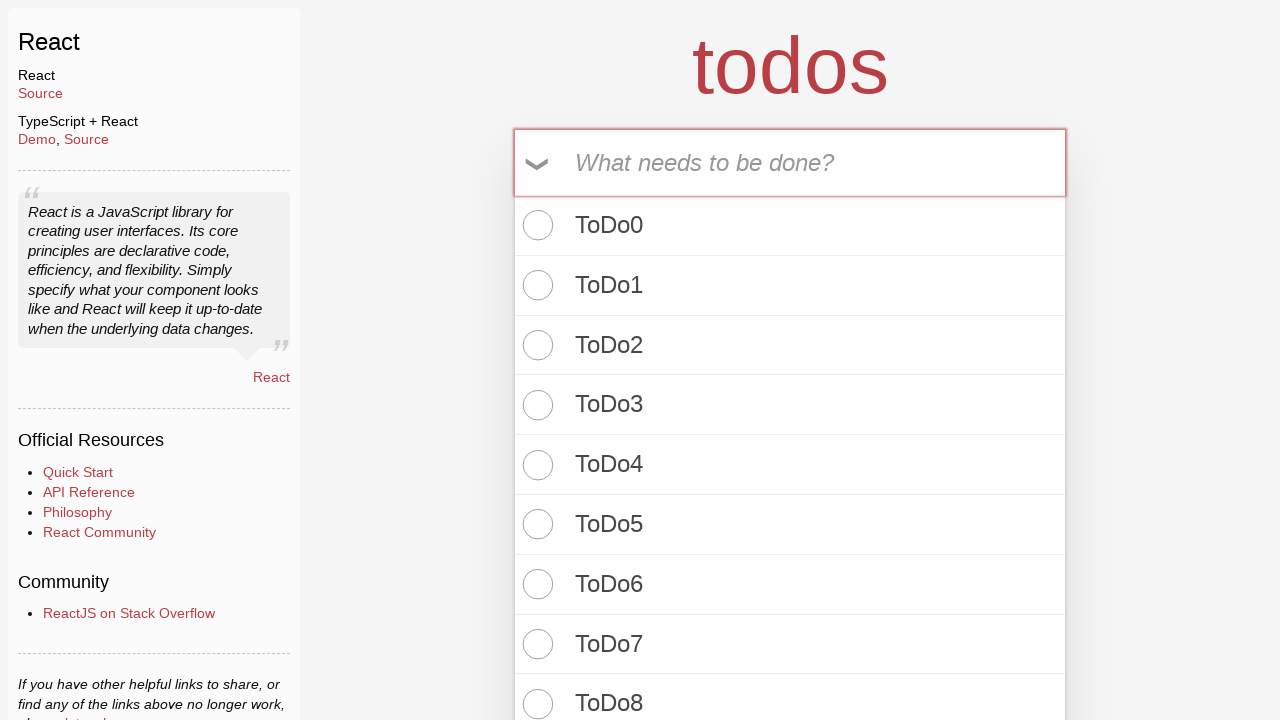

Filled new todo input with 'ToDo60' on input.new-todo
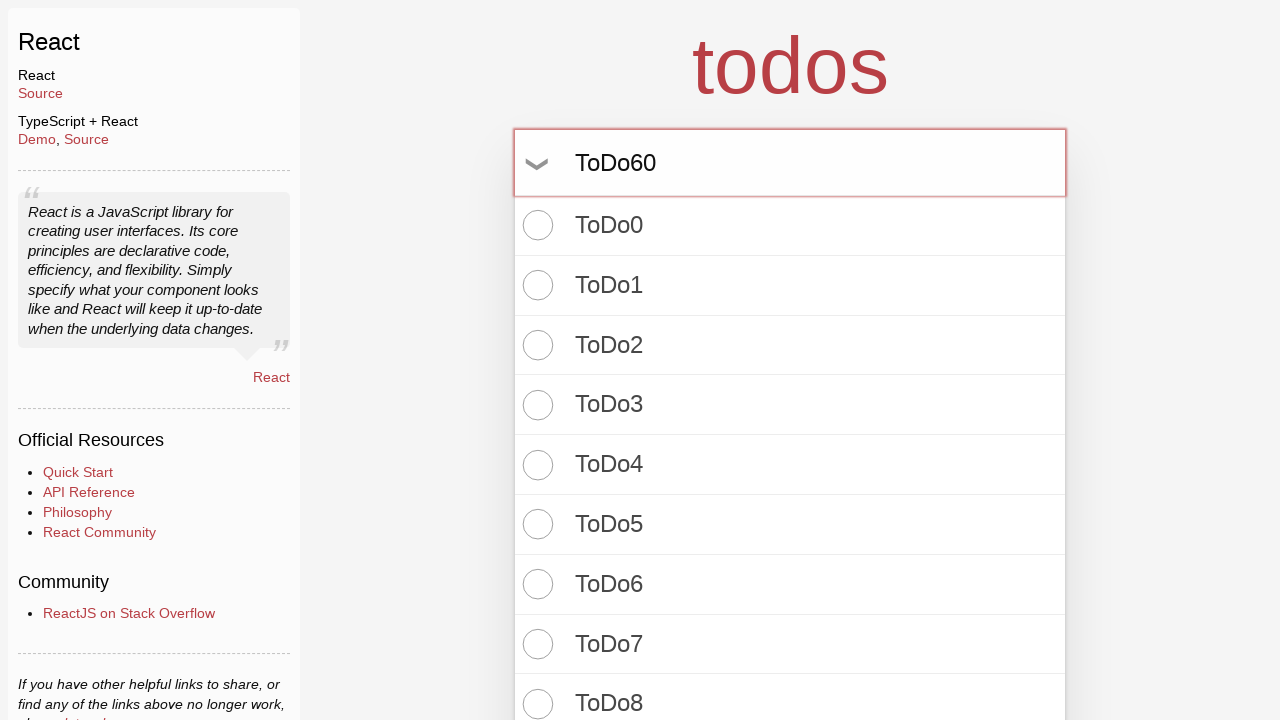

Pressed Enter to create todo item 61 on input.new-todo
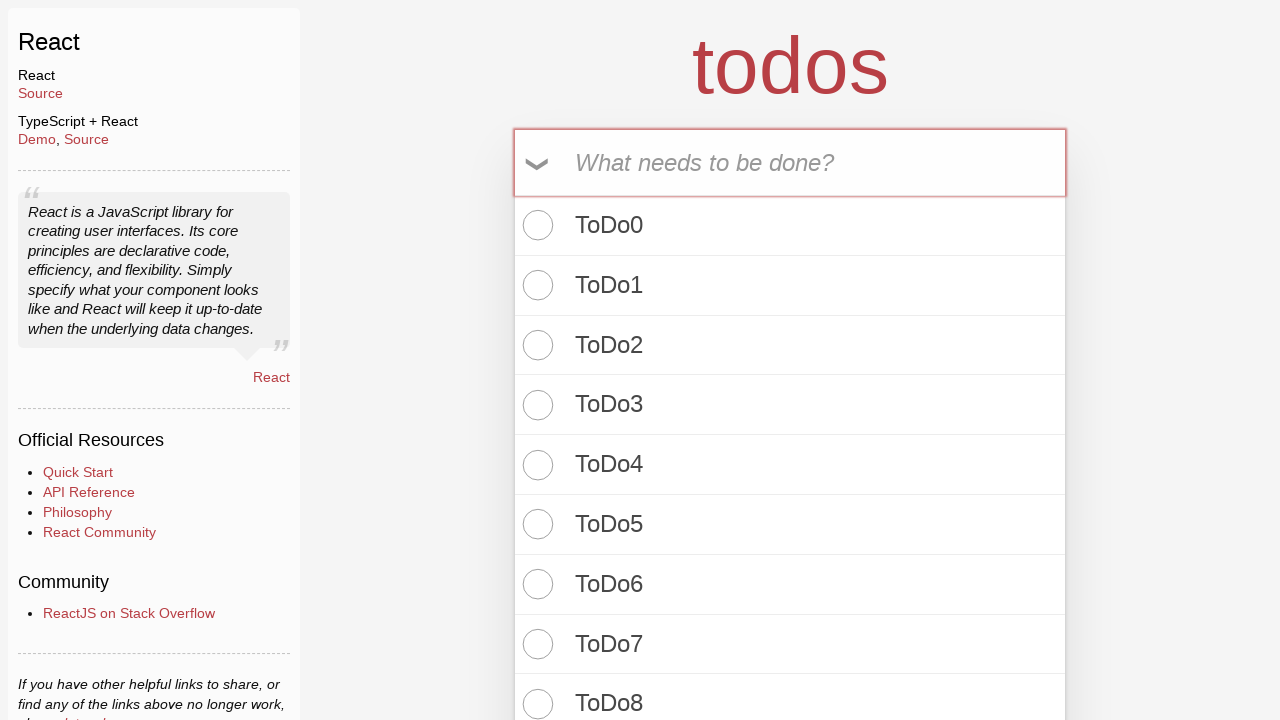

Filled new todo input with 'ToDo61' on input.new-todo
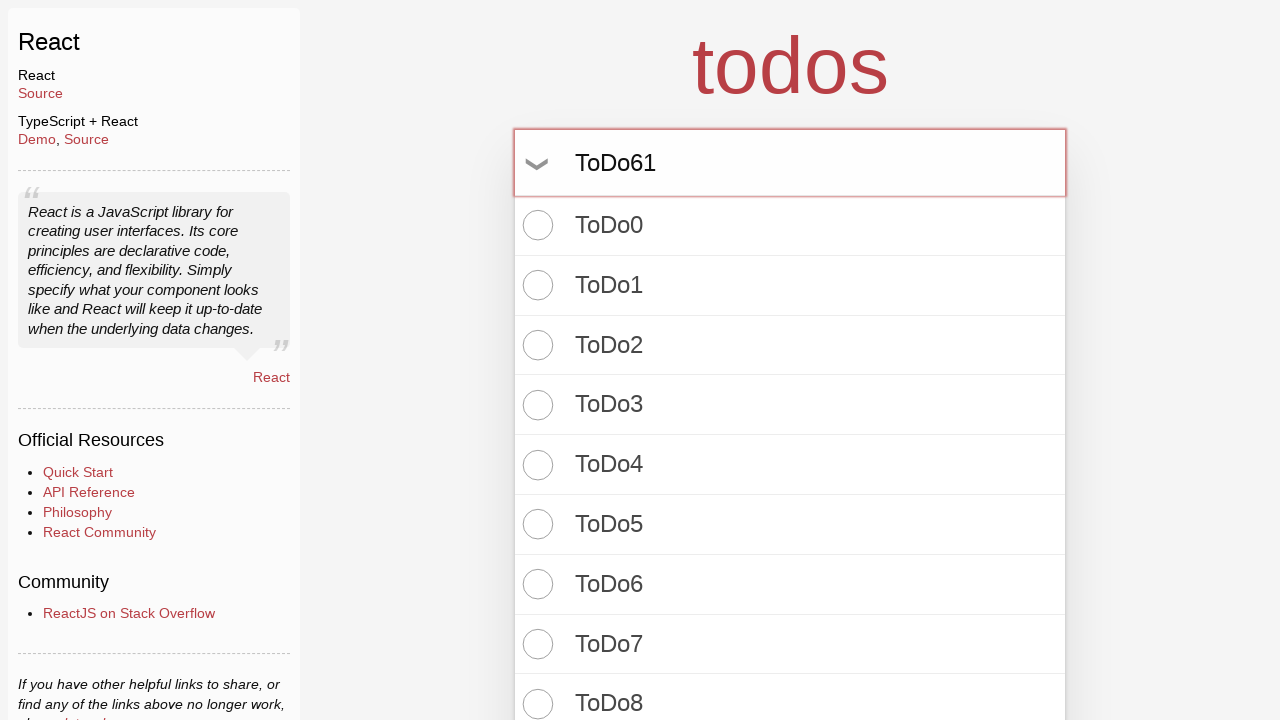

Pressed Enter to create todo item 62 on input.new-todo
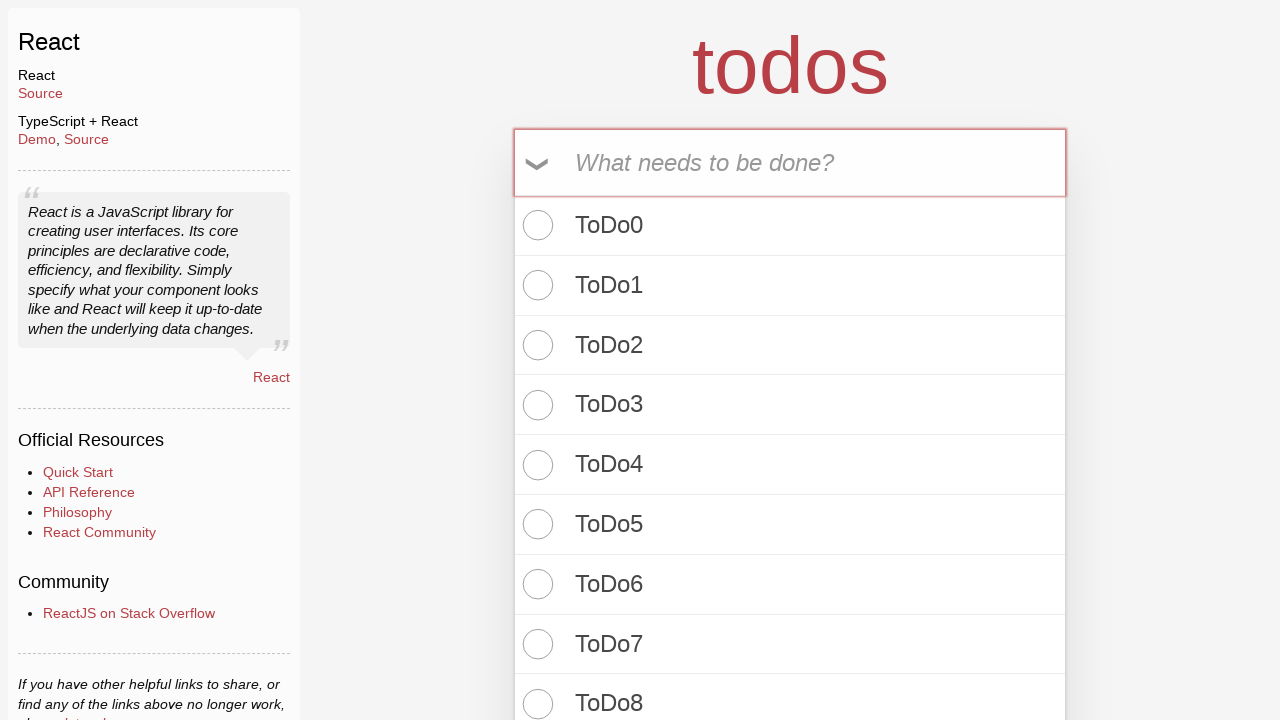

Filled new todo input with 'ToDo62' on input.new-todo
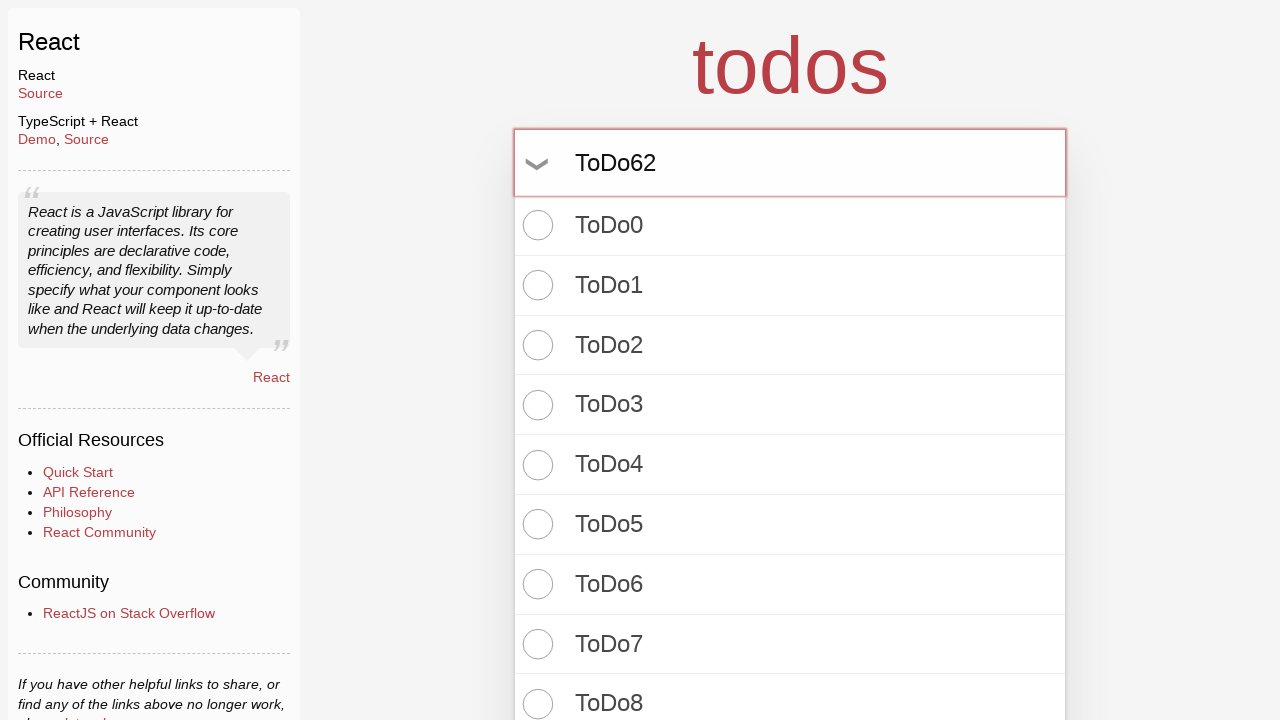

Pressed Enter to create todo item 63 on input.new-todo
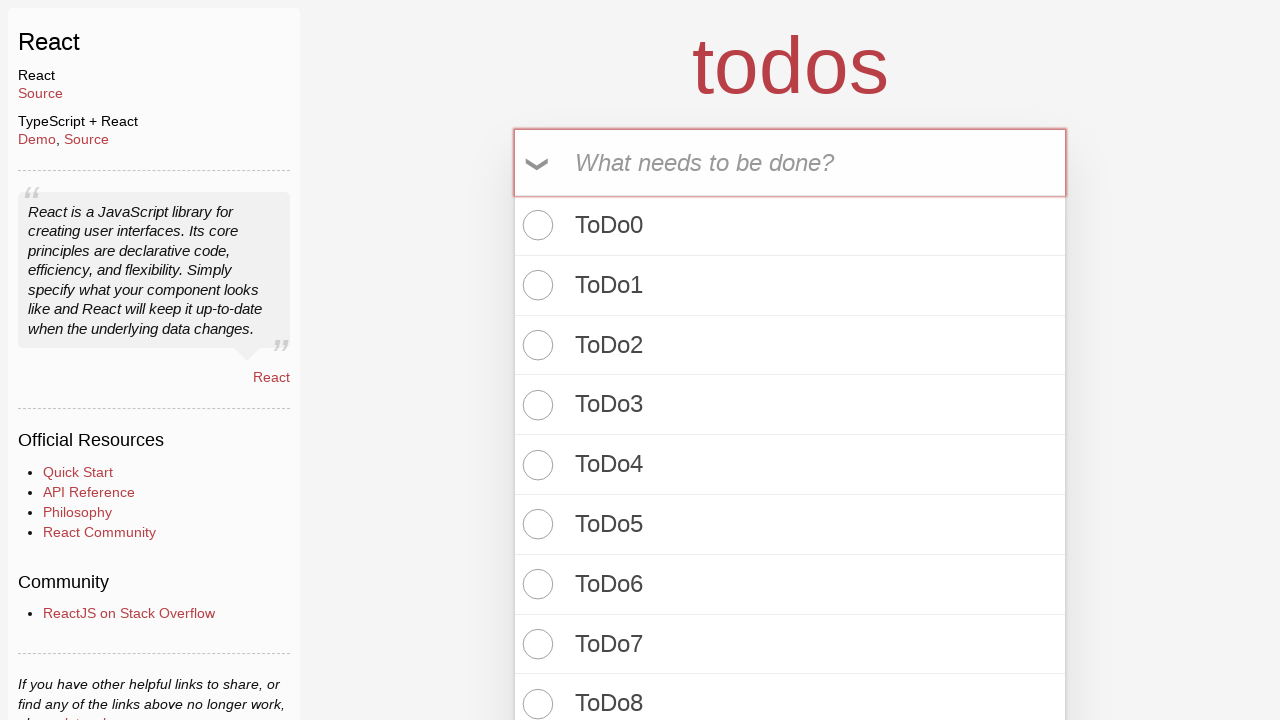

Filled new todo input with 'ToDo63' on input.new-todo
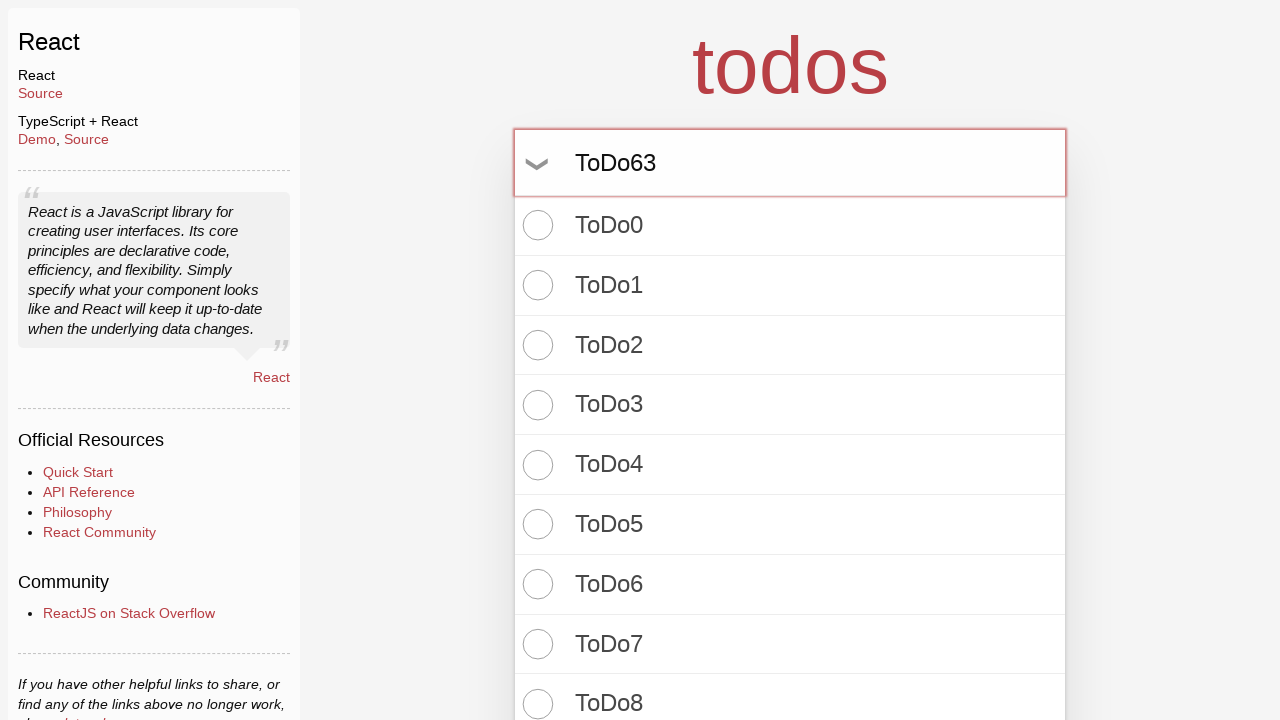

Pressed Enter to create todo item 64 on input.new-todo
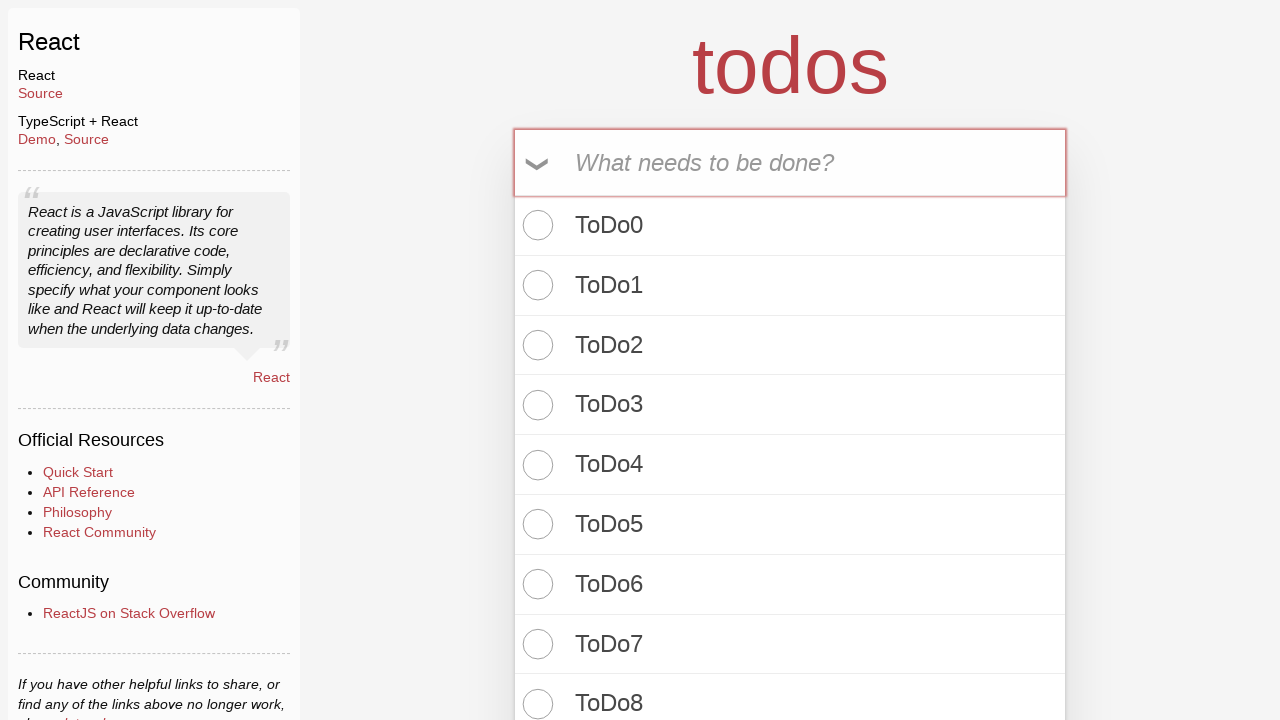

Filled new todo input with 'ToDo64' on input.new-todo
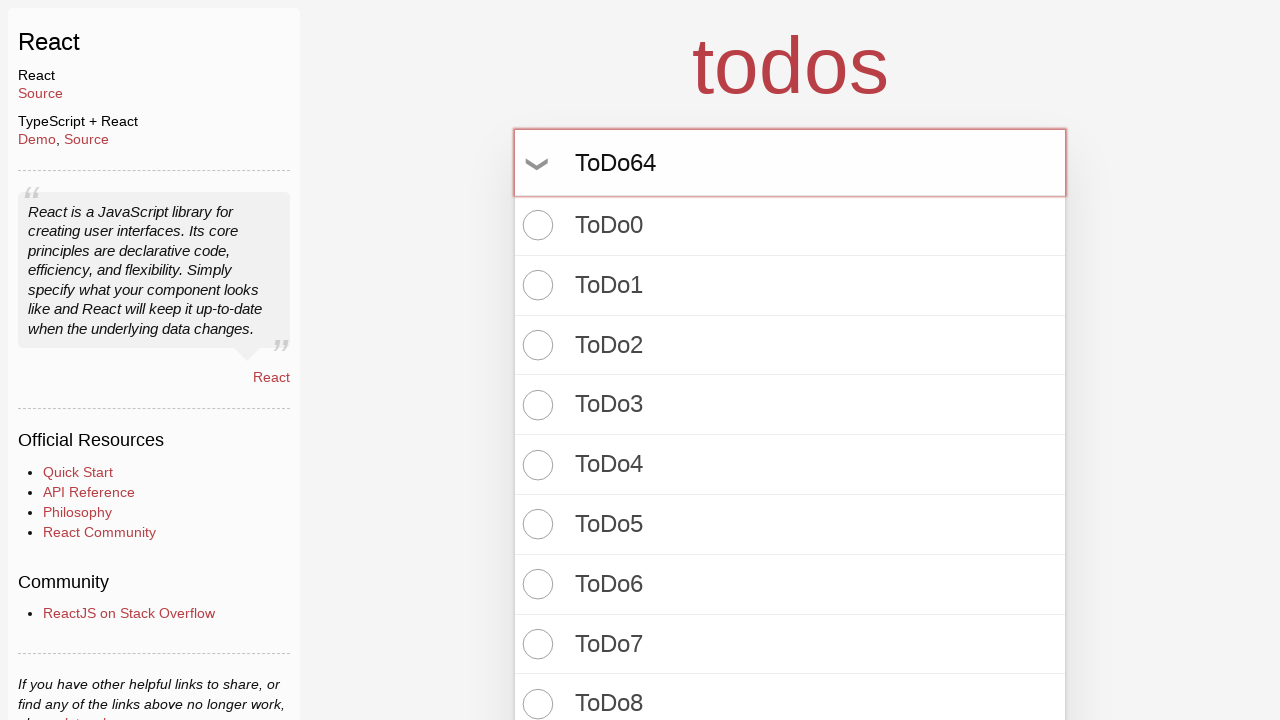

Pressed Enter to create todo item 65 on input.new-todo
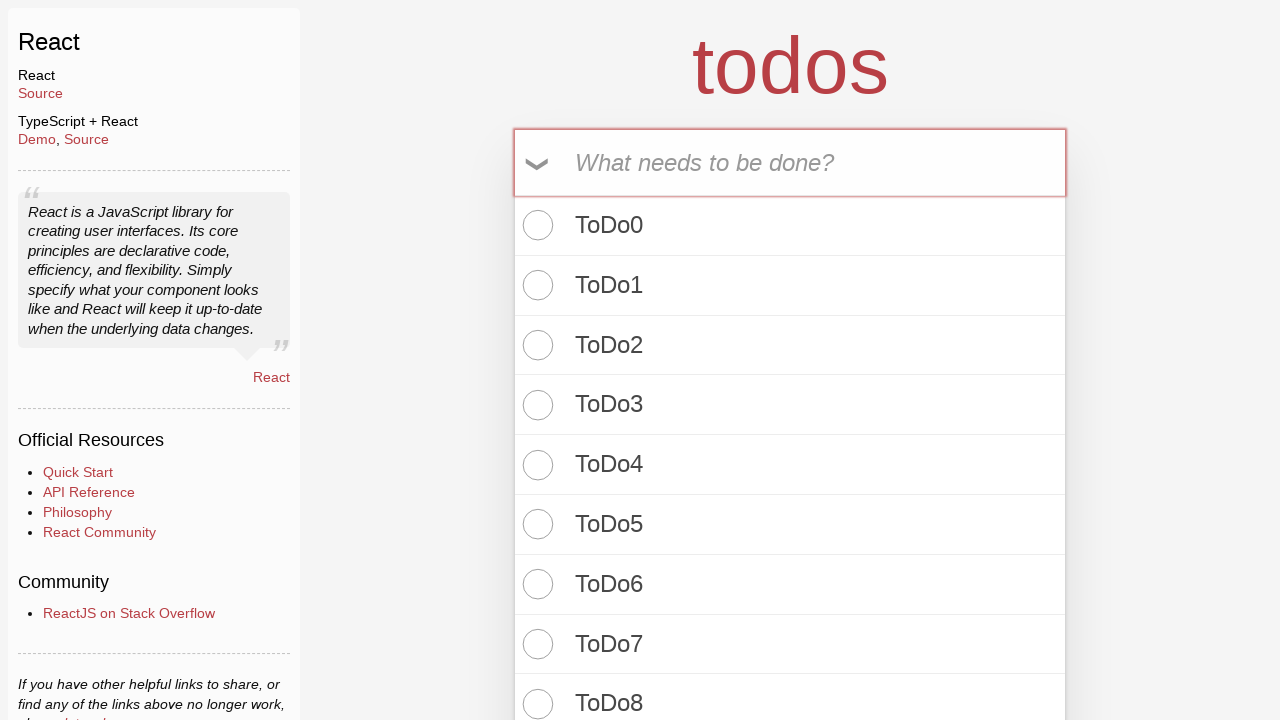

Filled new todo input with 'ToDo65' on input.new-todo
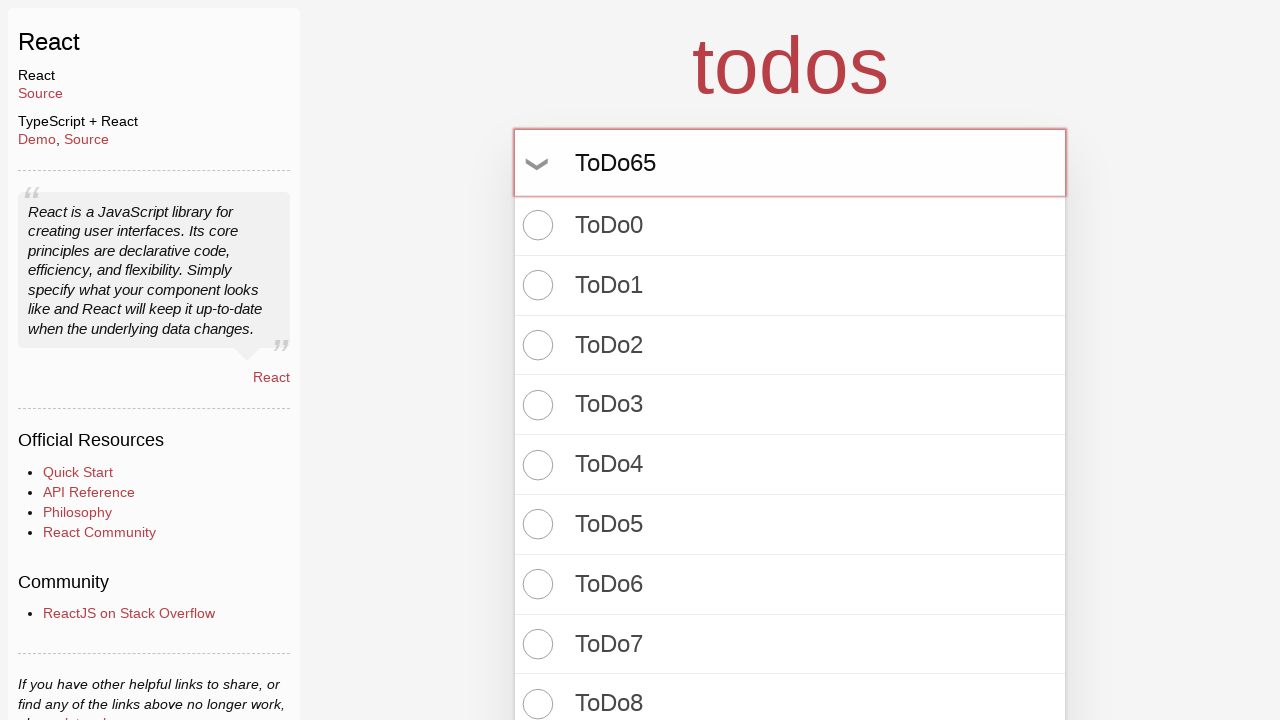

Pressed Enter to create todo item 66 on input.new-todo
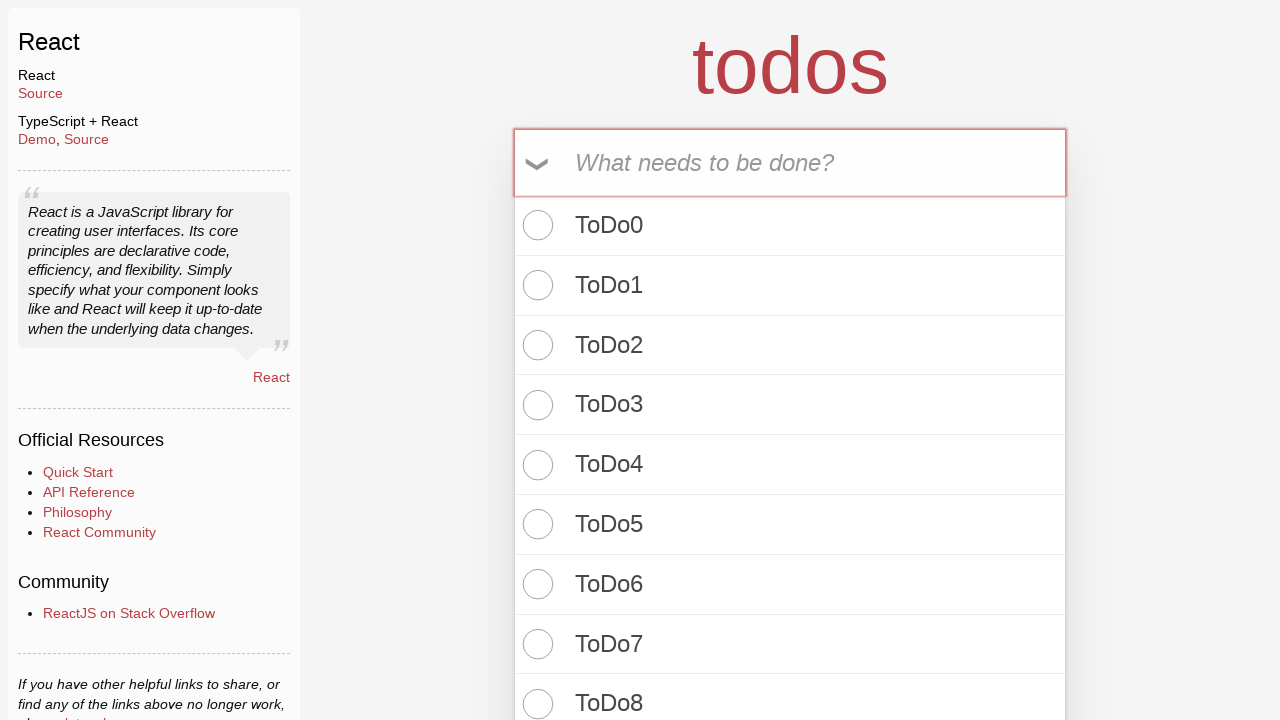

Filled new todo input with 'ToDo66' on input.new-todo
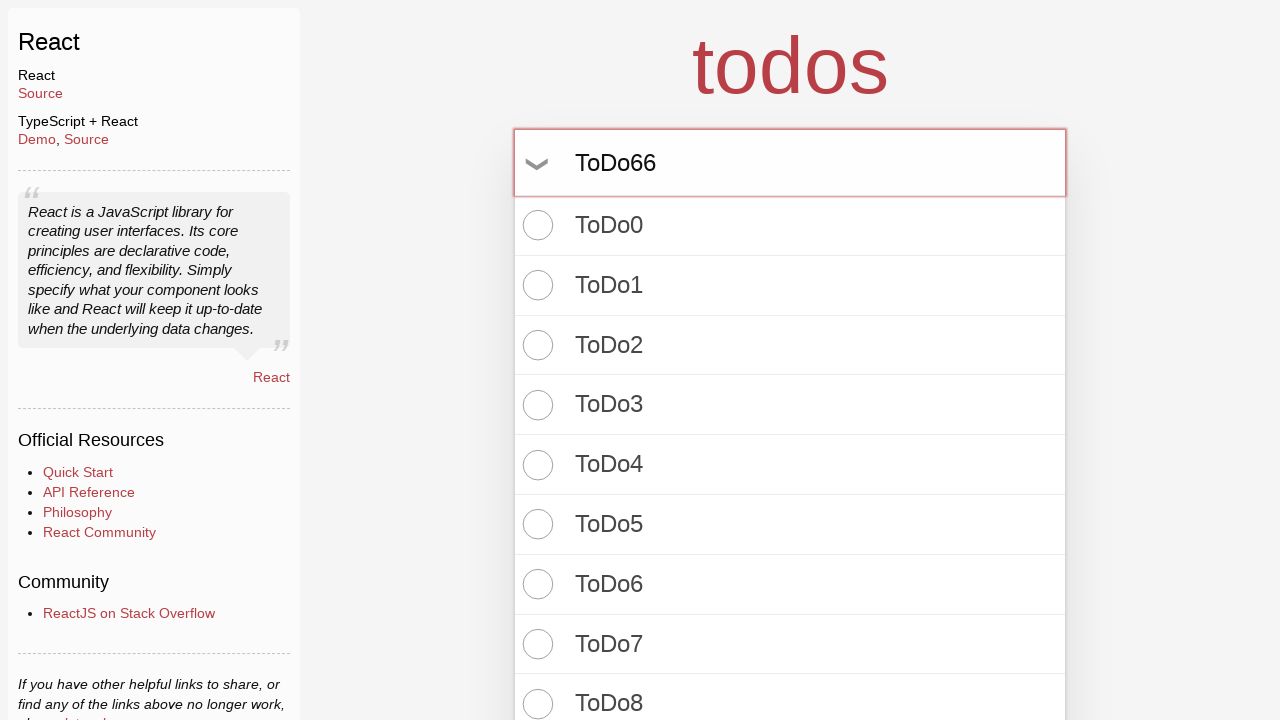

Pressed Enter to create todo item 67 on input.new-todo
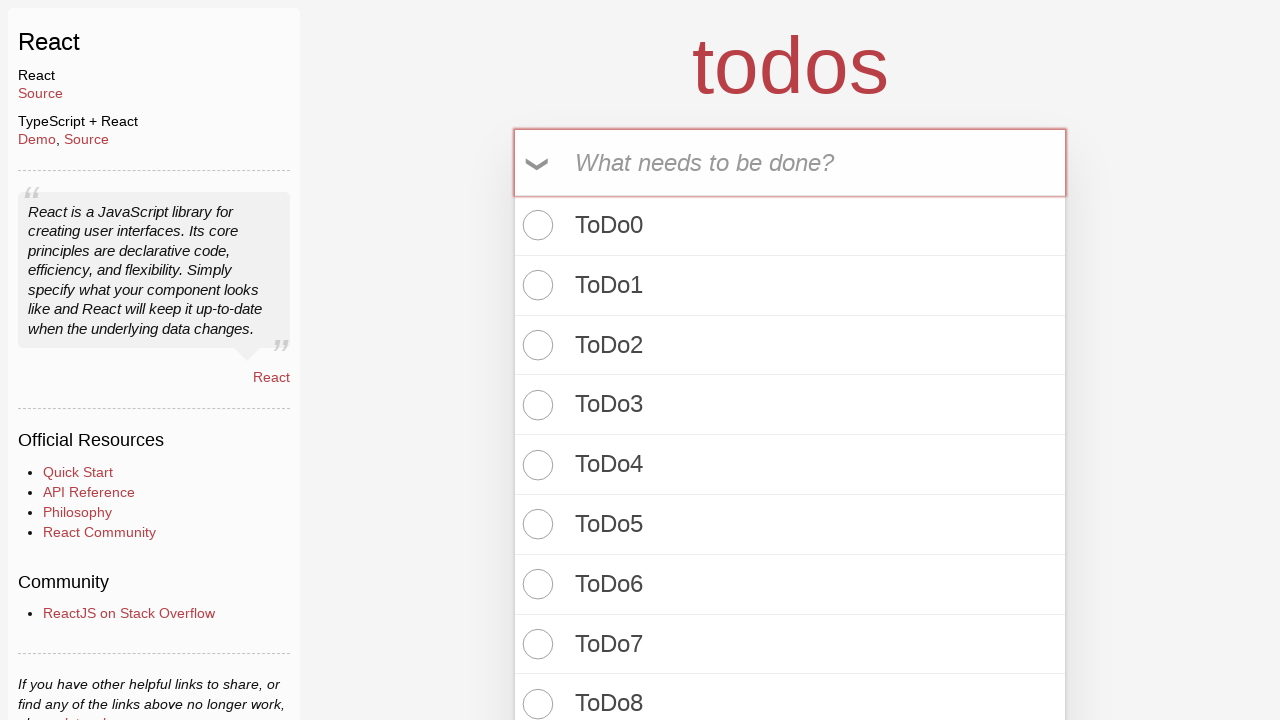

Filled new todo input with 'ToDo67' on input.new-todo
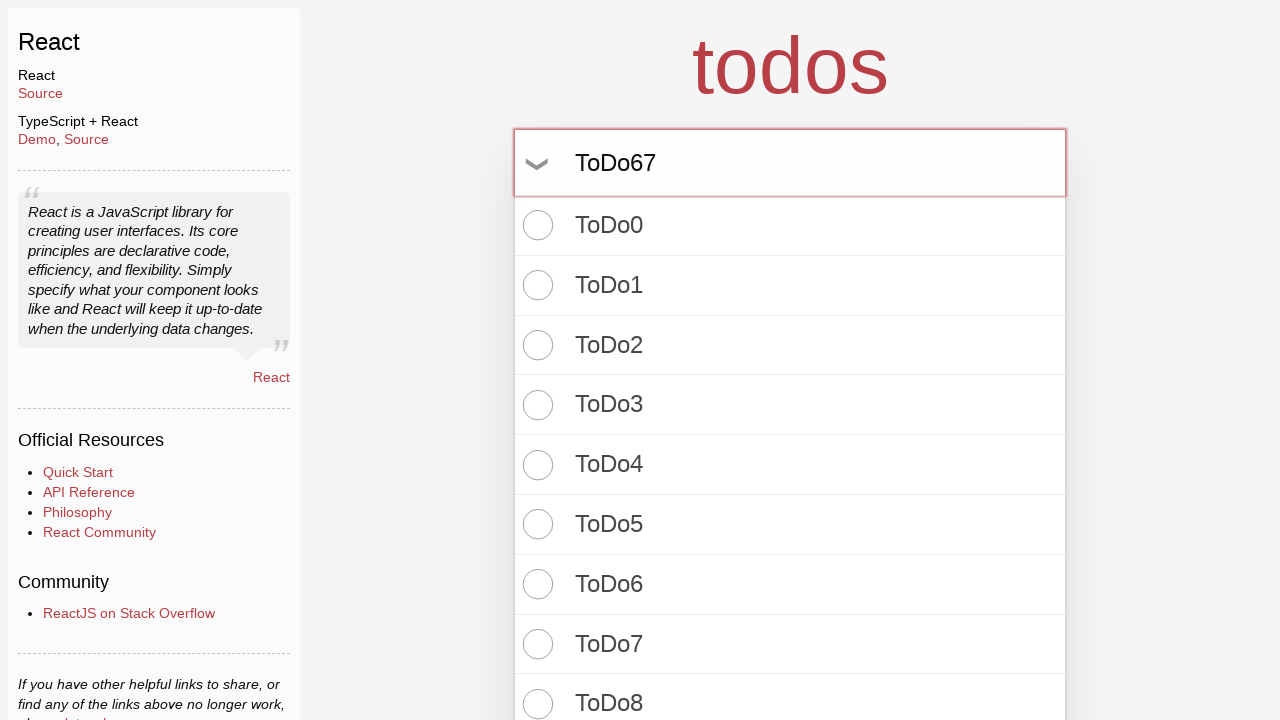

Pressed Enter to create todo item 68 on input.new-todo
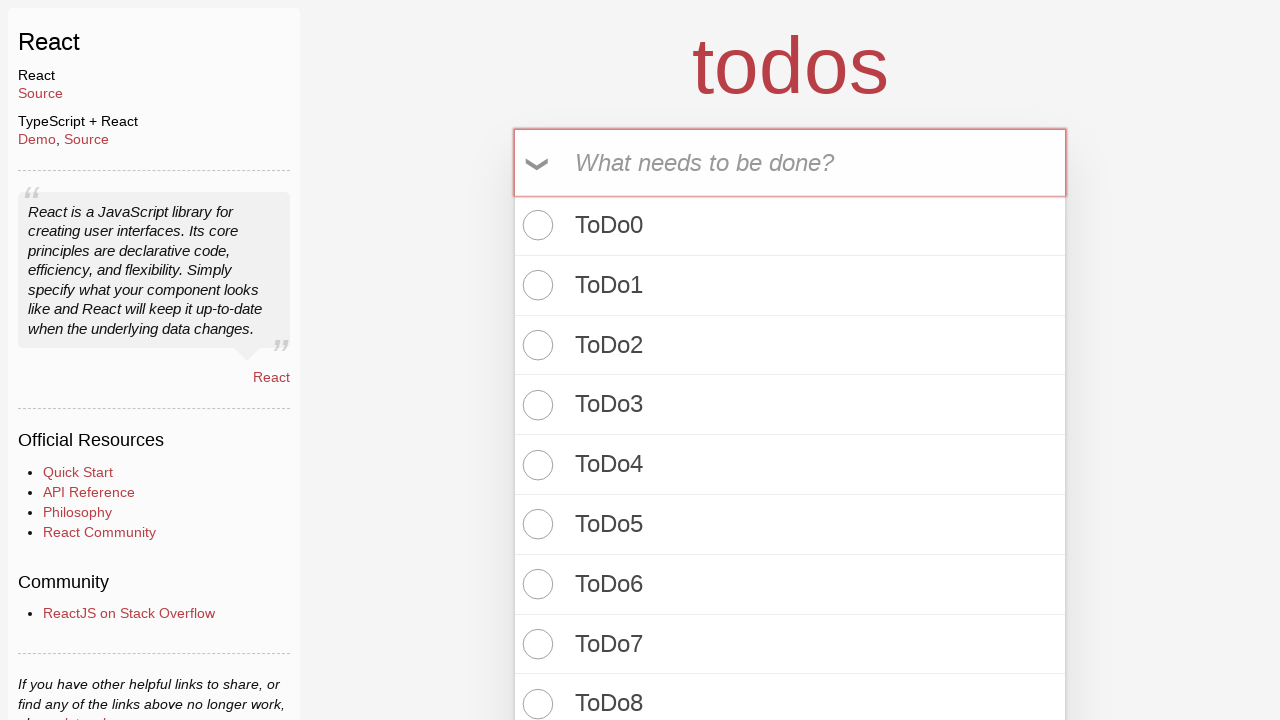

Filled new todo input with 'ToDo68' on input.new-todo
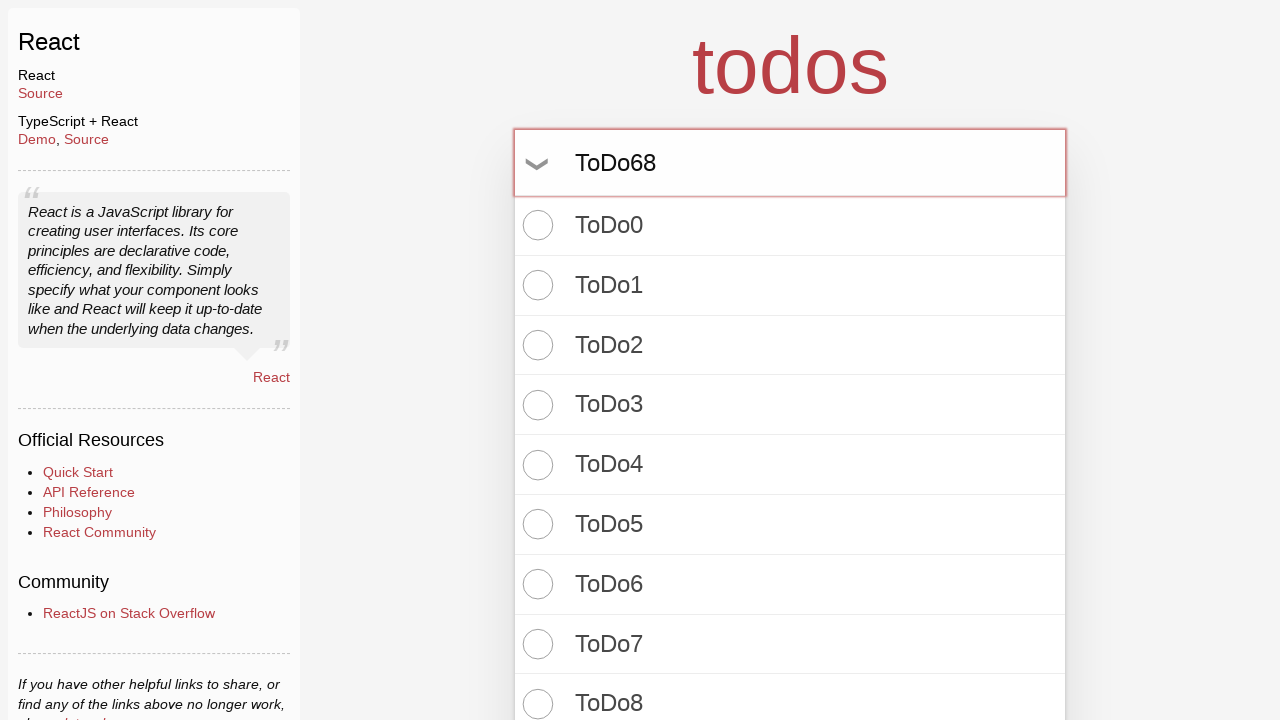

Pressed Enter to create todo item 69 on input.new-todo
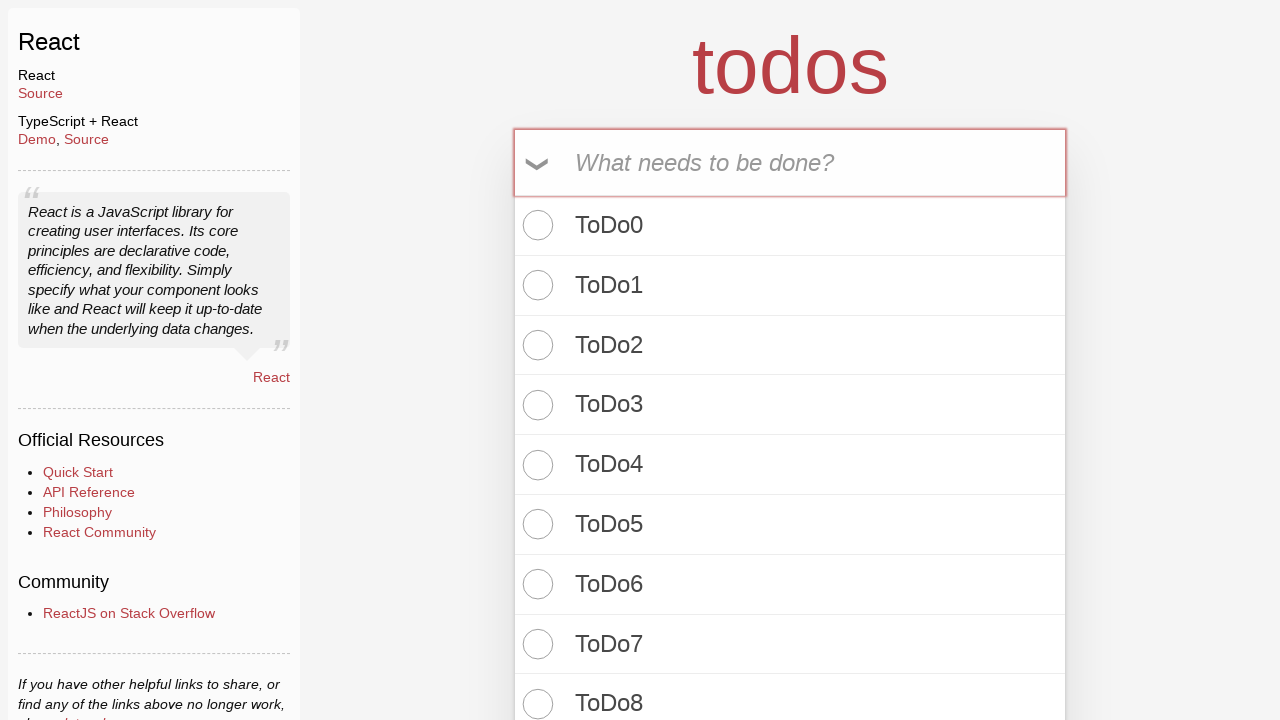

Filled new todo input with 'ToDo69' on input.new-todo
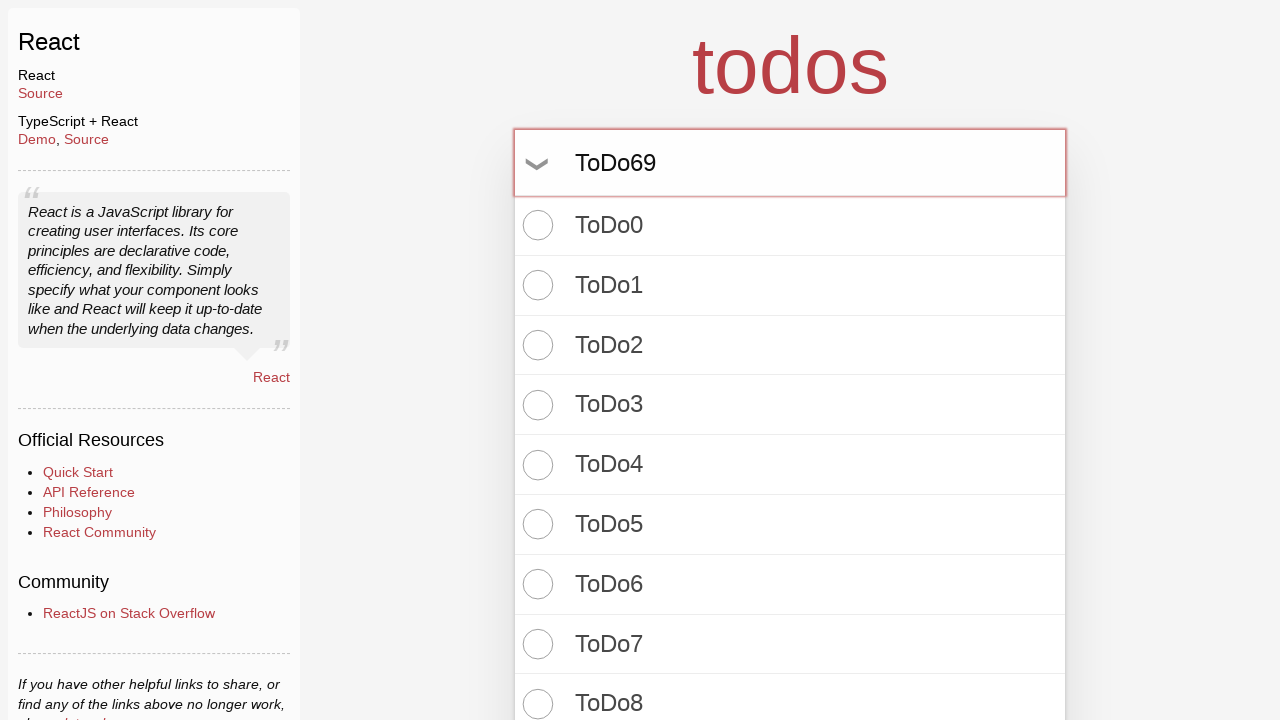

Pressed Enter to create todo item 70 on input.new-todo
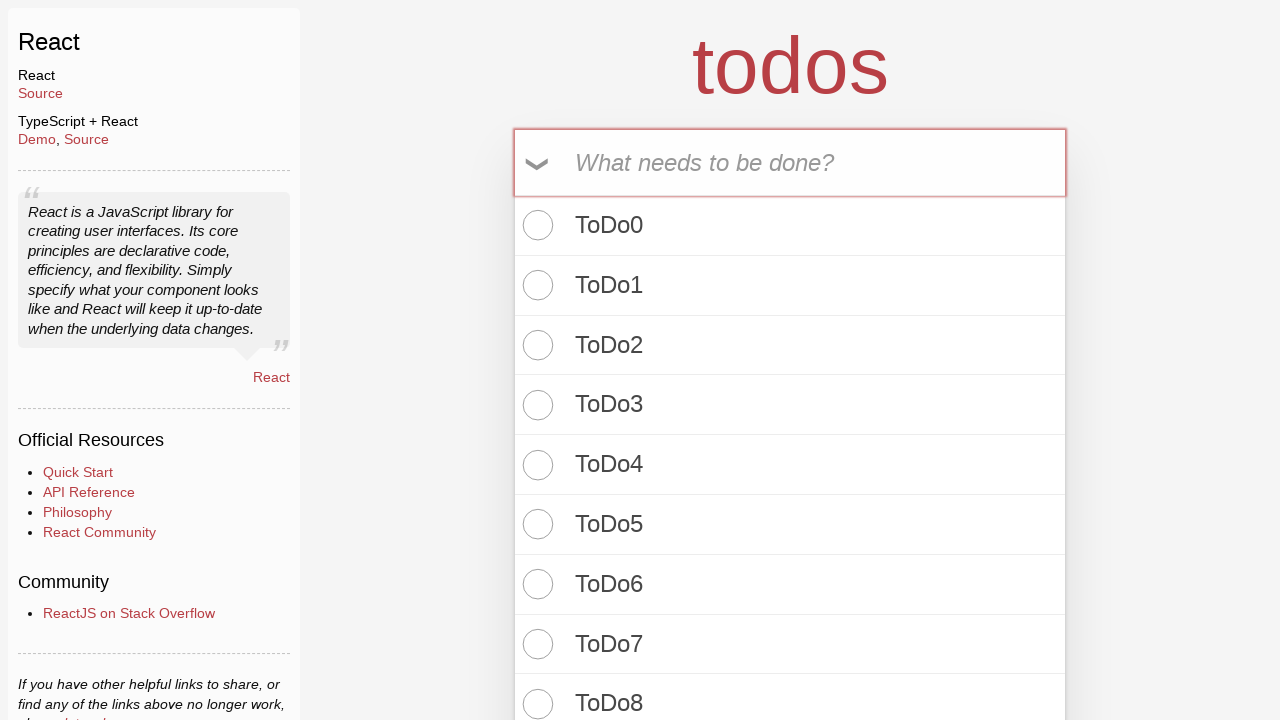

Filled new todo input with 'ToDo70' on input.new-todo
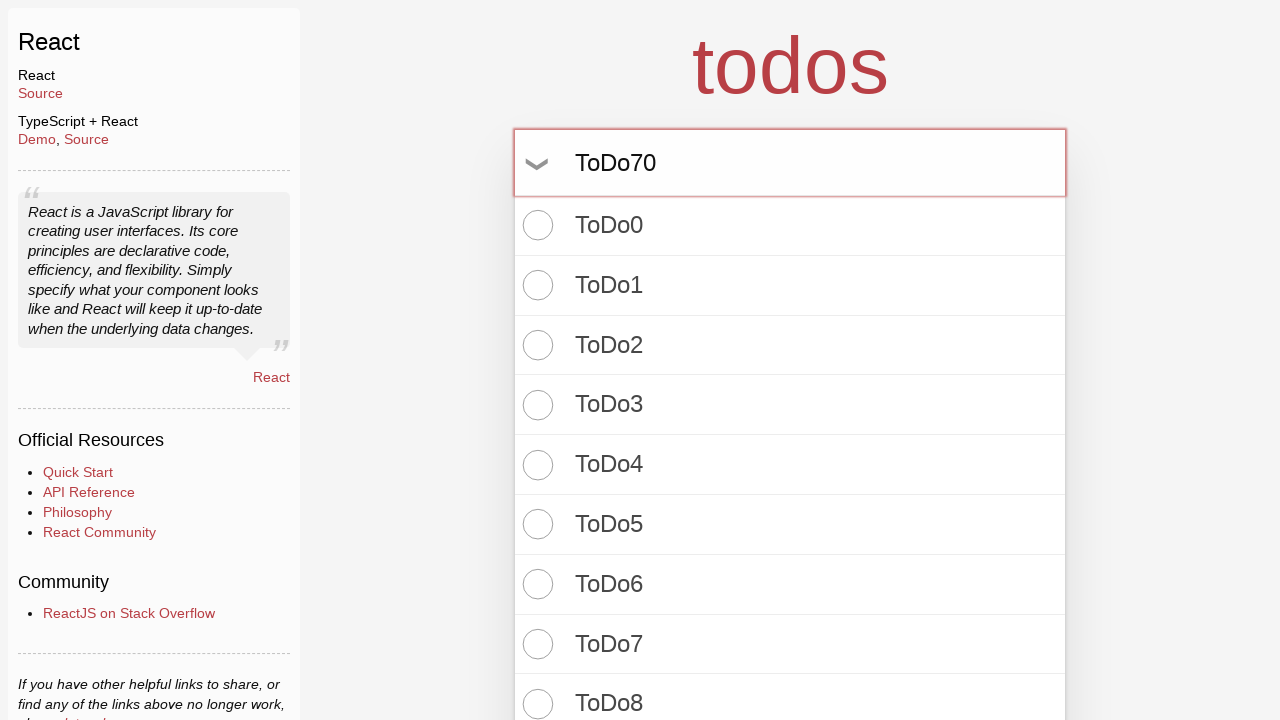

Pressed Enter to create todo item 71 on input.new-todo
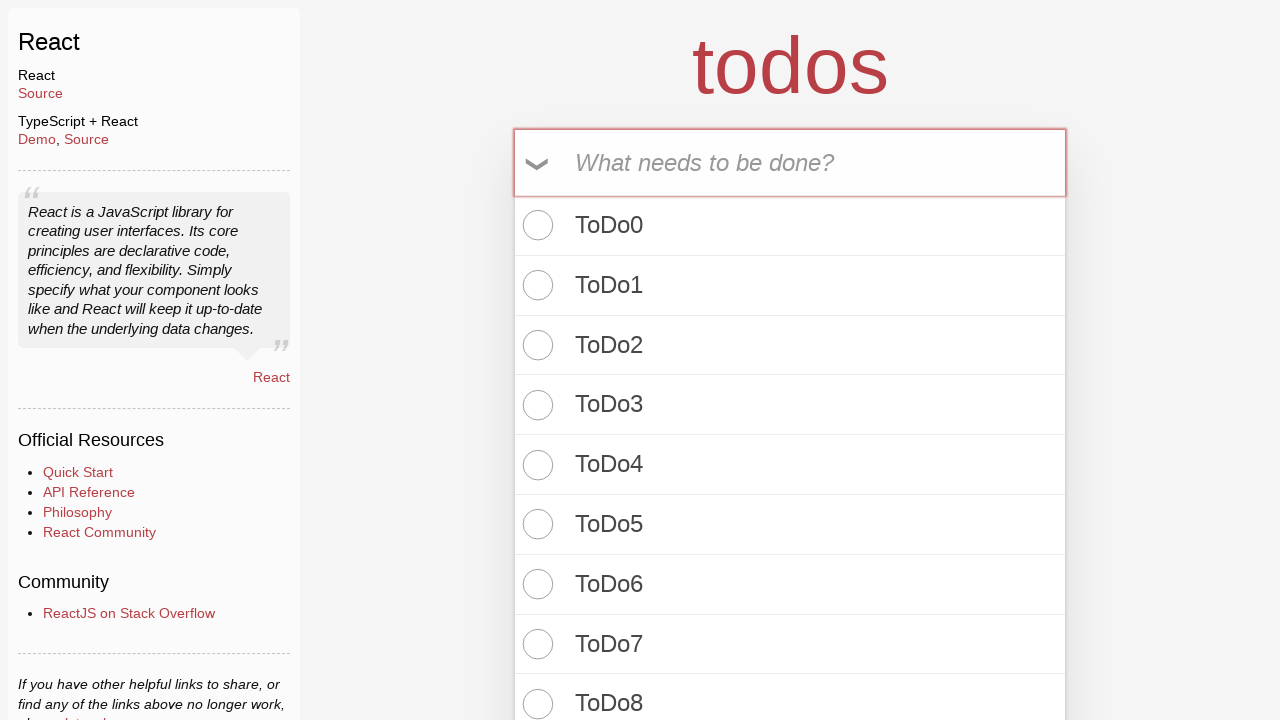

Filled new todo input with 'ToDo71' on input.new-todo
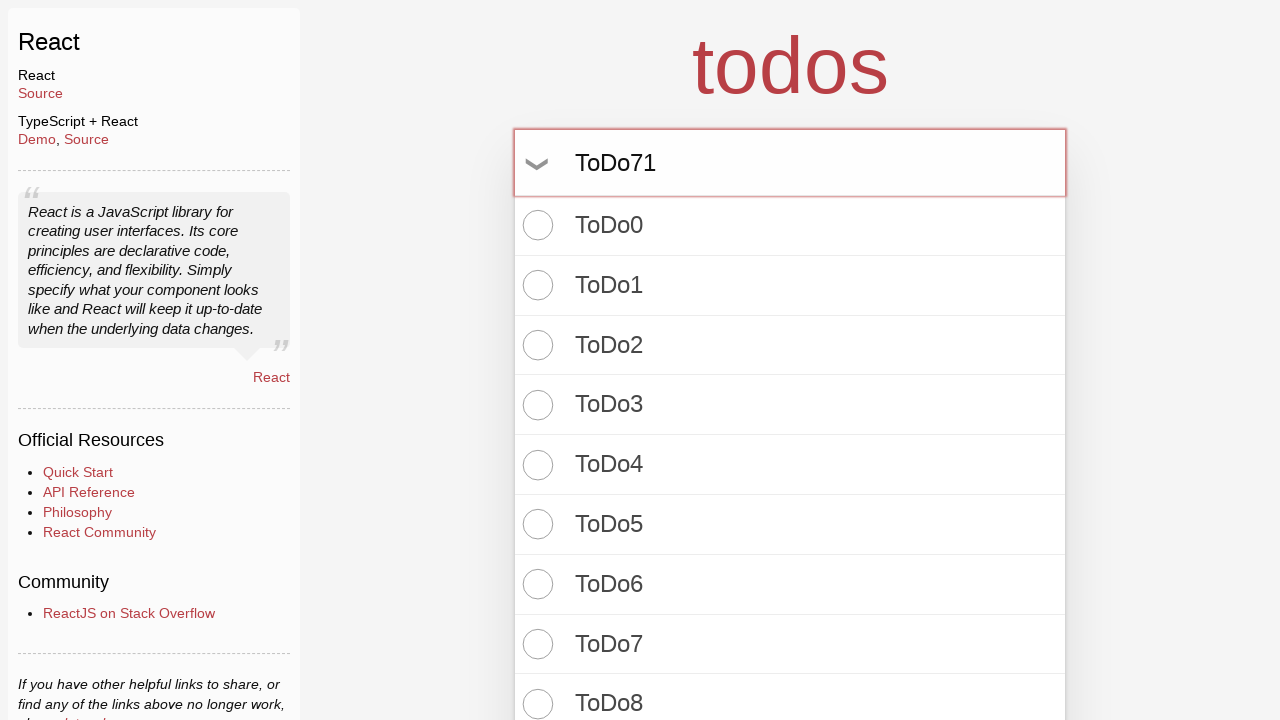

Pressed Enter to create todo item 72 on input.new-todo
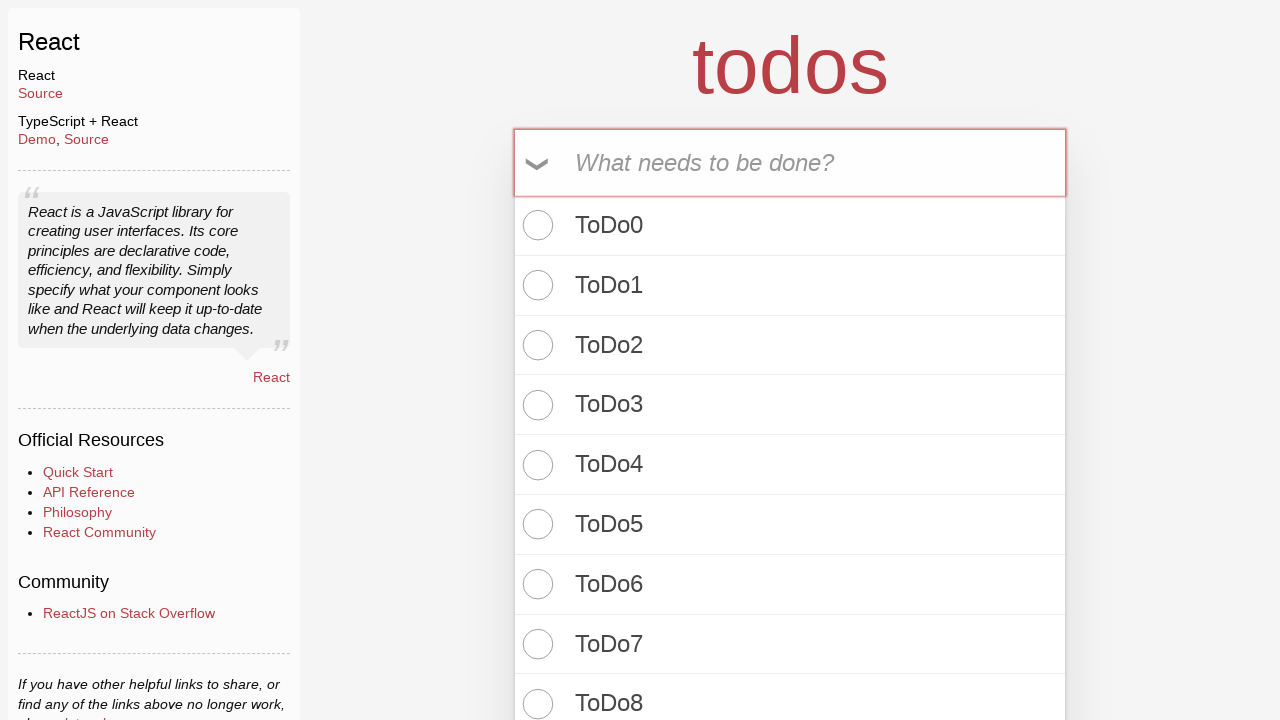

Filled new todo input with 'ToDo72' on input.new-todo
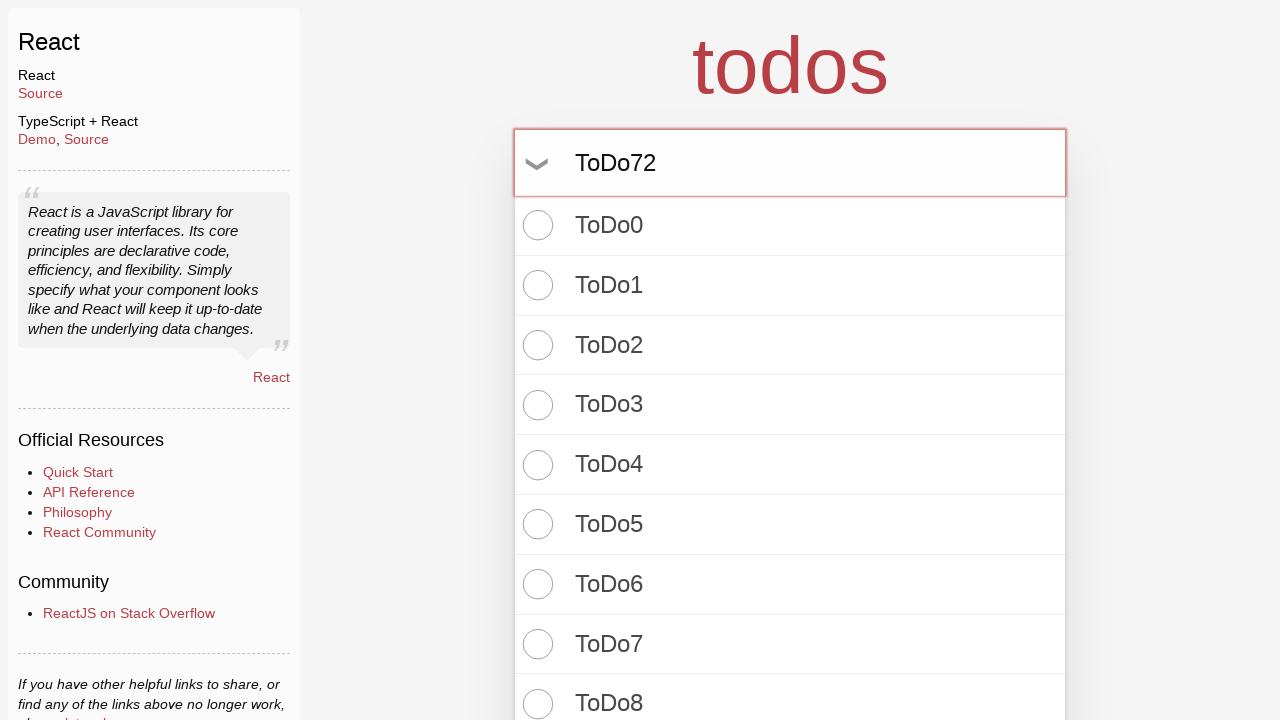

Pressed Enter to create todo item 73 on input.new-todo
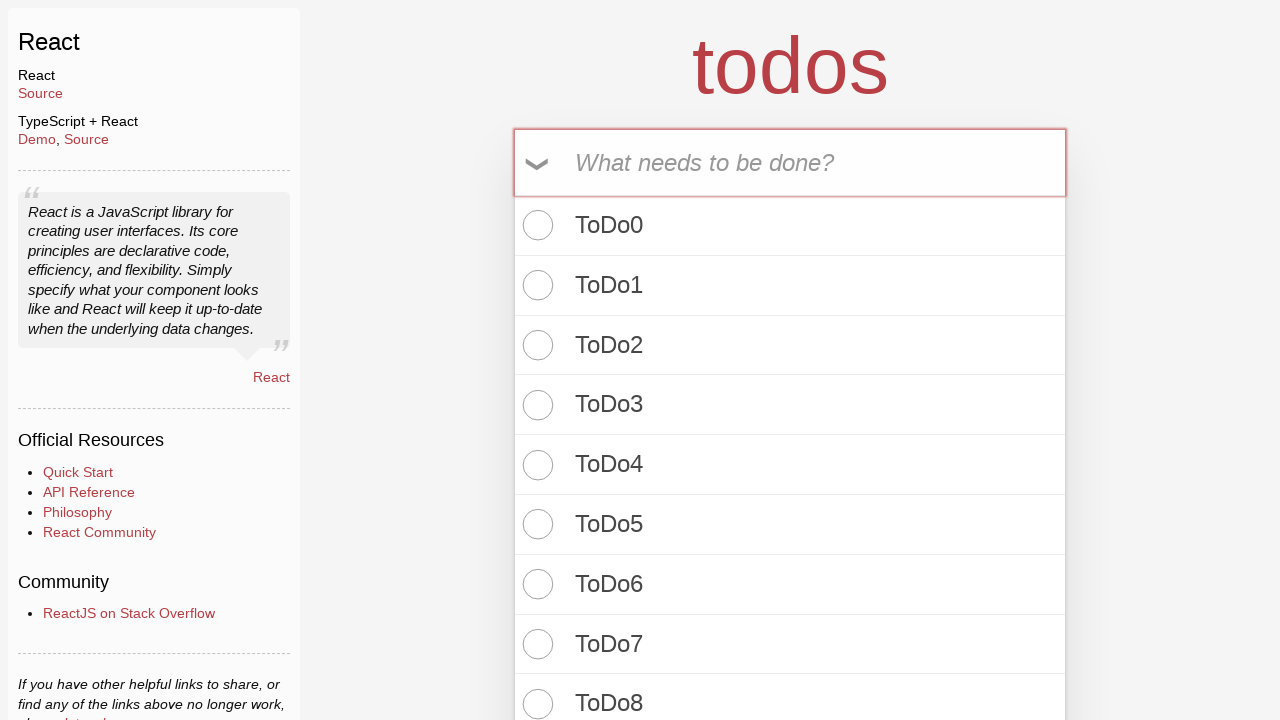

Filled new todo input with 'ToDo73' on input.new-todo
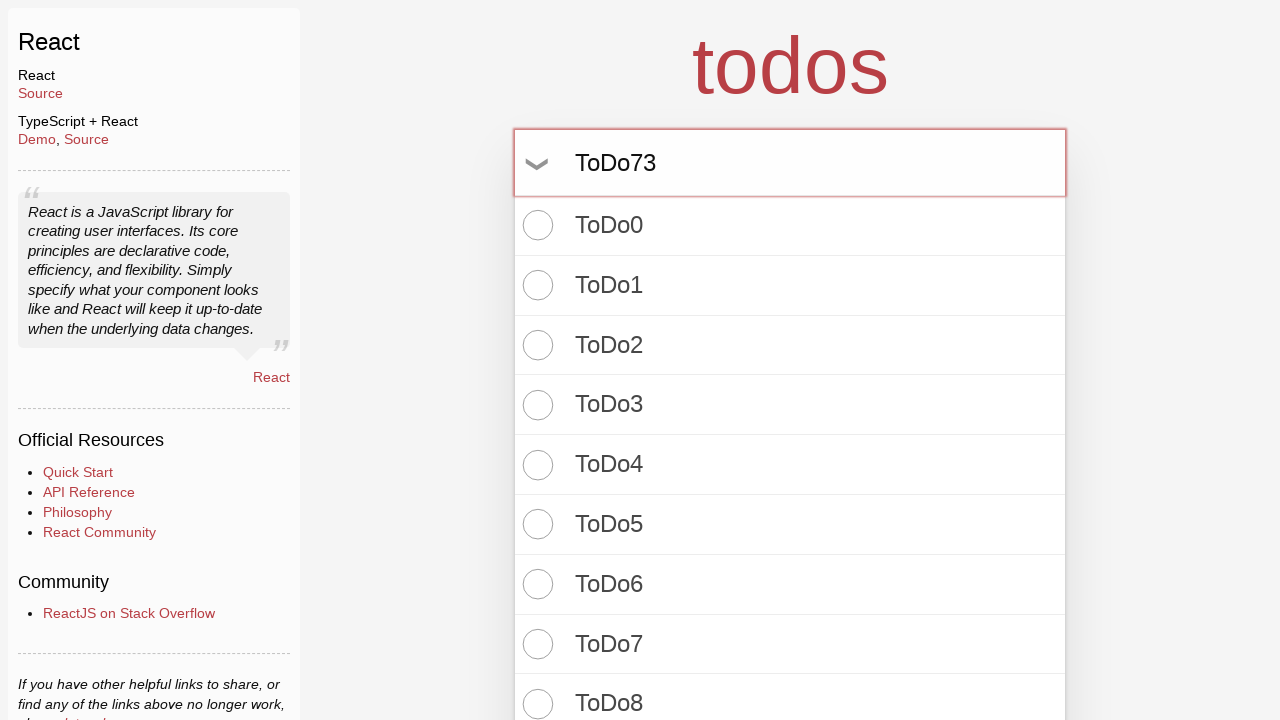

Pressed Enter to create todo item 74 on input.new-todo
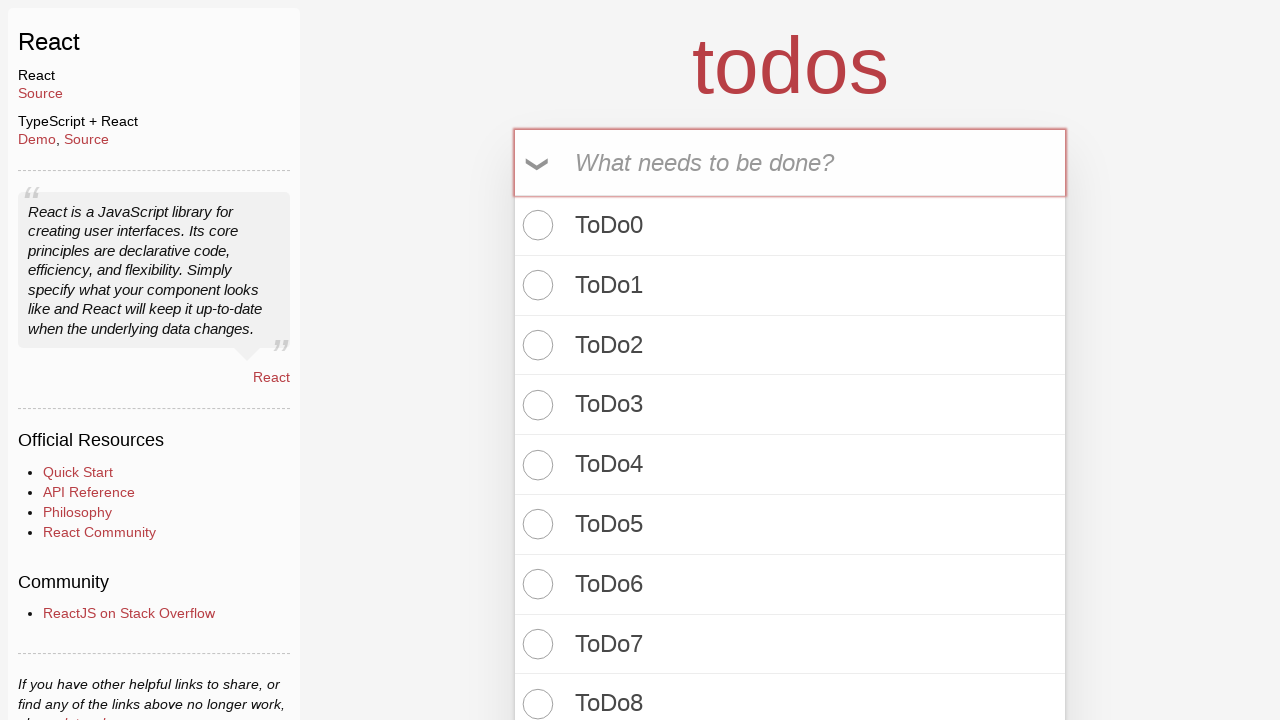

Filled new todo input with 'ToDo74' on input.new-todo
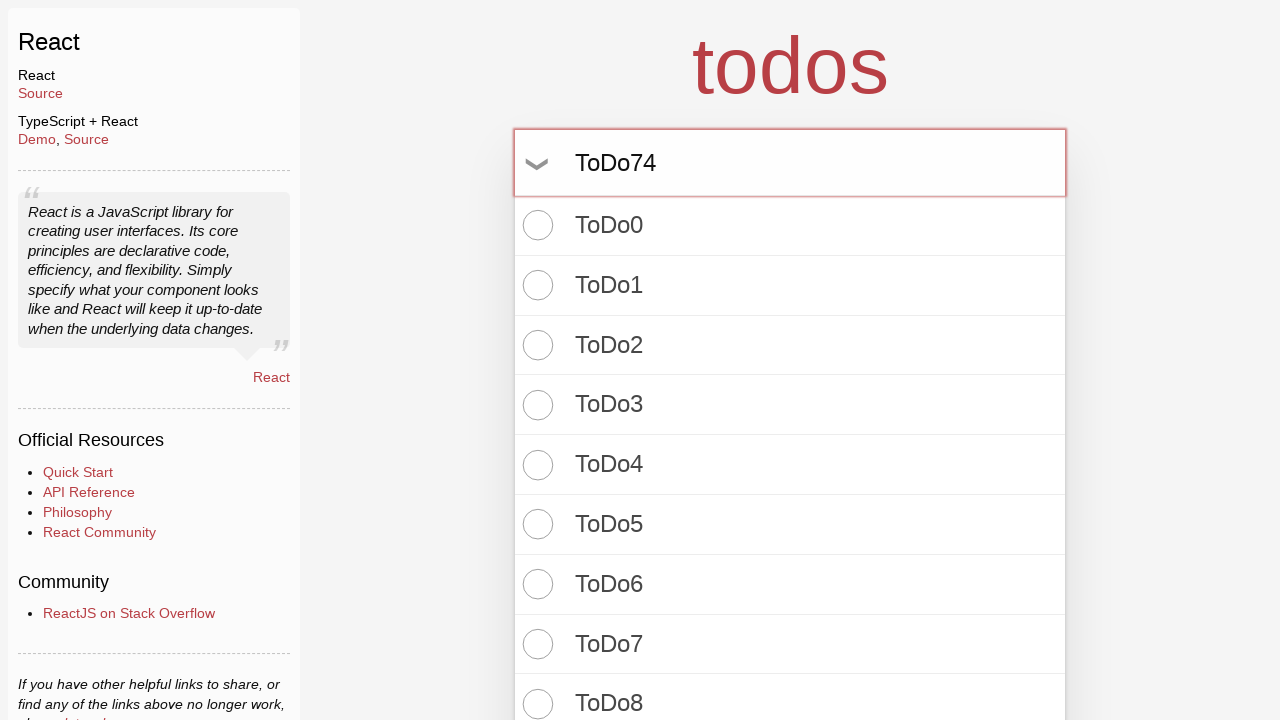

Pressed Enter to create todo item 75 on input.new-todo
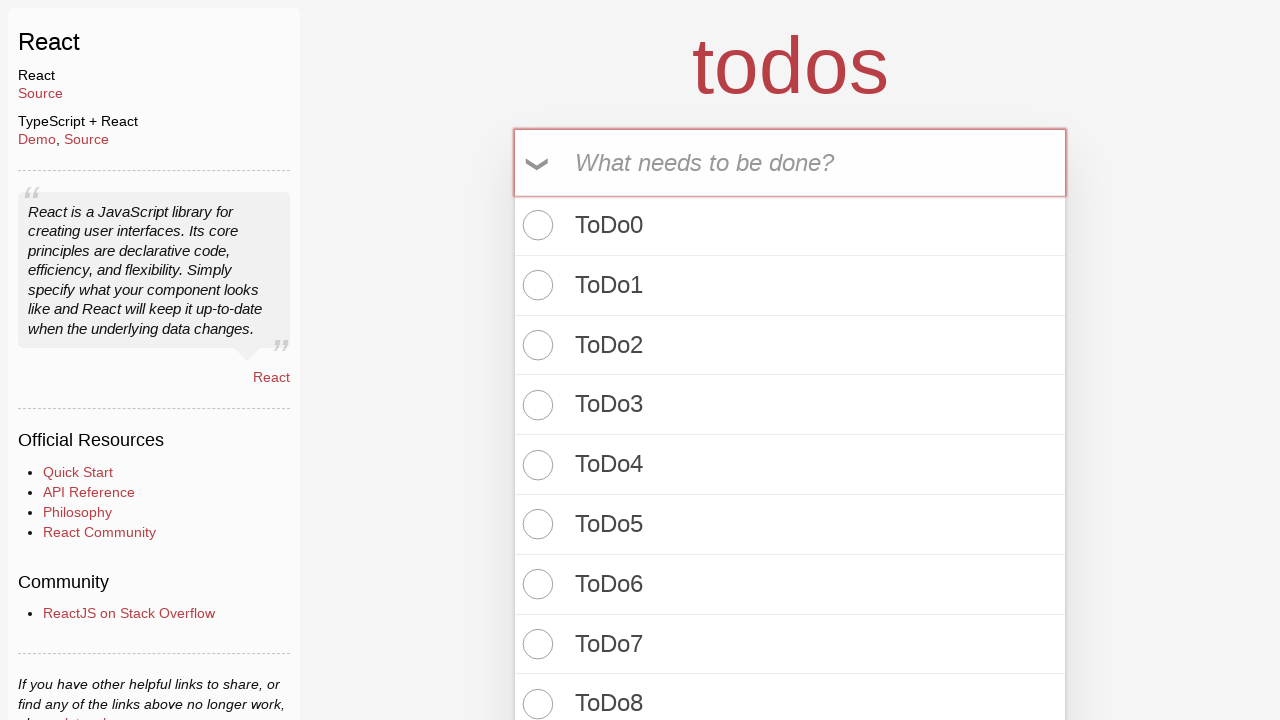

Filled new todo input with 'ToDo75' on input.new-todo
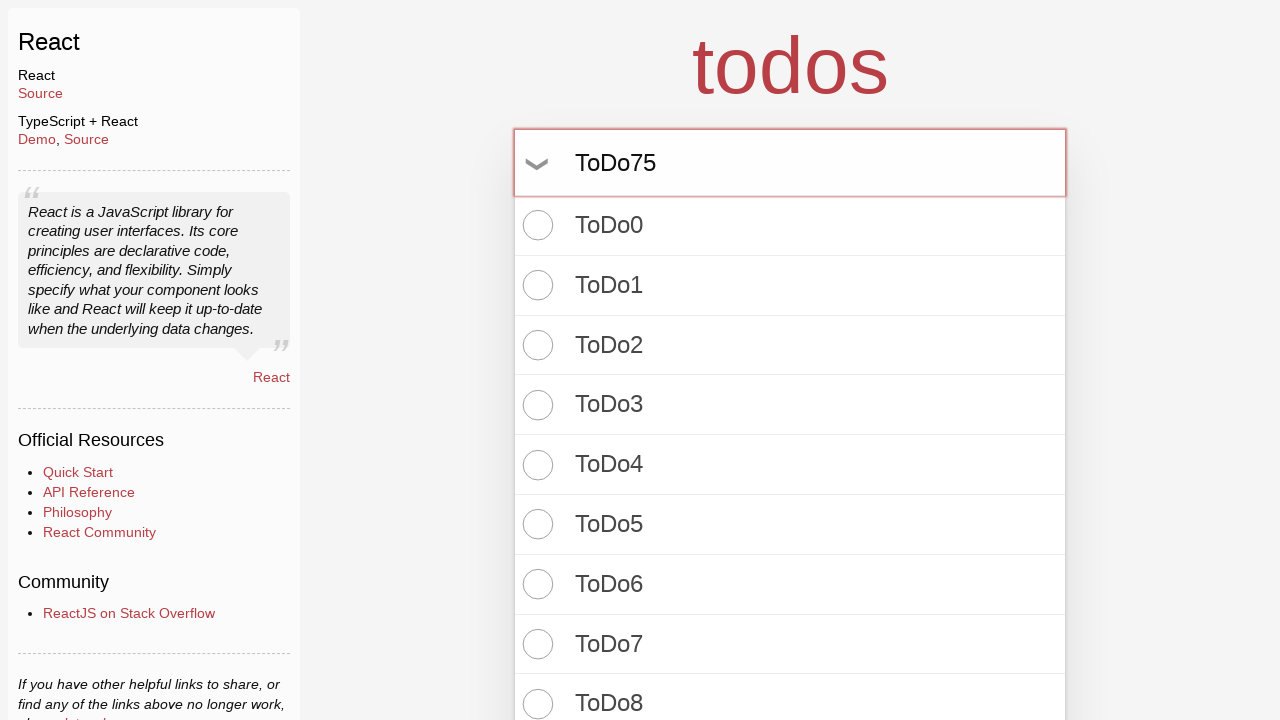

Pressed Enter to create todo item 76 on input.new-todo
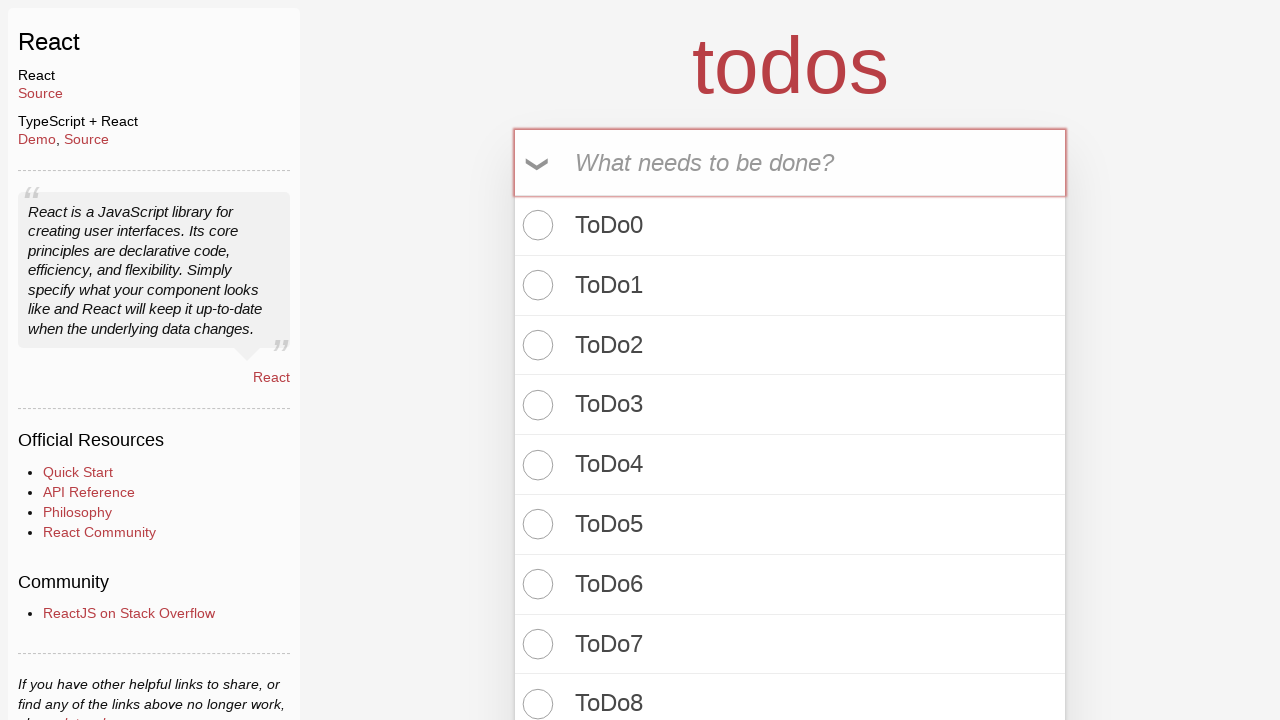

Filled new todo input with 'ToDo76' on input.new-todo
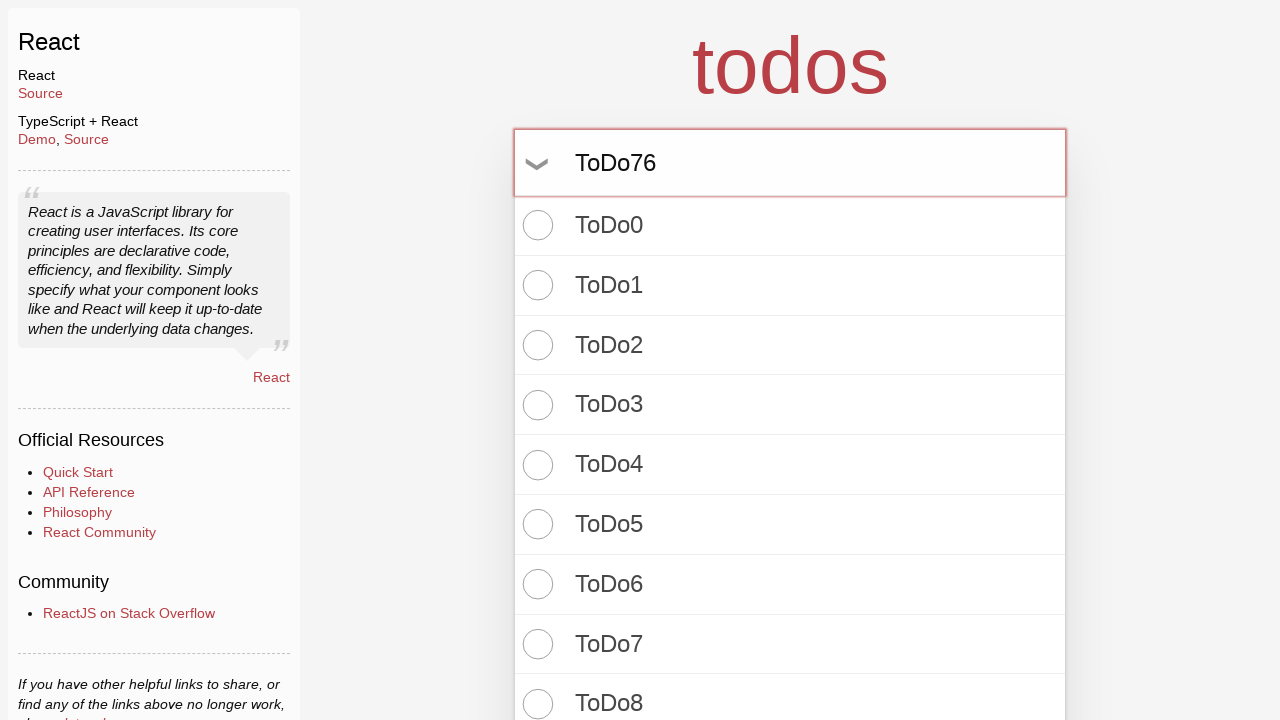

Pressed Enter to create todo item 77 on input.new-todo
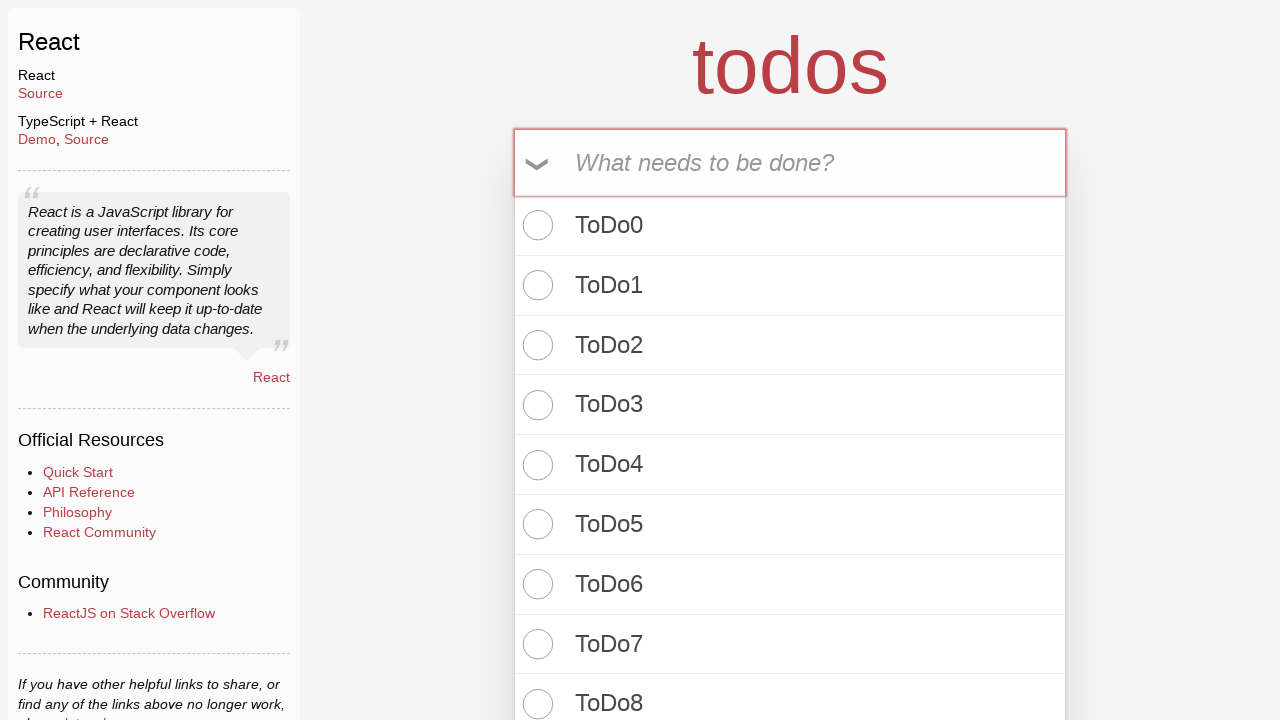

Filled new todo input with 'ToDo77' on input.new-todo
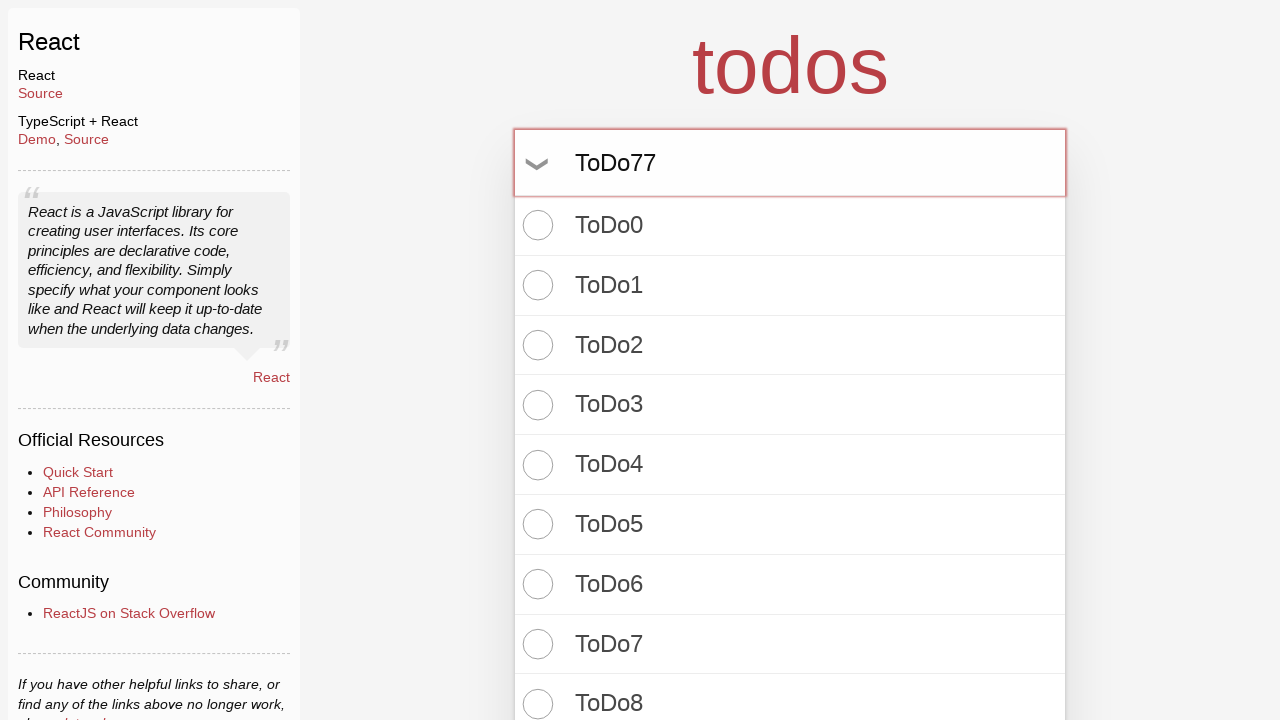

Pressed Enter to create todo item 78 on input.new-todo
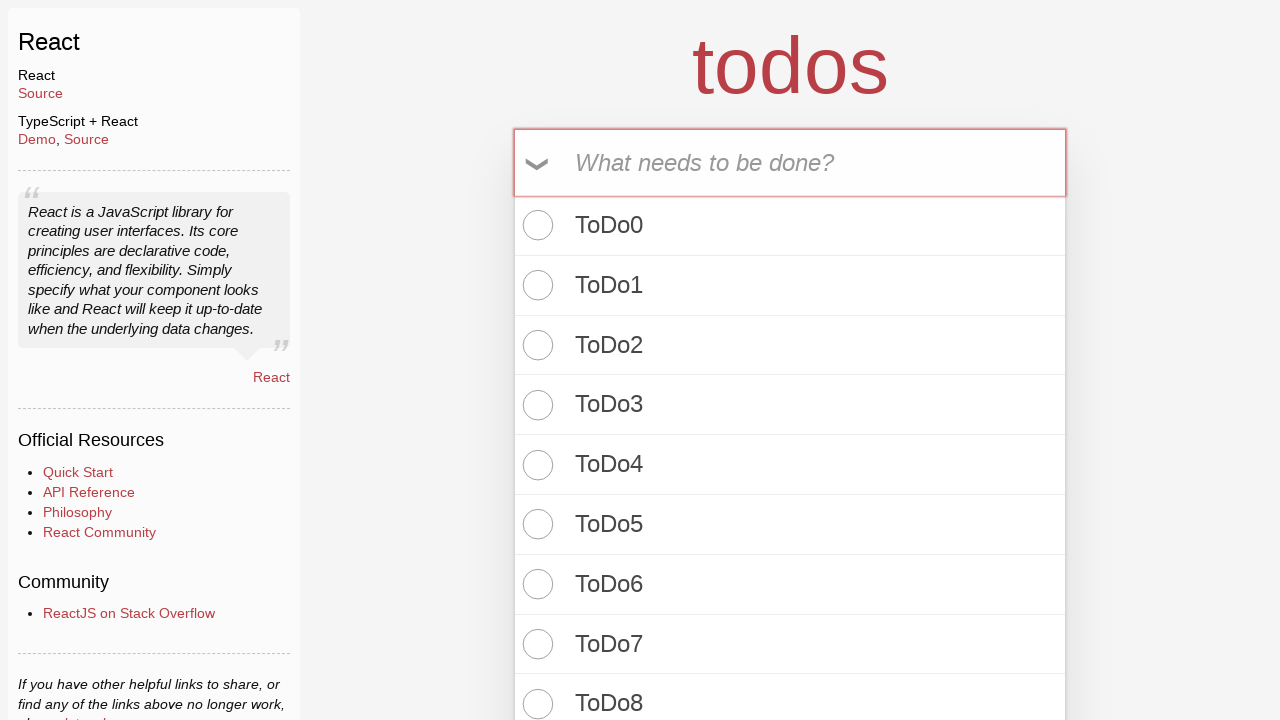

Filled new todo input with 'ToDo78' on input.new-todo
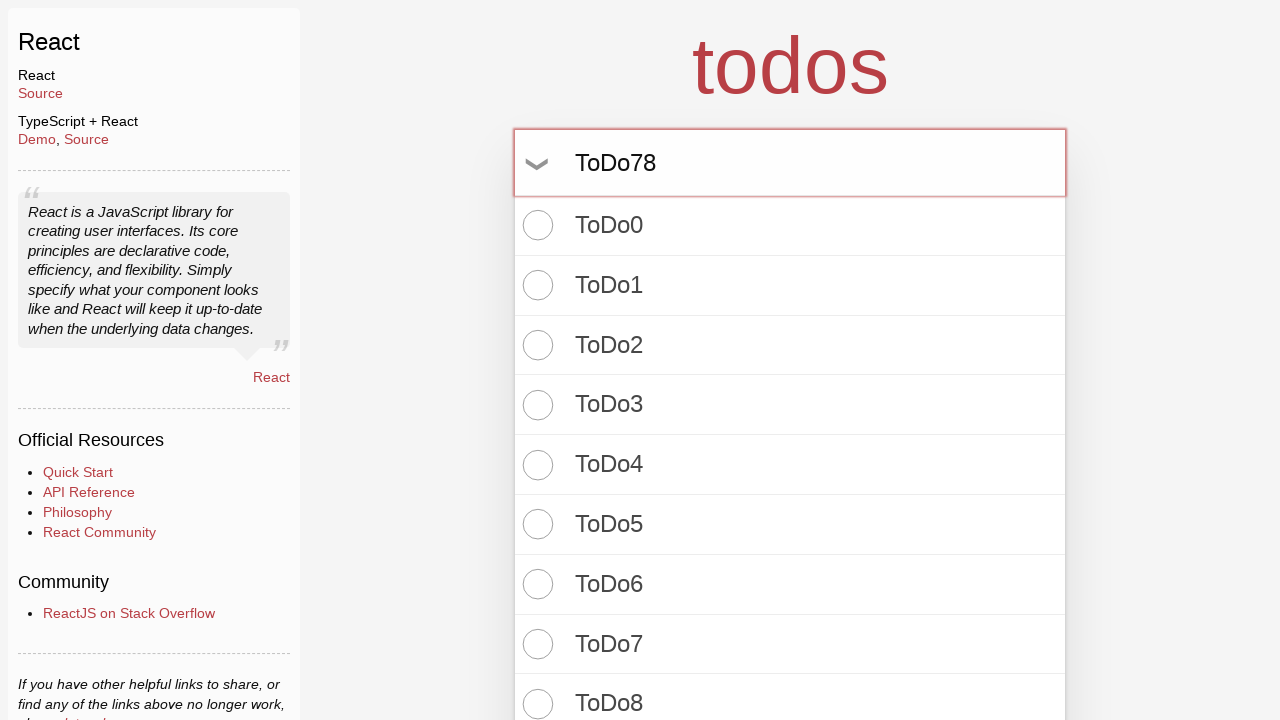

Pressed Enter to create todo item 79 on input.new-todo
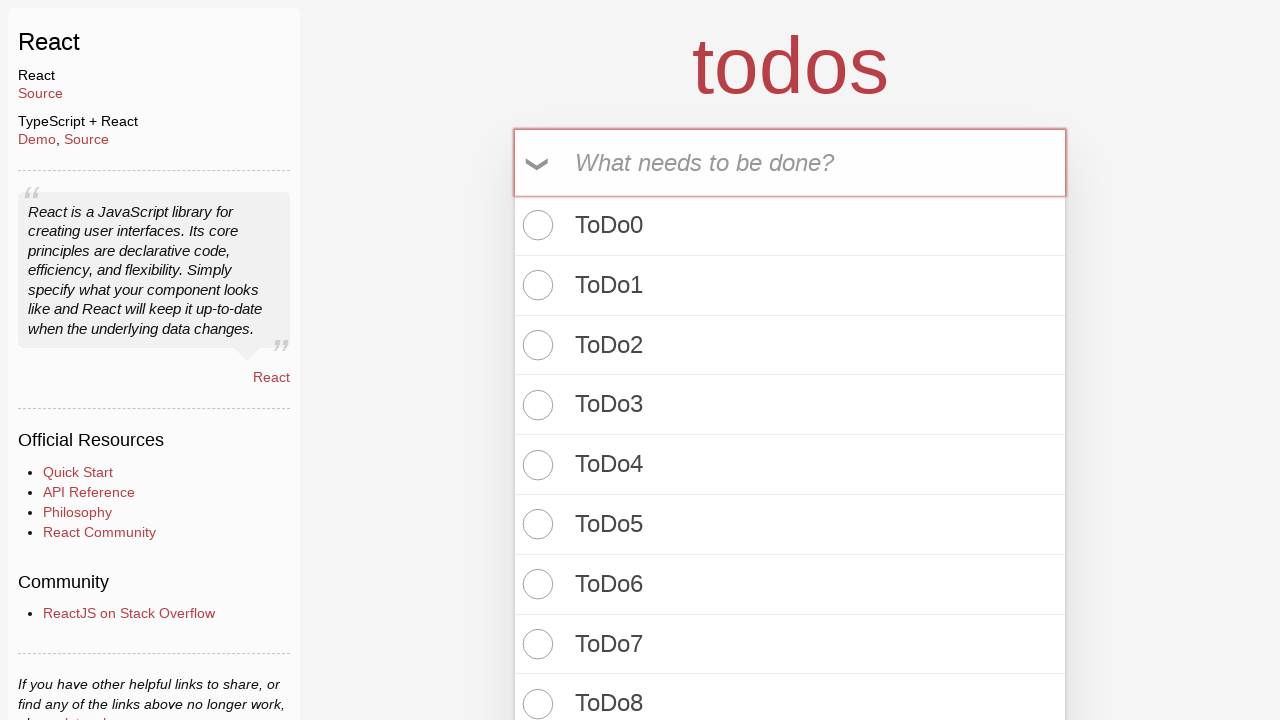

Filled new todo input with 'ToDo79' on input.new-todo
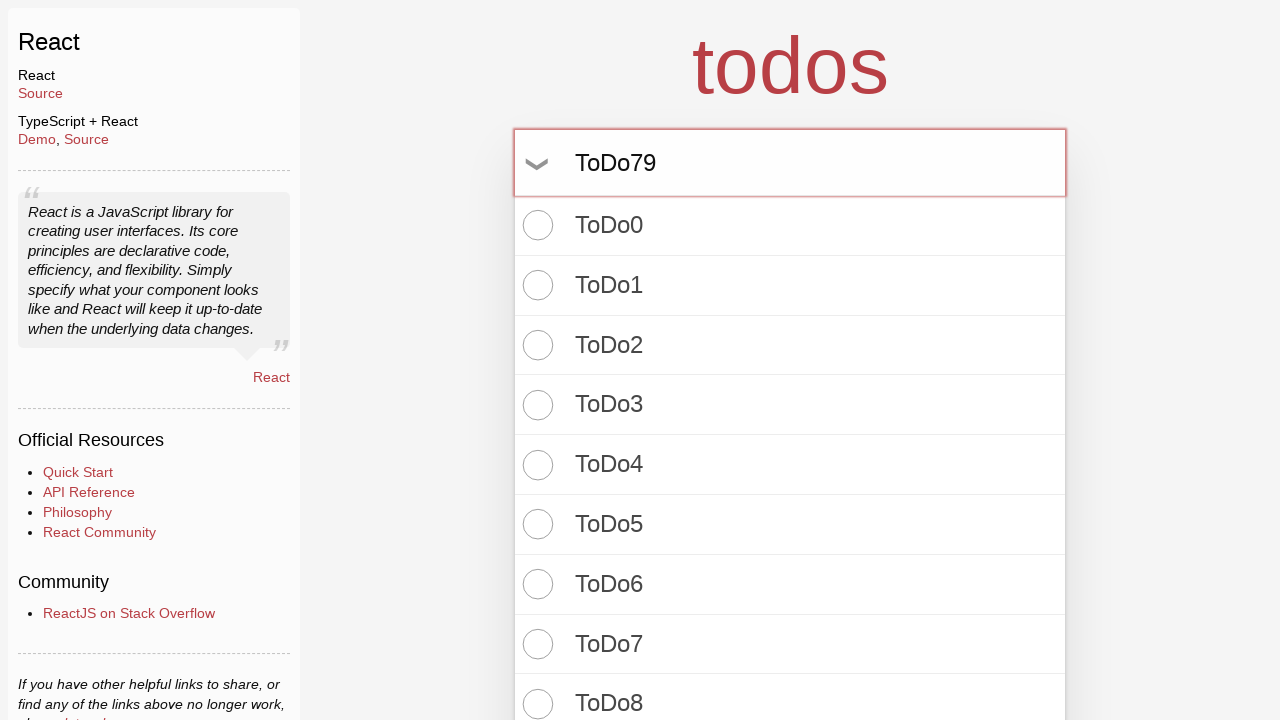

Pressed Enter to create todo item 80 on input.new-todo
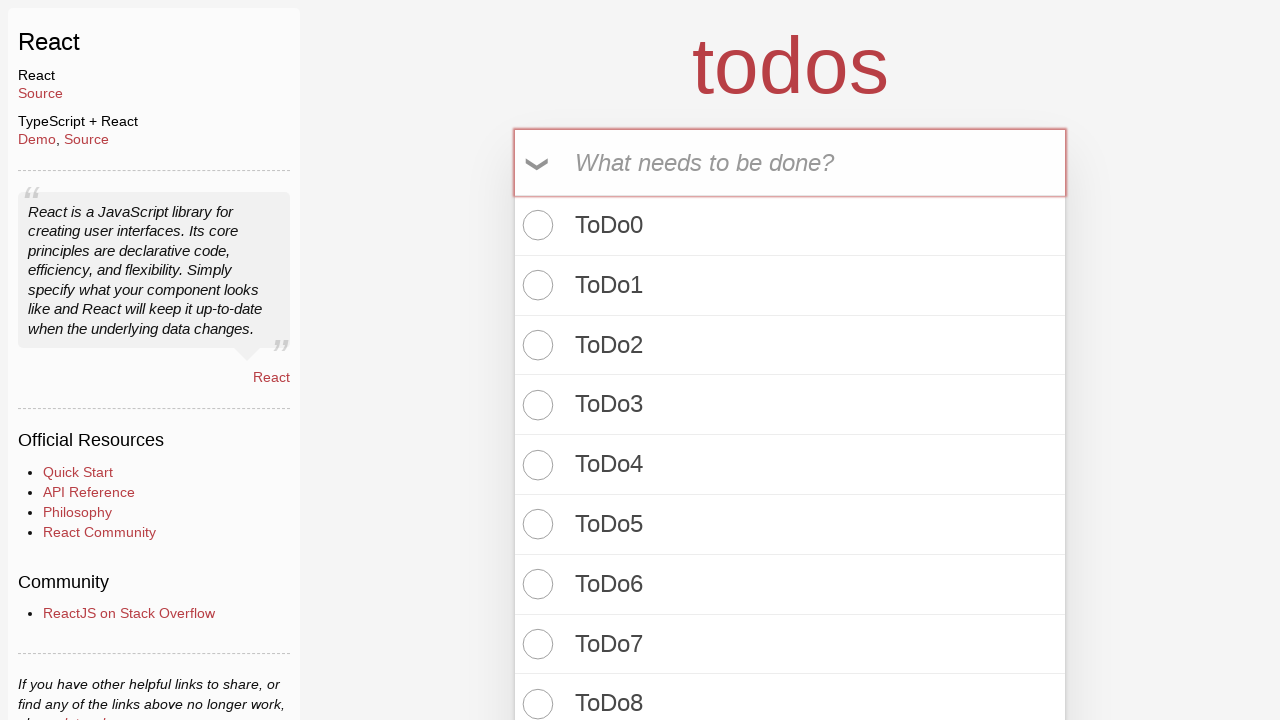

Filled new todo input with 'ToDo80' on input.new-todo
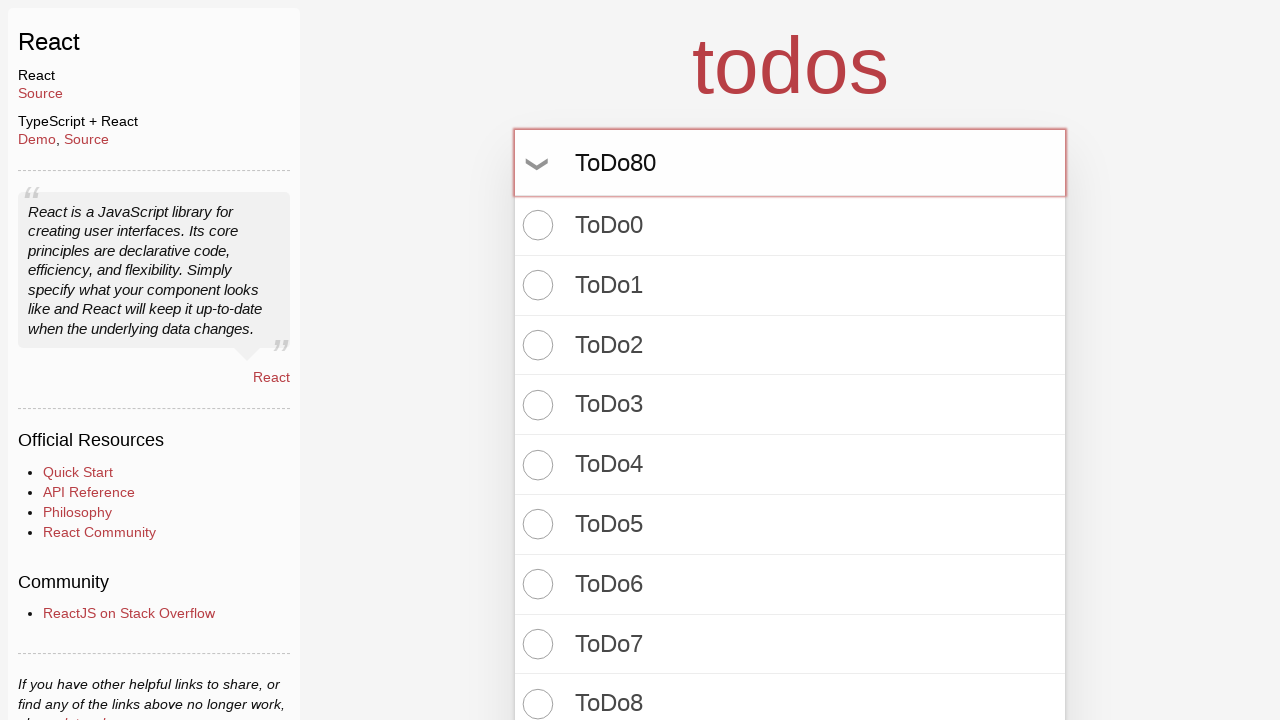

Pressed Enter to create todo item 81 on input.new-todo
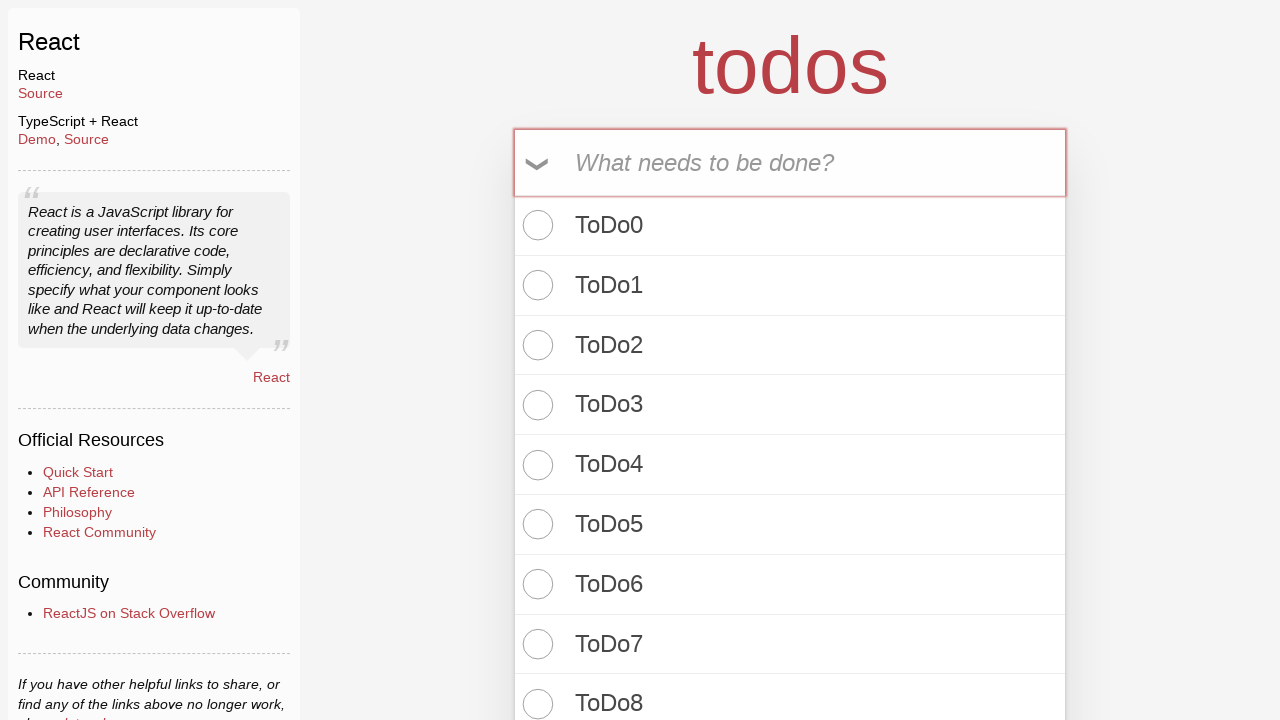

Filled new todo input with 'ToDo81' on input.new-todo
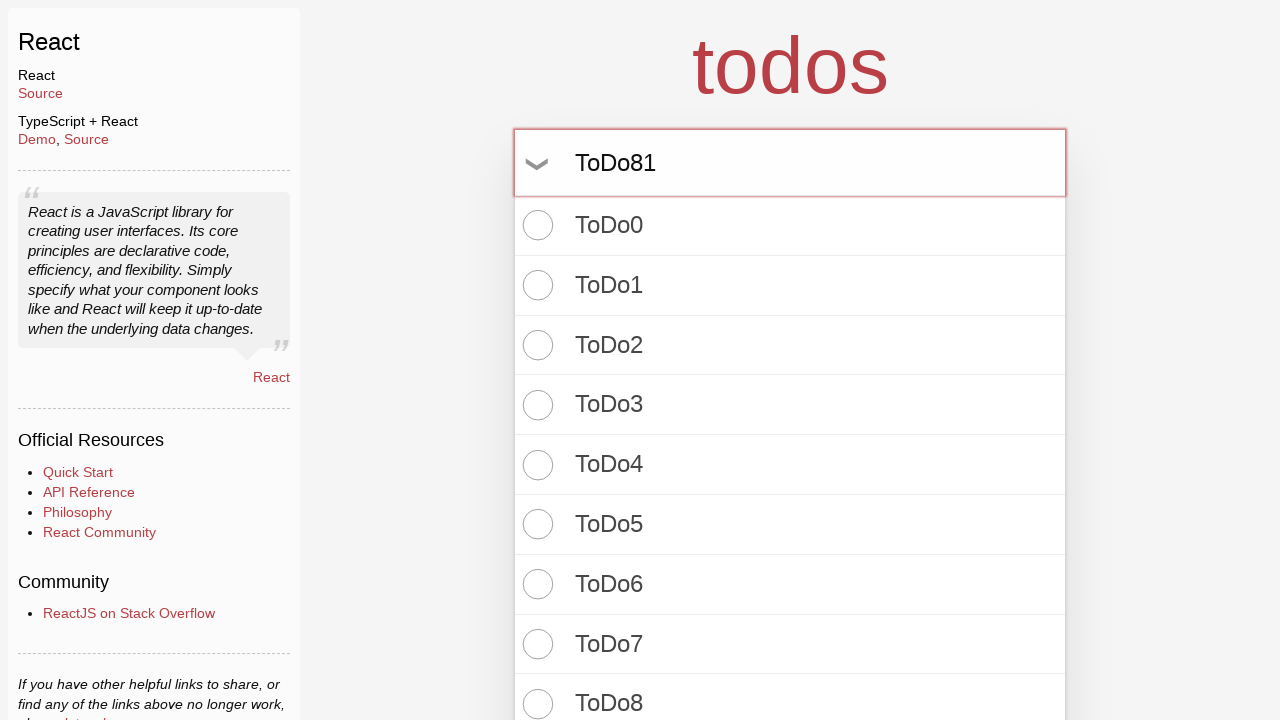

Pressed Enter to create todo item 82 on input.new-todo
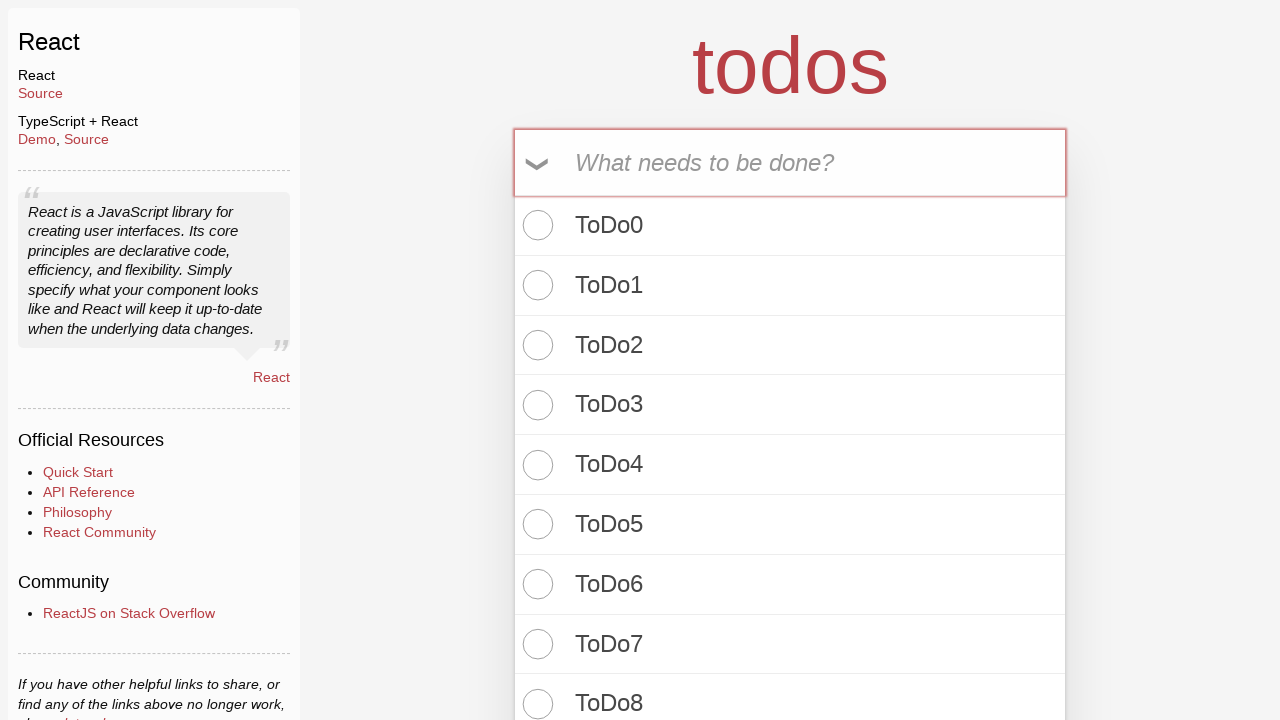

Filled new todo input with 'ToDo82' on input.new-todo
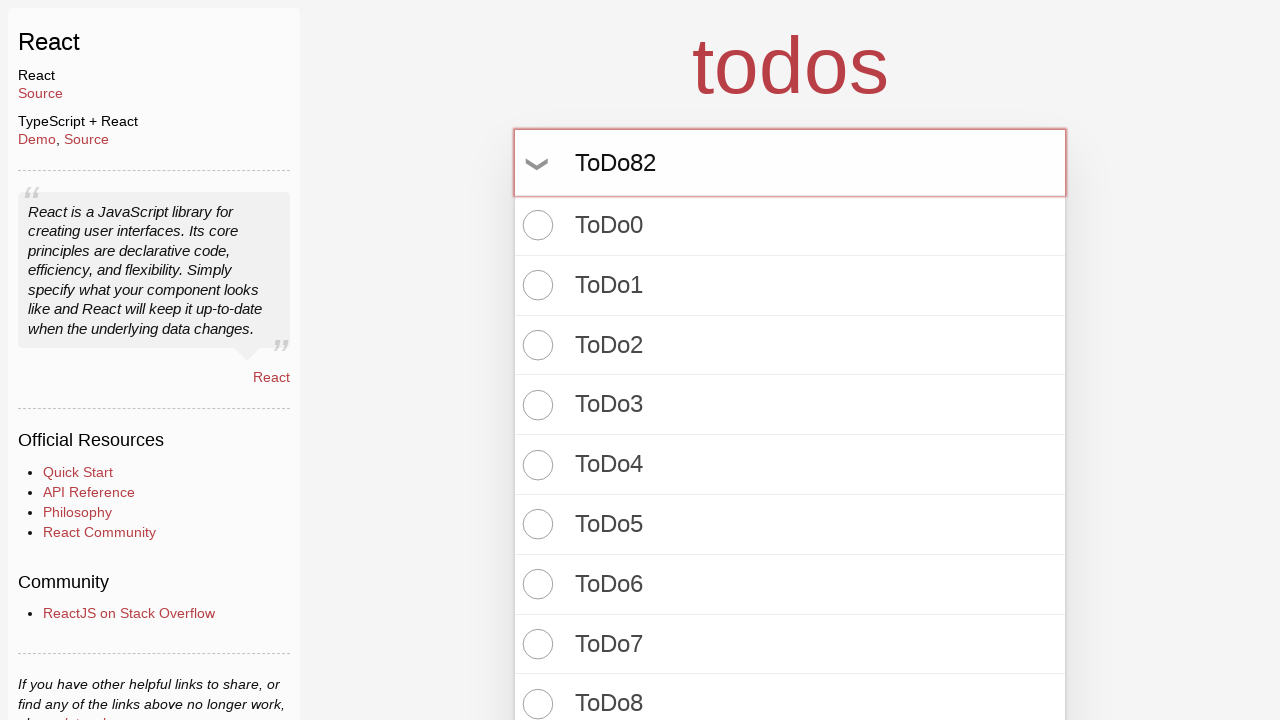

Pressed Enter to create todo item 83 on input.new-todo
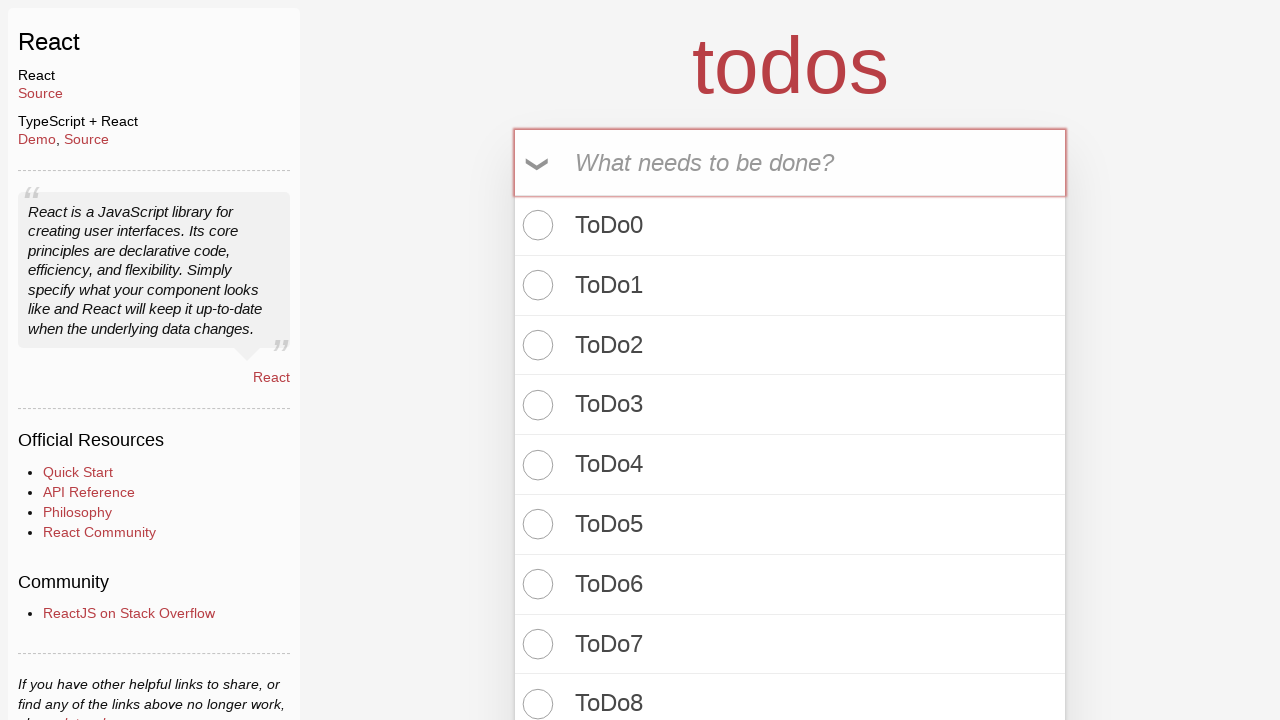

Filled new todo input with 'ToDo83' on input.new-todo
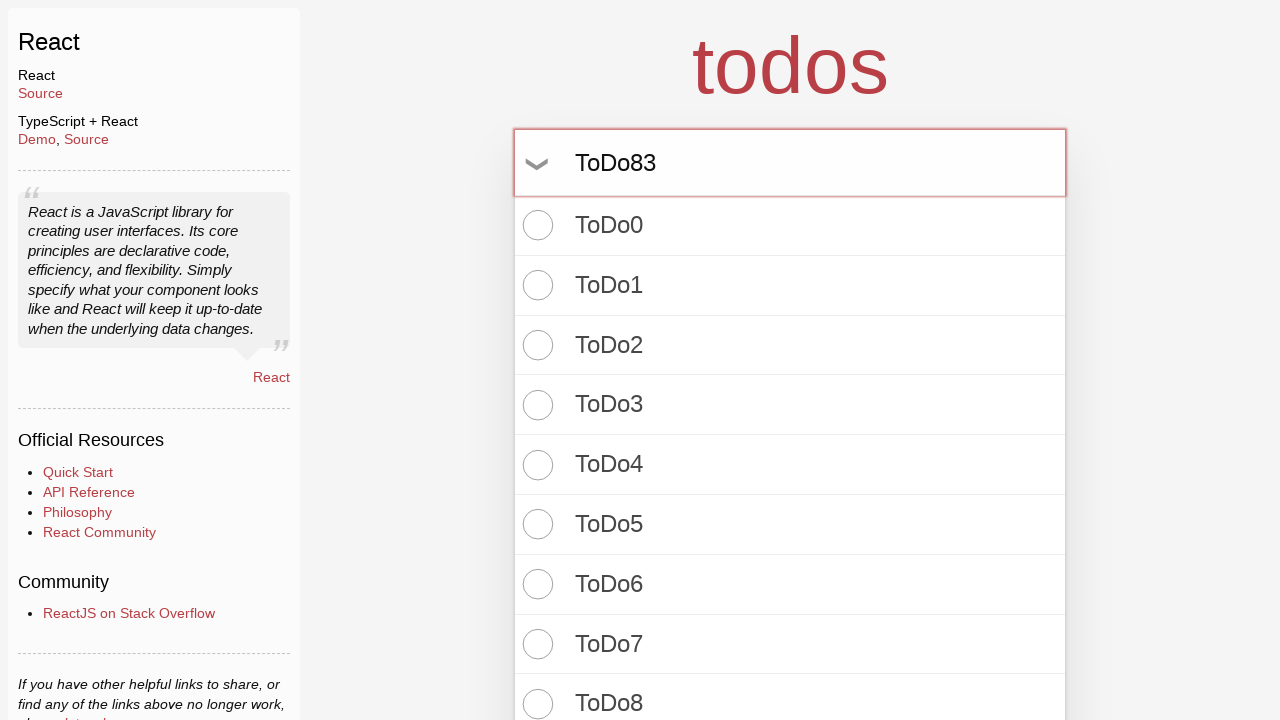

Pressed Enter to create todo item 84 on input.new-todo
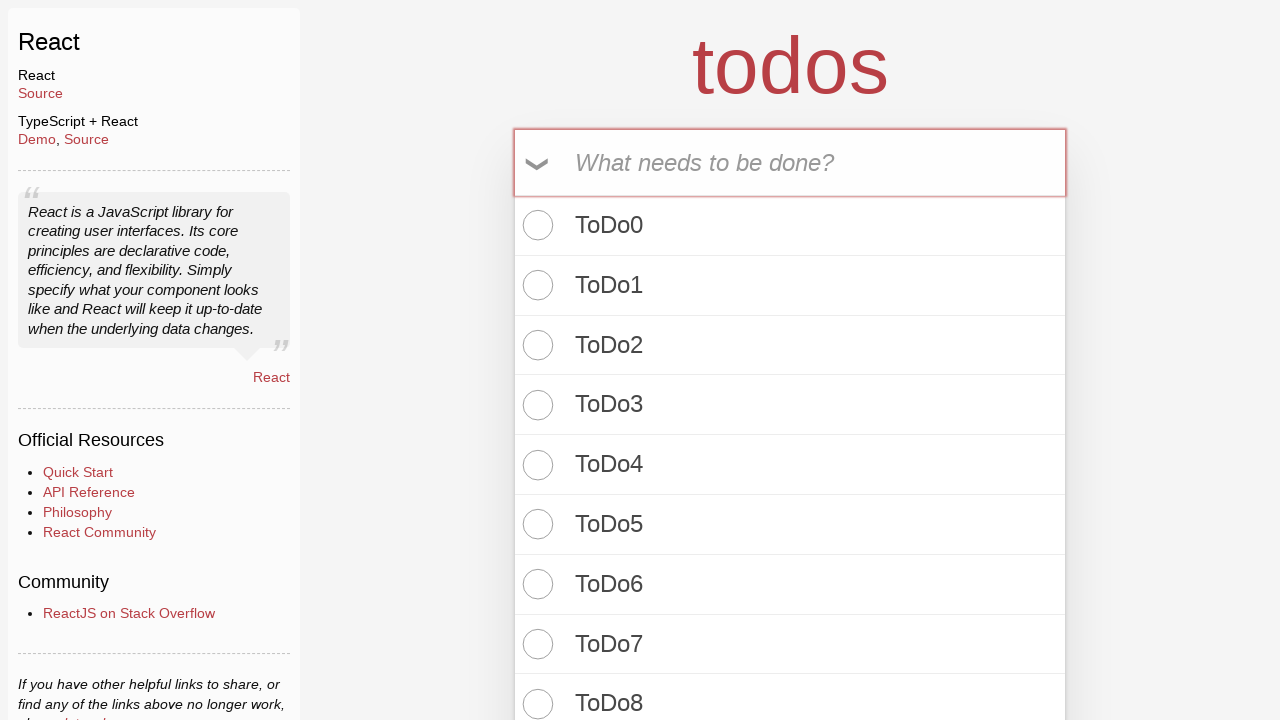

Filled new todo input with 'ToDo84' on input.new-todo
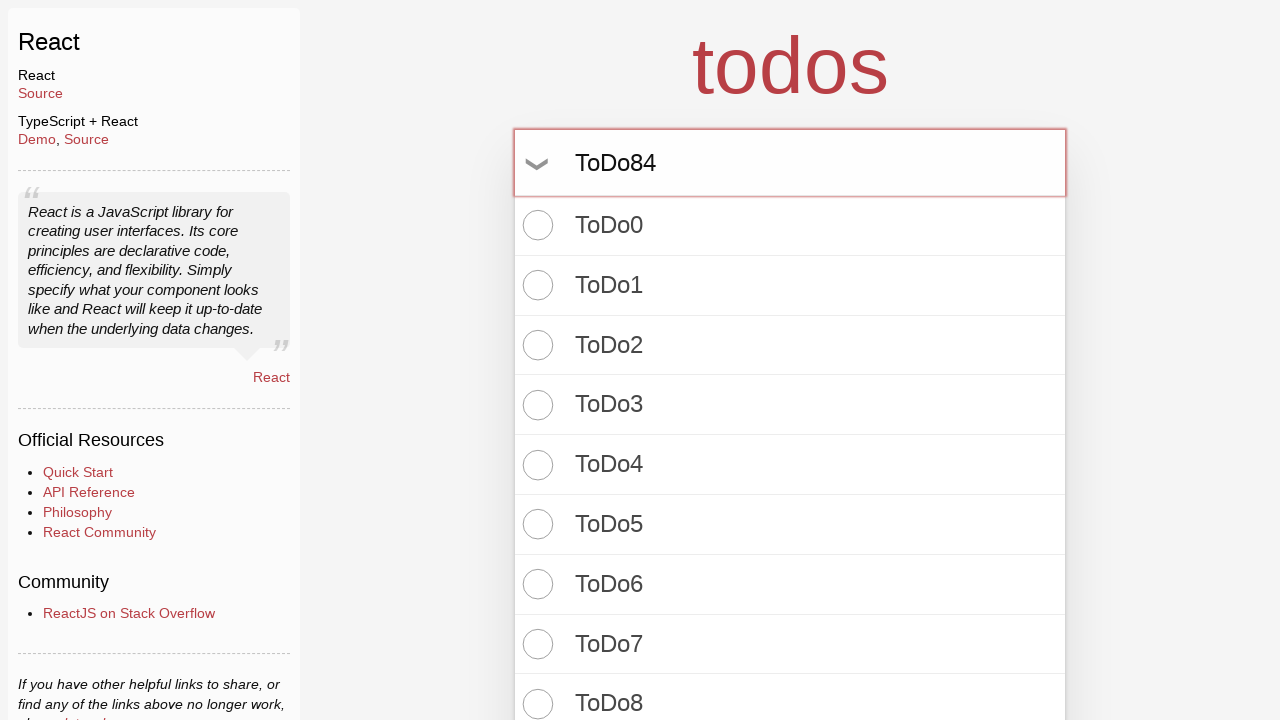

Pressed Enter to create todo item 85 on input.new-todo
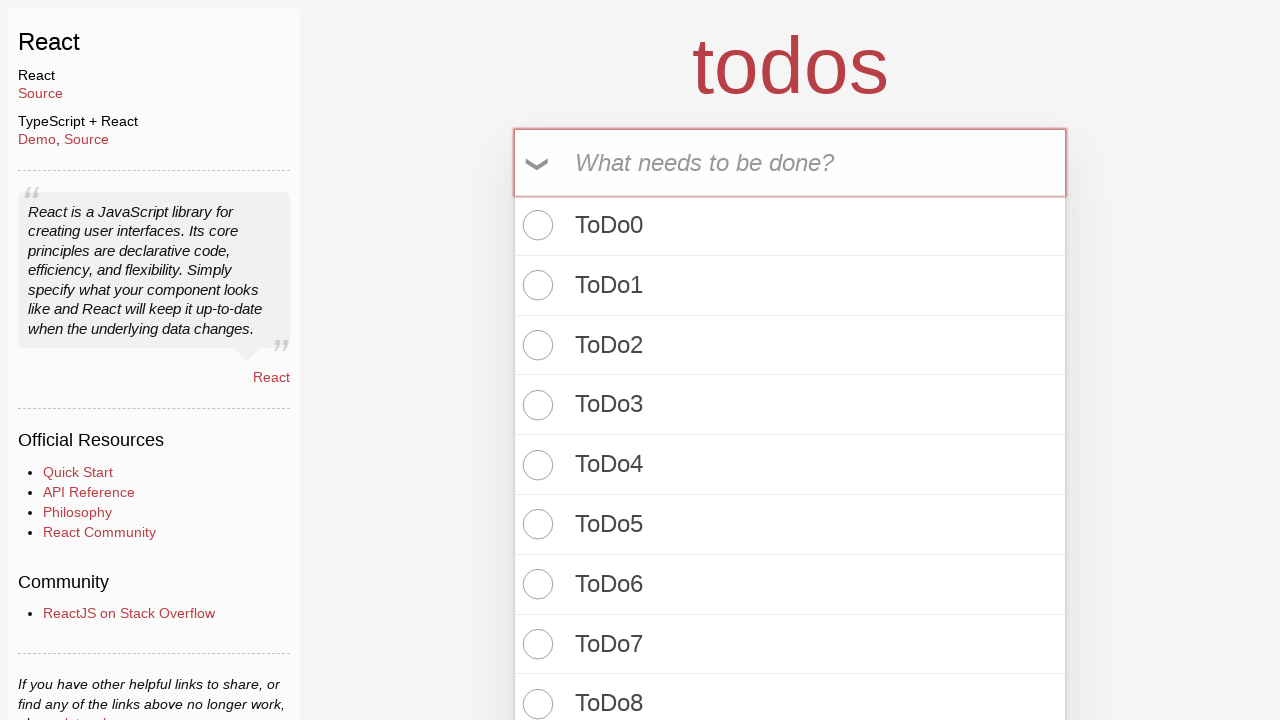

Filled new todo input with 'ToDo85' on input.new-todo
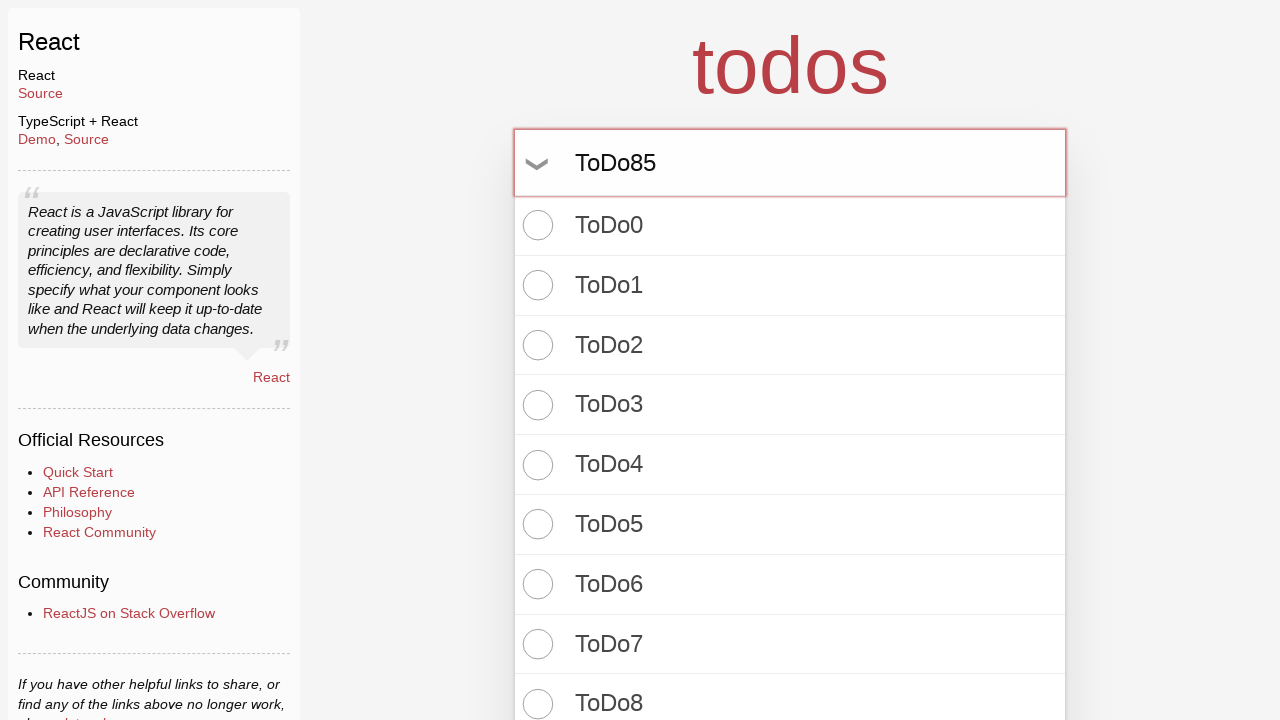

Pressed Enter to create todo item 86 on input.new-todo
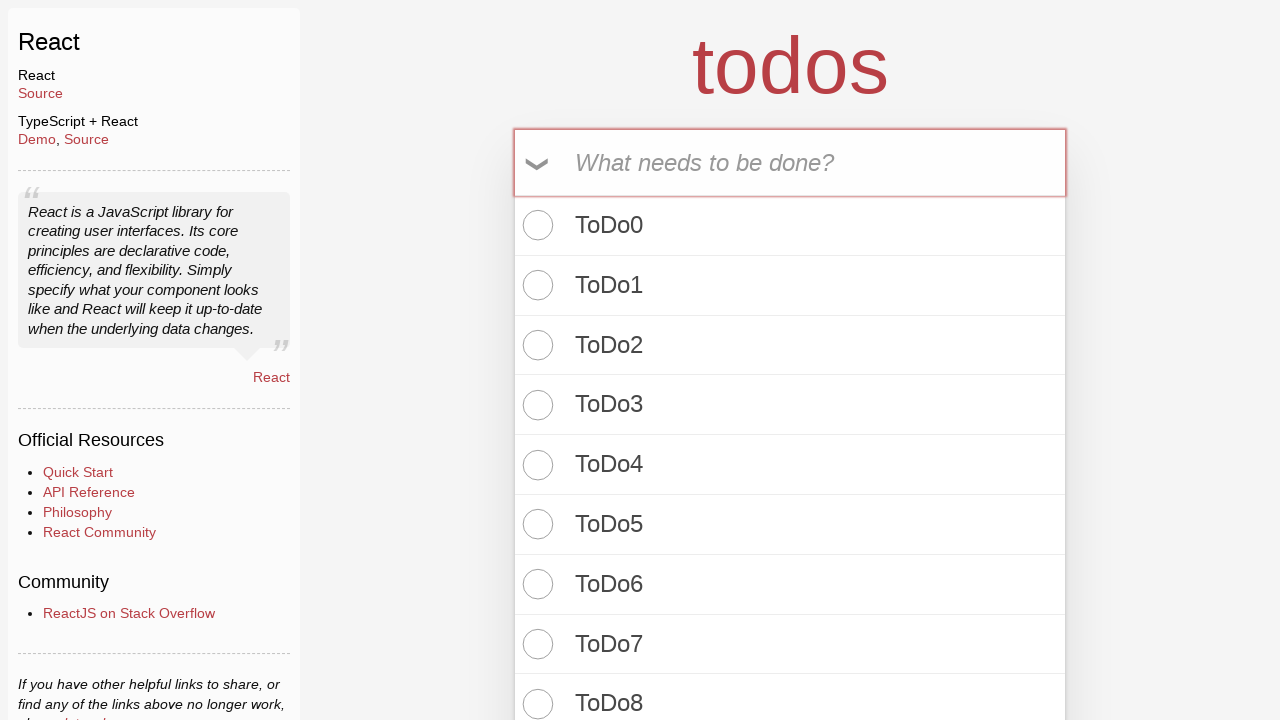

Filled new todo input with 'ToDo86' on input.new-todo
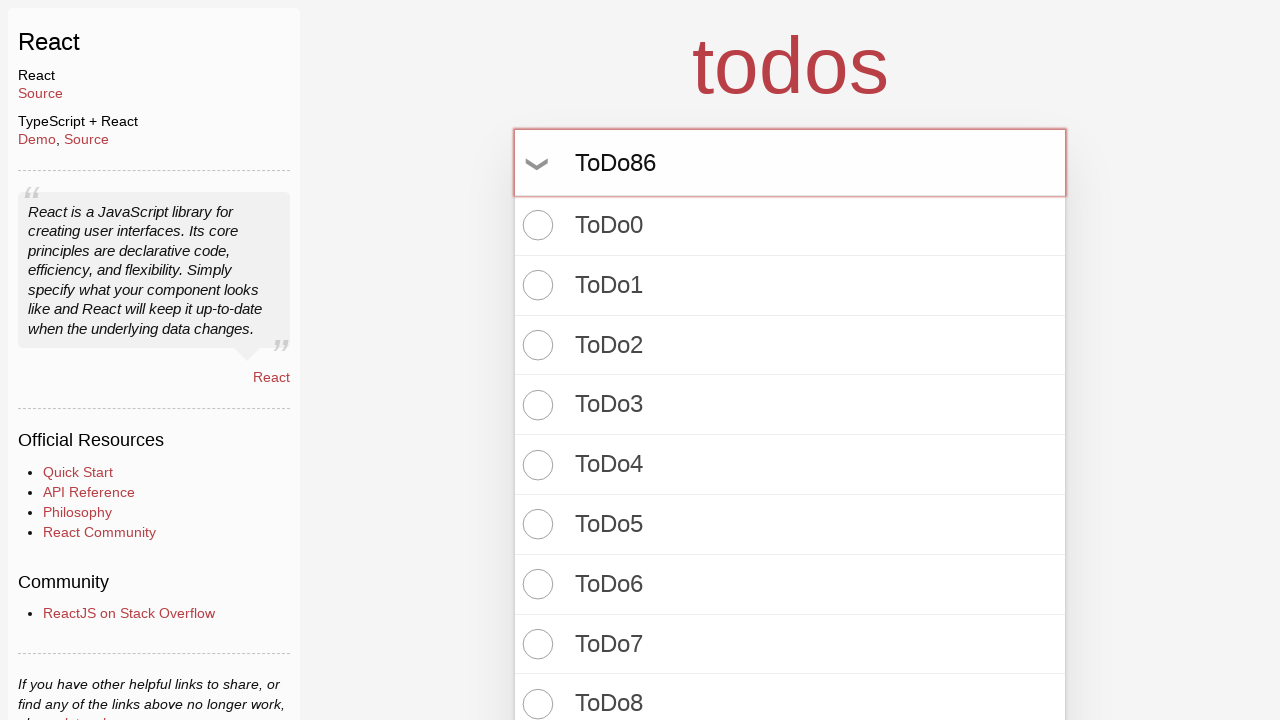

Pressed Enter to create todo item 87 on input.new-todo
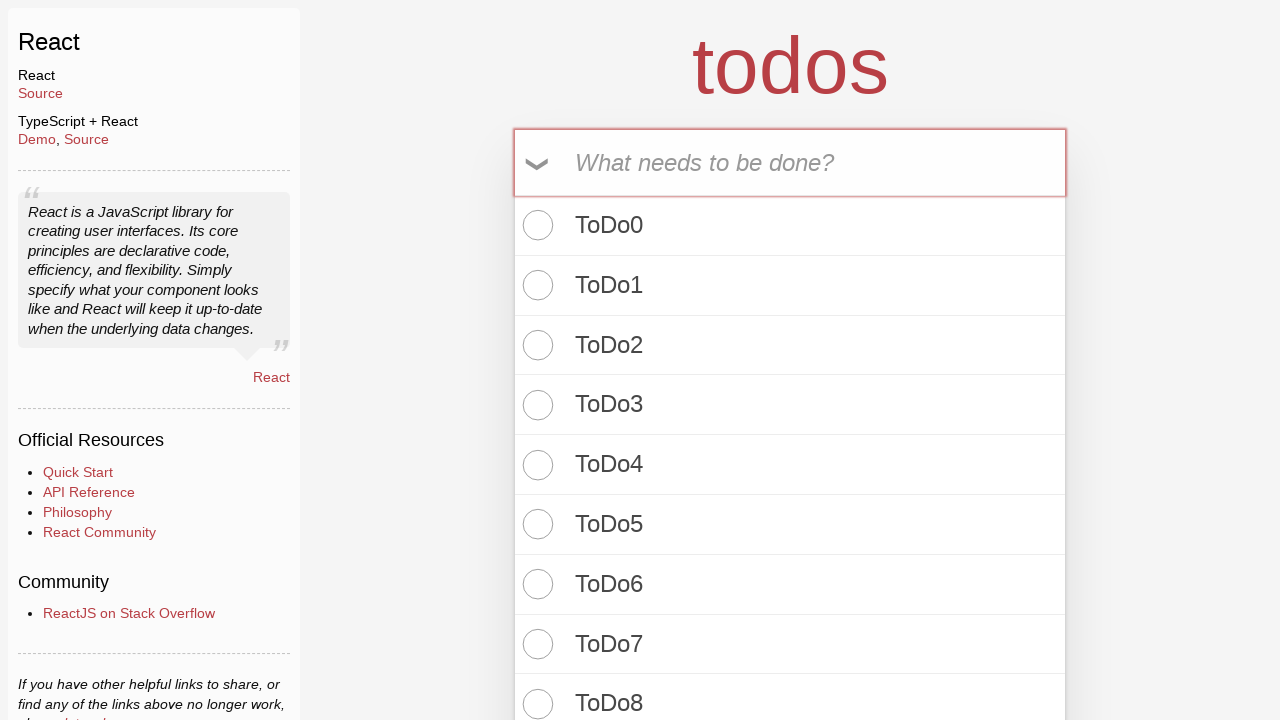

Filled new todo input with 'ToDo87' on input.new-todo
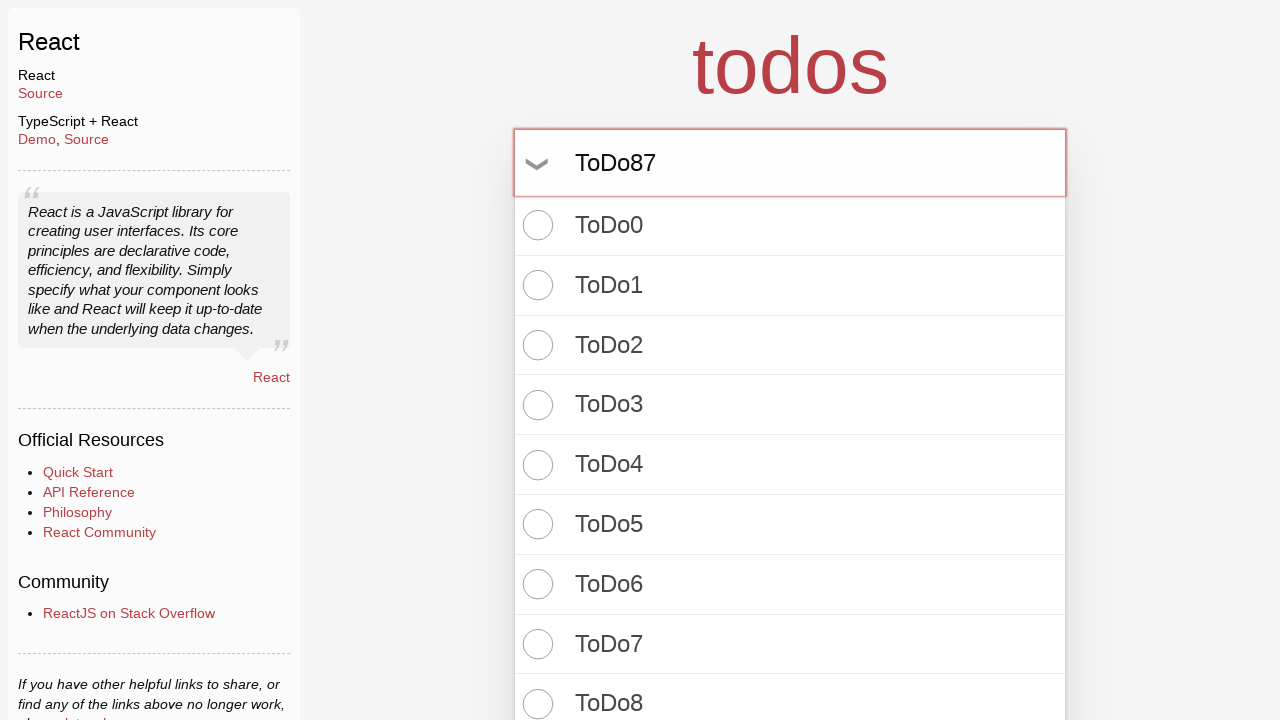

Pressed Enter to create todo item 88 on input.new-todo
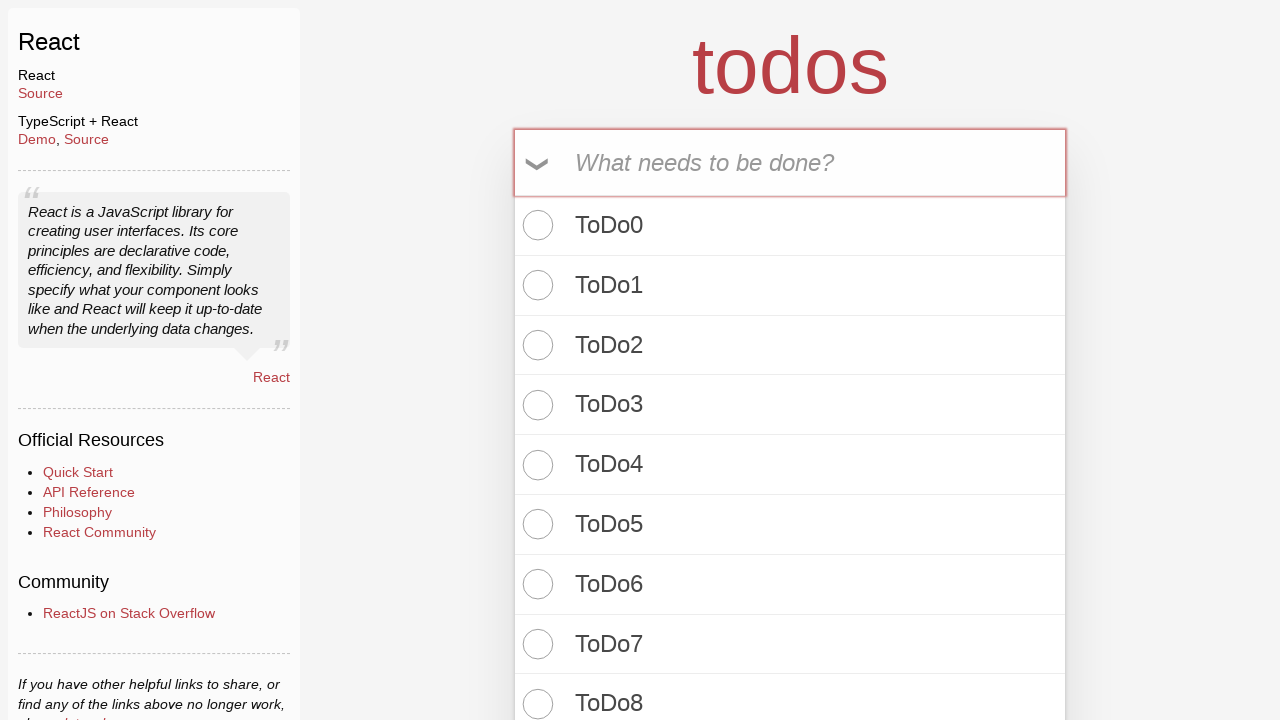

Filled new todo input with 'ToDo88' on input.new-todo
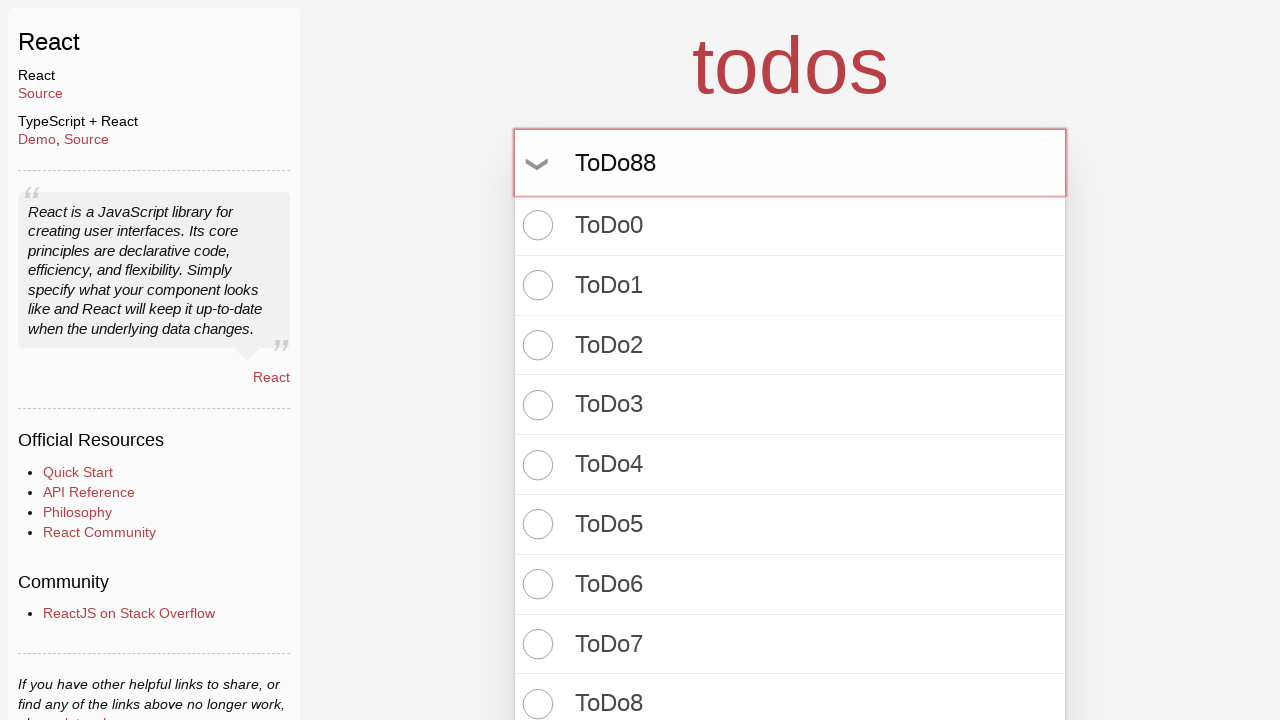

Pressed Enter to create todo item 89 on input.new-todo
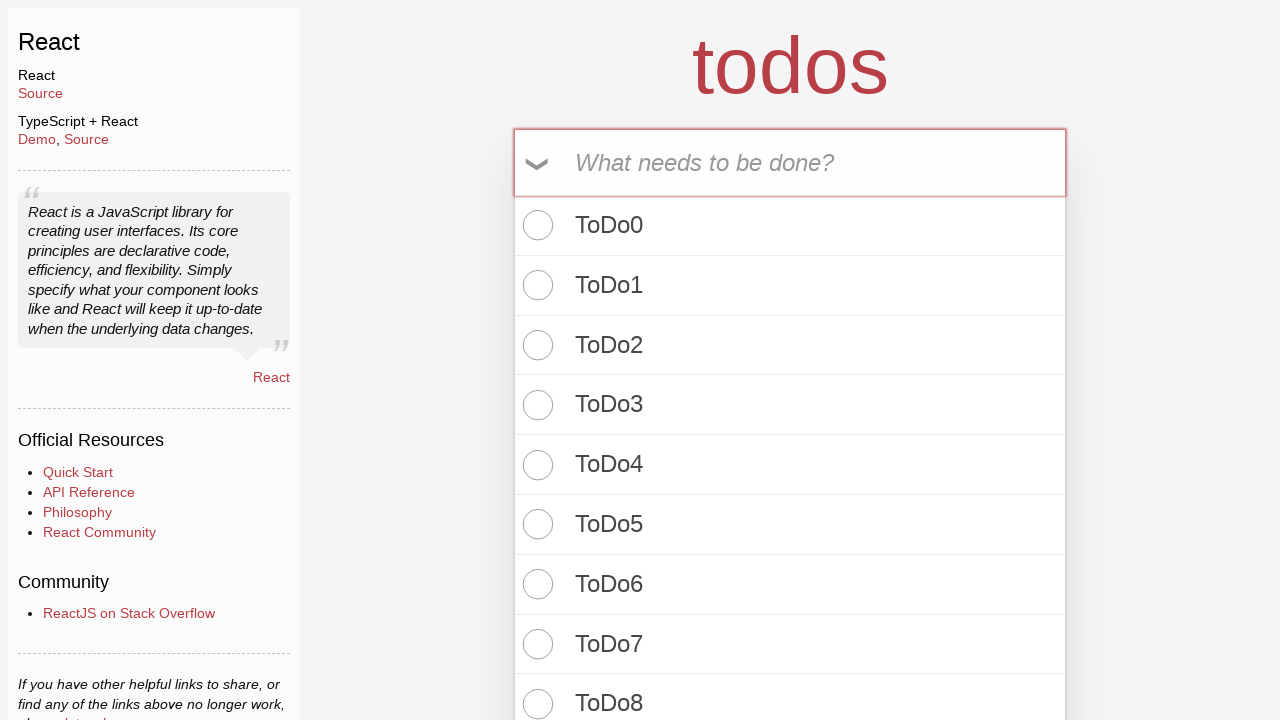

Filled new todo input with 'ToDo89' on input.new-todo
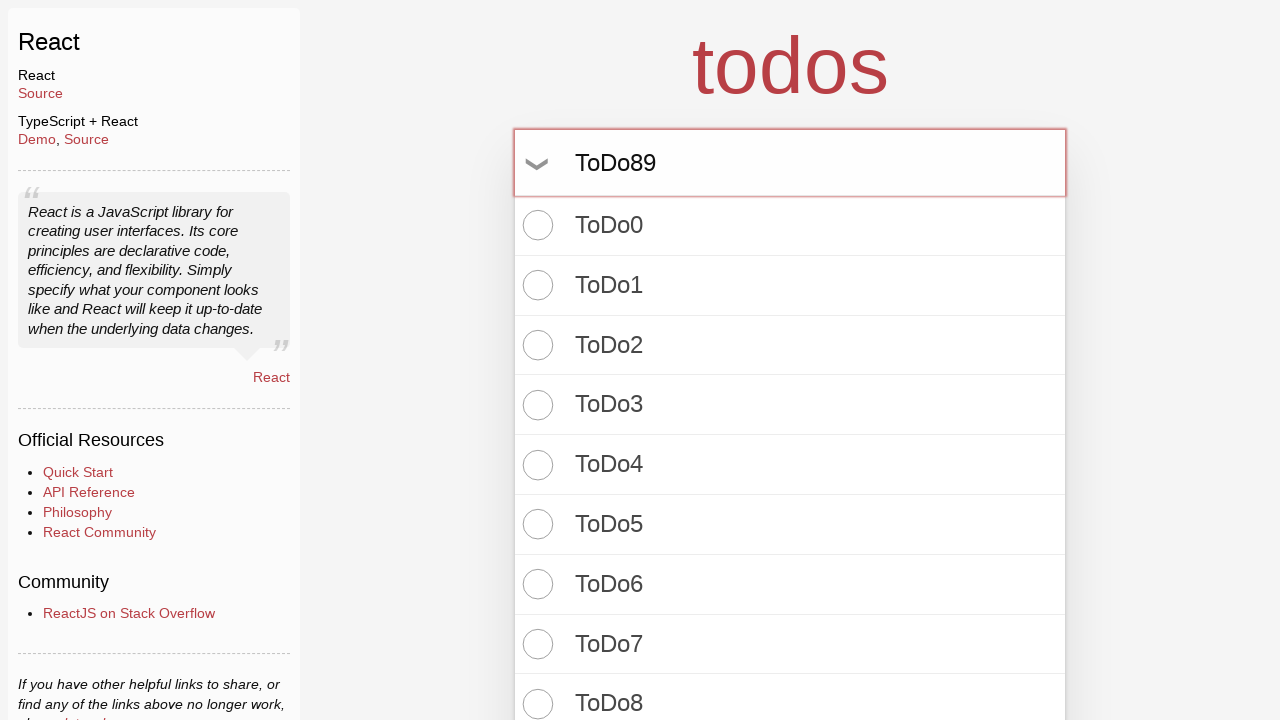

Pressed Enter to create todo item 90 on input.new-todo
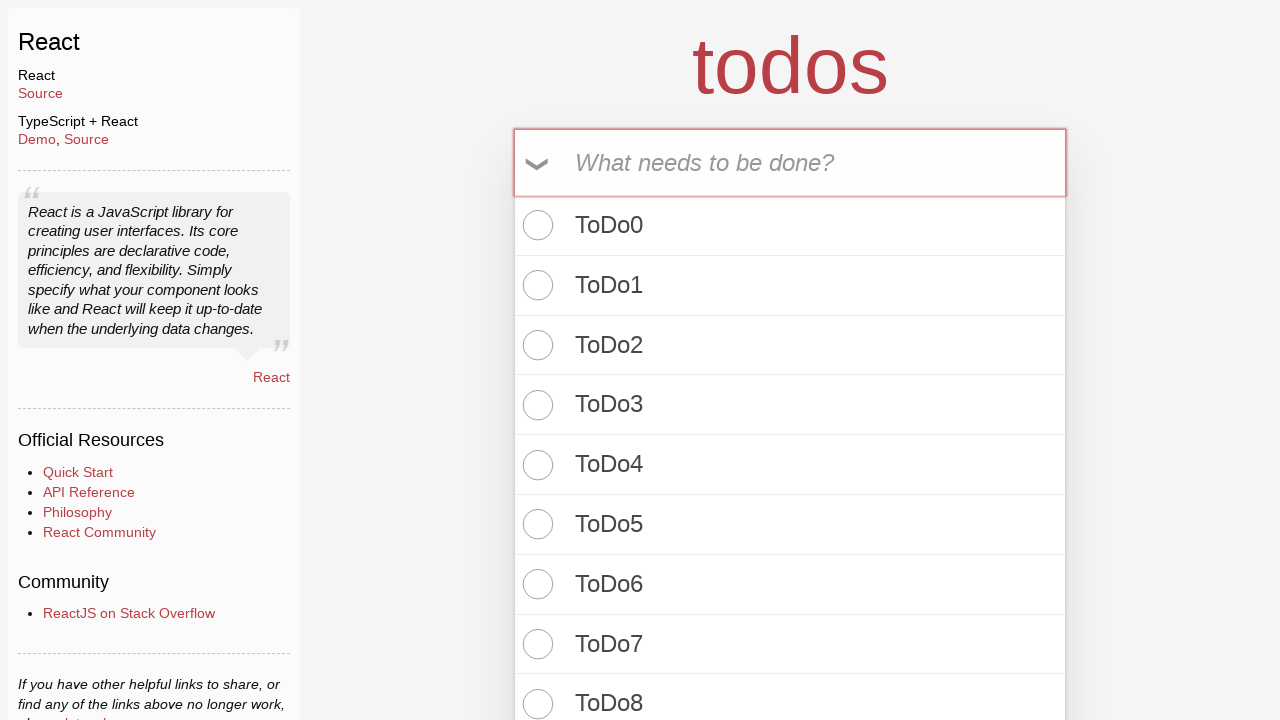

Filled new todo input with 'ToDo90' on input.new-todo
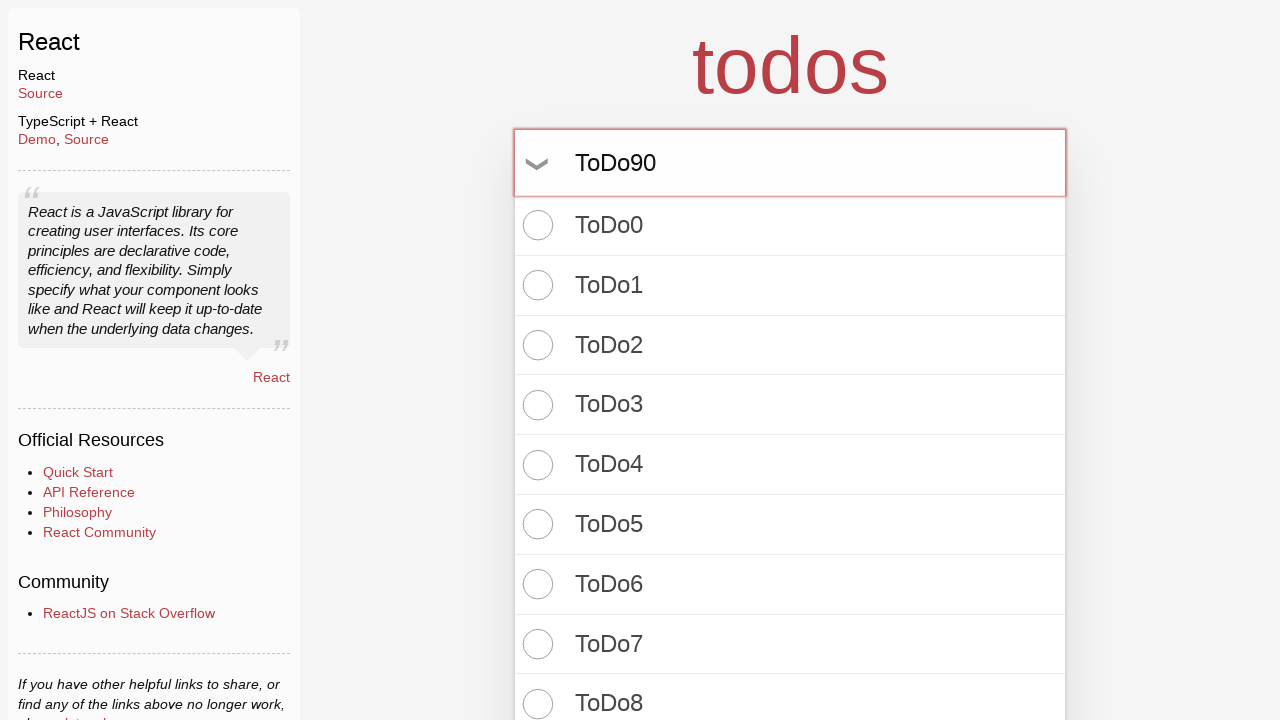

Pressed Enter to create todo item 91 on input.new-todo
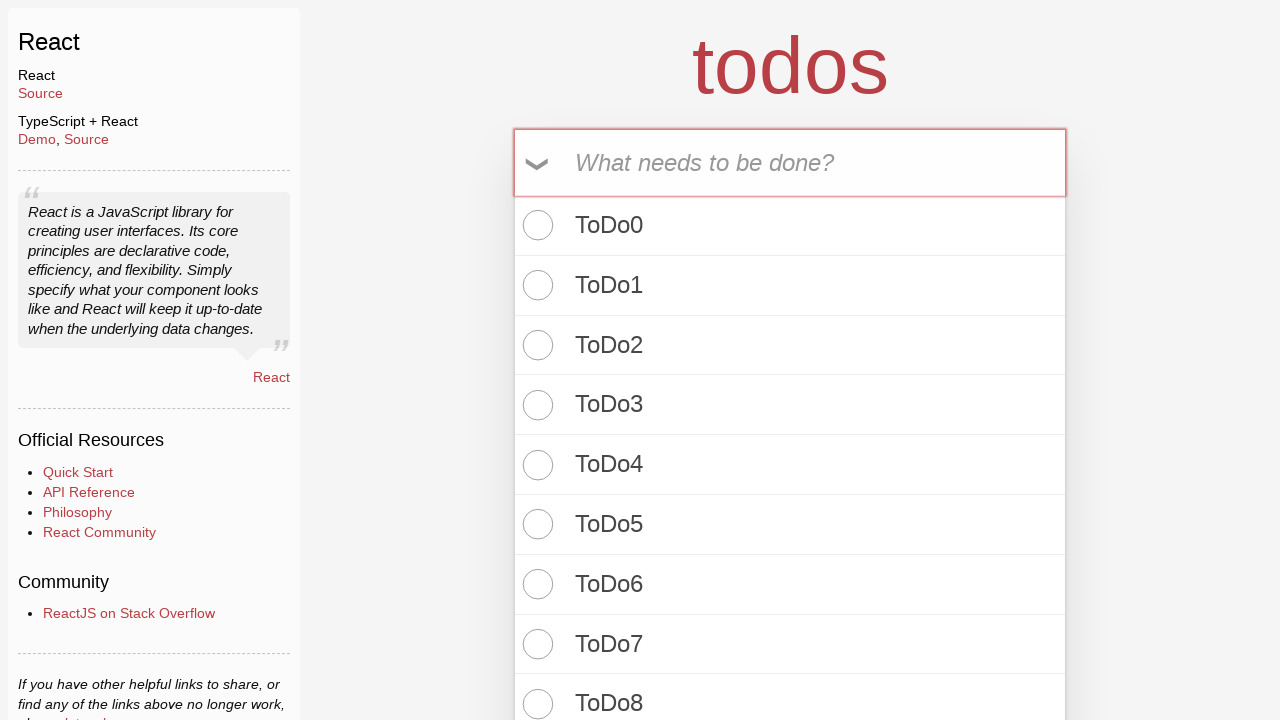

Filled new todo input with 'ToDo91' on input.new-todo
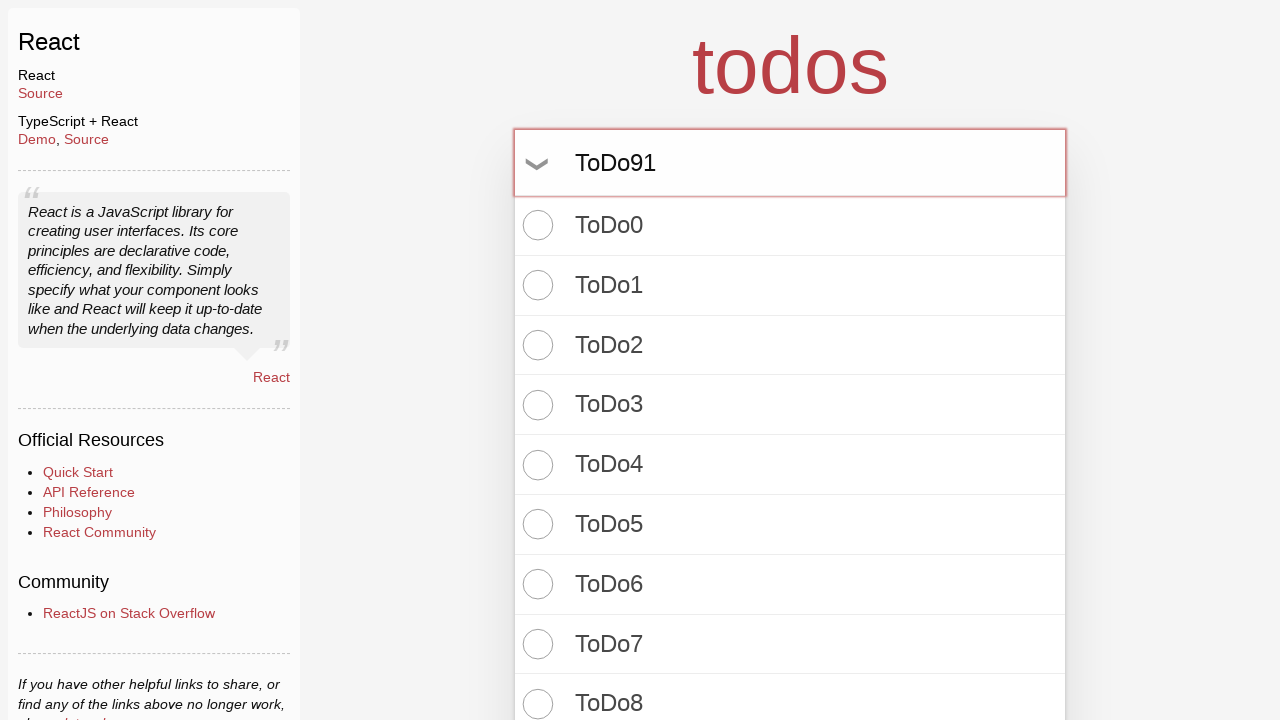

Pressed Enter to create todo item 92 on input.new-todo
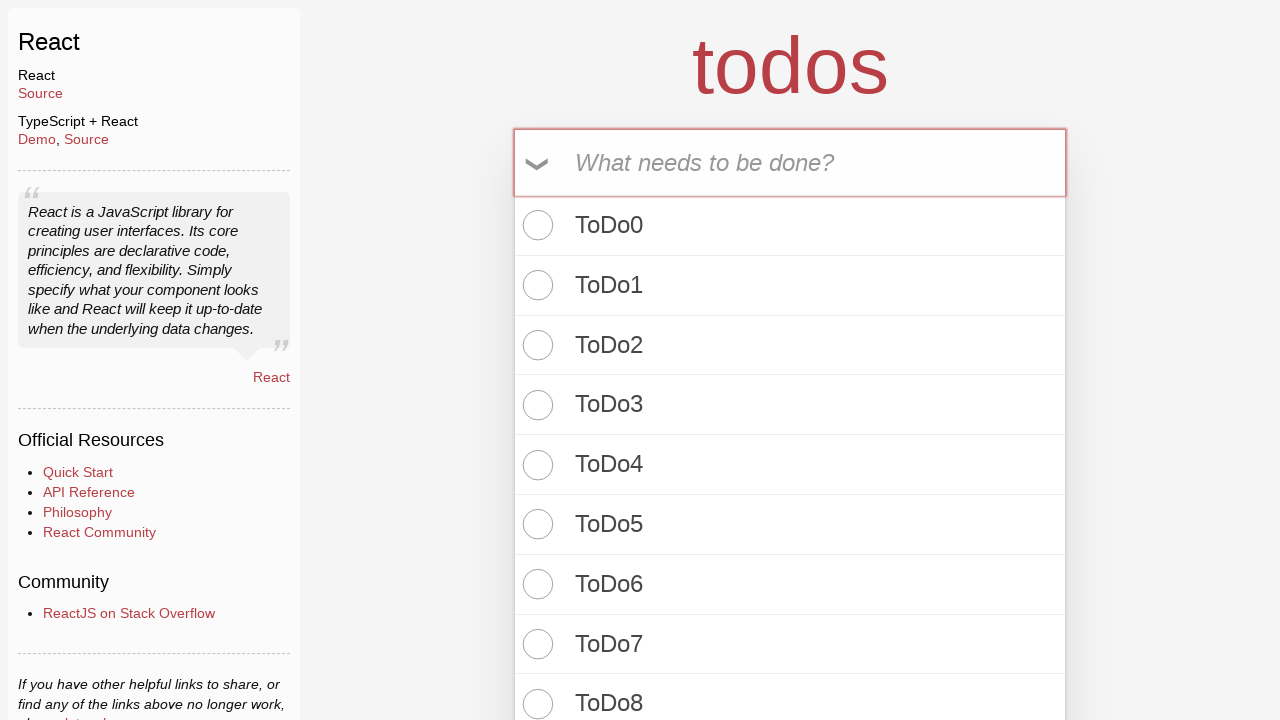

Filled new todo input with 'ToDo92' on input.new-todo
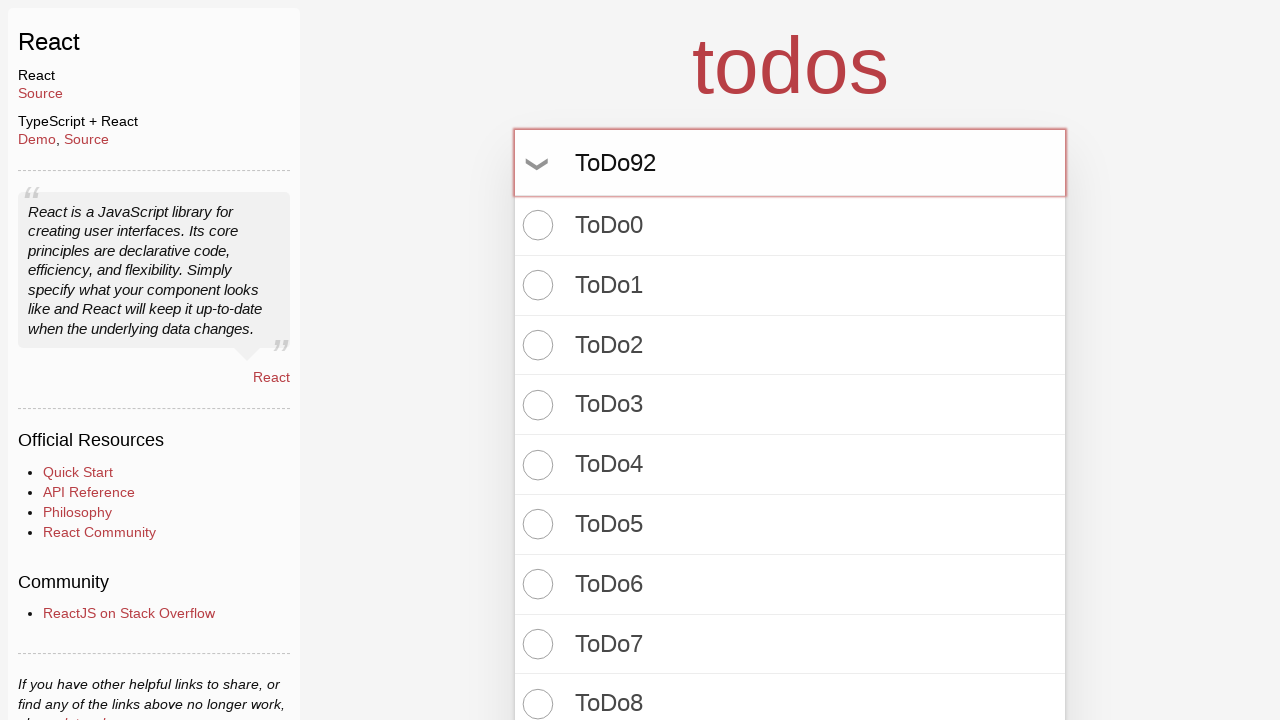

Pressed Enter to create todo item 93 on input.new-todo
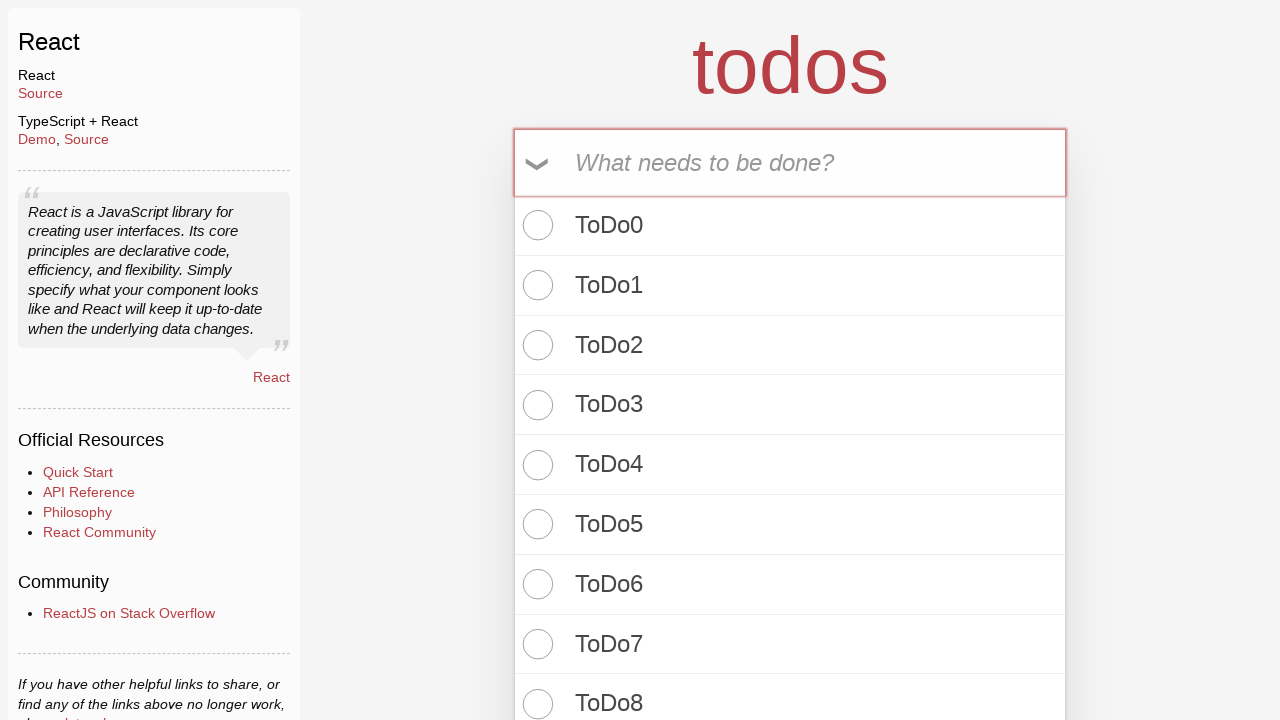

Filled new todo input with 'ToDo93' on input.new-todo
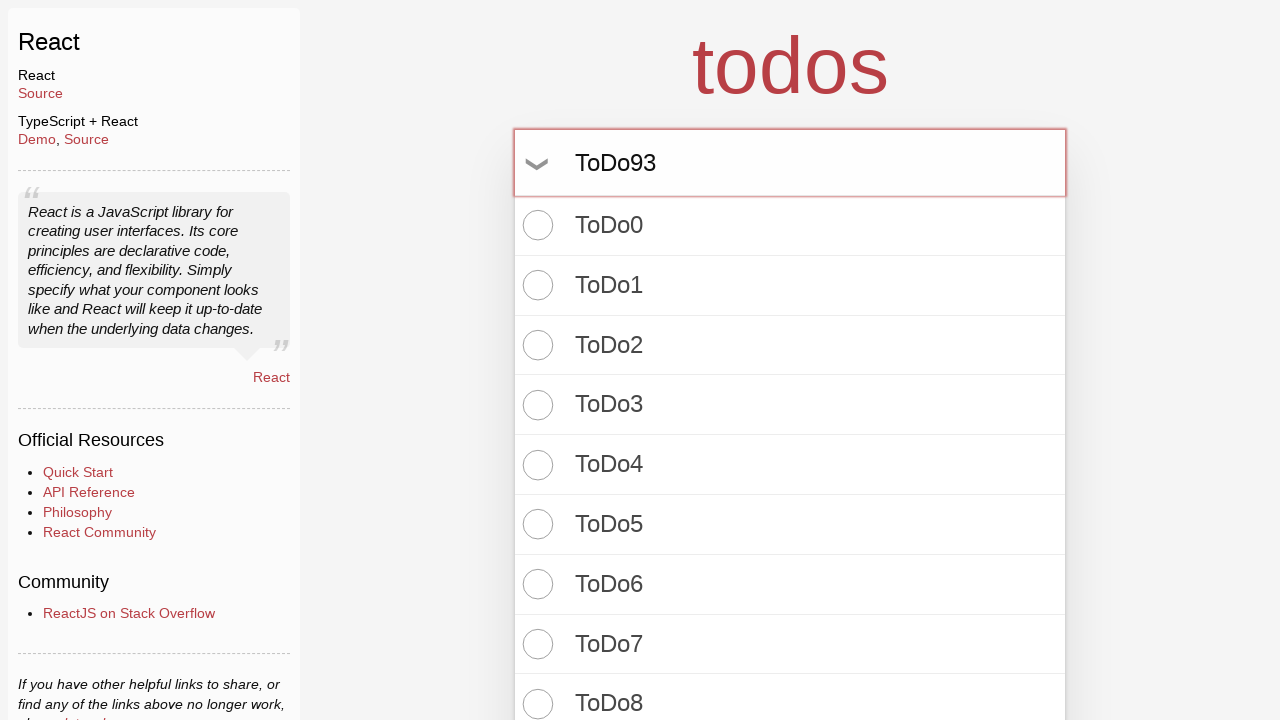

Pressed Enter to create todo item 94 on input.new-todo
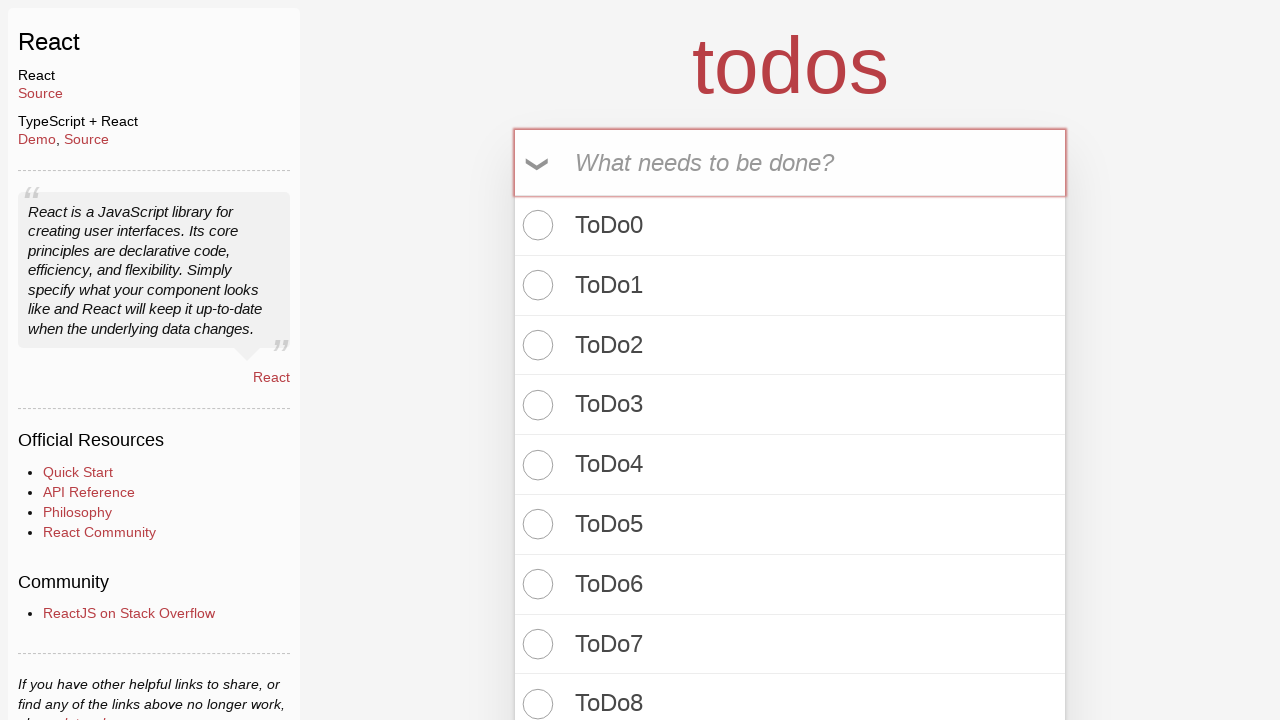

Filled new todo input with 'ToDo94' on input.new-todo
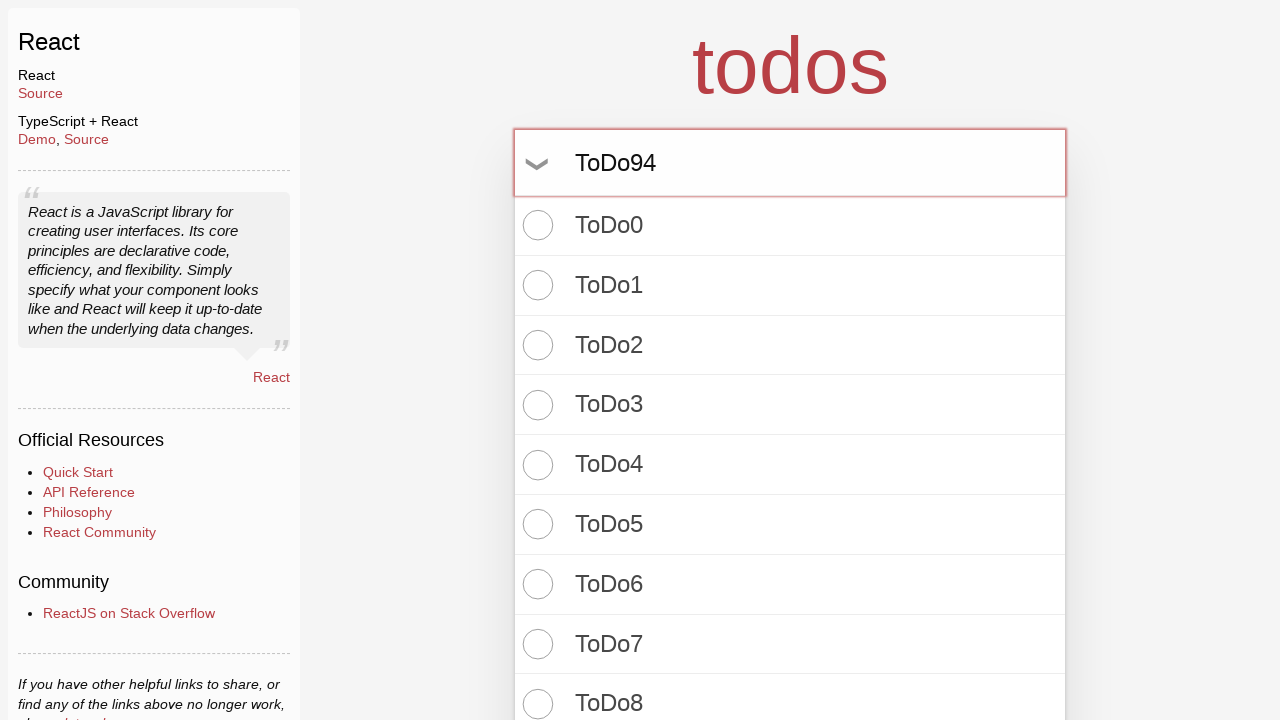

Pressed Enter to create todo item 95 on input.new-todo
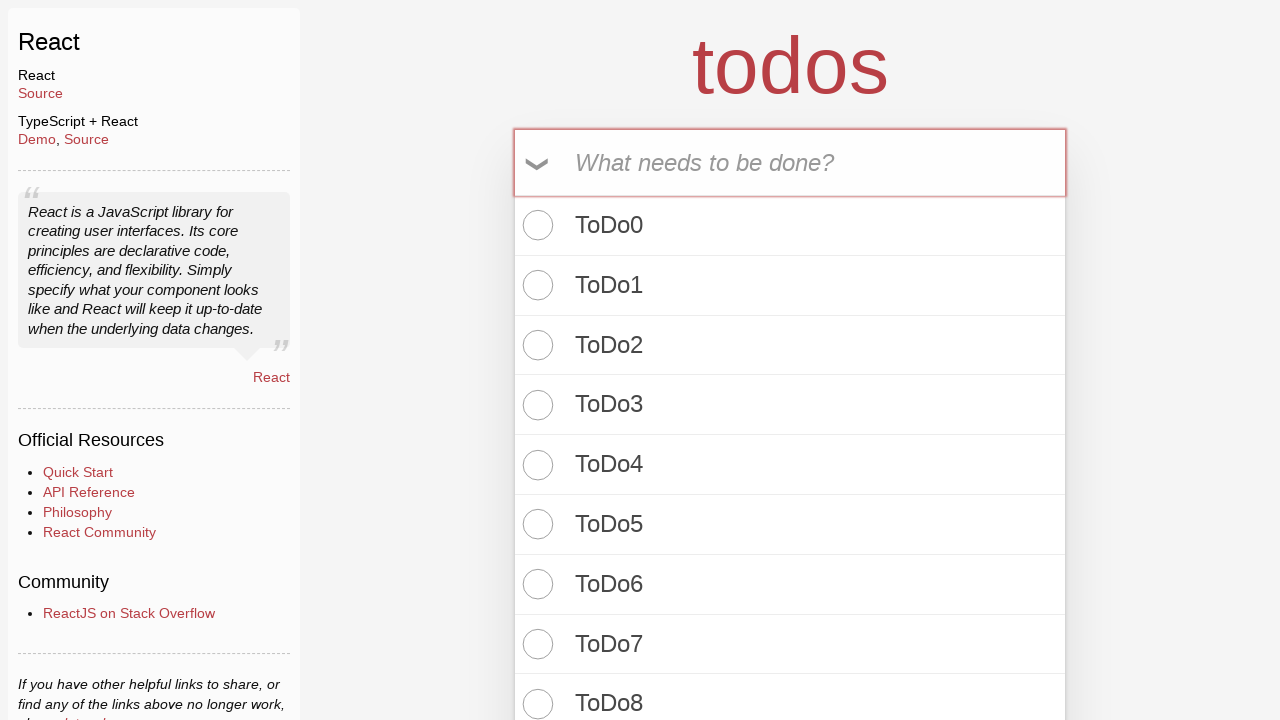

Filled new todo input with 'ToDo95' on input.new-todo
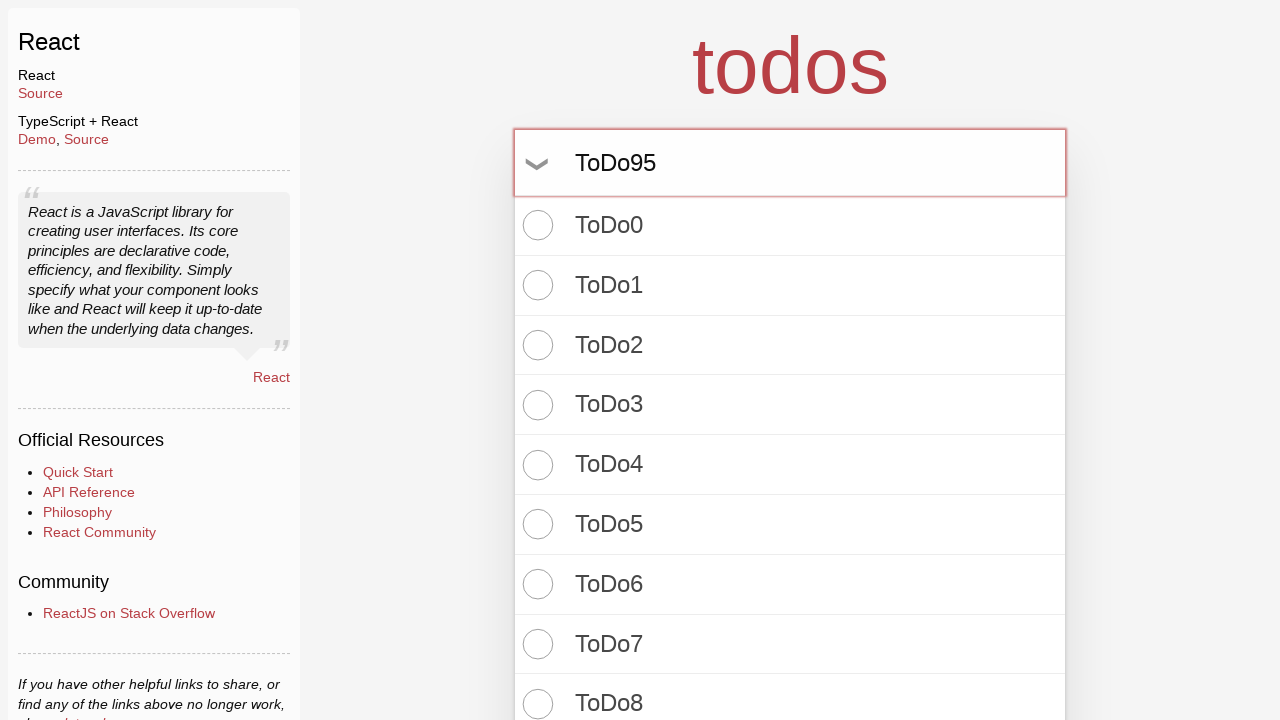

Pressed Enter to create todo item 96 on input.new-todo
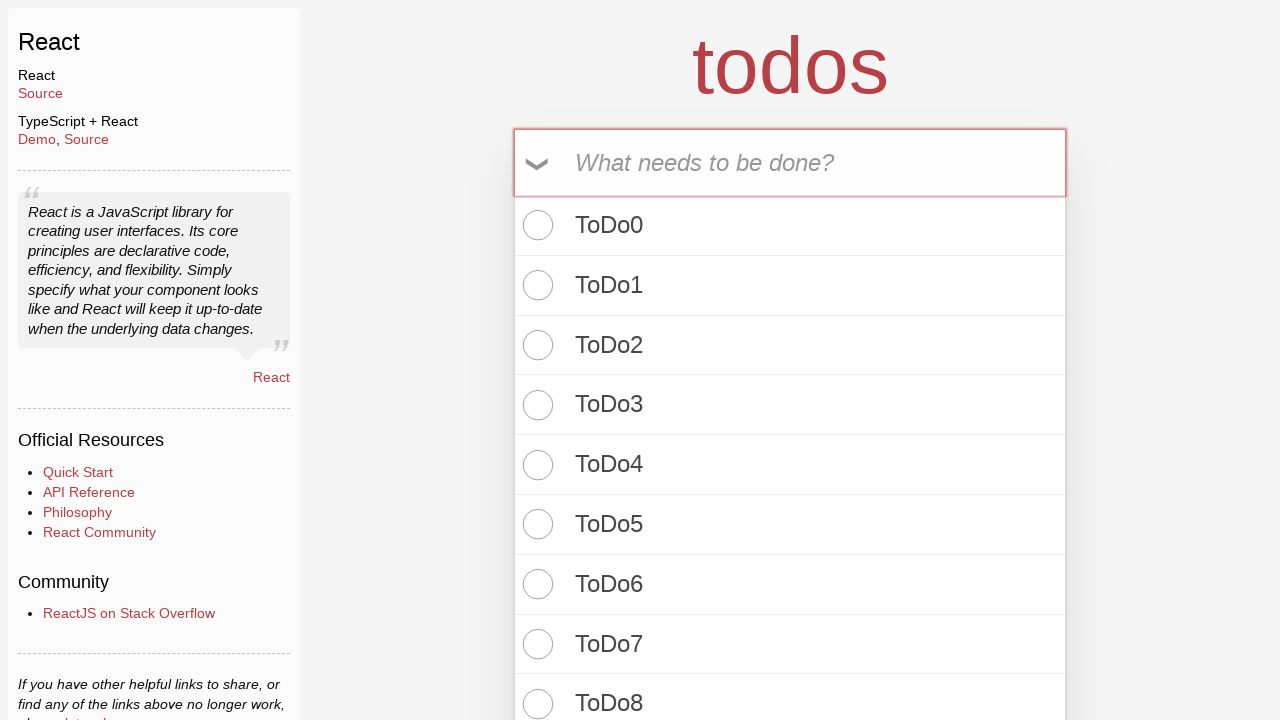

Filled new todo input with 'ToDo96' on input.new-todo
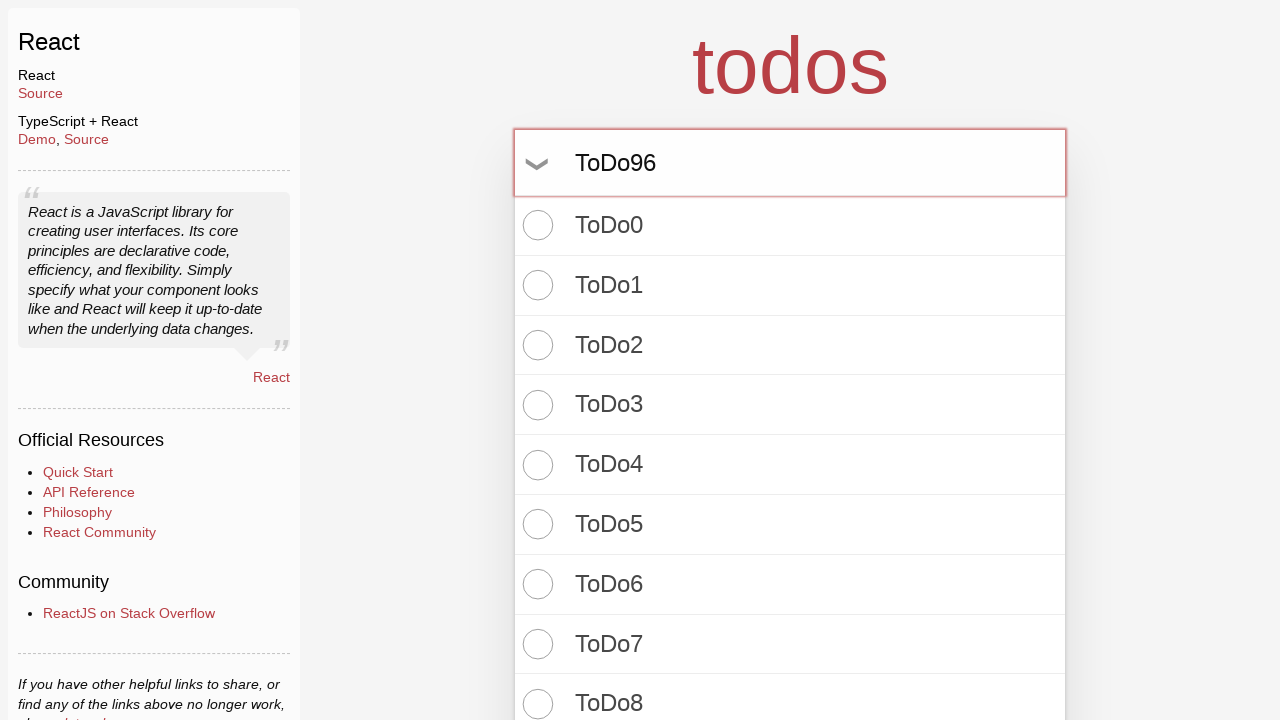

Pressed Enter to create todo item 97 on input.new-todo
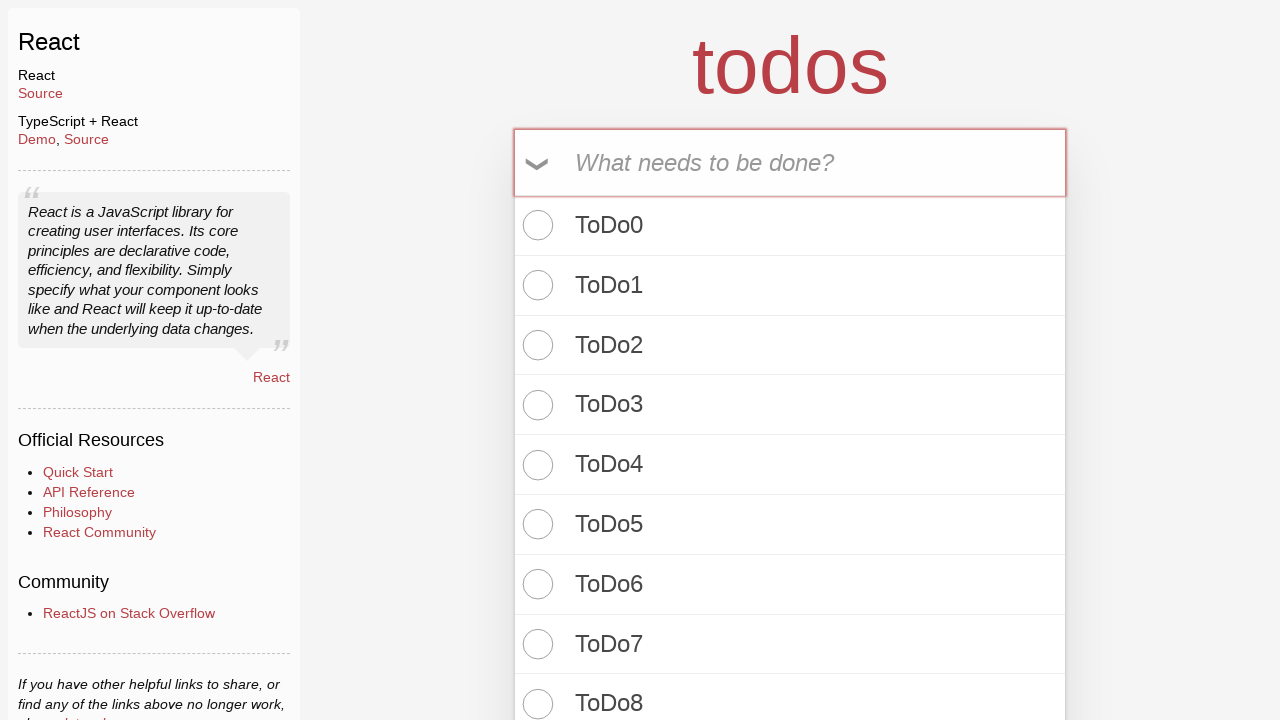

Filled new todo input with 'ToDo97' on input.new-todo
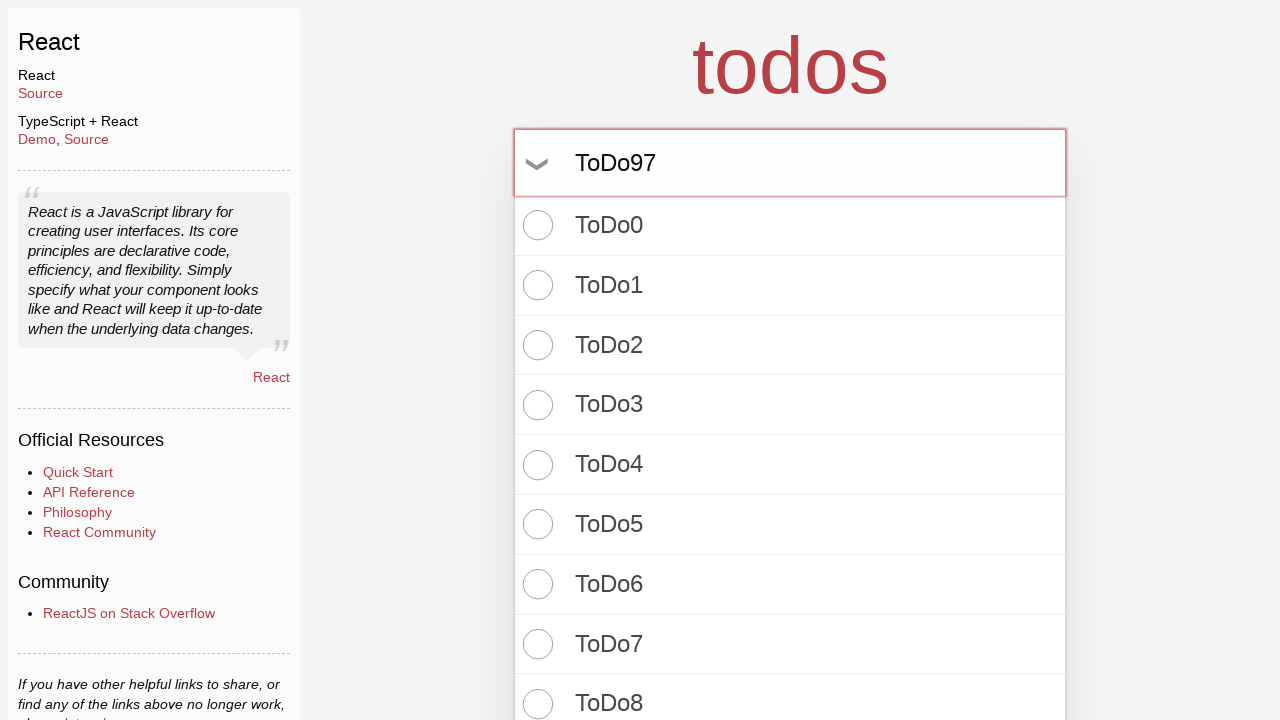

Pressed Enter to create todo item 98 on input.new-todo
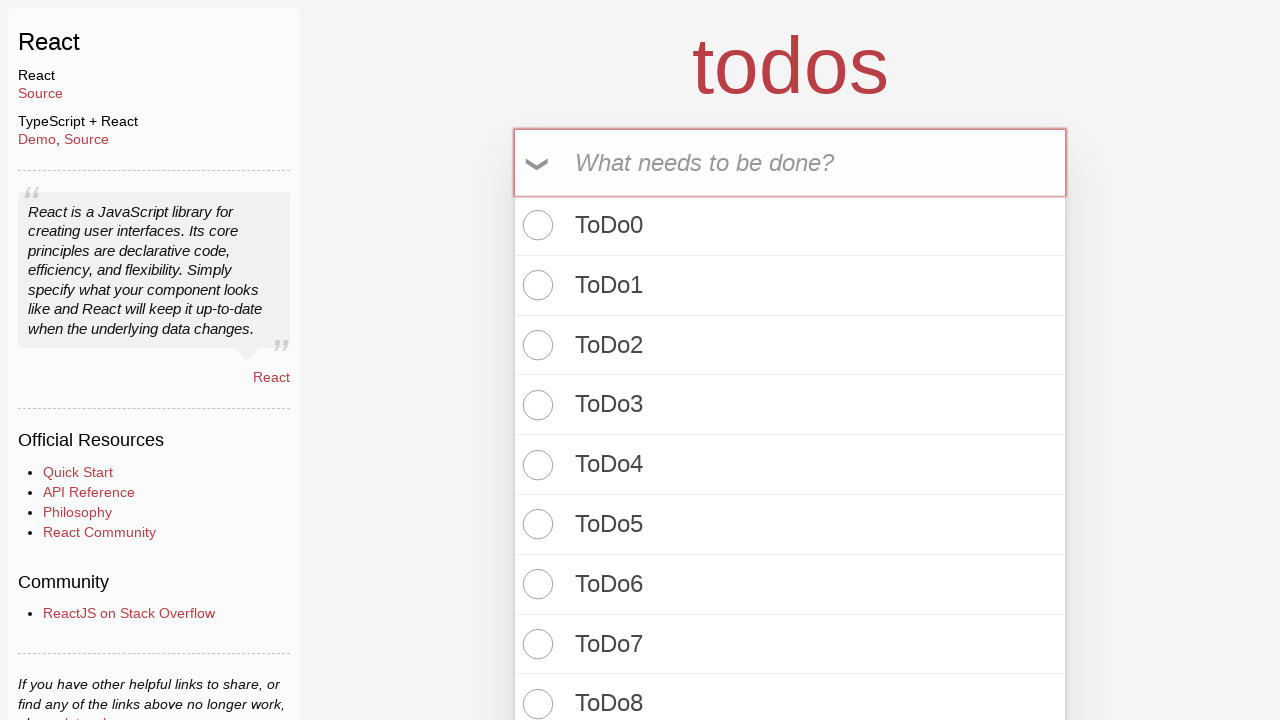

Filled new todo input with 'ToDo98' on input.new-todo
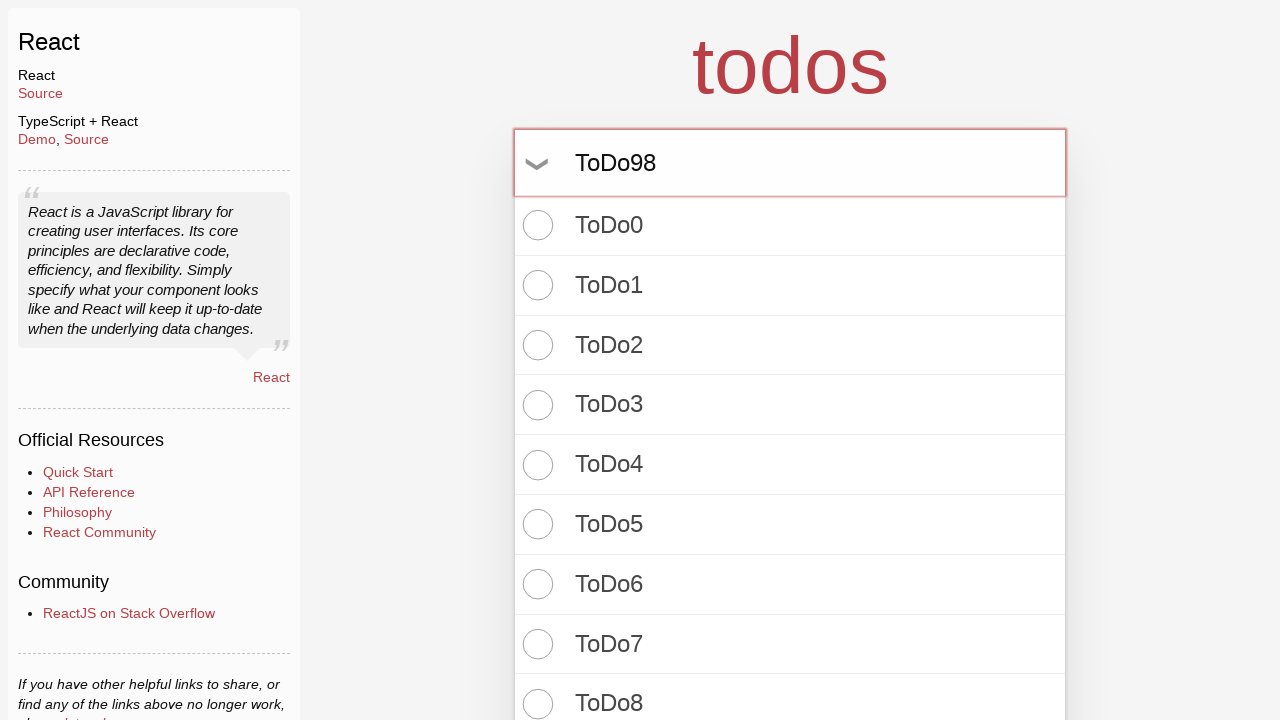

Pressed Enter to create todo item 99 on input.new-todo
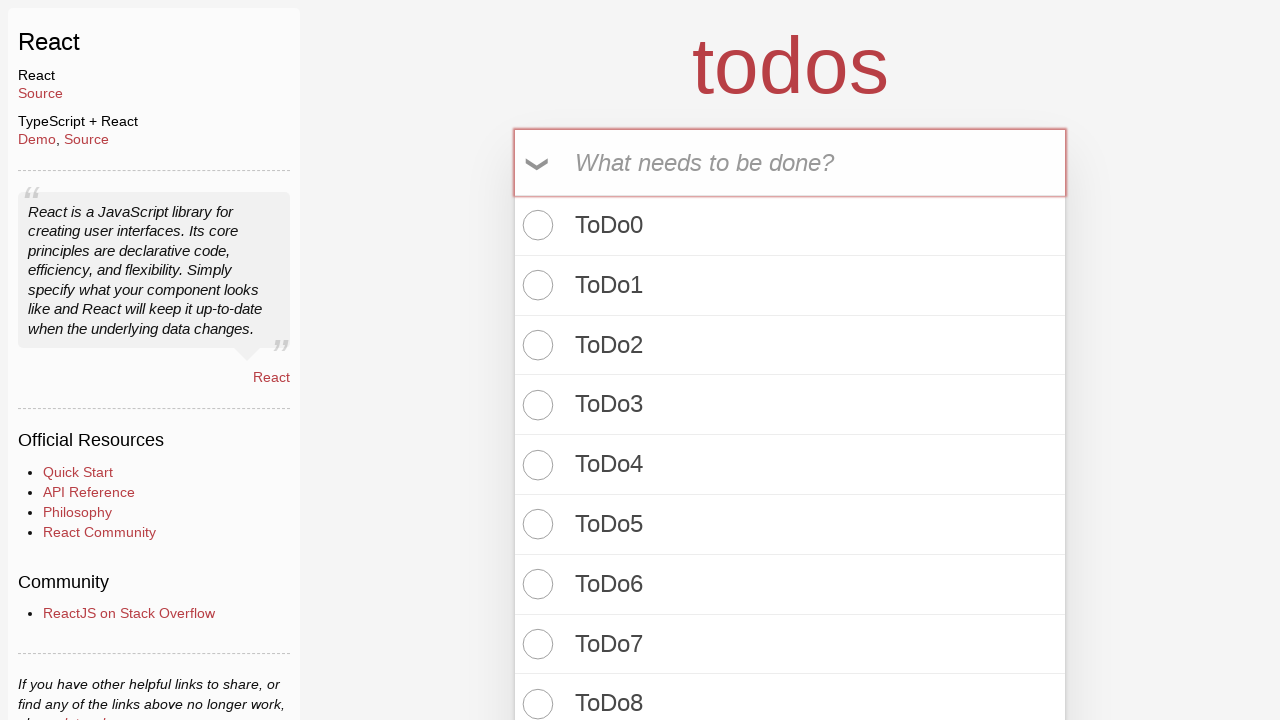

Filled new todo input with 'ToDo99' on input.new-todo
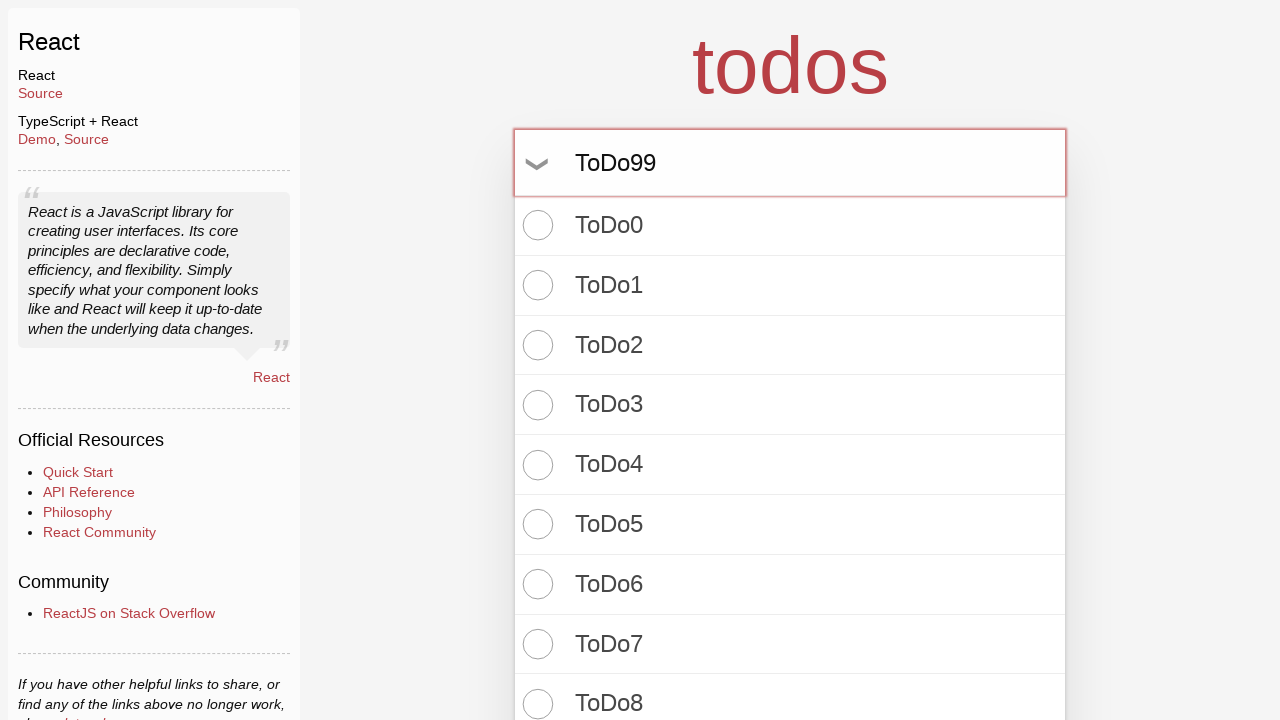

Pressed Enter to create todo item 100 on input.new-todo
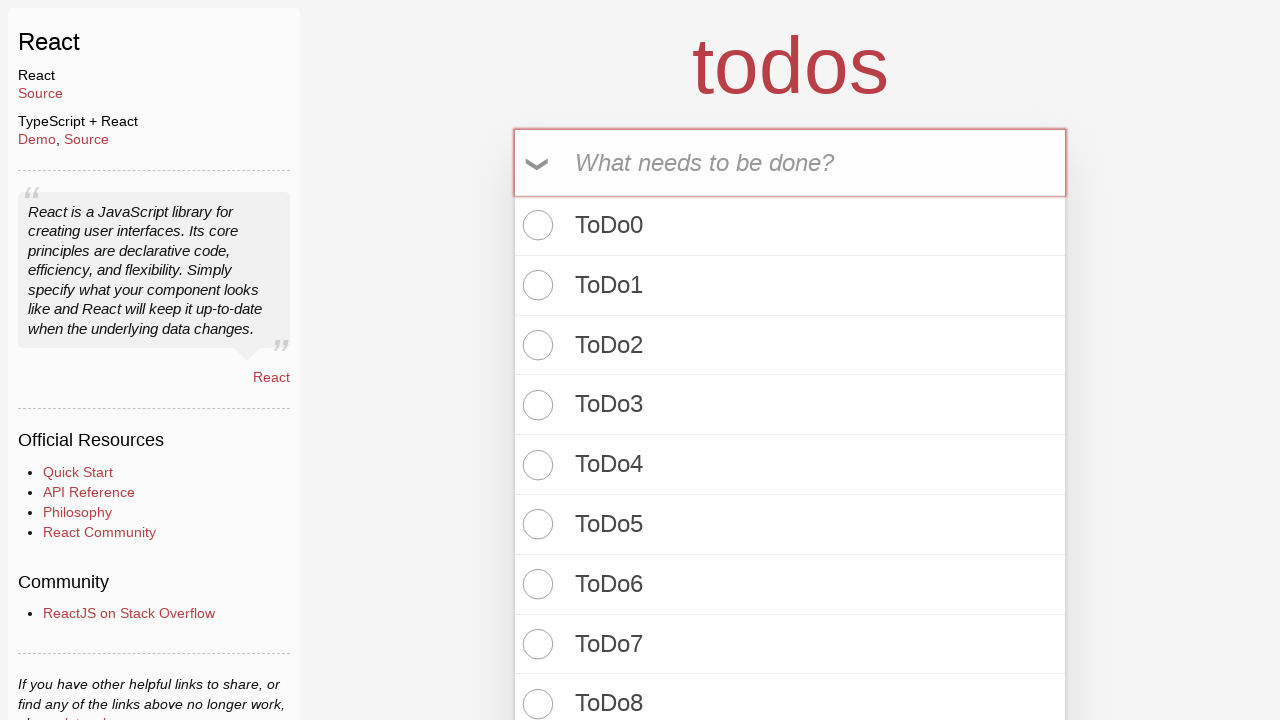

Todo count element is visible after creating 100 items
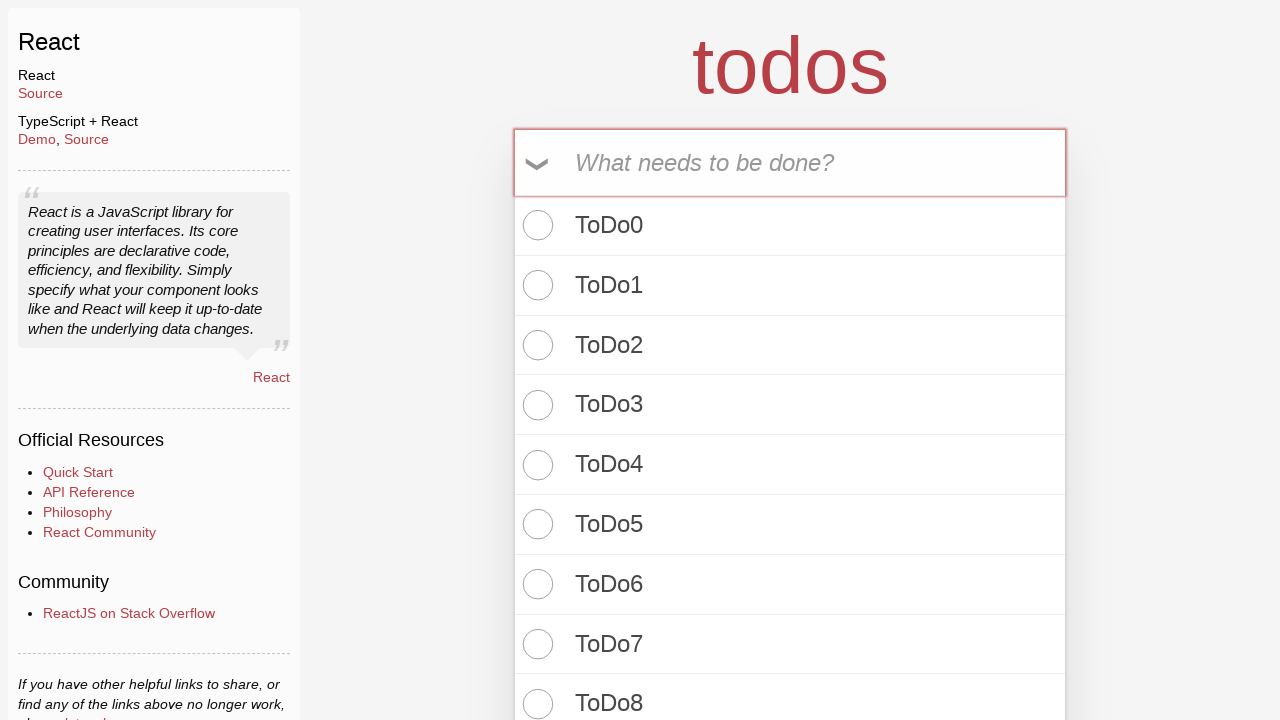

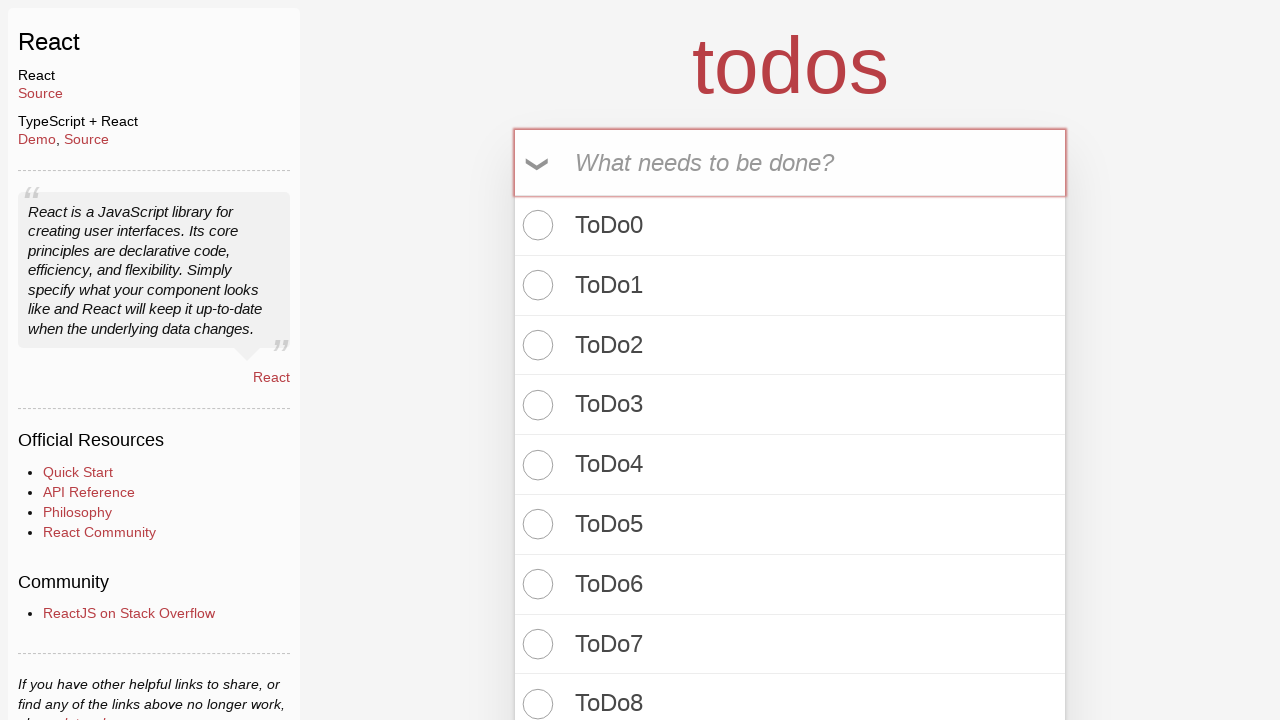